Tests a todo list application by navigating to the todo page, adding 100 items to the list, and then removing all odd-numbered items (1, 3, 5, etc.) while handling confirmation dialogs.

Starting URL: https://material.playwrightvn.com/

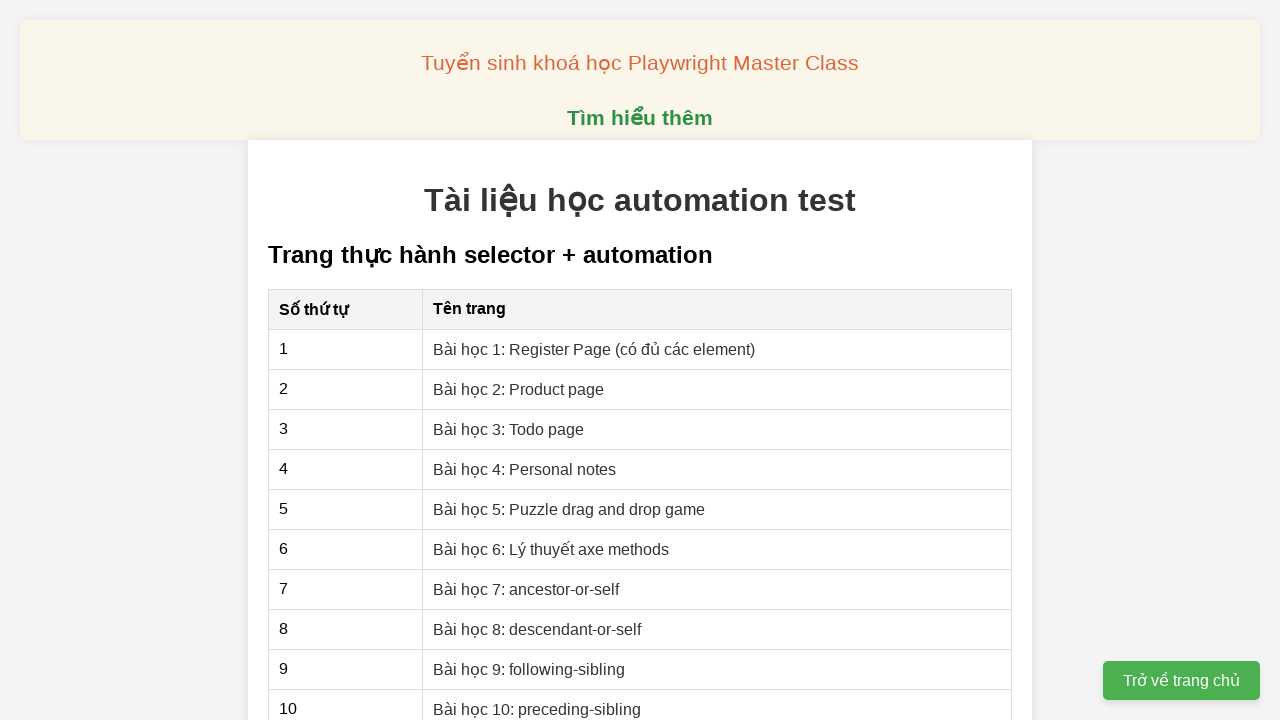

Clicked link to navigate to Todo page at (509, 429) on xpath=//a[@href='03-xpath-todo-list.html']
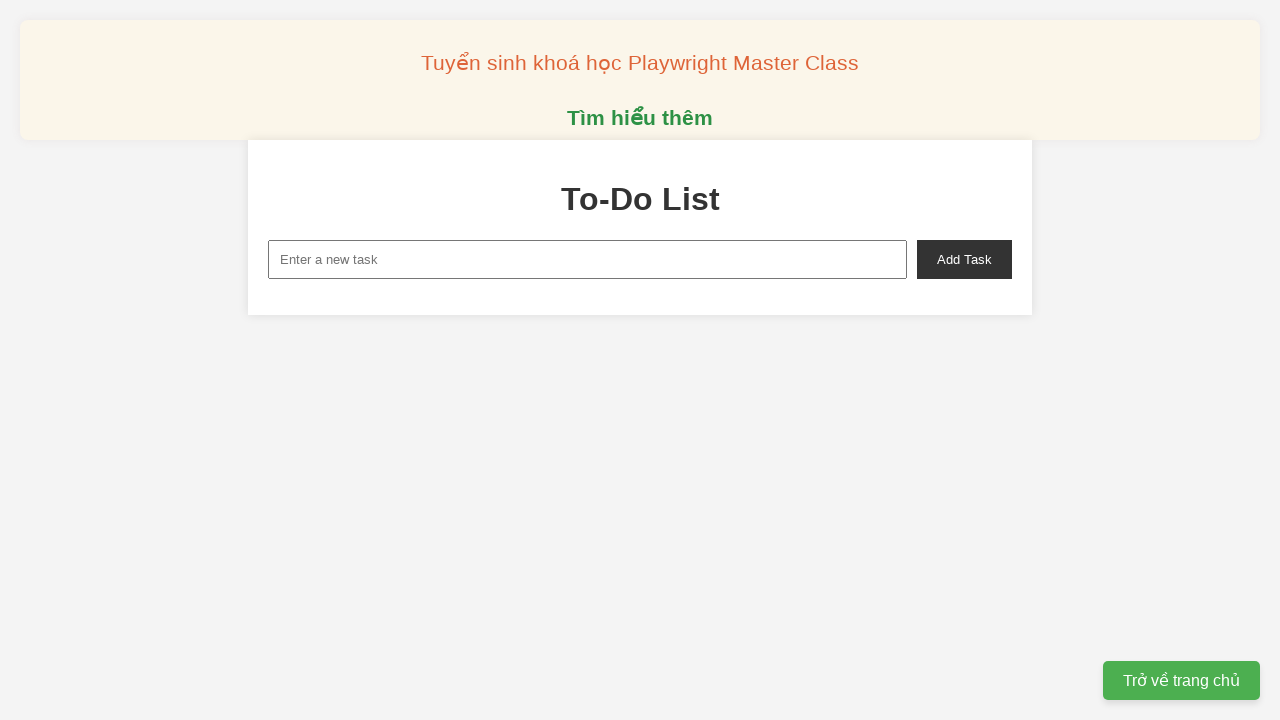

Todo page loaded and input field is visible
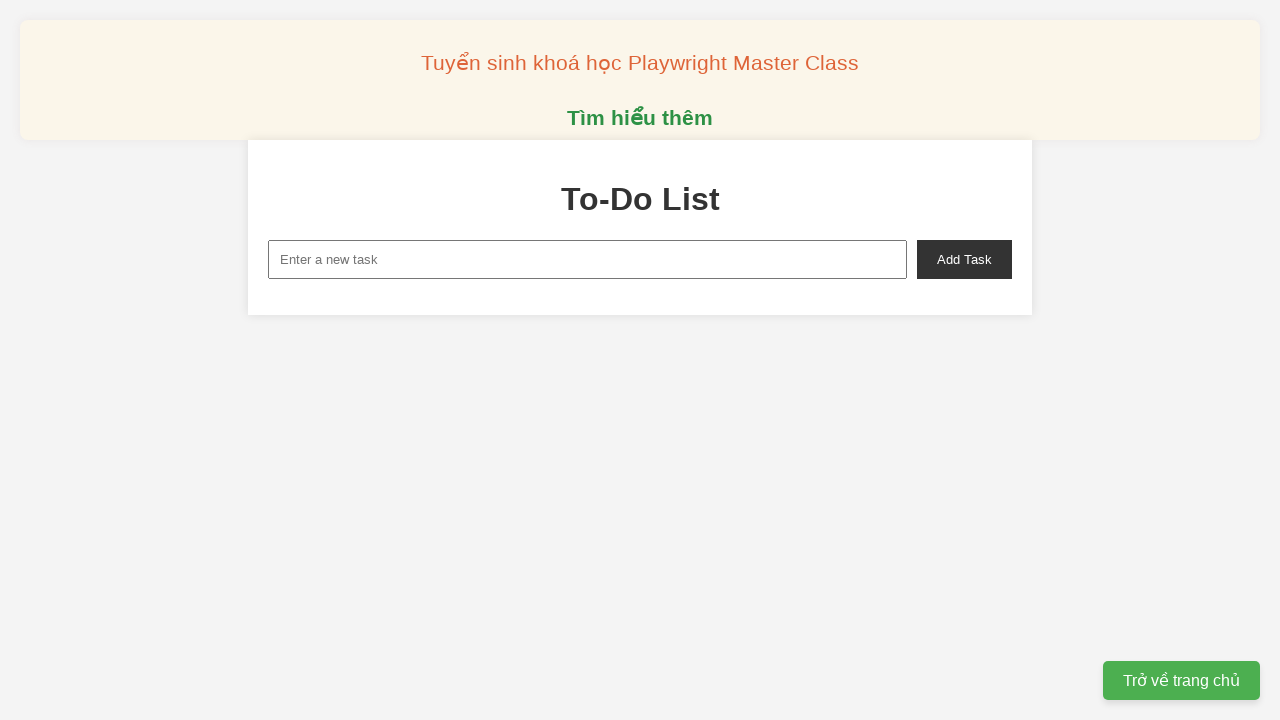

Filled input field with 'Item 1' on xpath=//input[@id='new-task']
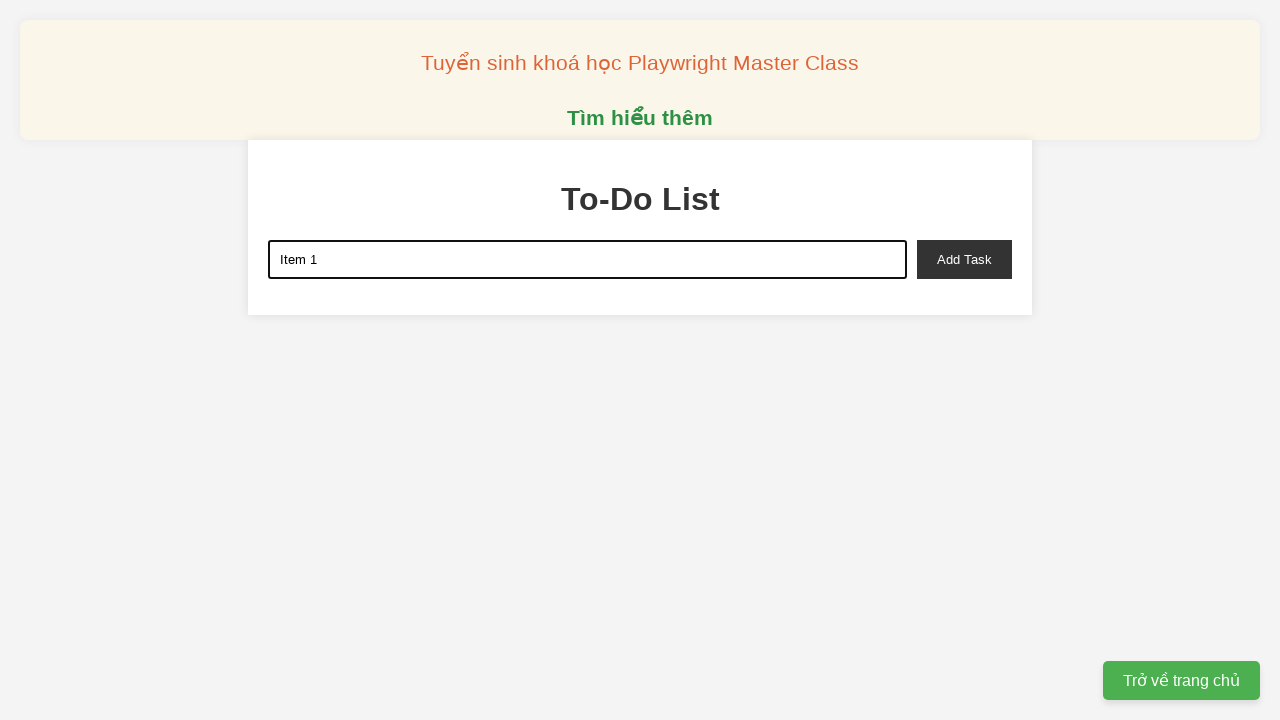

Clicked add button to add Item 1 to the list at (964, 259) on xpath=//button[@id='add-task']
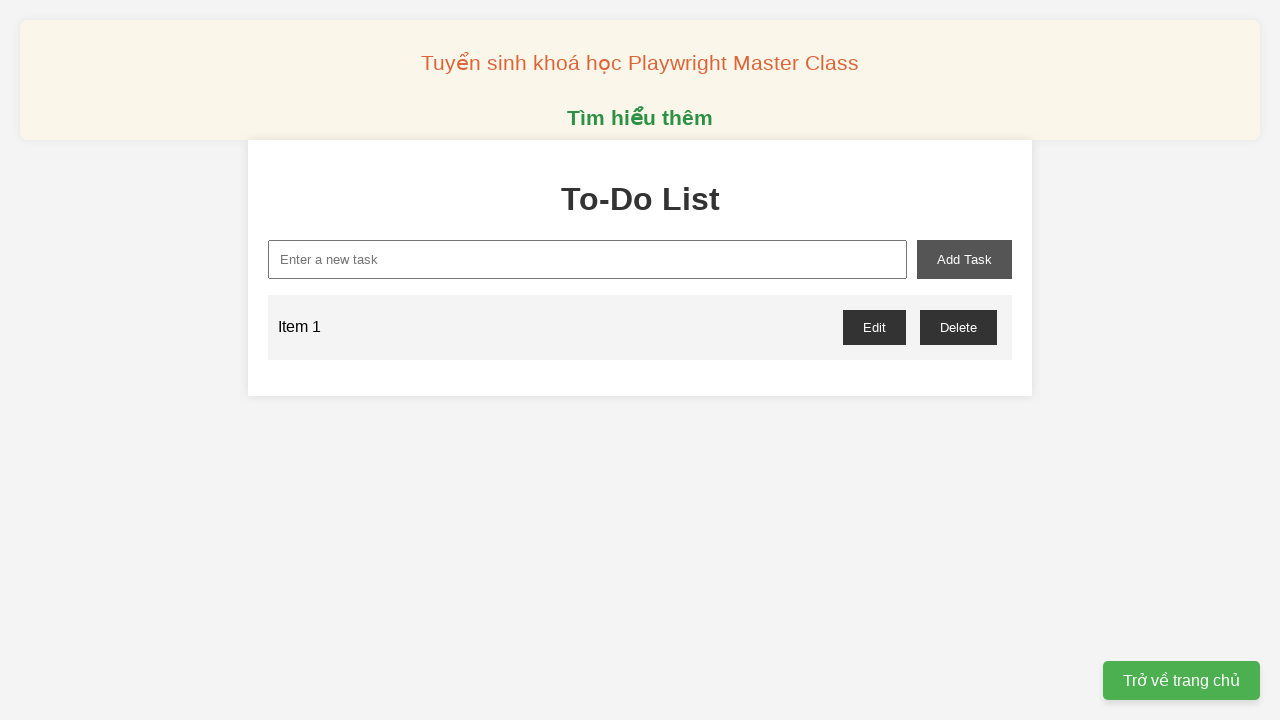

Filled input field with 'Item 2' on xpath=//input[@id='new-task']
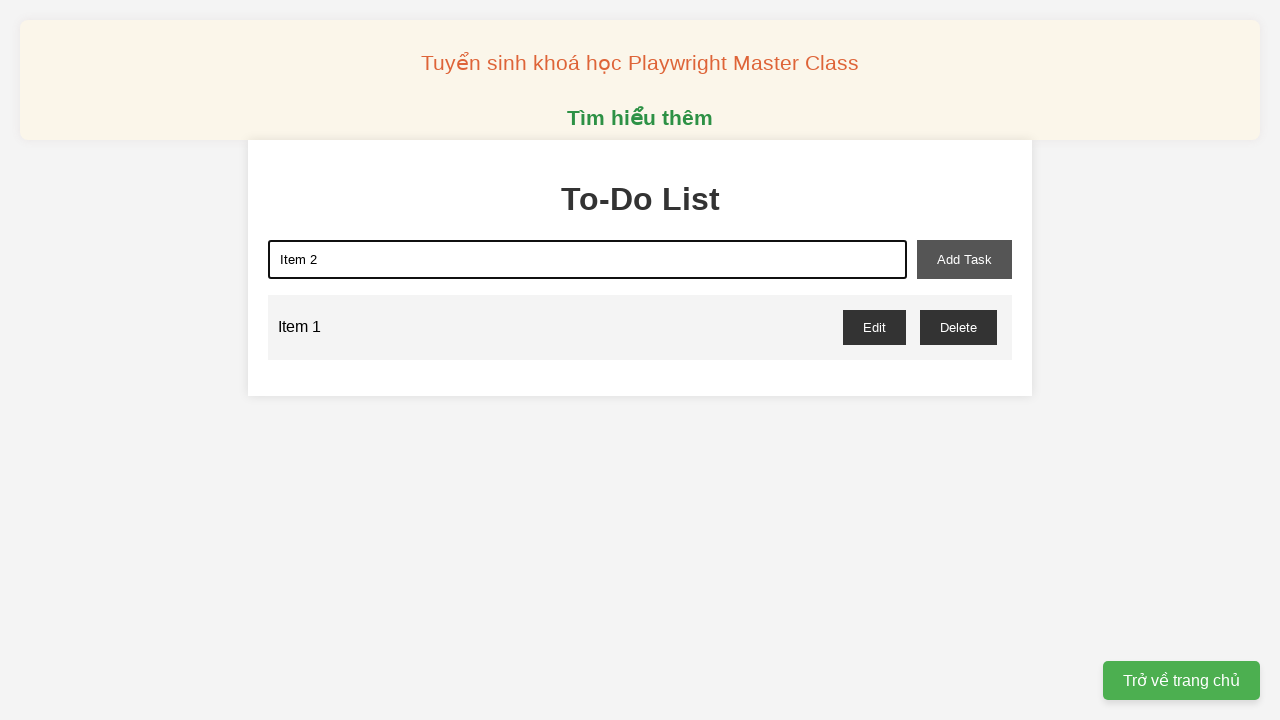

Clicked add button to add Item 2 to the list at (964, 259) on xpath=//button[@id='add-task']
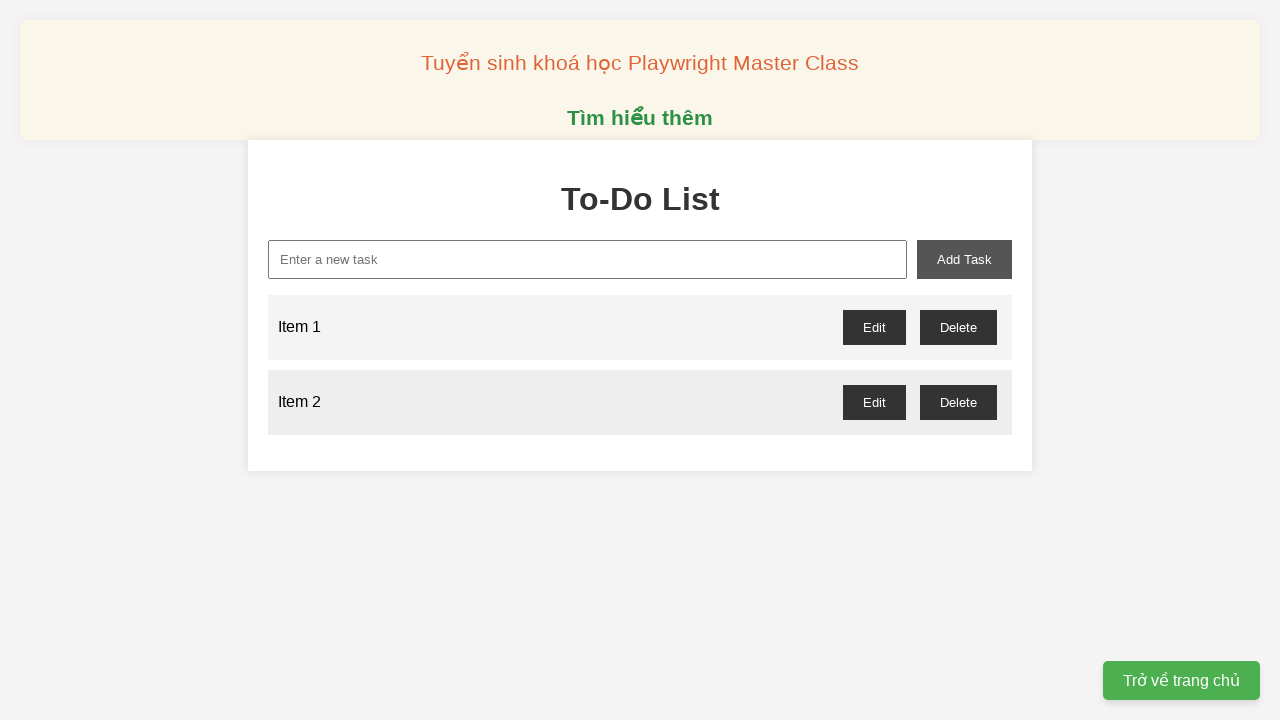

Filled input field with 'Item 3' on xpath=//input[@id='new-task']
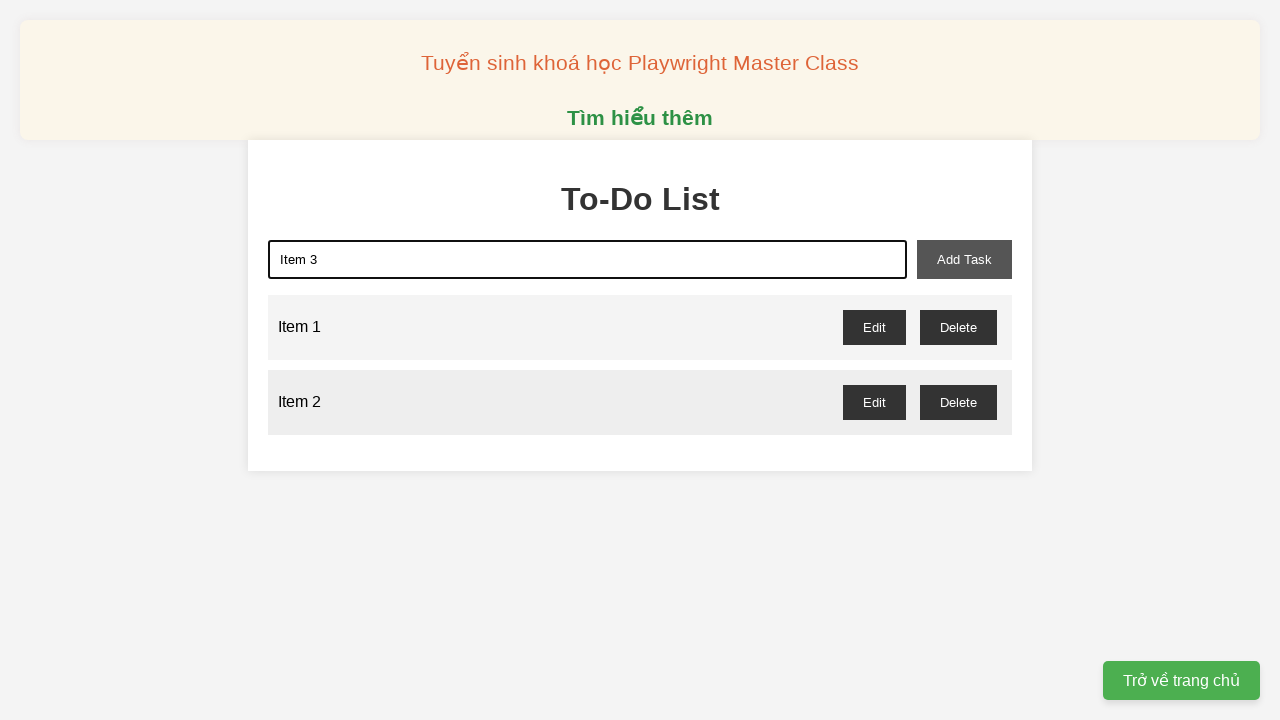

Clicked add button to add Item 3 to the list at (964, 259) on xpath=//button[@id='add-task']
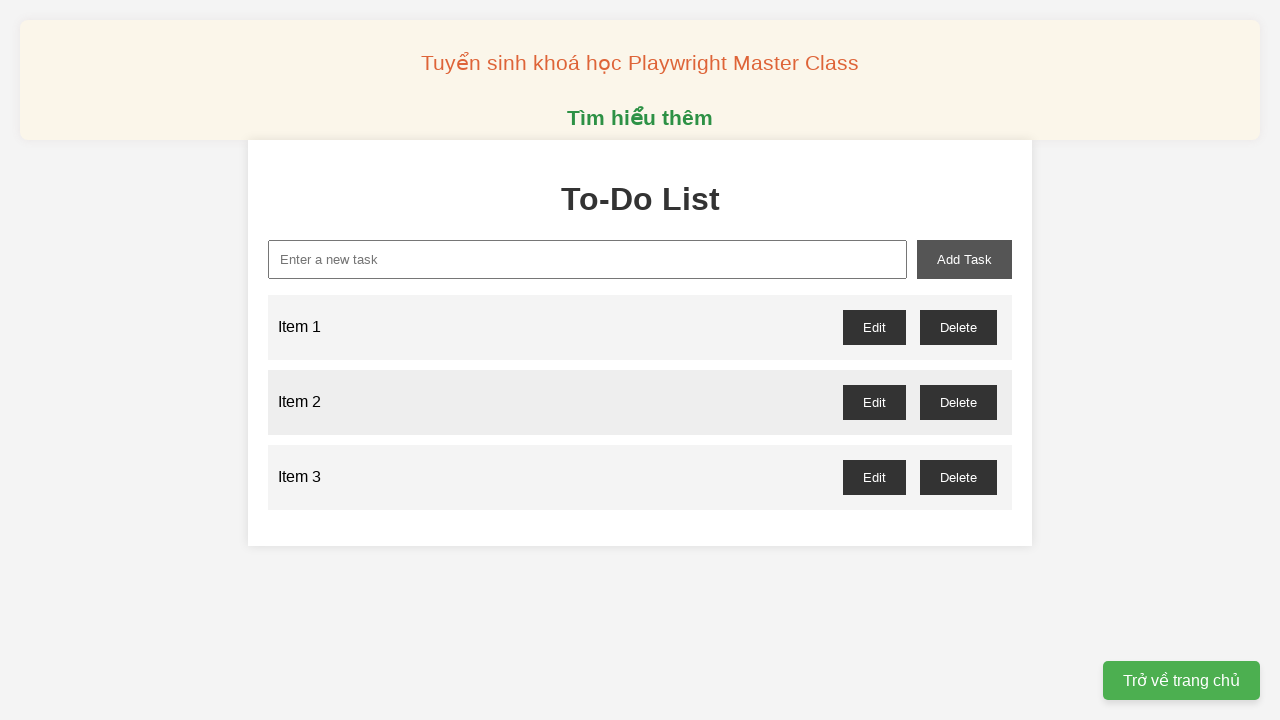

Filled input field with 'Item 4' on xpath=//input[@id='new-task']
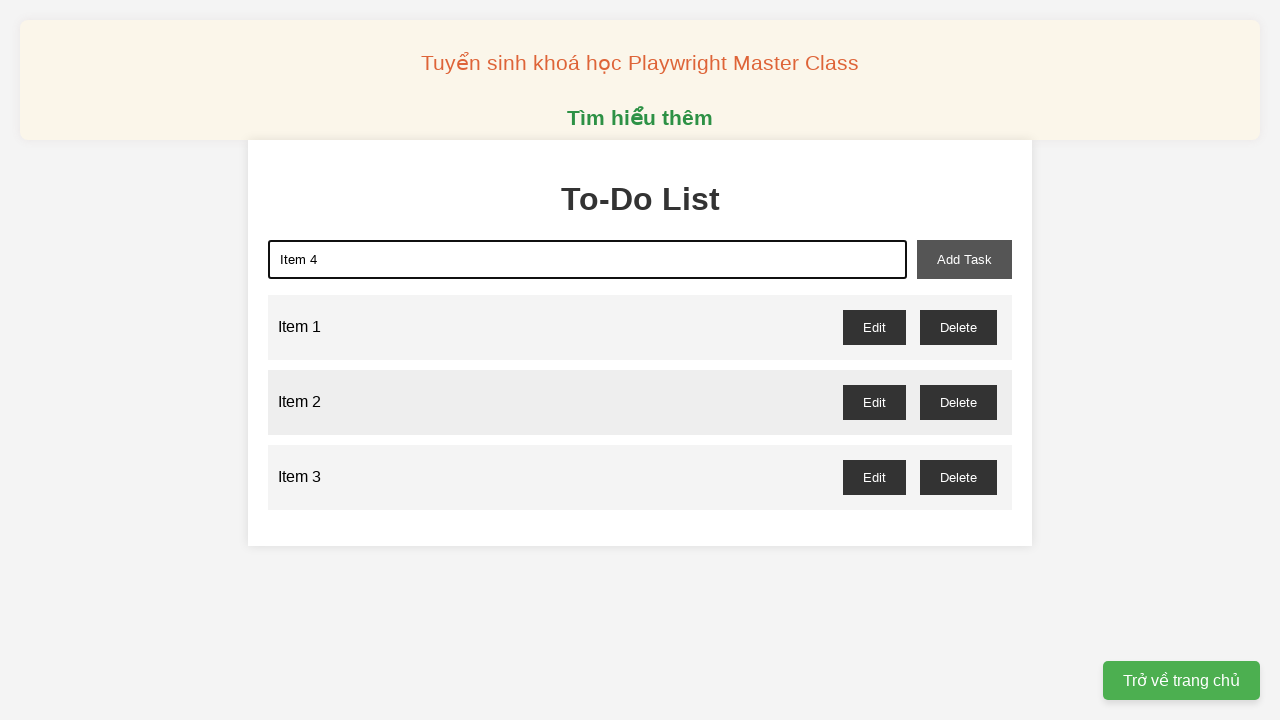

Clicked add button to add Item 4 to the list at (964, 259) on xpath=//button[@id='add-task']
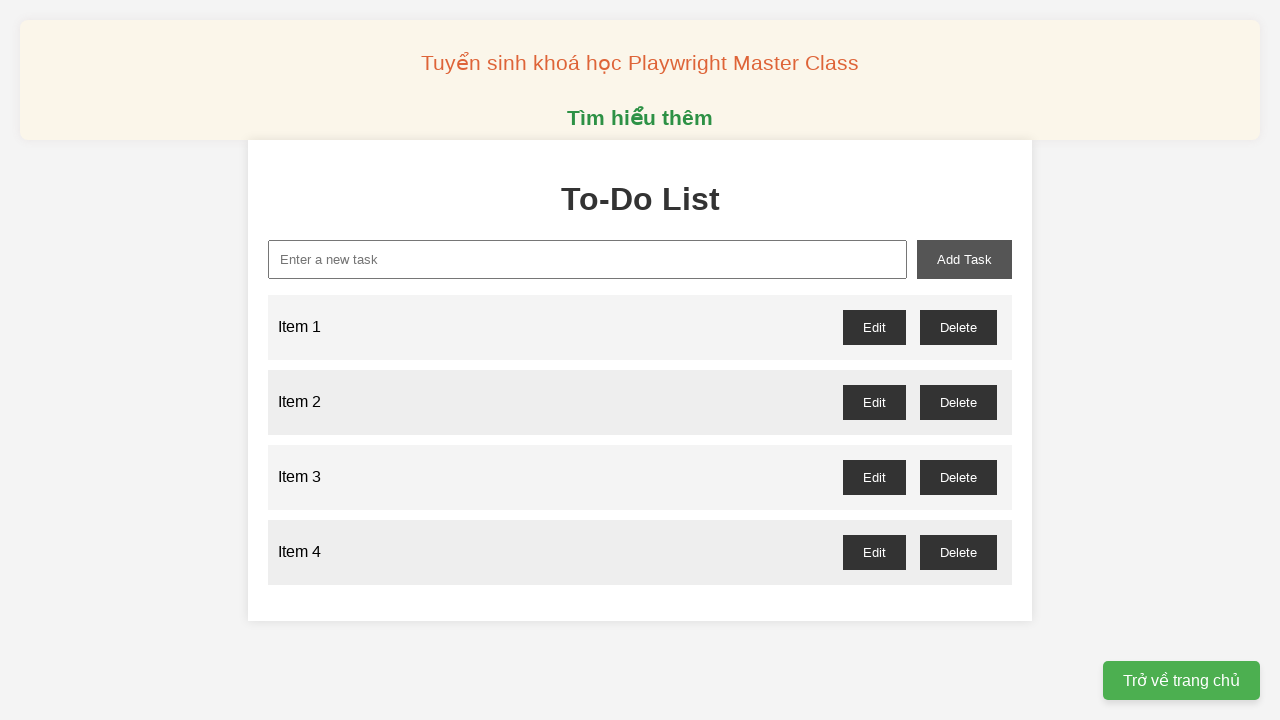

Filled input field with 'Item 5' on xpath=//input[@id='new-task']
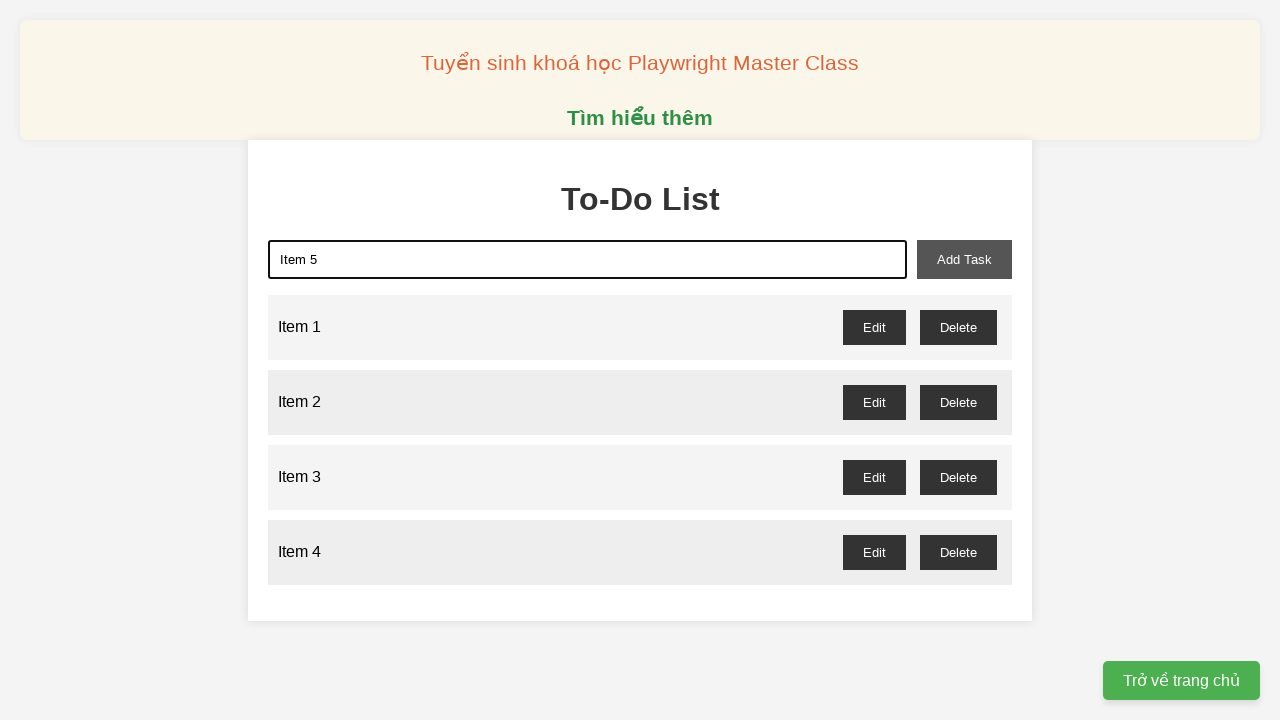

Clicked add button to add Item 5 to the list at (964, 259) on xpath=//button[@id='add-task']
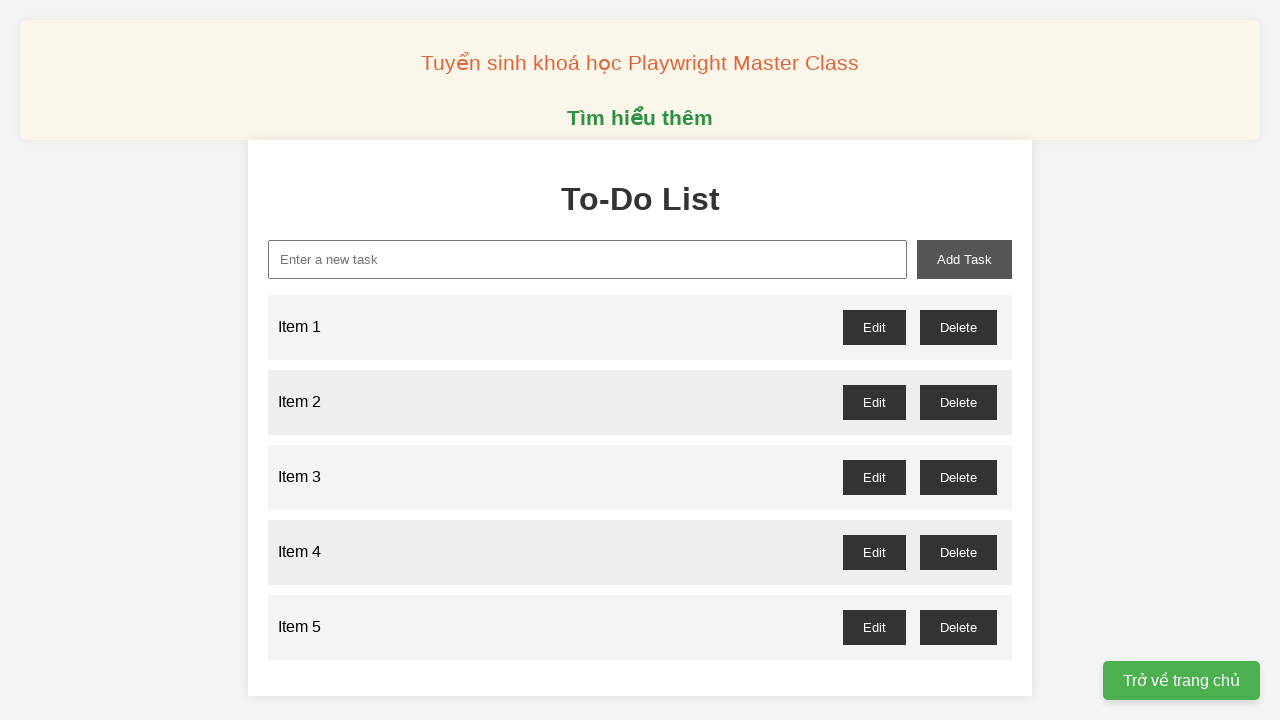

Filled input field with 'Item 6' on xpath=//input[@id='new-task']
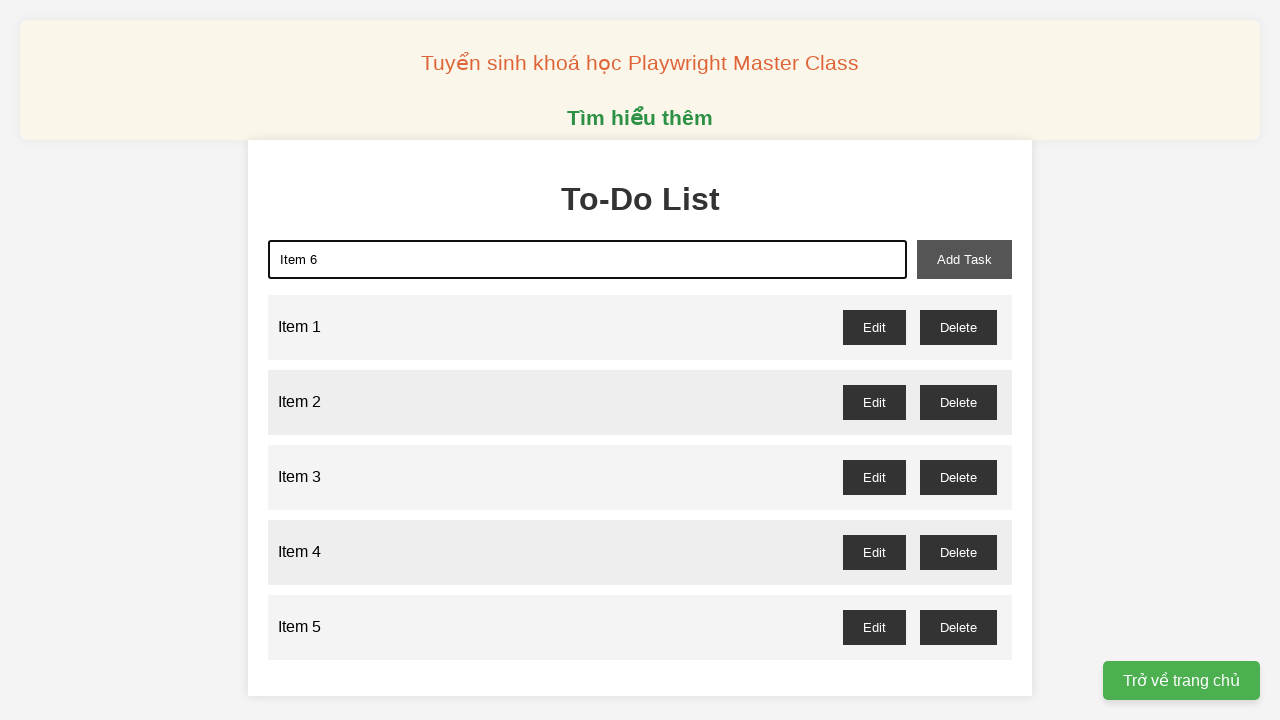

Clicked add button to add Item 6 to the list at (964, 259) on xpath=//button[@id='add-task']
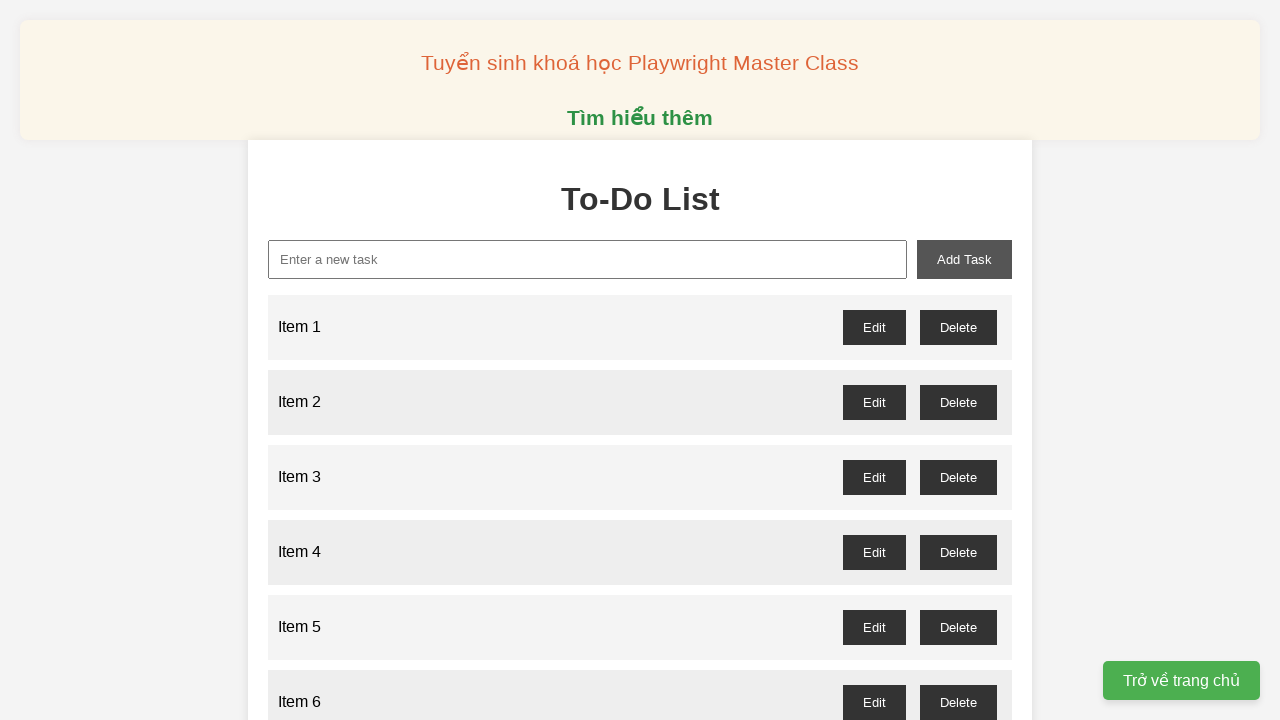

Filled input field with 'Item 7' on xpath=//input[@id='new-task']
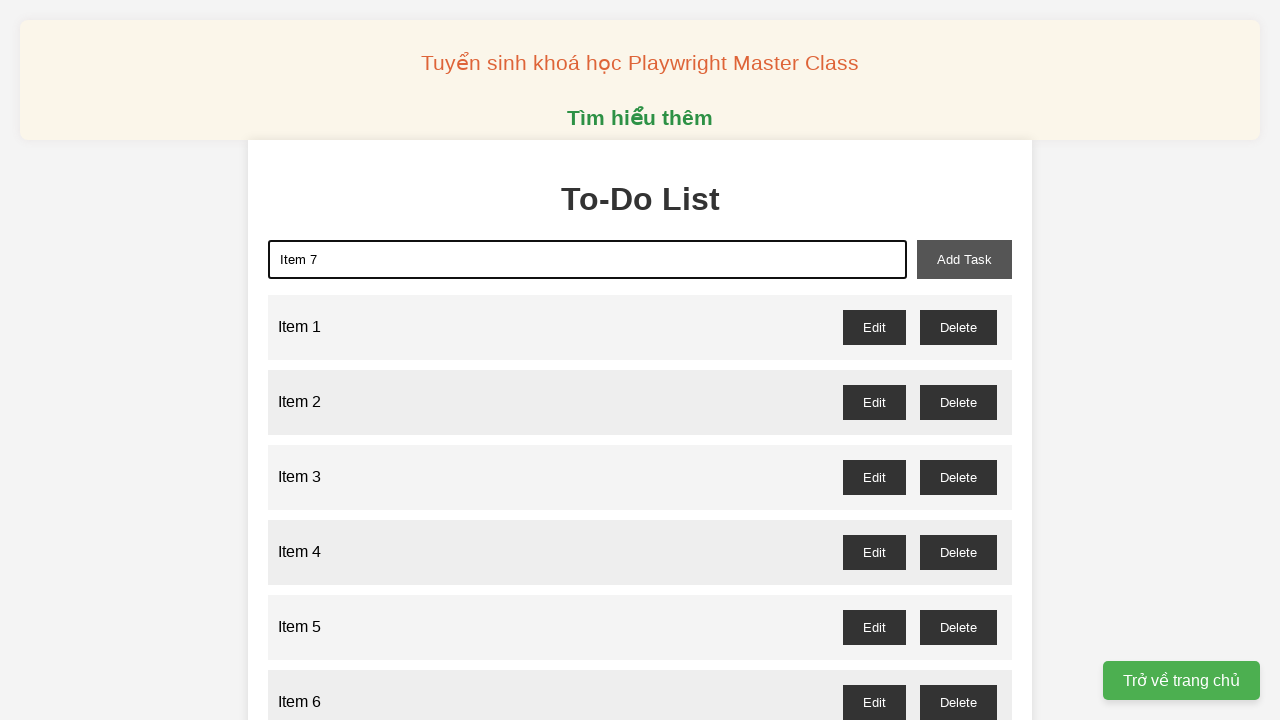

Clicked add button to add Item 7 to the list at (964, 259) on xpath=//button[@id='add-task']
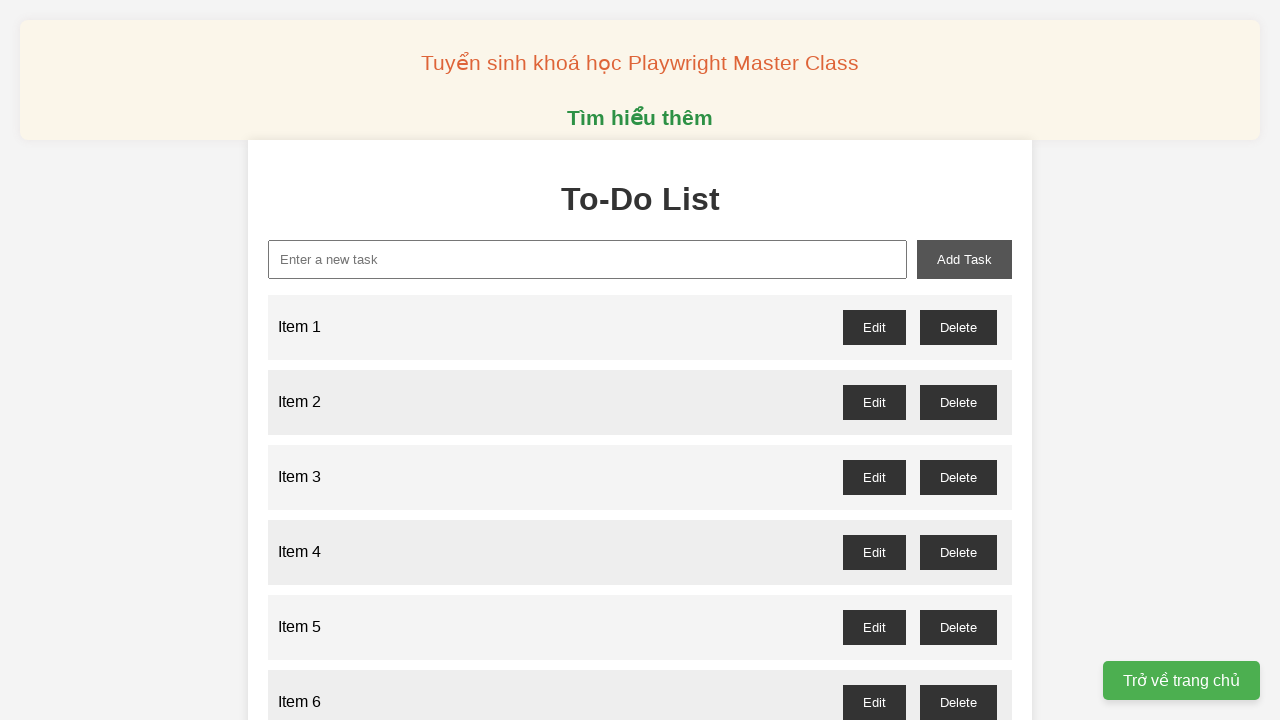

Filled input field with 'Item 8' on xpath=//input[@id='new-task']
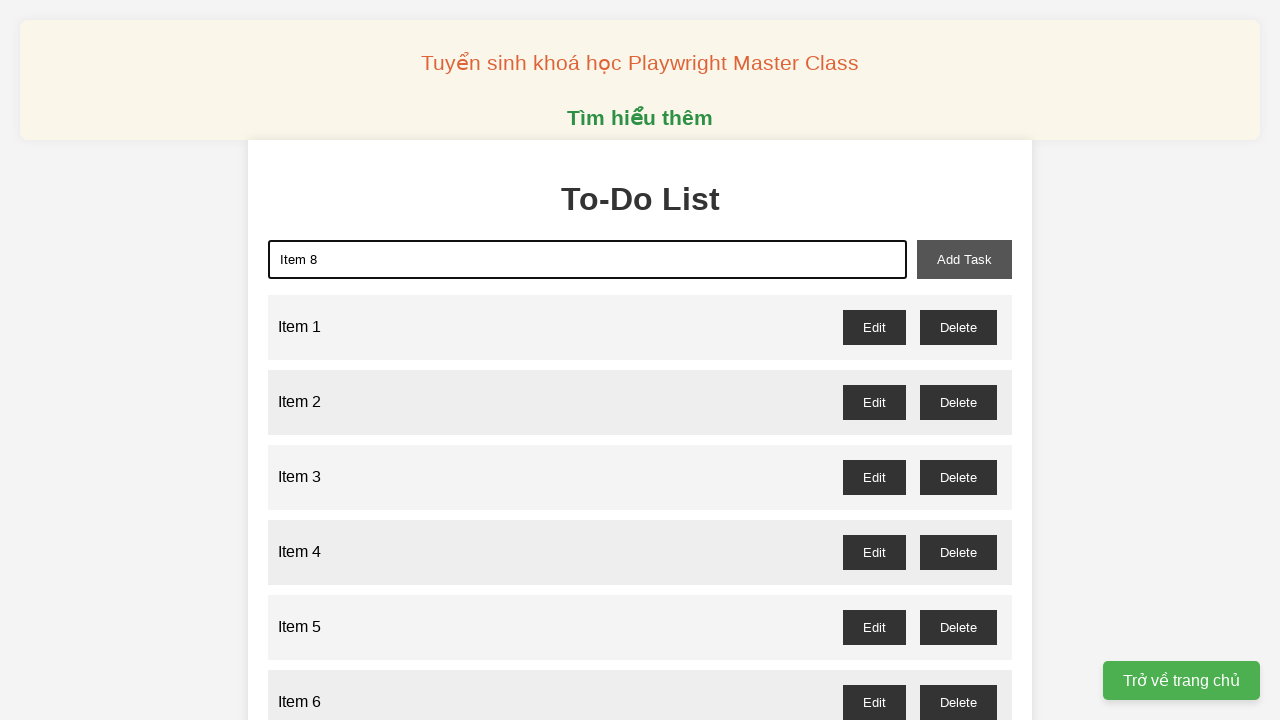

Clicked add button to add Item 8 to the list at (964, 259) on xpath=//button[@id='add-task']
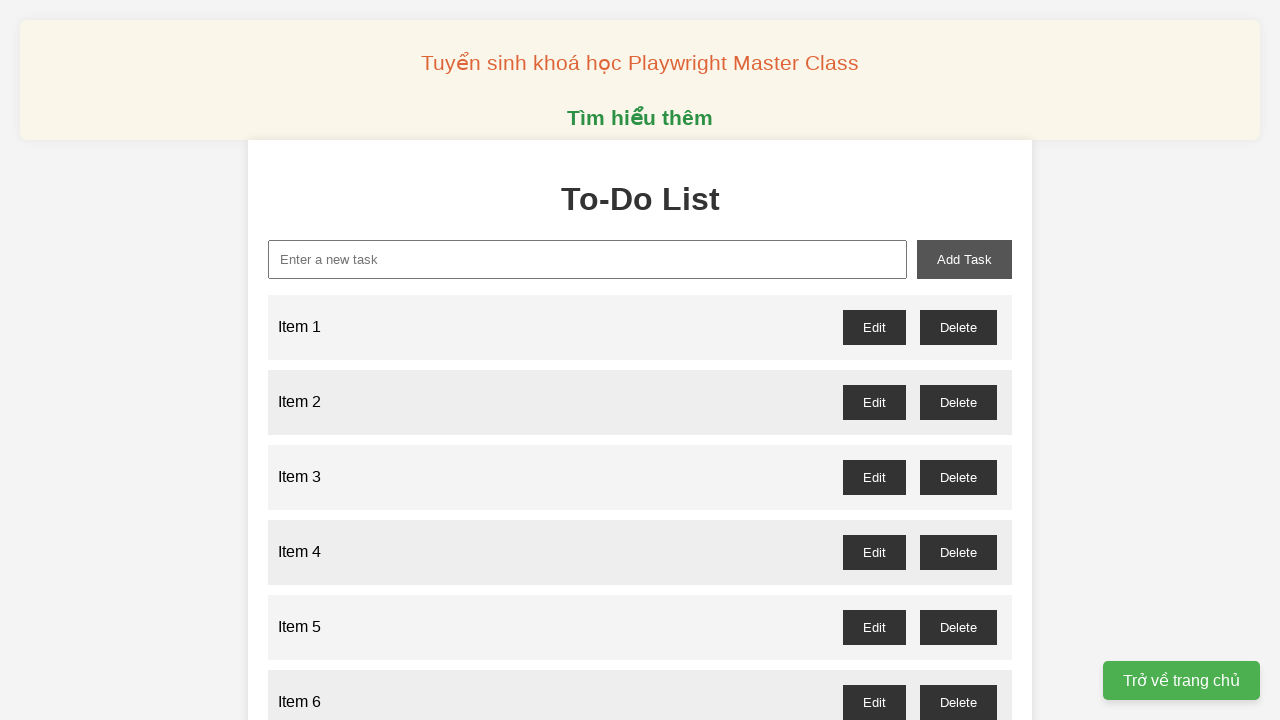

Filled input field with 'Item 9' on xpath=//input[@id='new-task']
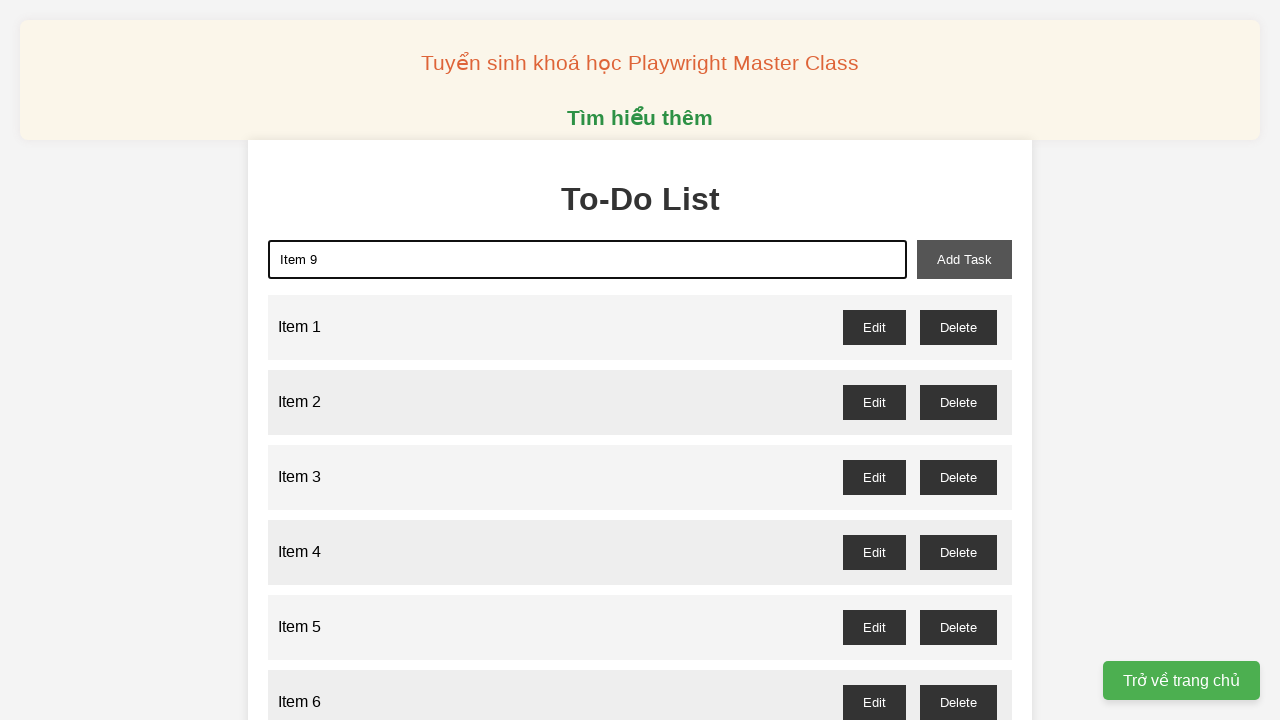

Clicked add button to add Item 9 to the list at (964, 259) on xpath=//button[@id='add-task']
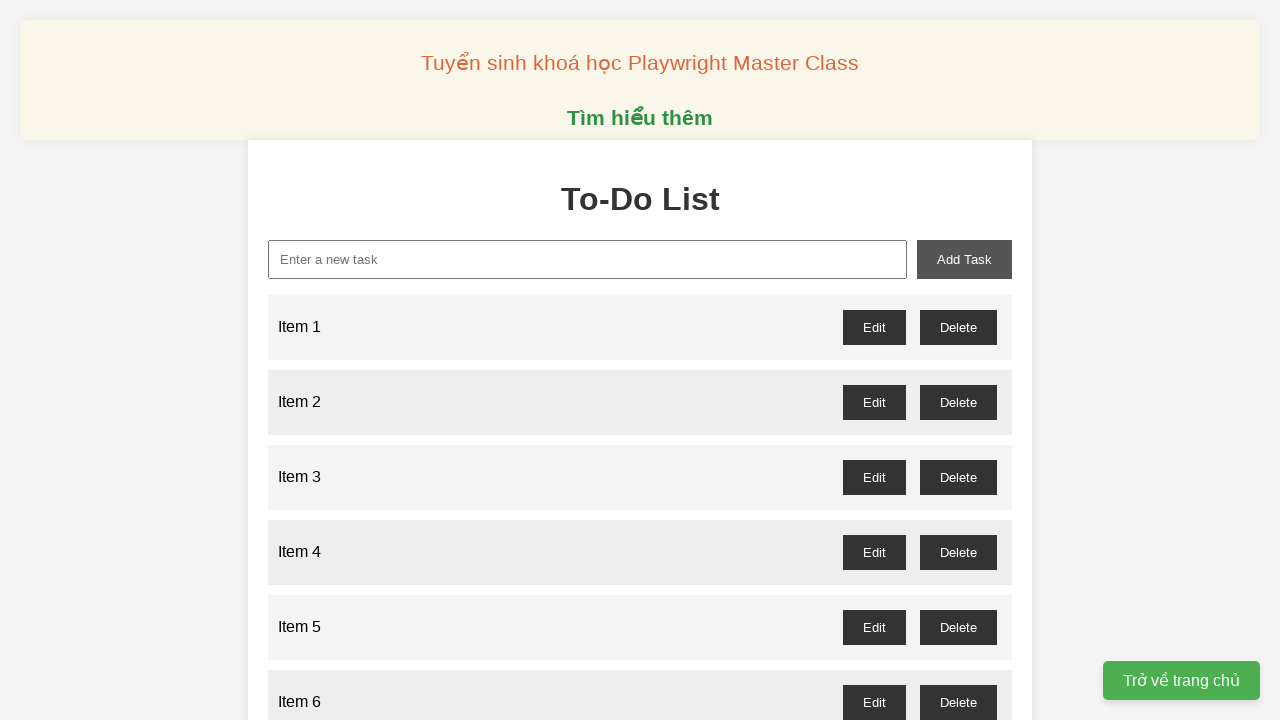

Filled input field with 'Item 10' on xpath=//input[@id='new-task']
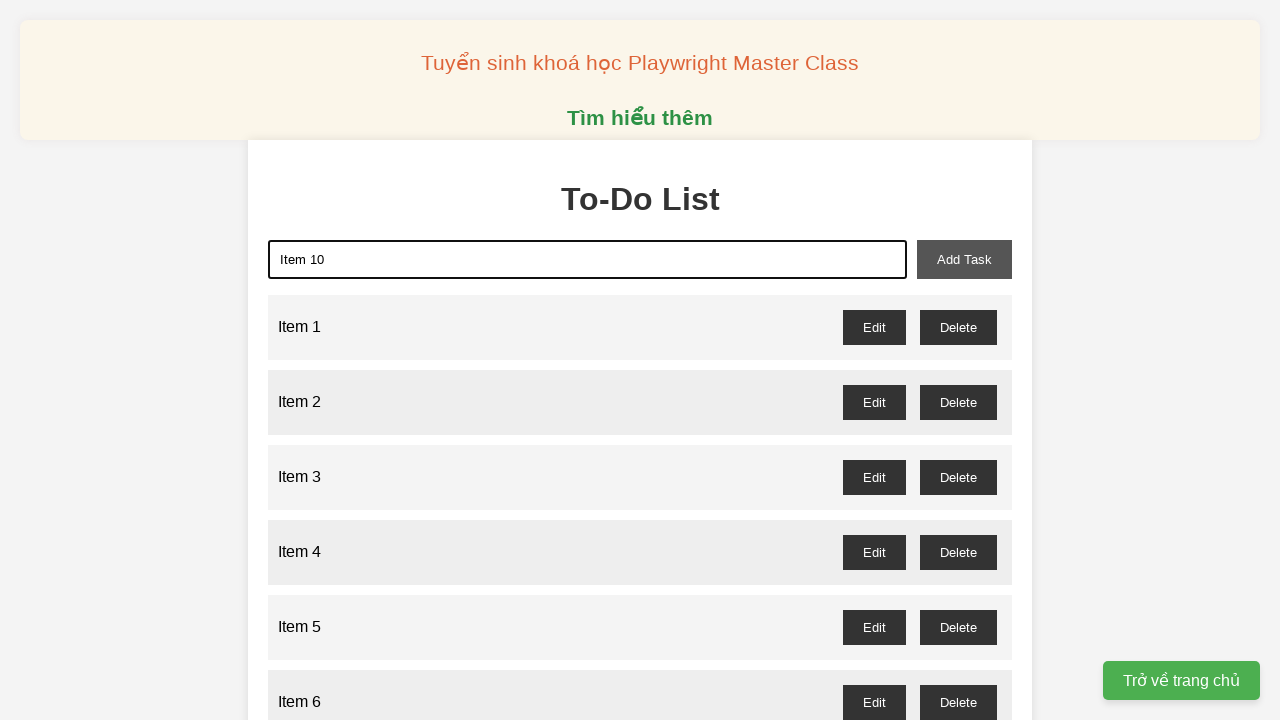

Clicked add button to add Item 10 to the list at (964, 259) on xpath=//button[@id='add-task']
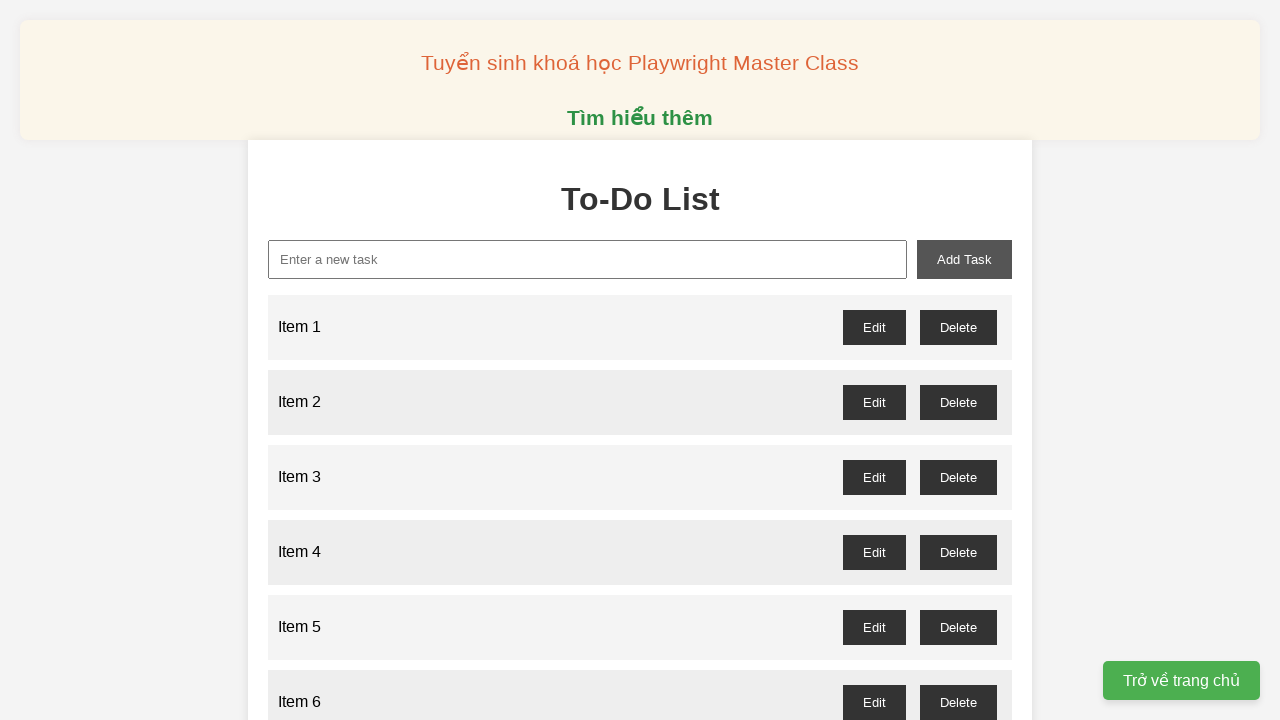

Filled input field with 'Item 11' on xpath=//input[@id='new-task']
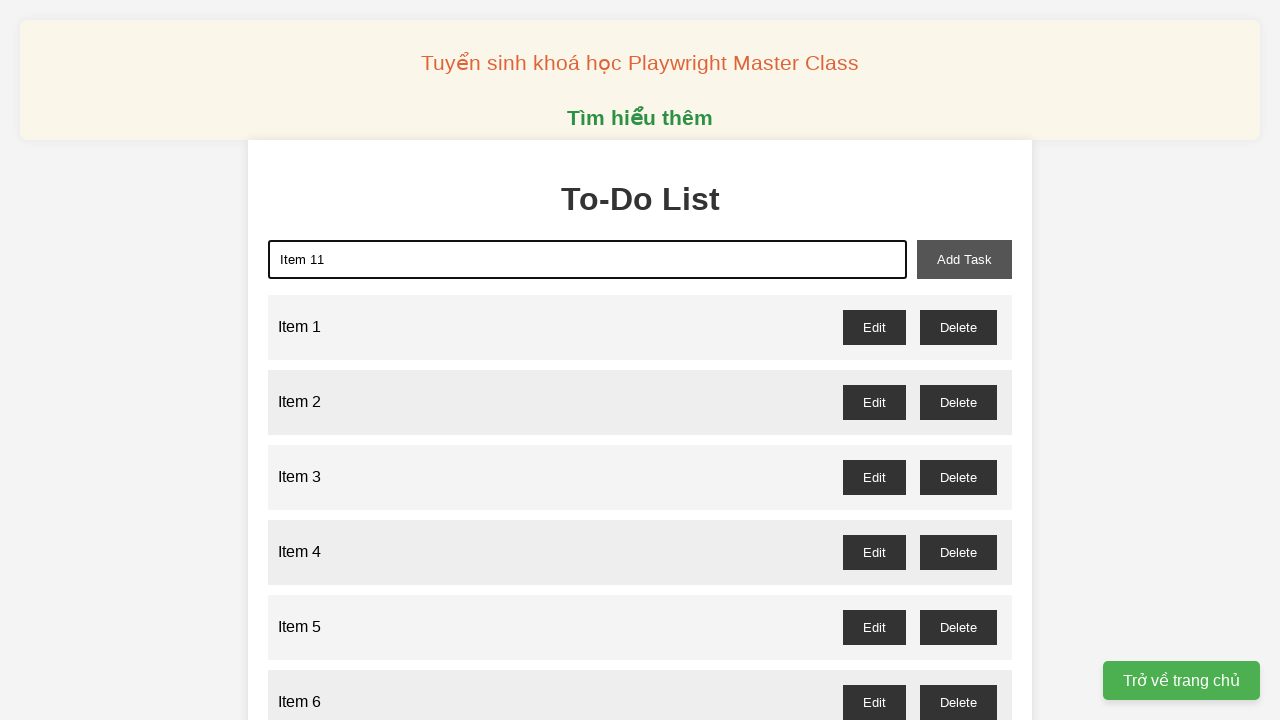

Clicked add button to add Item 11 to the list at (964, 259) on xpath=//button[@id='add-task']
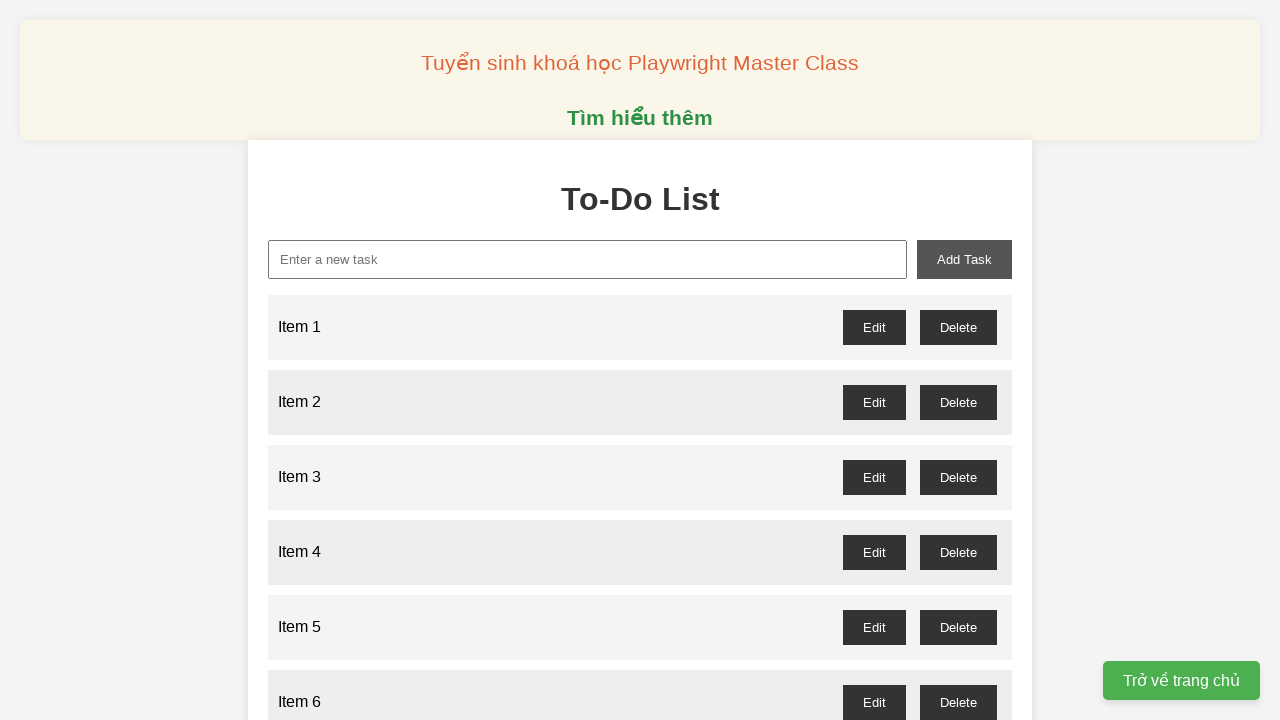

Filled input field with 'Item 12' on xpath=//input[@id='new-task']
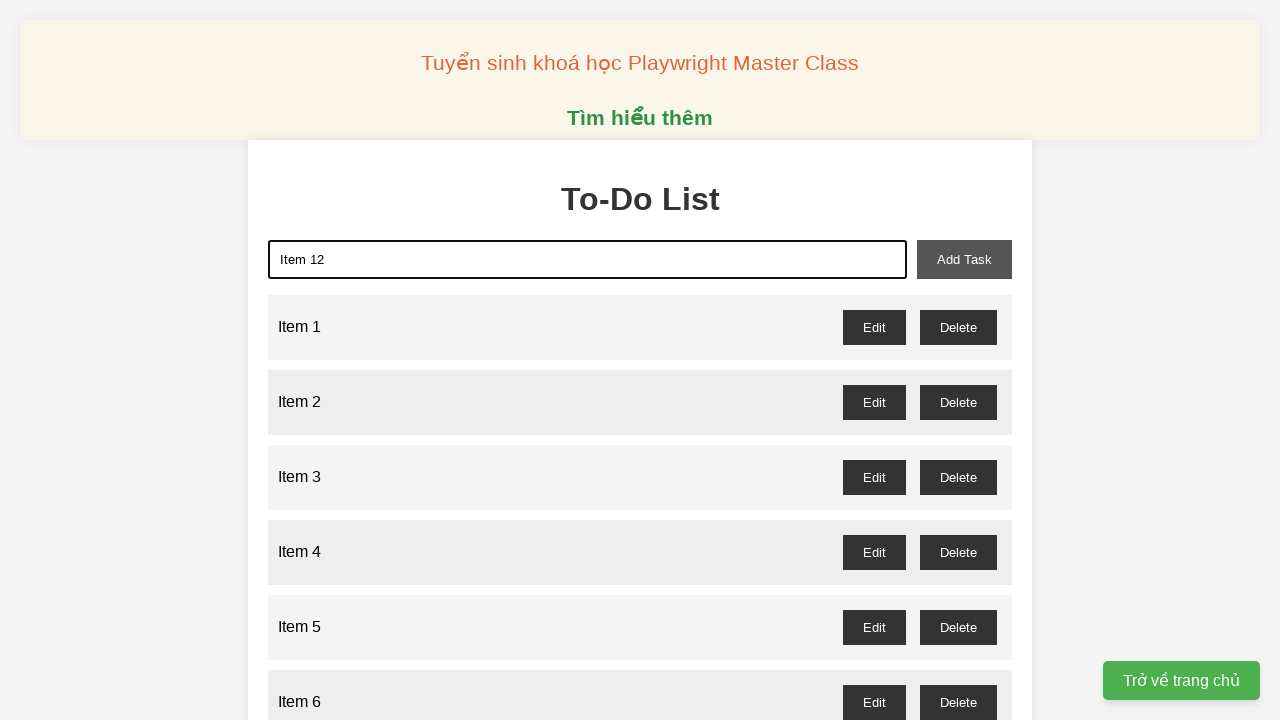

Clicked add button to add Item 12 to the list at (964, 259) on xpath=//button[@id='add-task']
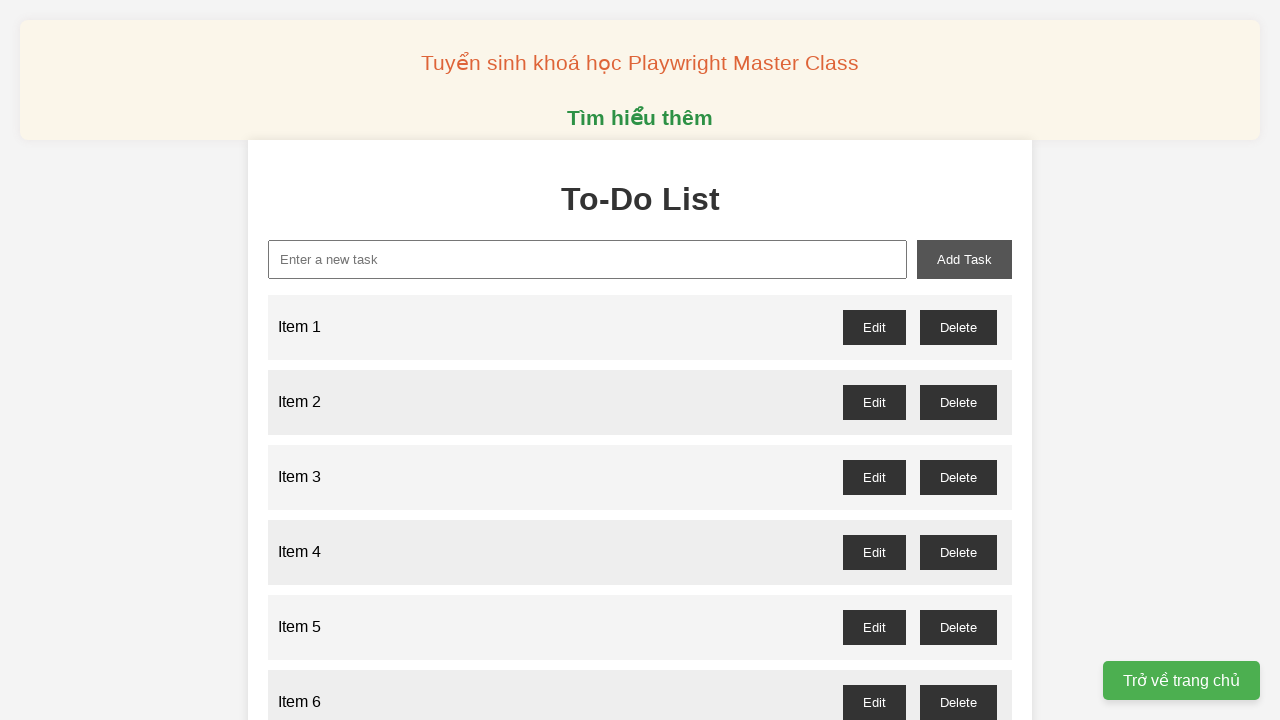

Filled input field with 'Item 13' on xpath=//input[@id='new-task']
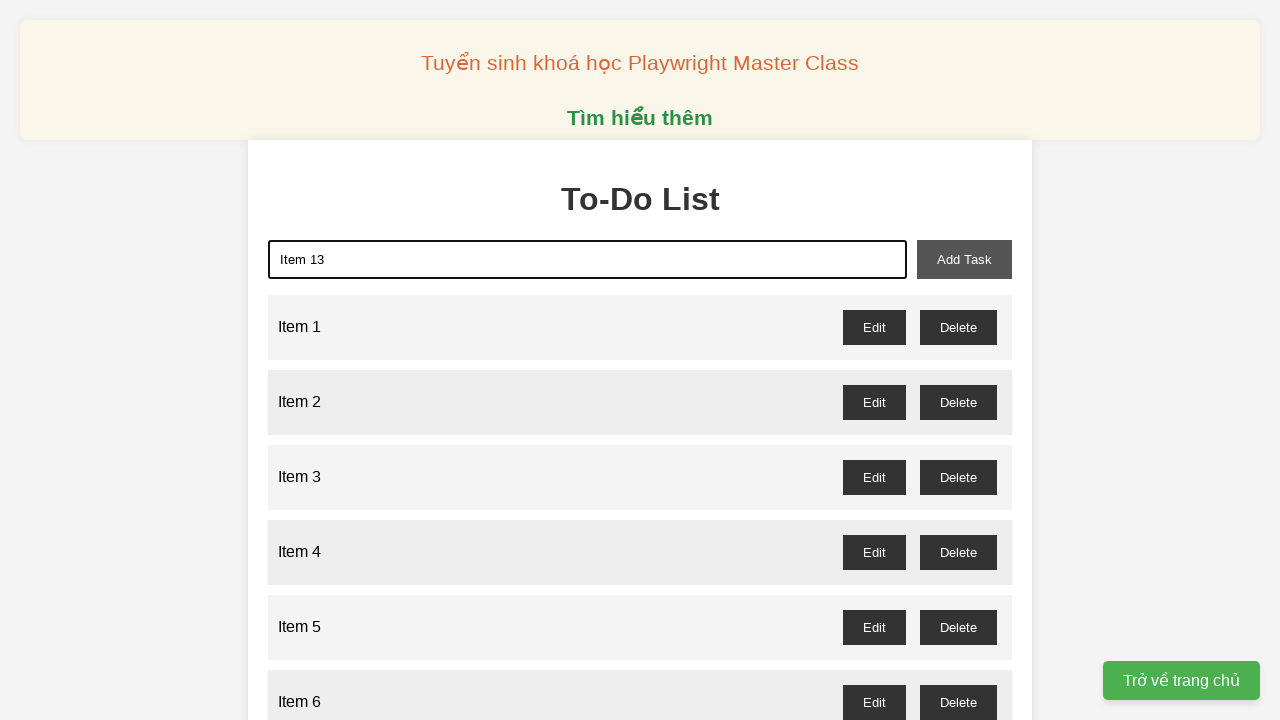

Clicked add button to add Item 13 to the list at (964, 259) on xpath=//button[@id='add-task']
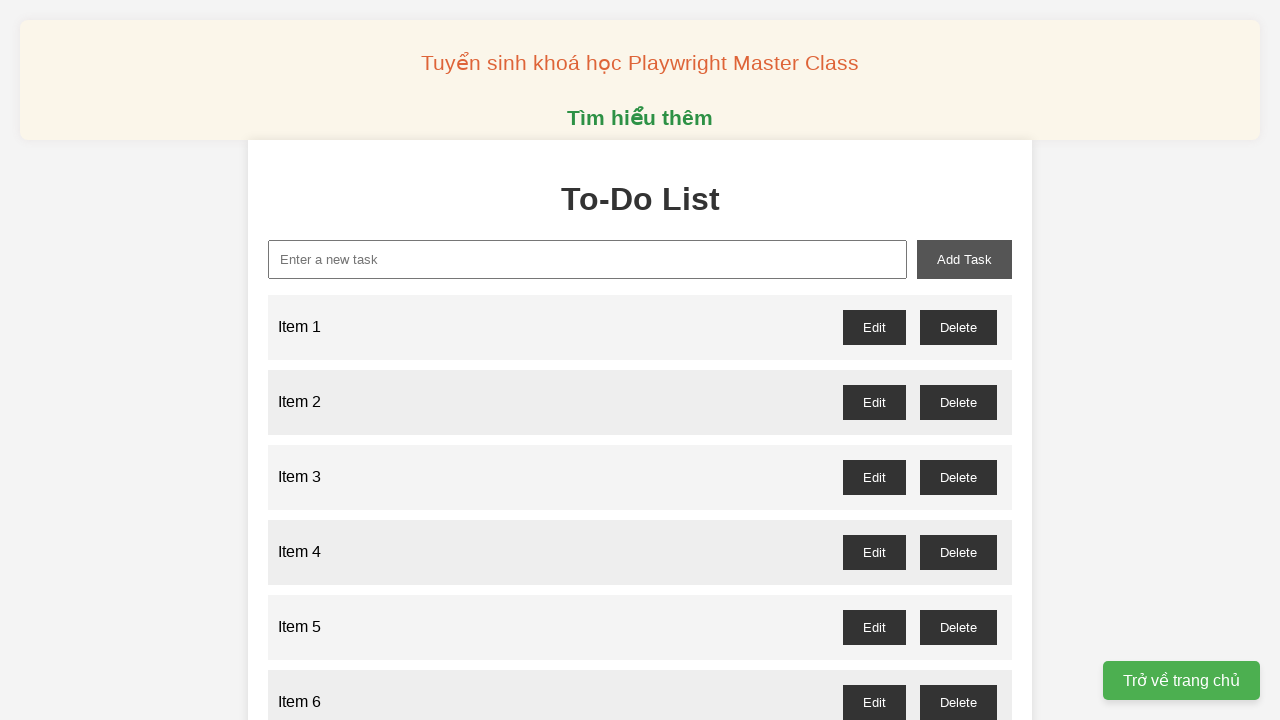

Filled input field with 'Item 14' on xpath=//input[@id='new-task']
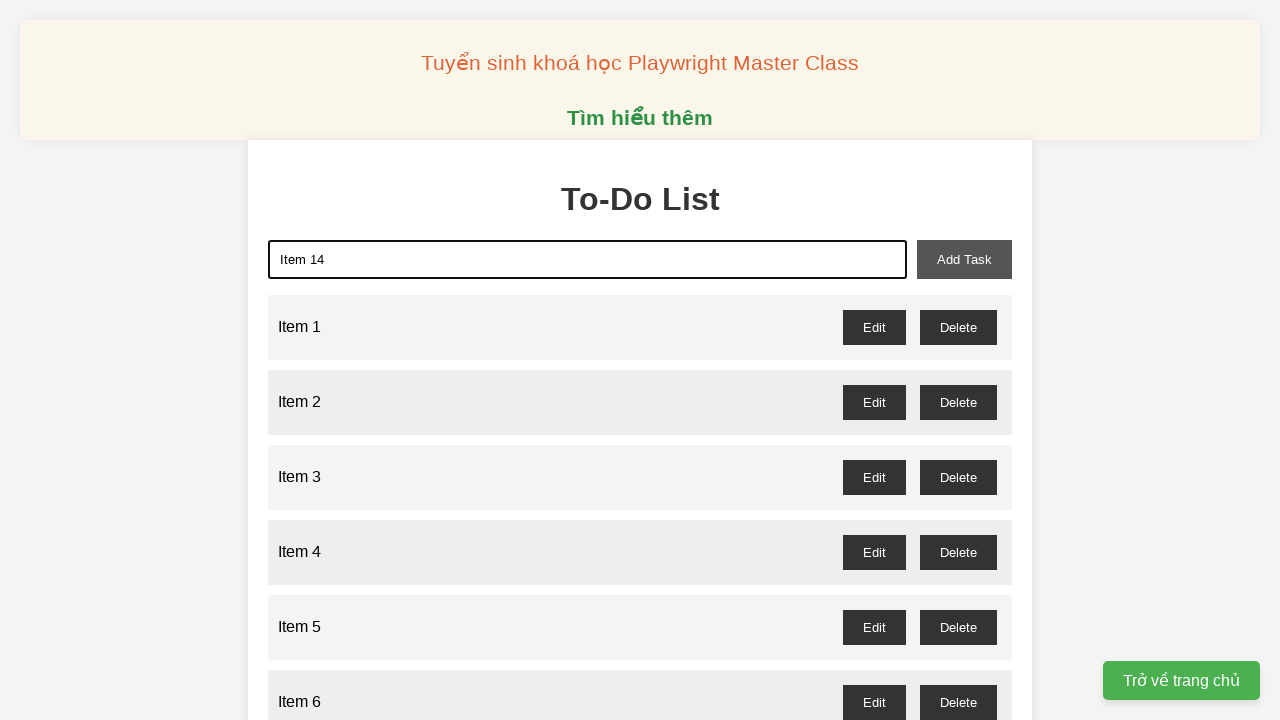

Clicked add button to add Item 14 to the list at (964, 259) on xpath=//button[@id='add-task']
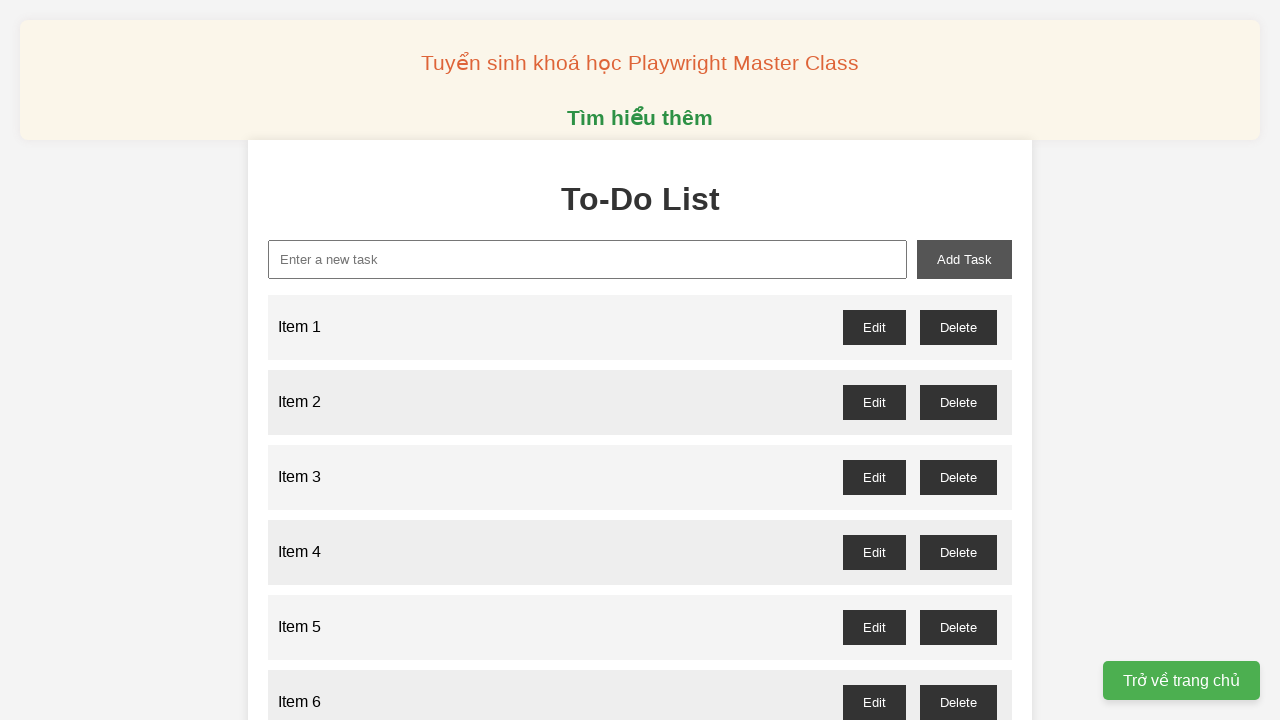

Filled input field with 'Item 15' on xpath=//input[@id='new-task']
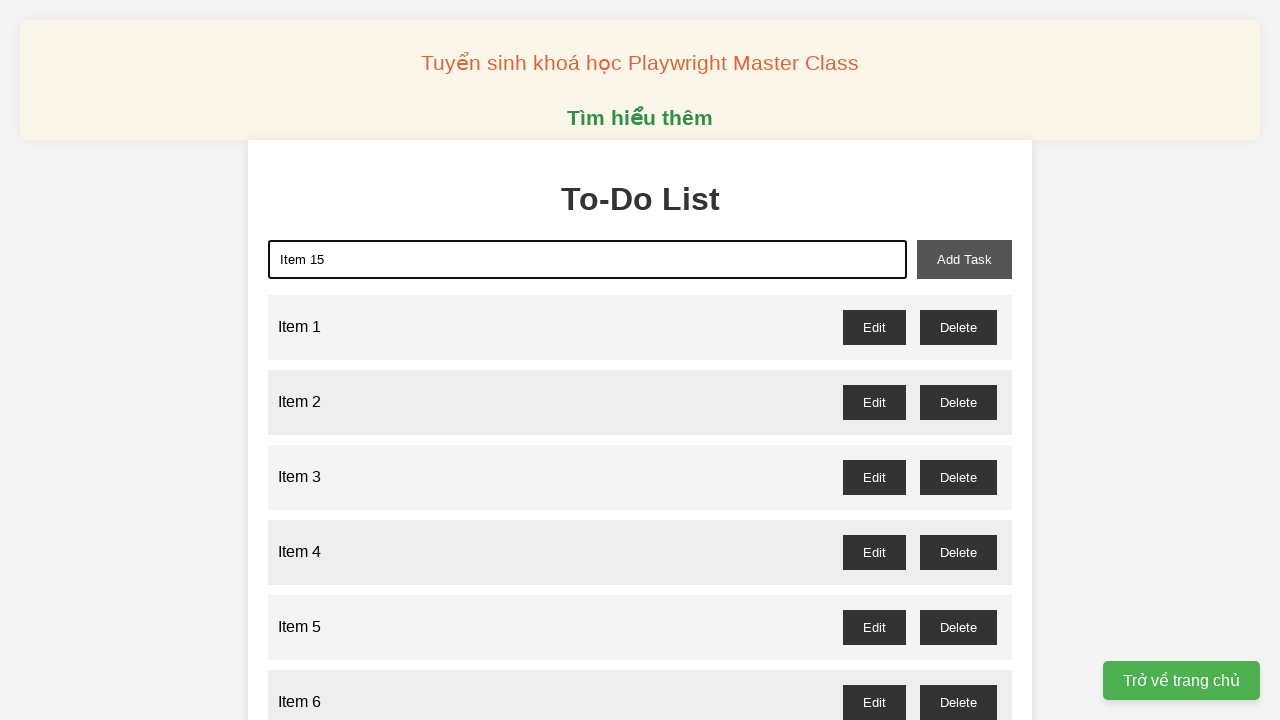

Clicked add button to add Item 15 to the list at (964, 259) on xpath=//button[@id='add-task']
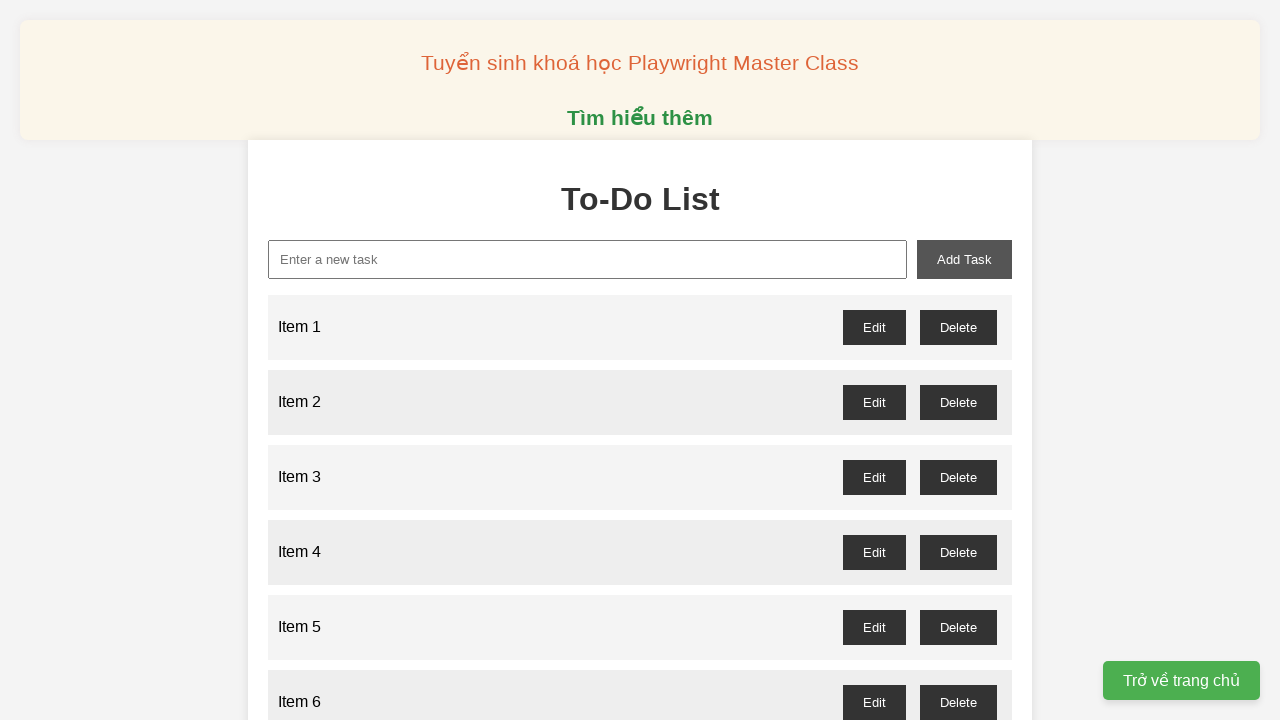

Filled input field with 'Item 16' on xpath=//input[@id='new-task']
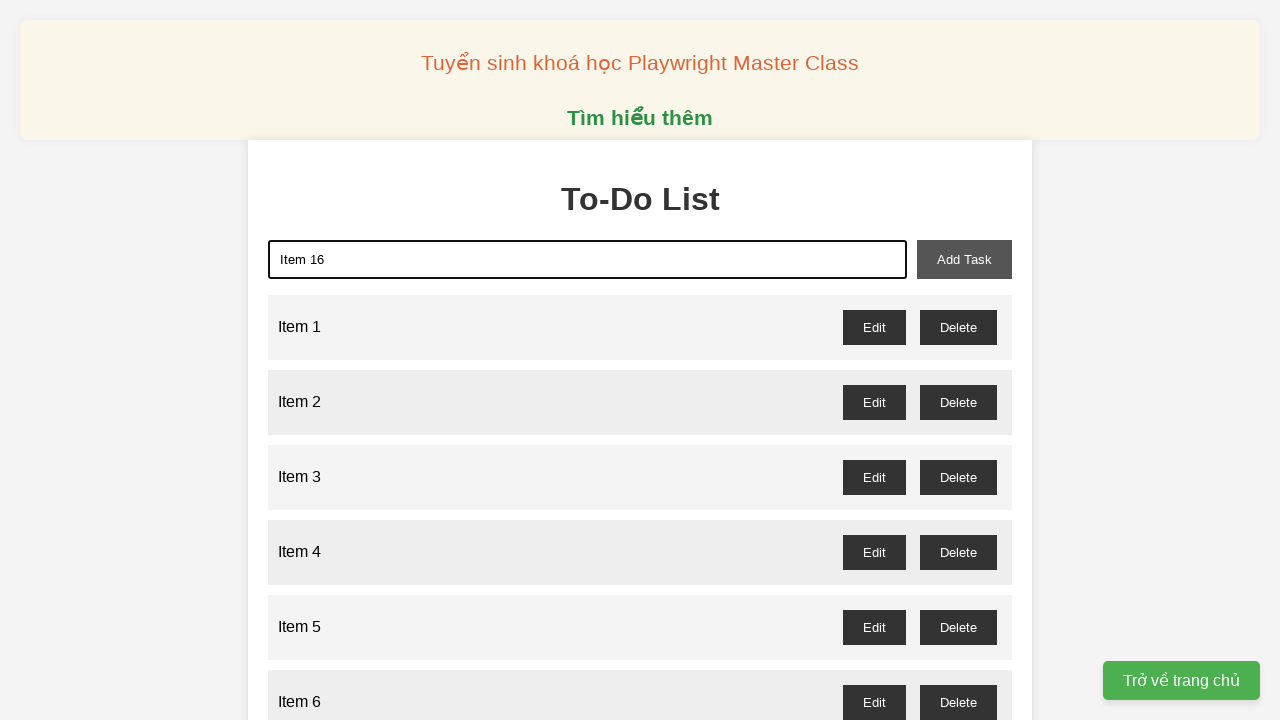

Clicked add button to add Item 16 to the list at (964, 259) on xpath=//button[@id='add-task']
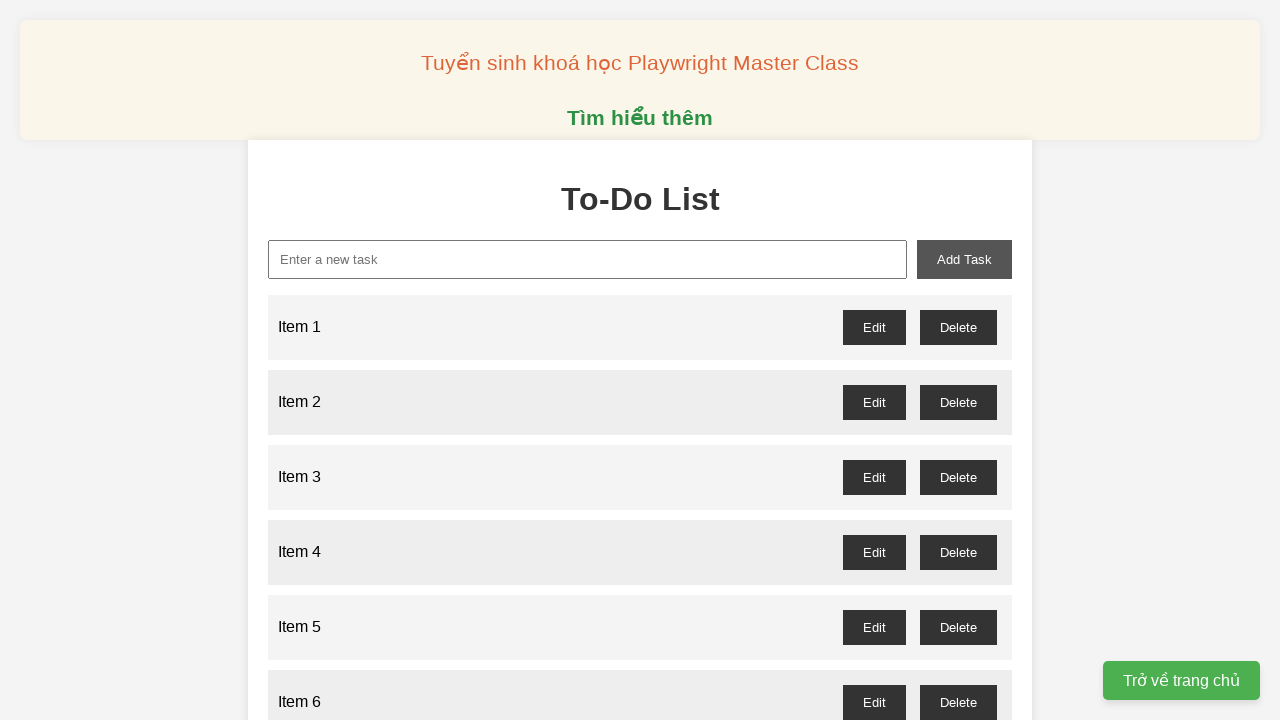

Filled input field with 'Item 17' on xpath=//input[@id='new-task']
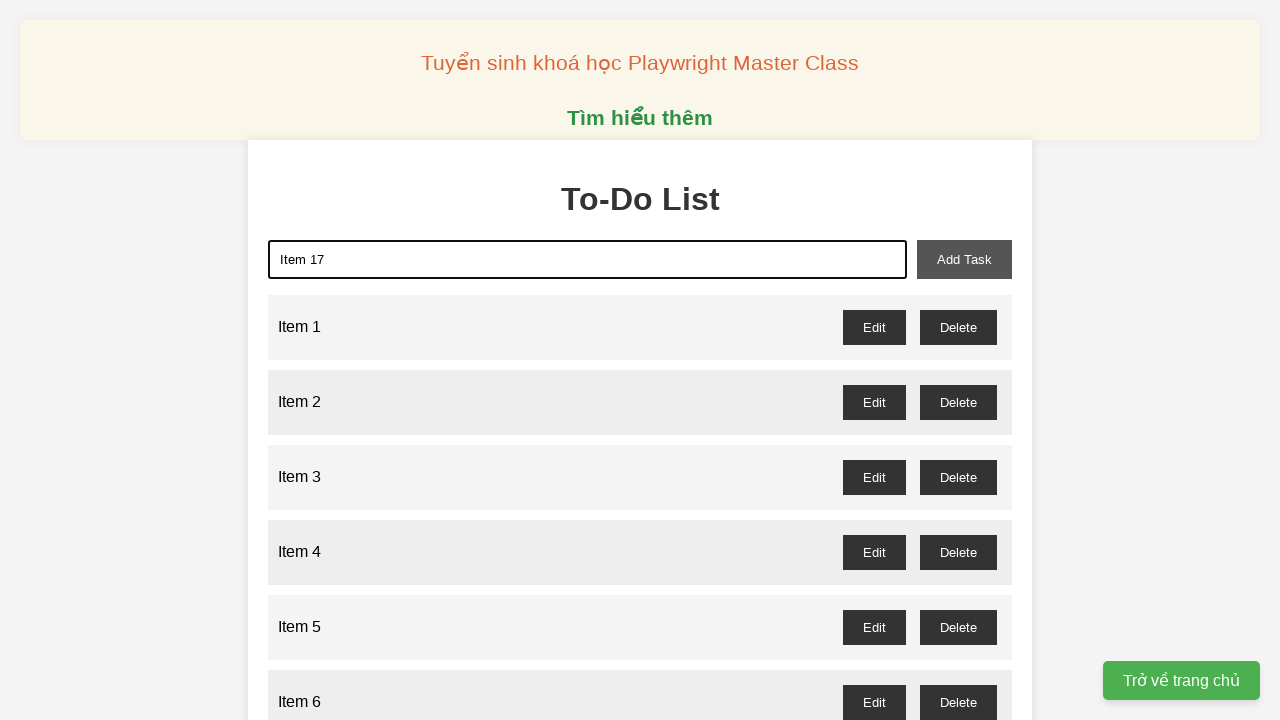

Clicked add button to add Item 17 to the list at (964, 259) on xpath=//button[@id='add-task']
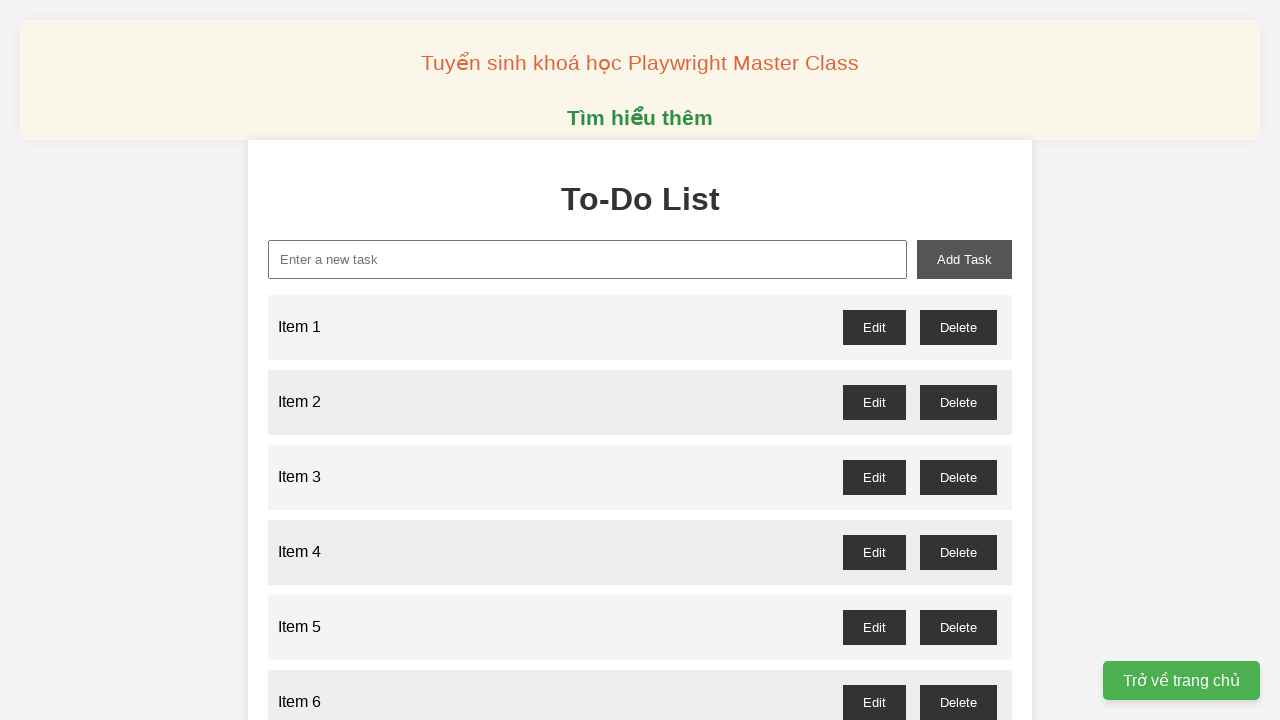

Filled input field with 'Item 18' on xpath=//input[@id='new-task']
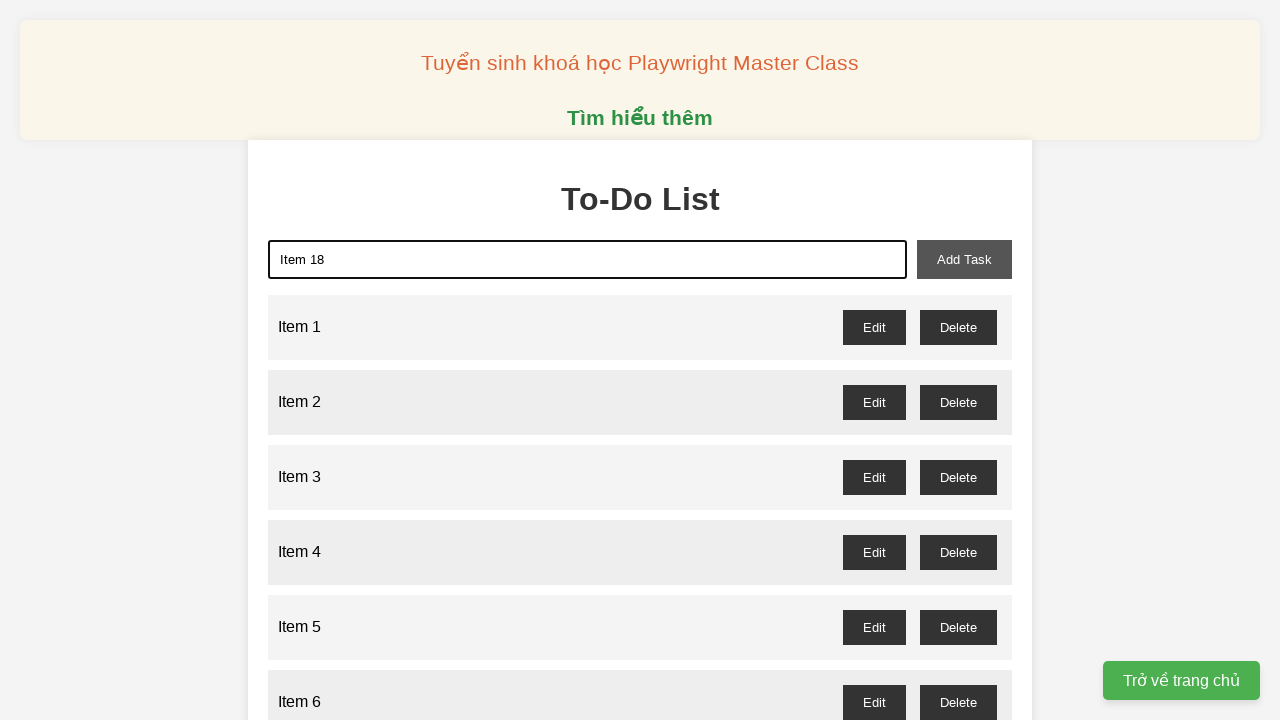

Clicked add button to add Item 18 to the list at (964, 259) on xpath=//button[@id='add-task']
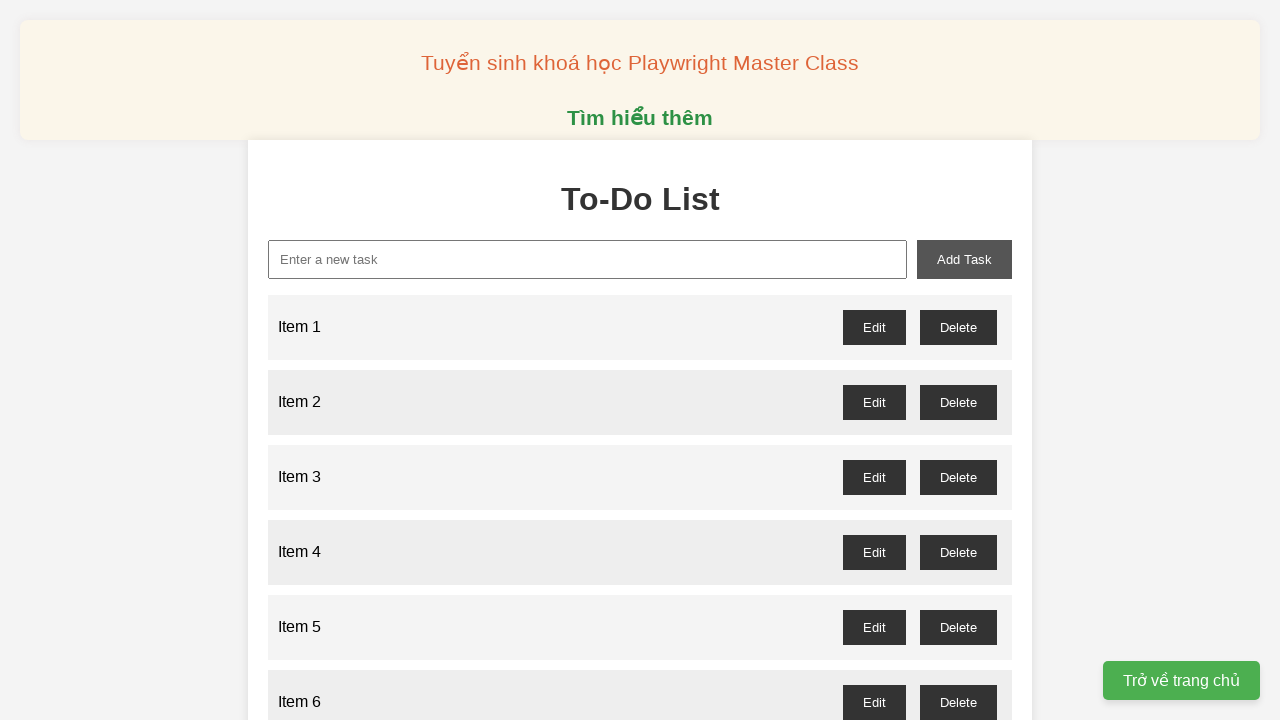

Filled input field with 'Item 19' on xpath=//input[@id='new-task']
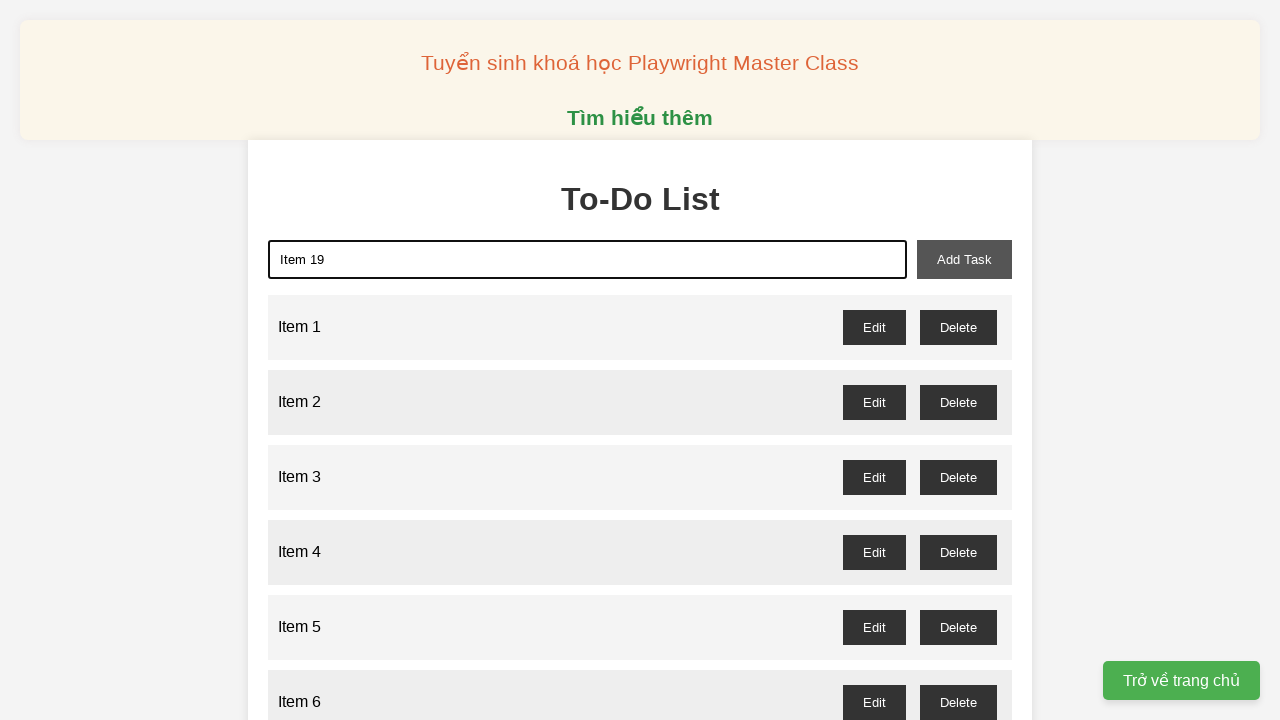

Clicked add button to add Item 19 to the list at (964, 259) on xpath=//button[@id='add-task']
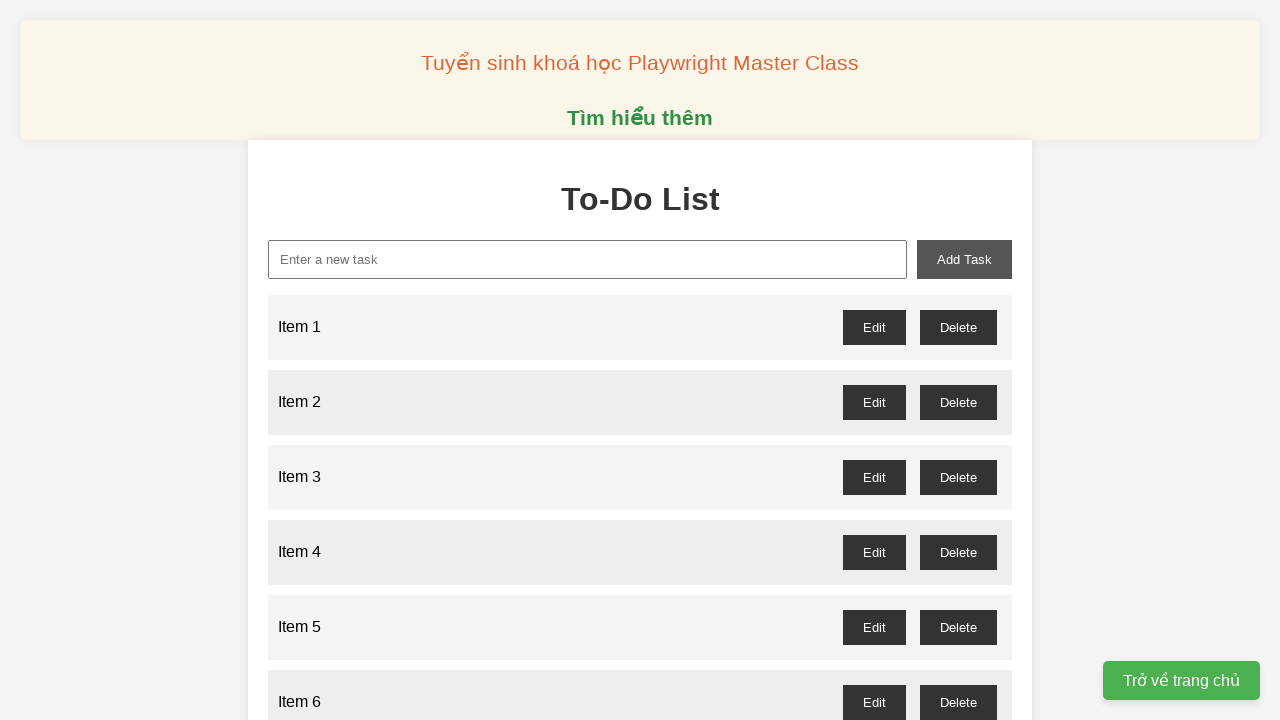

Filled input field with 'Item 20' on xpath=//input[@id='new-task']
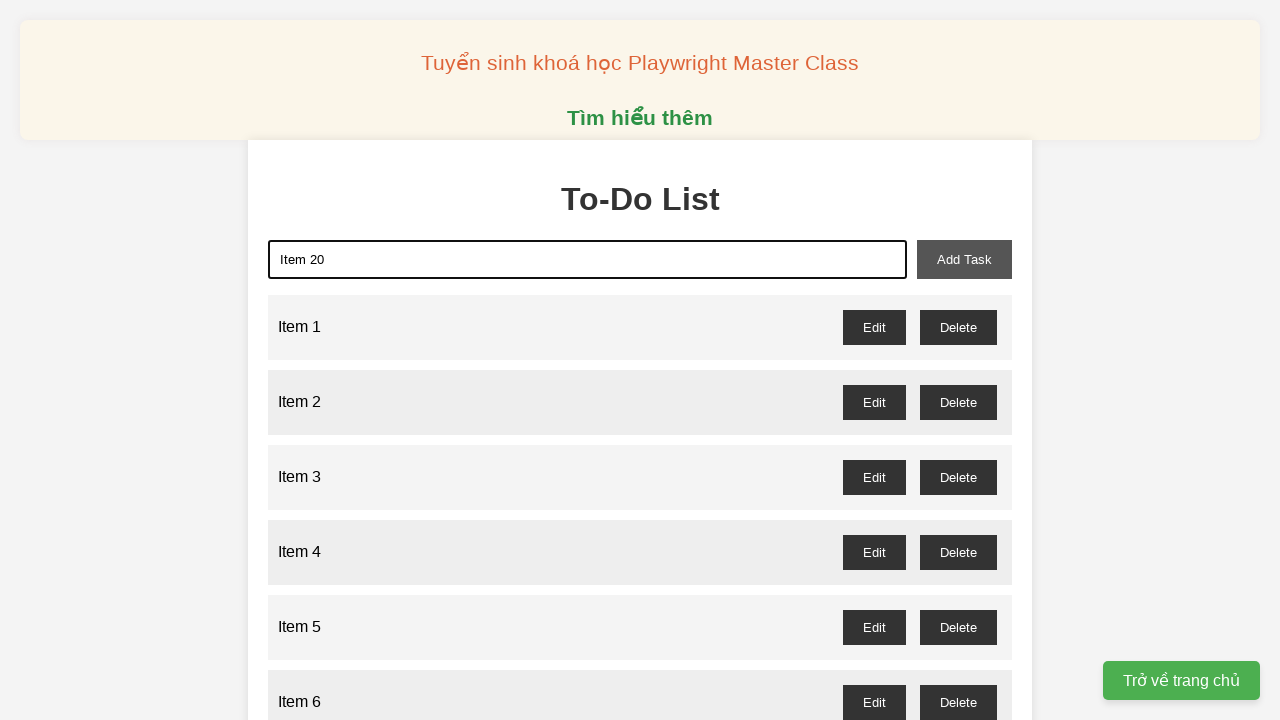

Clicked add button to add Item 20 to the list at (964, 259) on xpath=//button[@id='add-task']
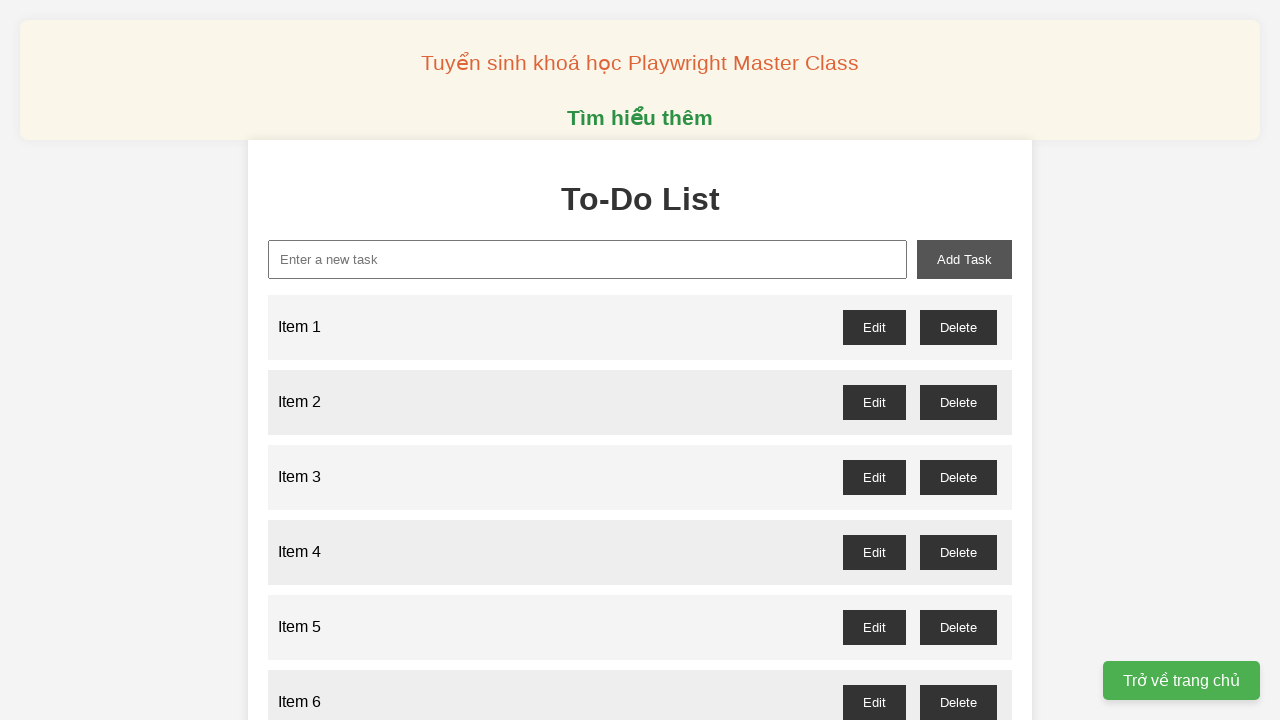

Filled input field with 'Item 21' on xpath=//input[@id='new-task']
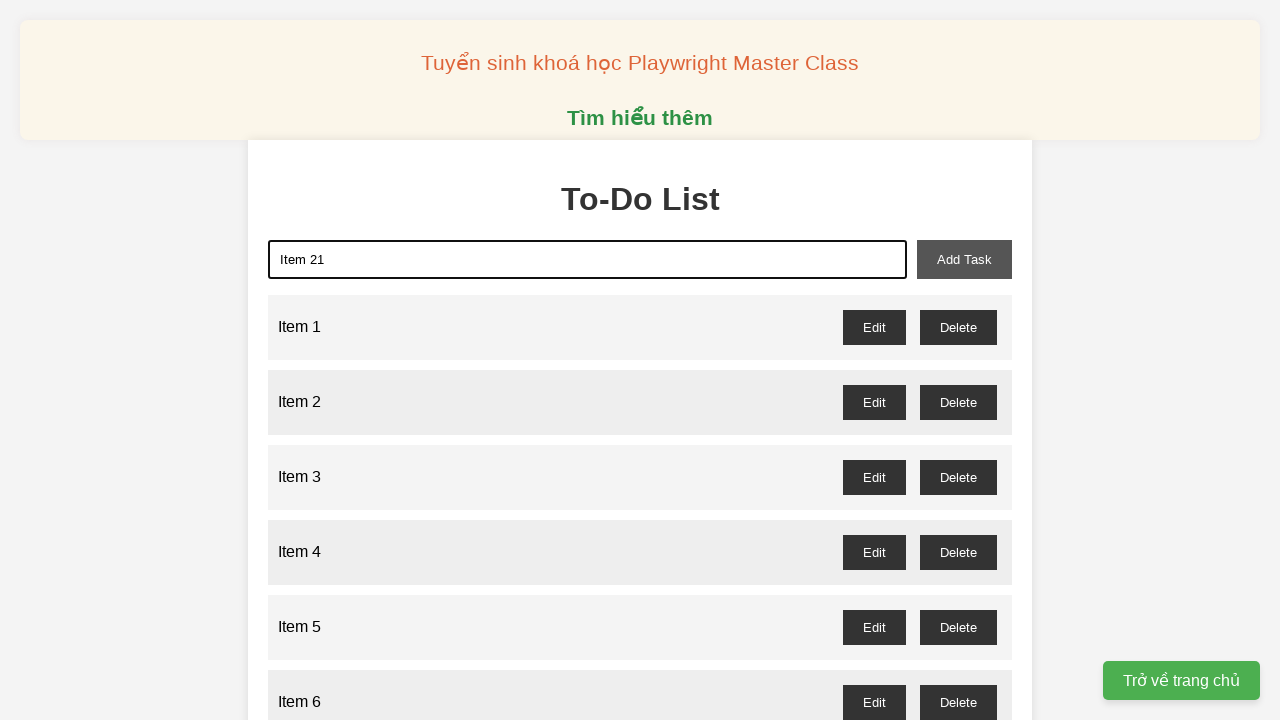

Clicked add button to add Item 21 to the list at (964, 259) on xpath=//button[@id='add-task']
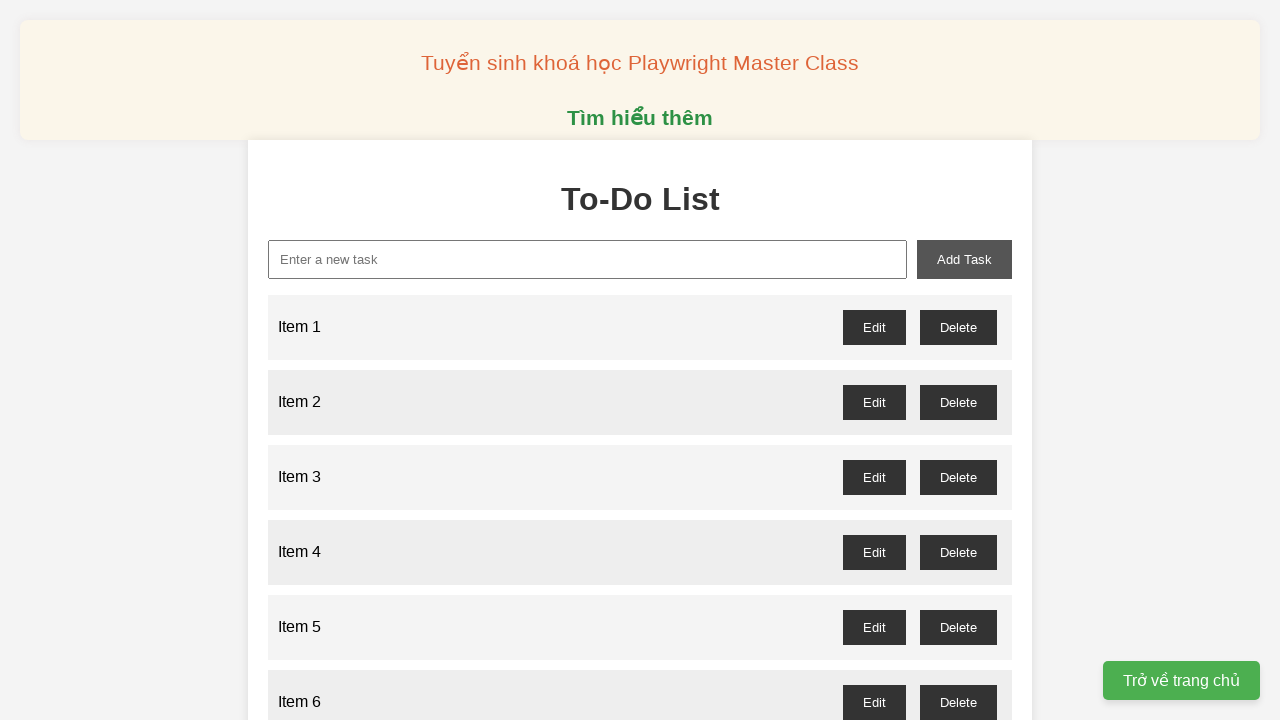

Filled input field with 'Item 22' on xpath=//input[@id='new-task']
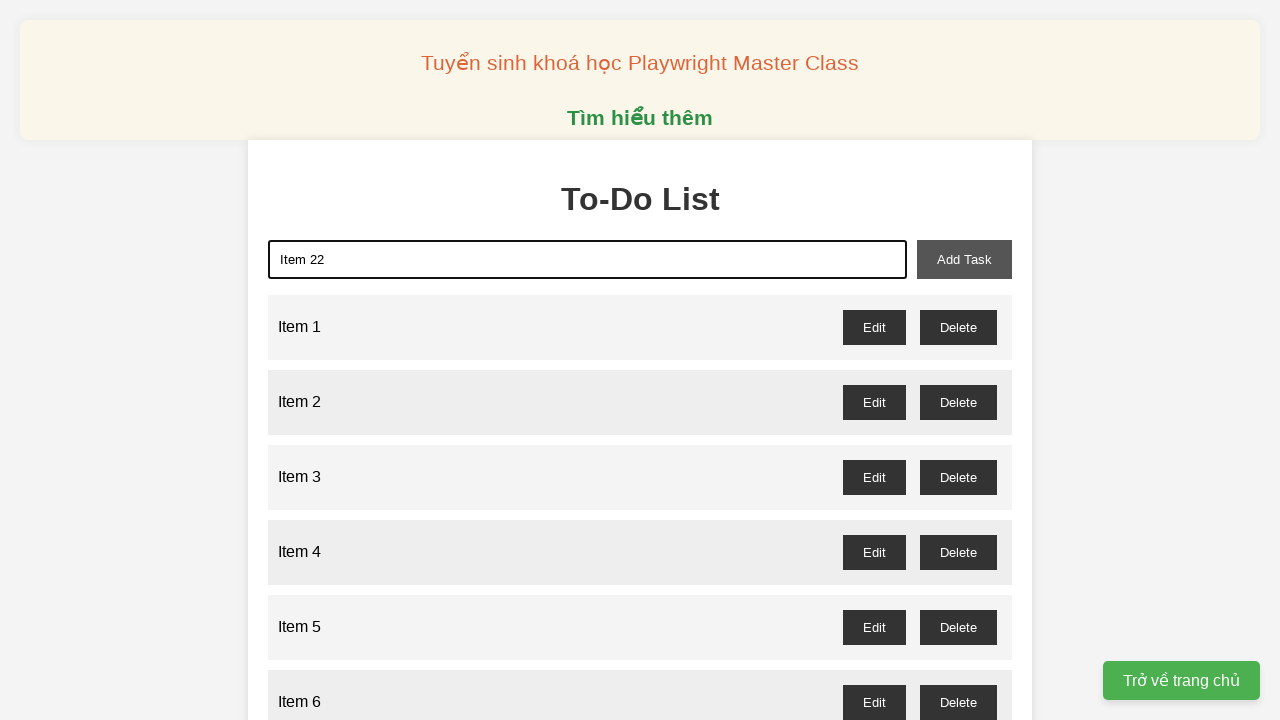

Clicked add button to add Item 22 to the list at (964, 259) on xpath=//button[@id='add-task']
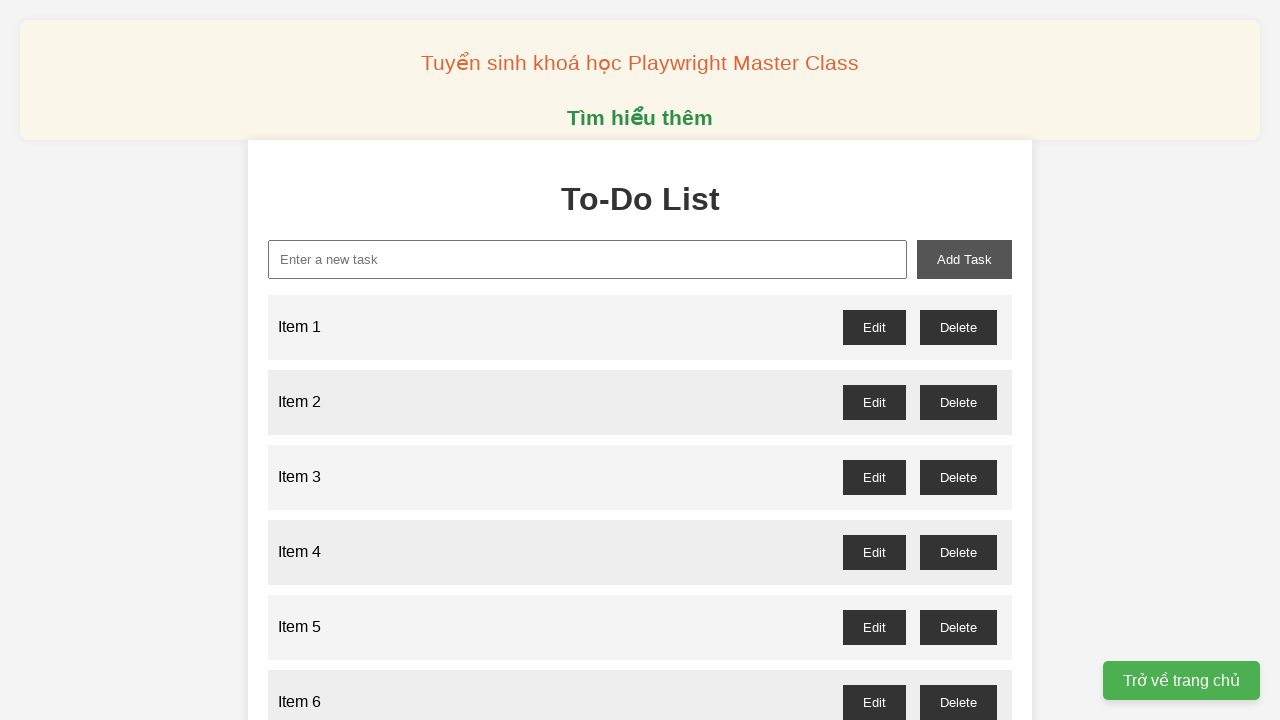

Filled input field with 'Item 23' on xpath=//input[@id='new-task']
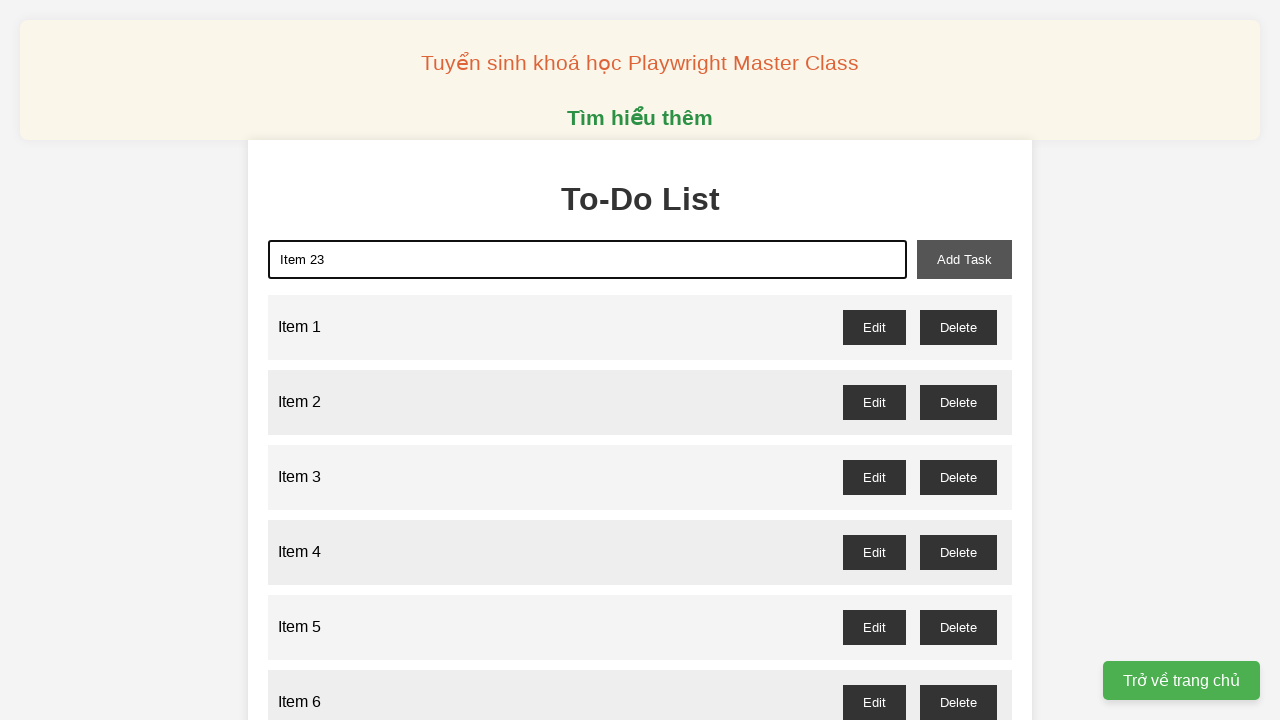

Clicked add button to add Item 23 to the list at (964, 259) on xpath=//button[@id='add-task']
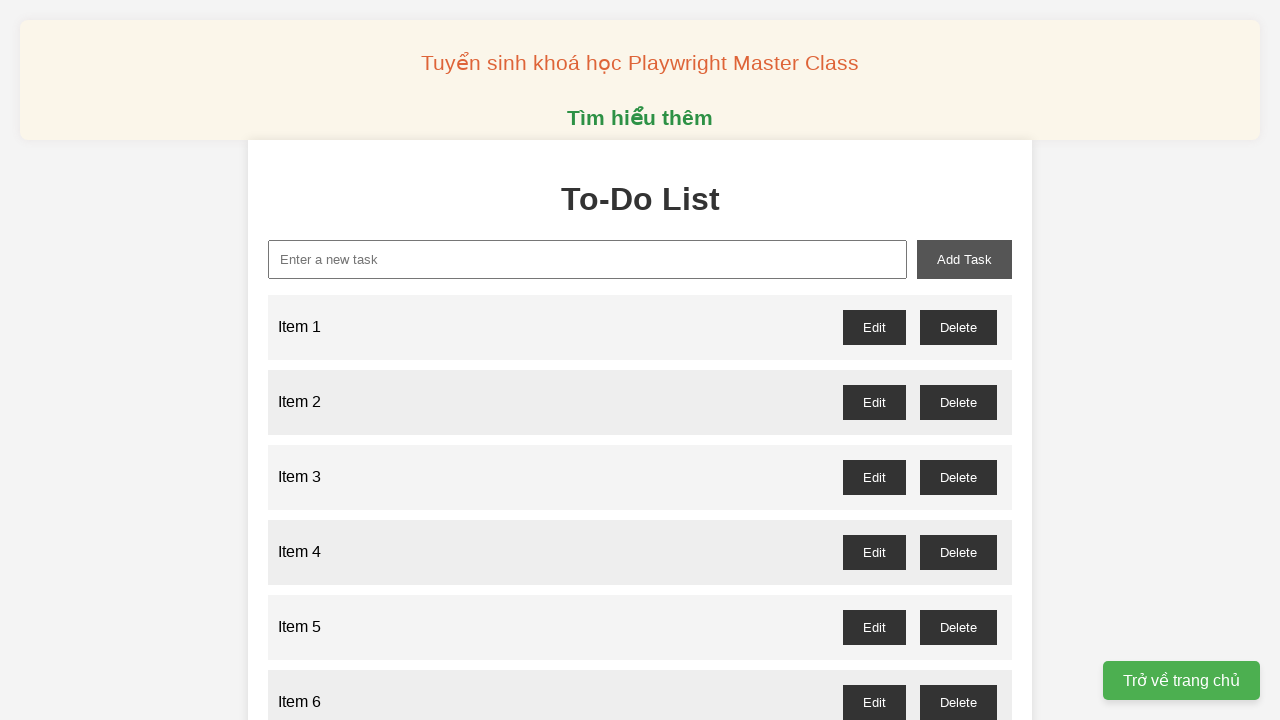

Filled input field with 'Item 24' on xpath=//input[@id='new-task']
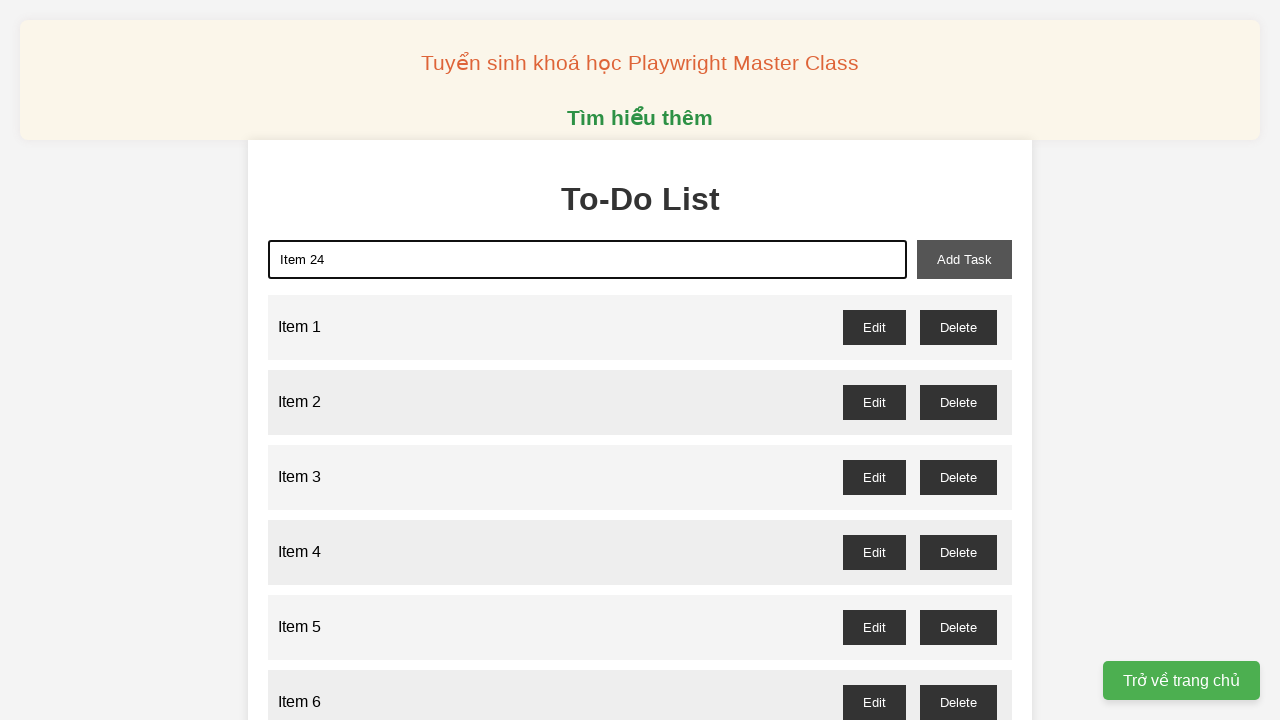

Clicked add button to add Item 24 to the list at (964, 259) on xpath=//button[@id='add-task']
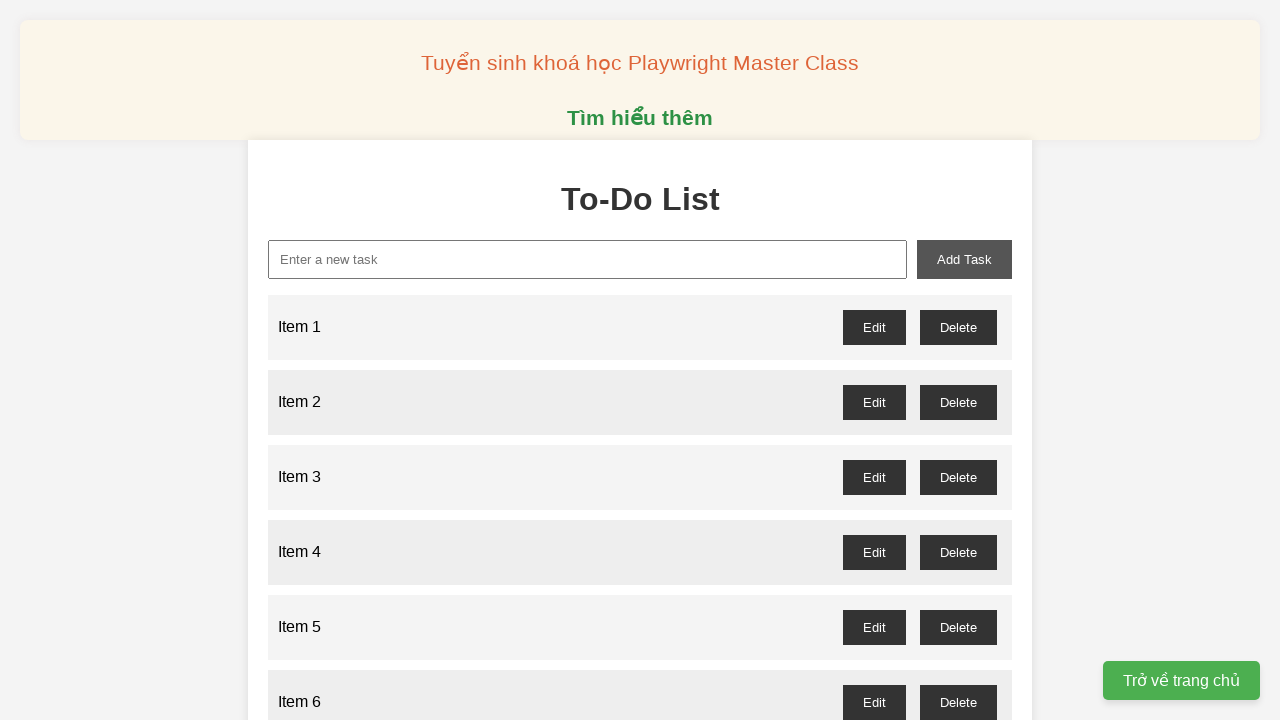

Filled input field with 'Item 25' on xpath=//input[@id='new-task']
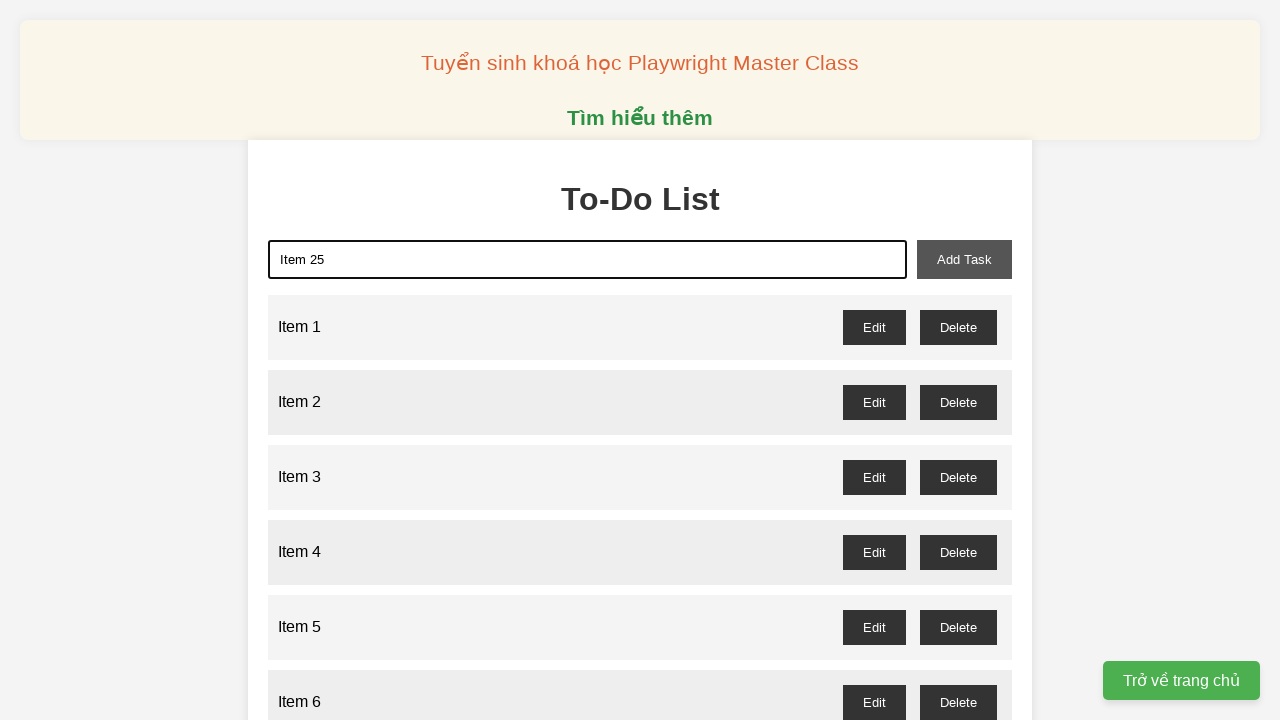

Clicked add button to add Item 25 to the list at (964, 259) on xpath=//button[@id='add-task']
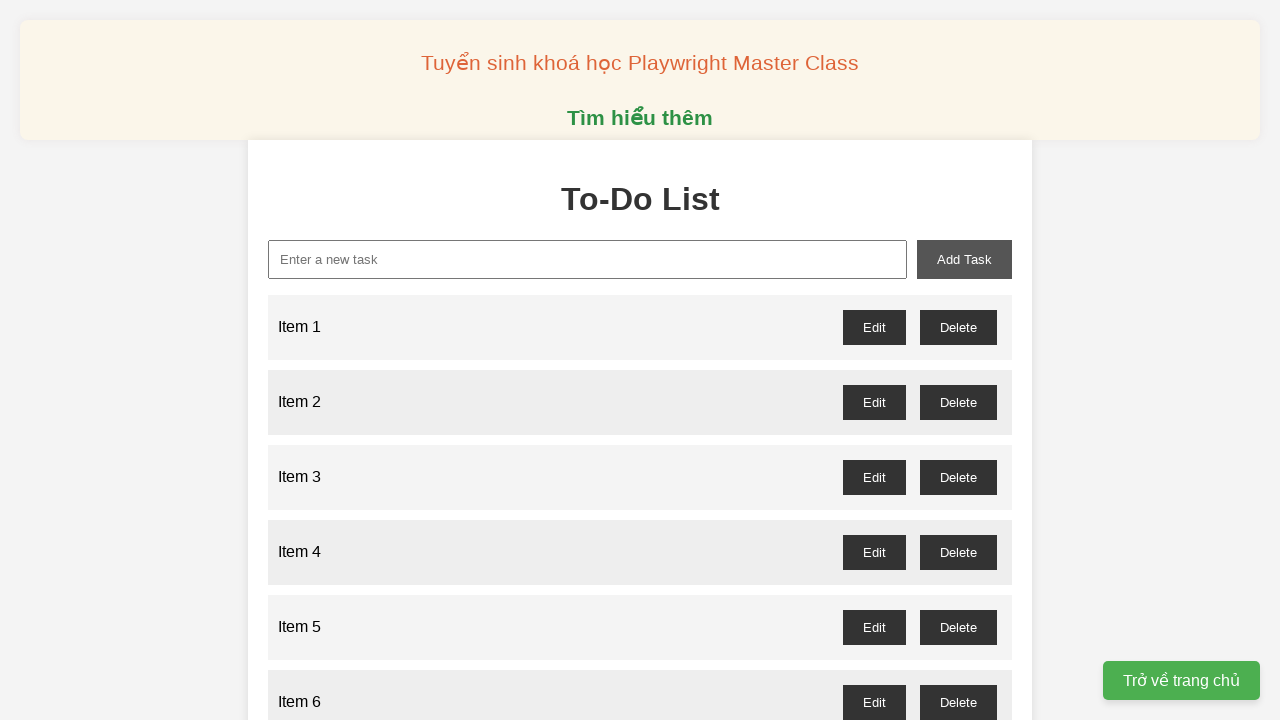

Filled input field with 'Item 26' on xpath=//input[@id='new-task']
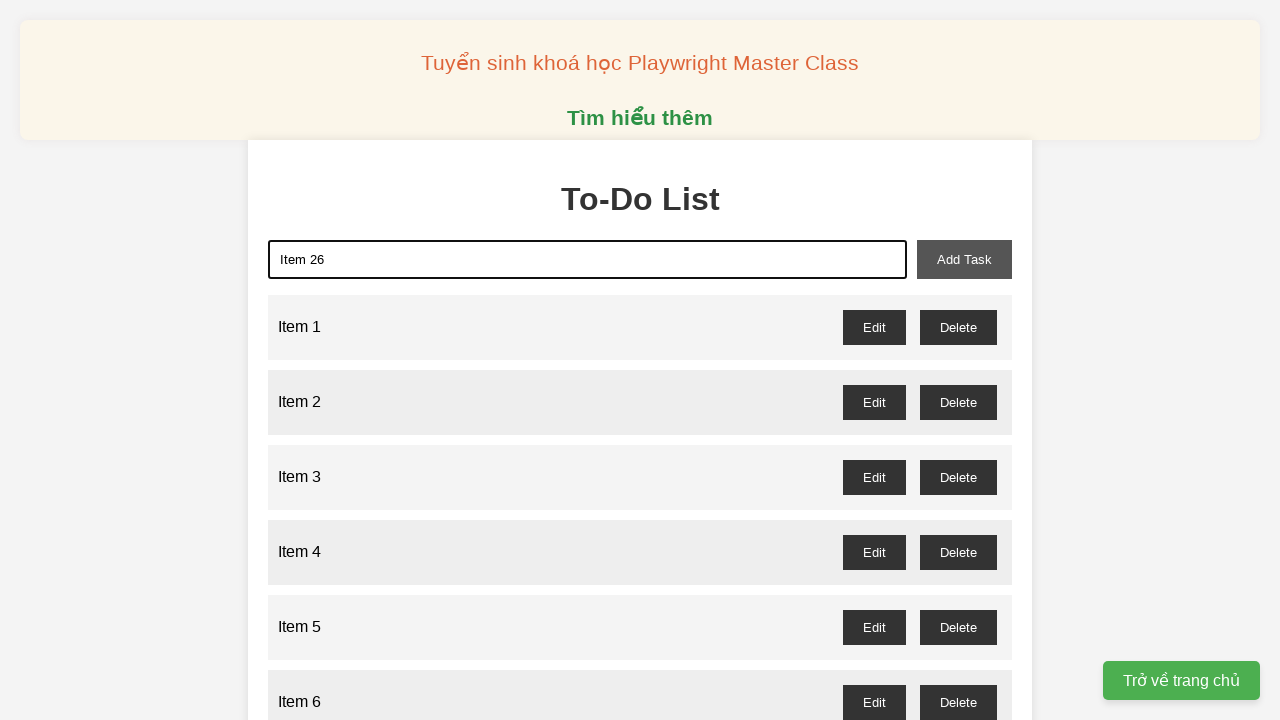

Clicked add button to add Item 26 to the list at (964, 259) on xpath=//button[@id='add-task']
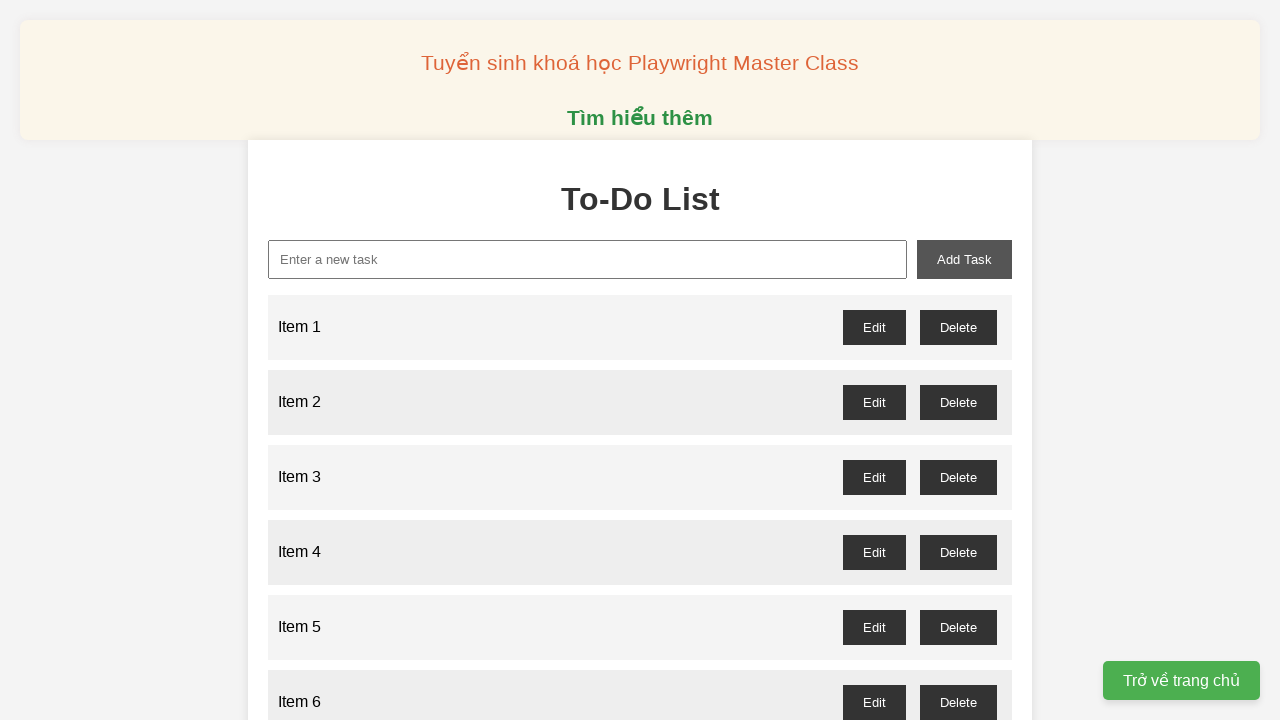

Filled input field with 'Item 27' on xpath=//input[@id='new-task']
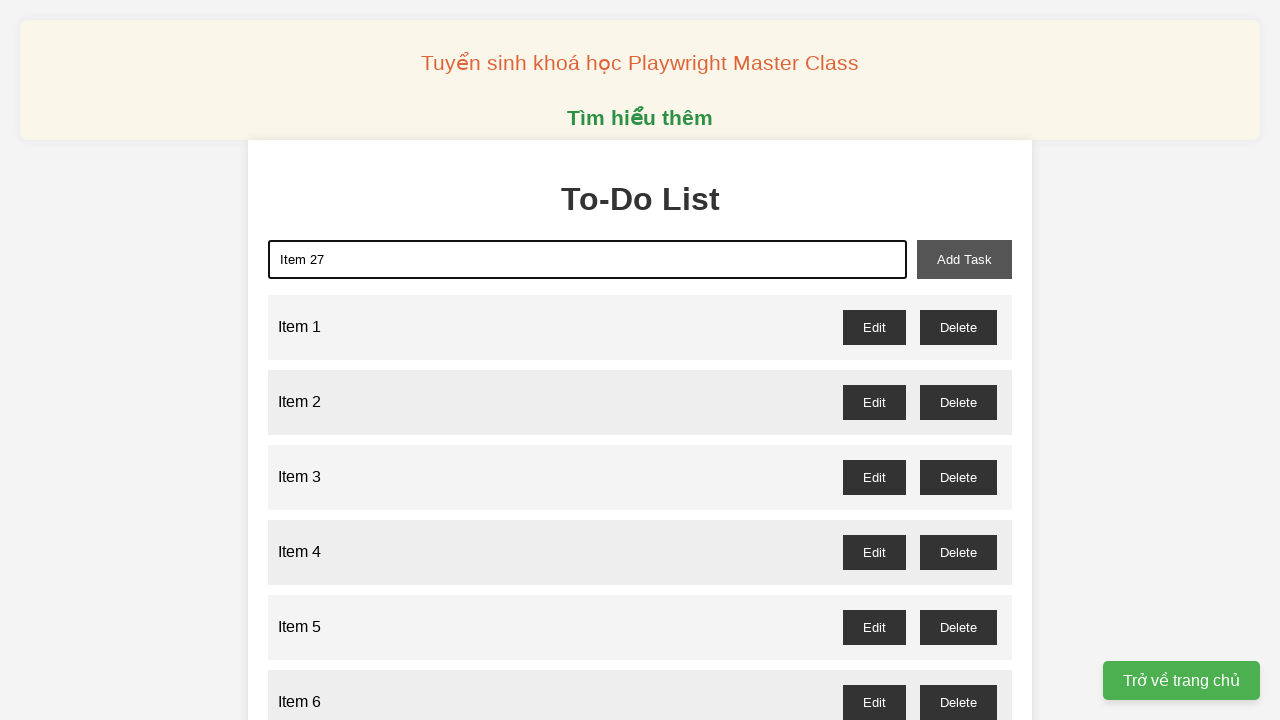

Clicked add button to add Item 27 to the list at (964, 259) on xpath=//button[@id='add-task']
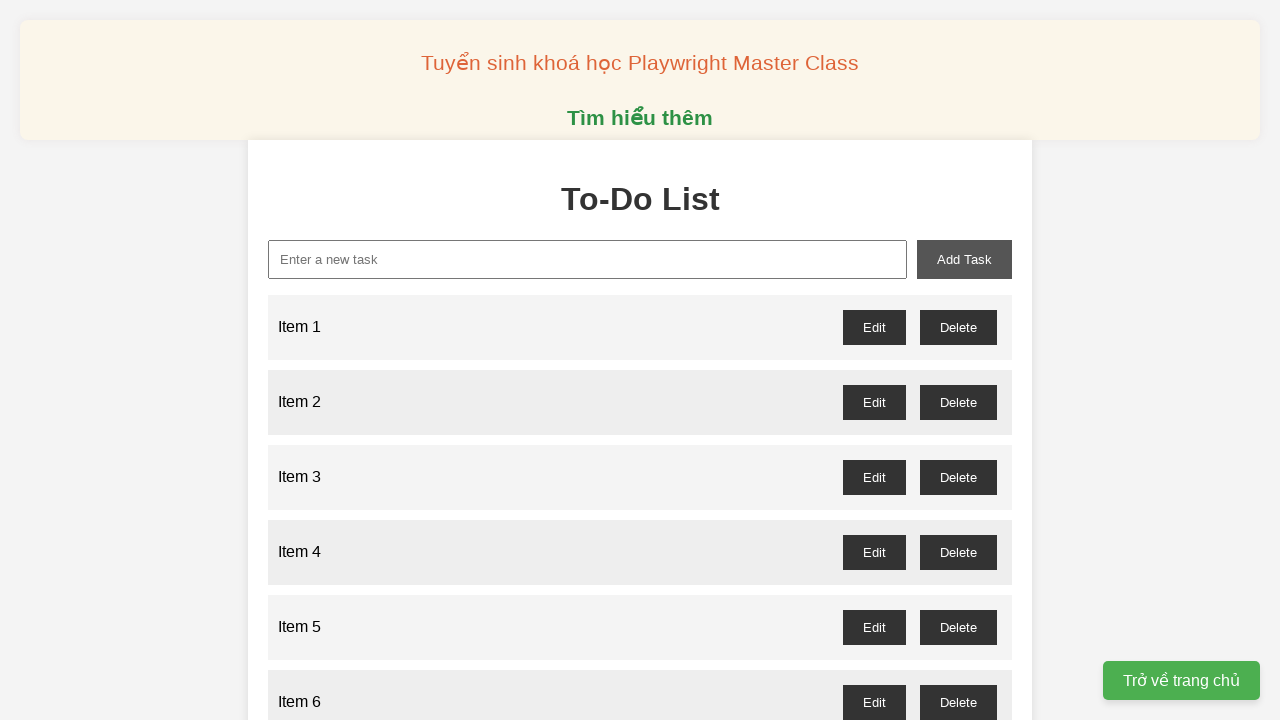

Filled input field with 'Item 28' on xpath=//input[@id='new-task']
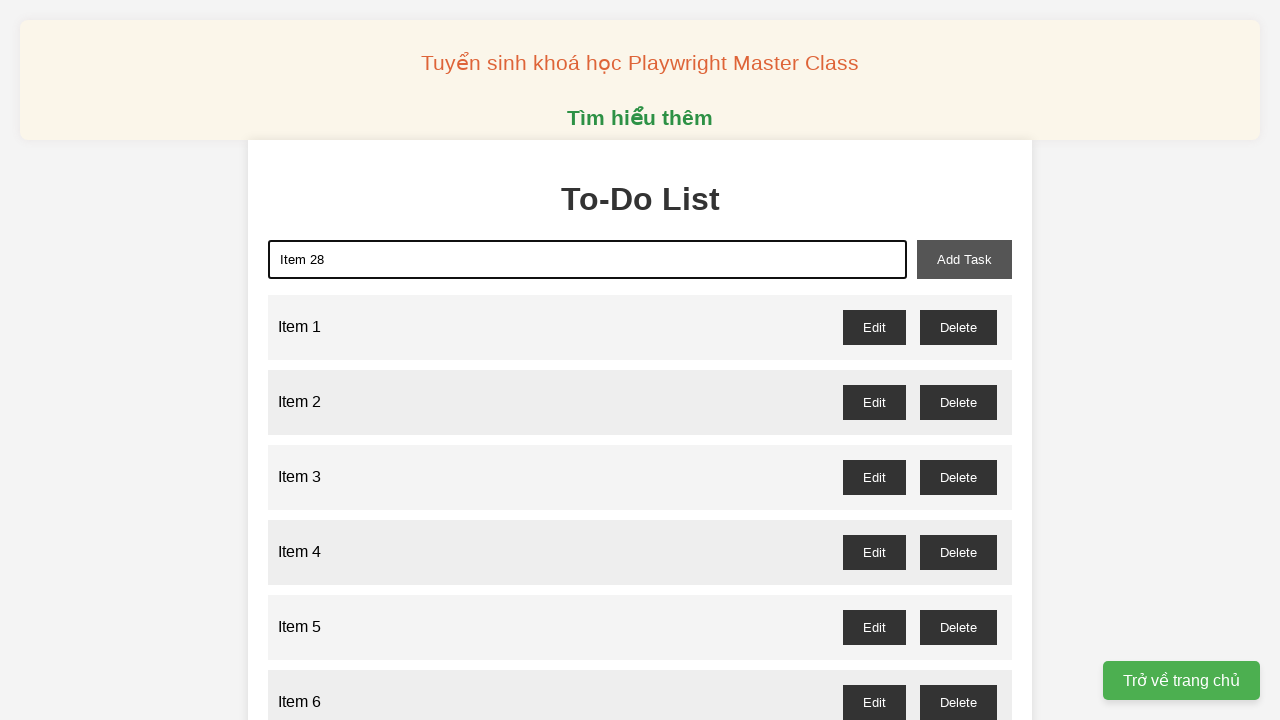

Clicked add button to add Item 28 to the list at (964, 259) on xpath=//button[@id='add-task']
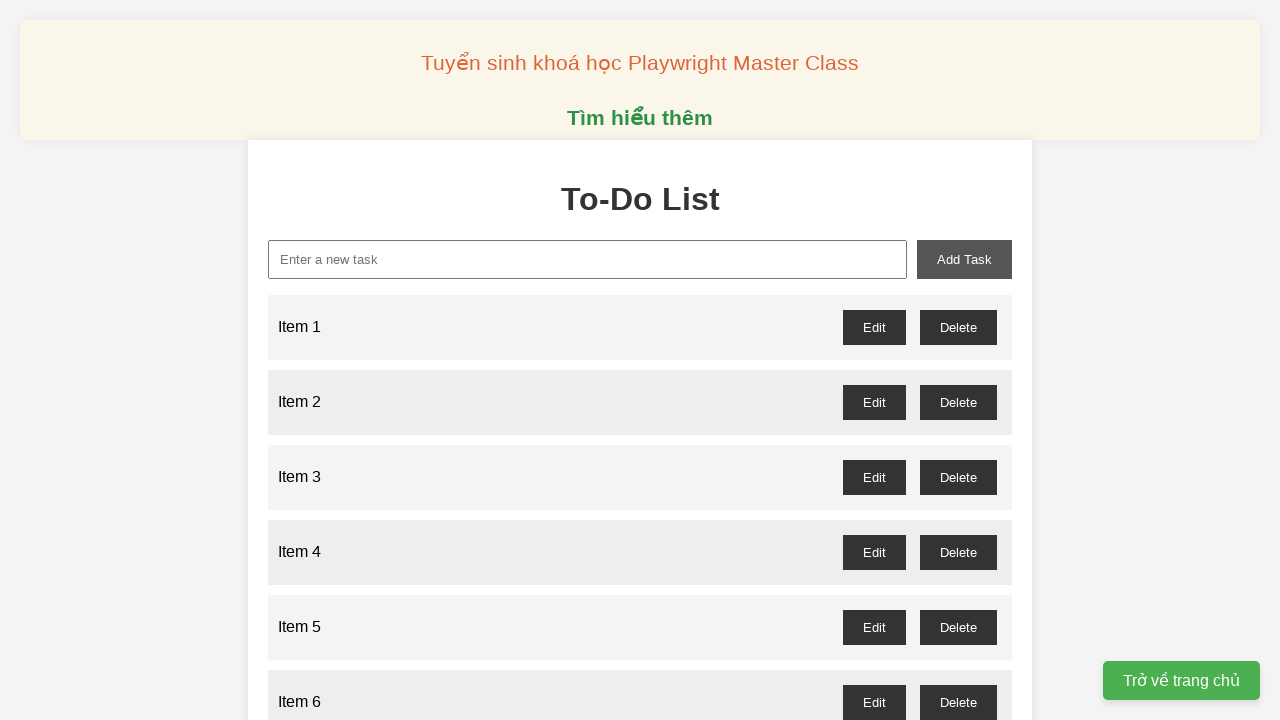

Filled input field with 'Item 29' on xpath=//input[@id='new-task']
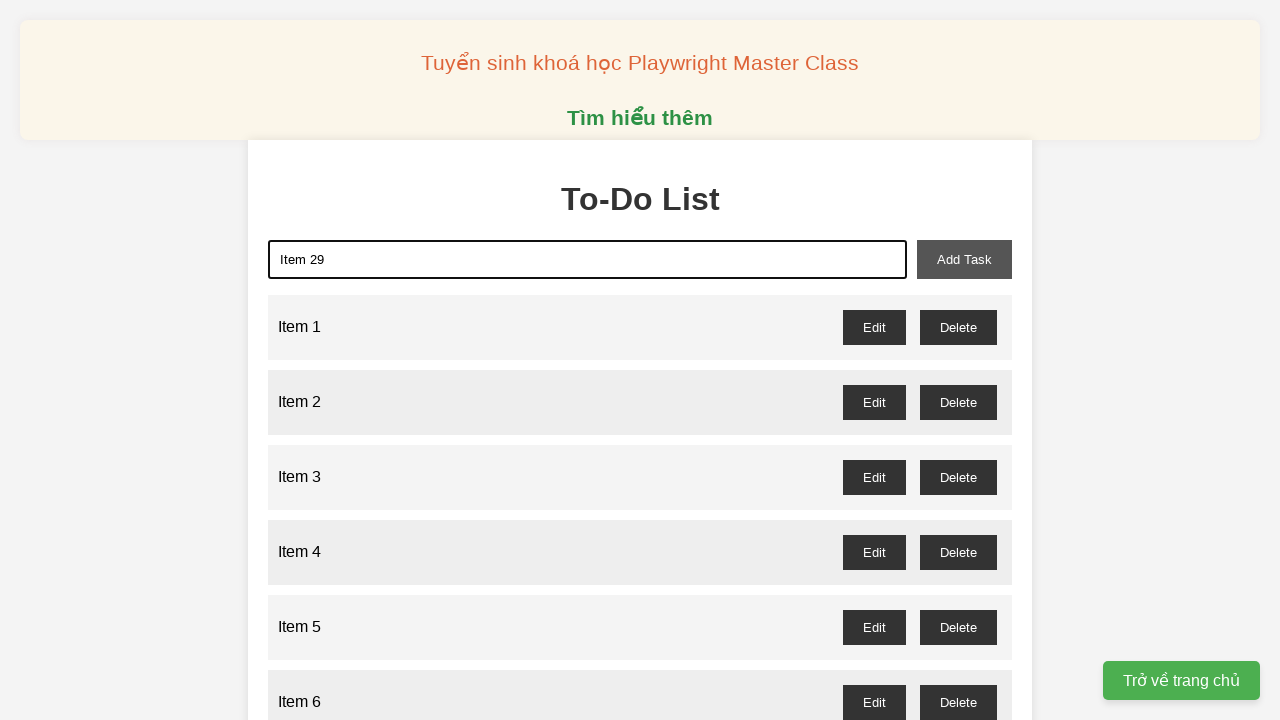

Clicked add button to add Item 29 to the list at (964, 259) on xpath=//button[@id='add-task']
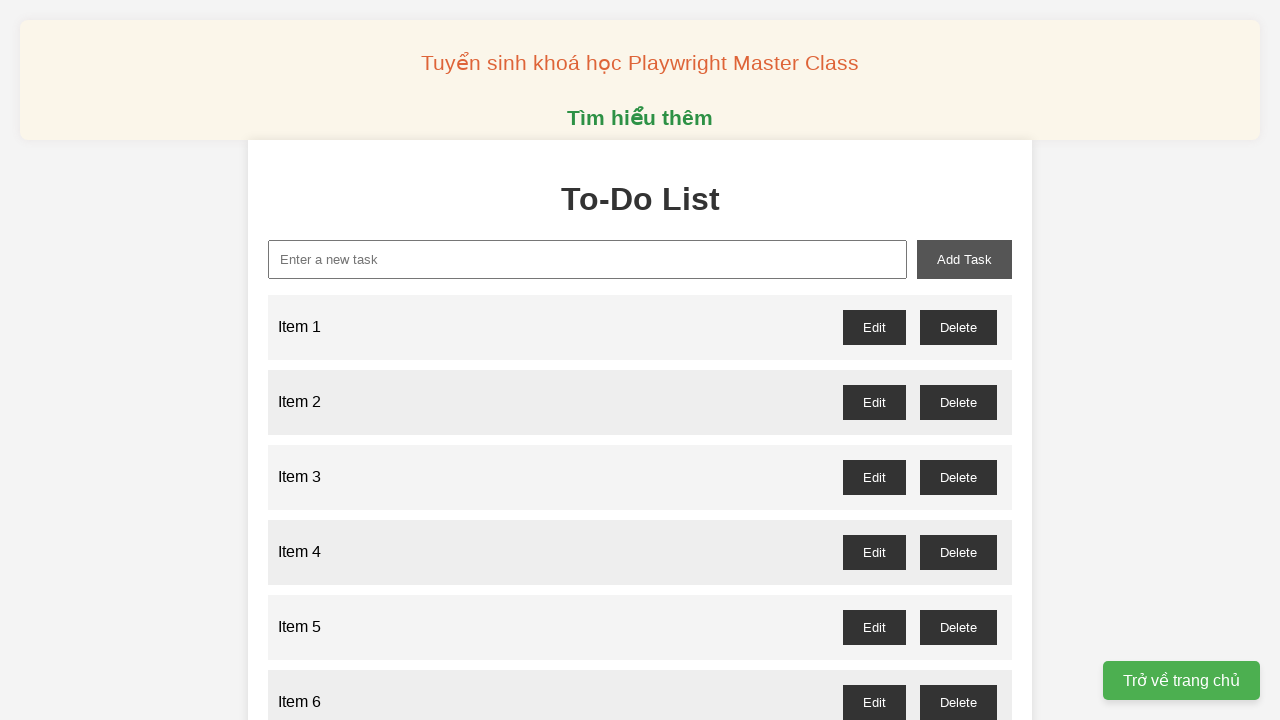

Filled input field with 'Item 30' on xpath=//input[@id='new-task']
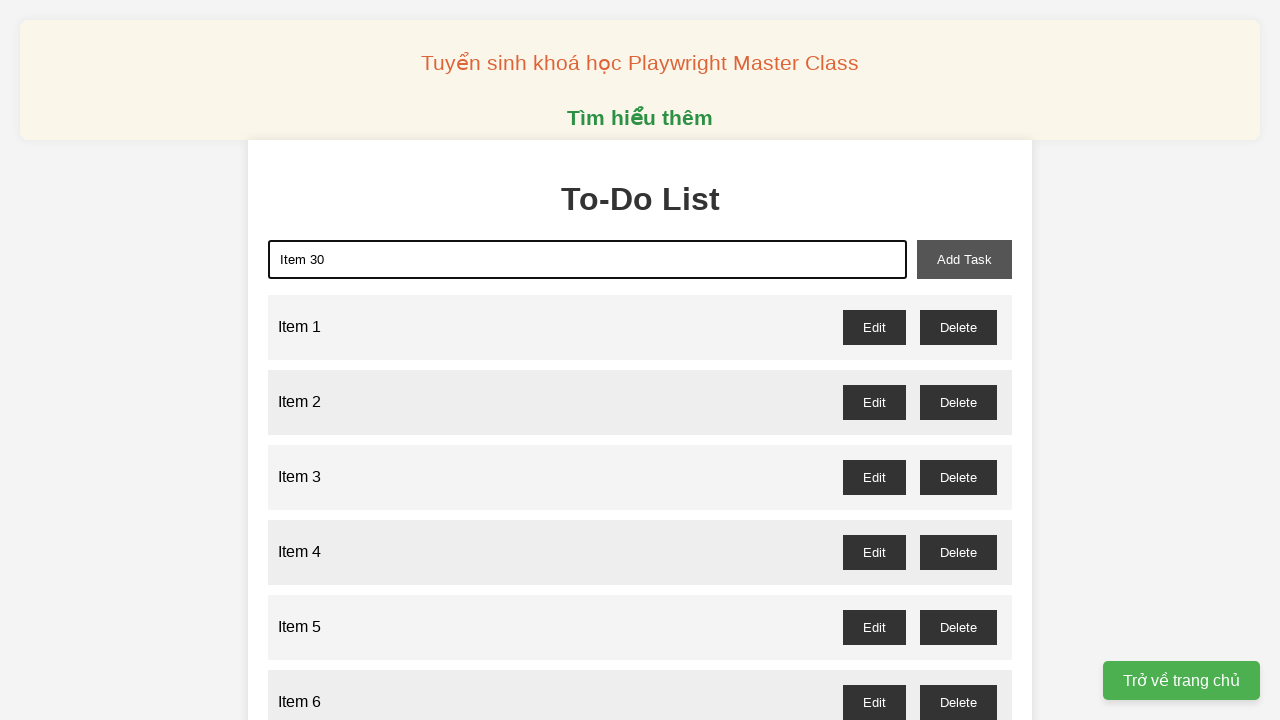

Clicked add button to add Item 30 to the list at (964, 259) on xpath=//button[@id='add-task']
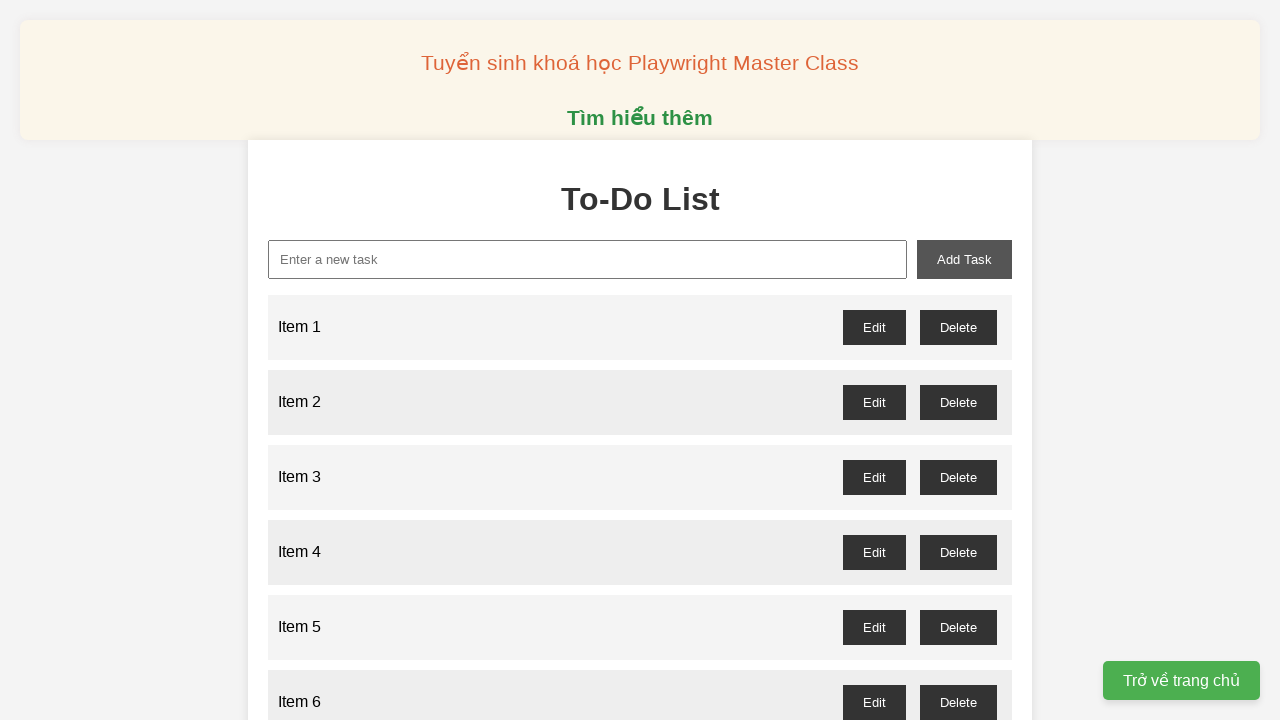

Filled input field with 'Item 31' on xpath=//input[@id='new-task']
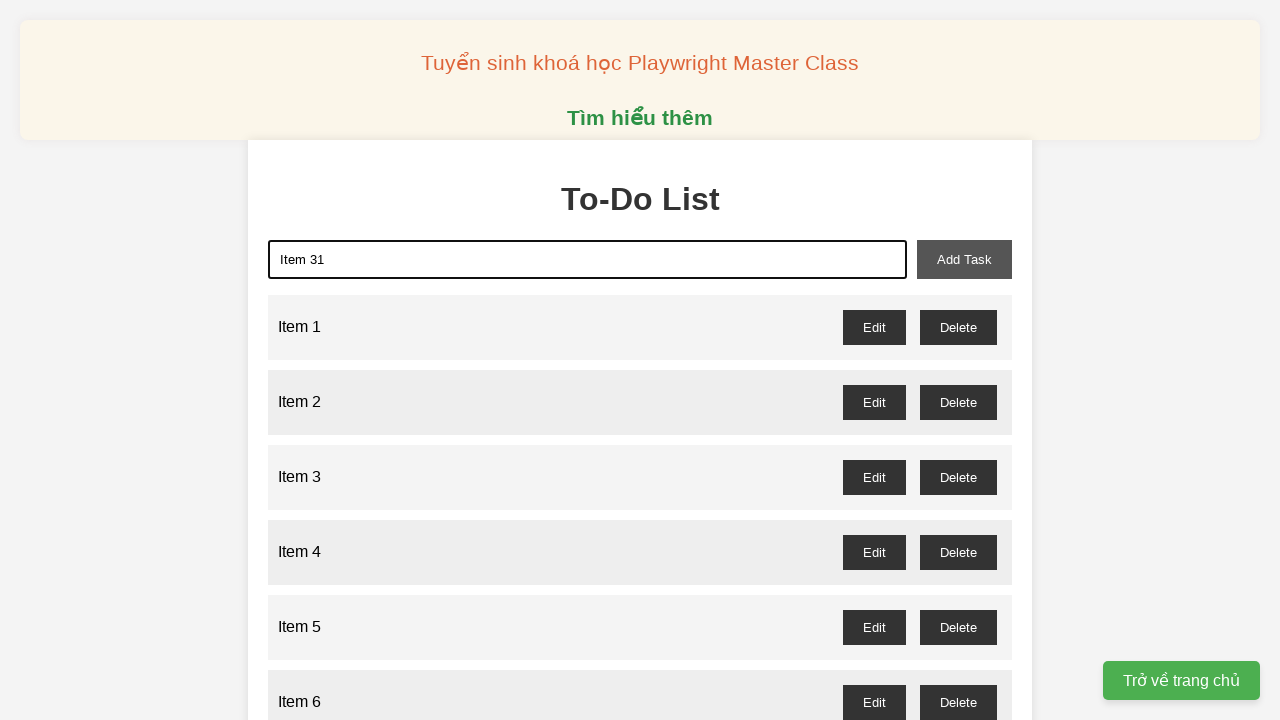

Clicked add button to add Item 31 to the list at (964, 259) on xpath=//button[@id='add-task']
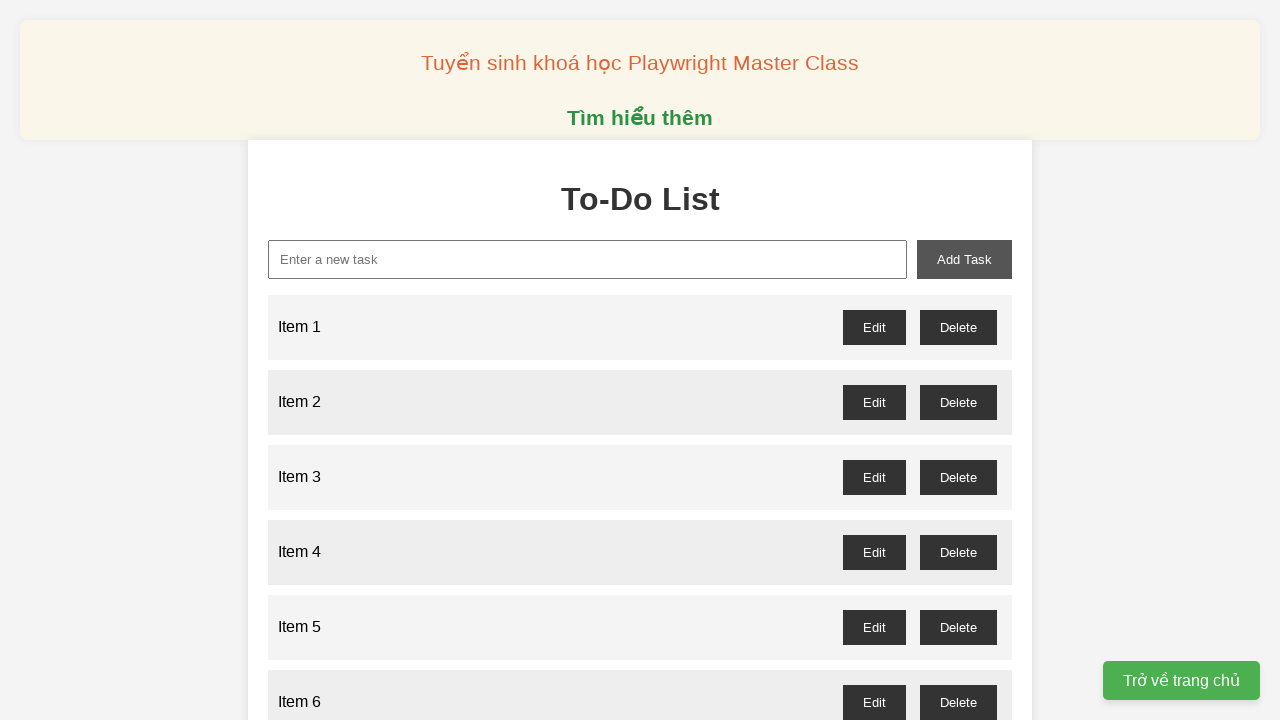

Filled input field with 'Item 32' on xpath=//input[@id='new-task']
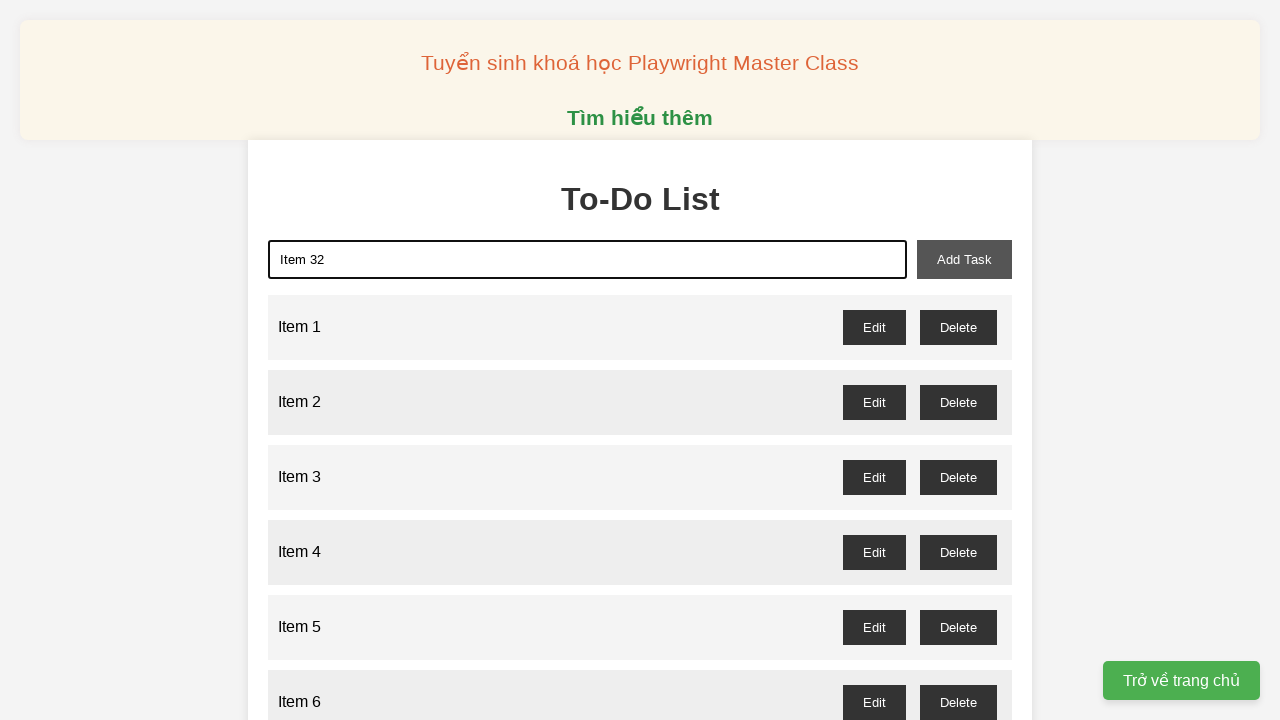

Clicked add button to add Item 32 to the list at (964, 259) on xpath=//button[@id='add-task']
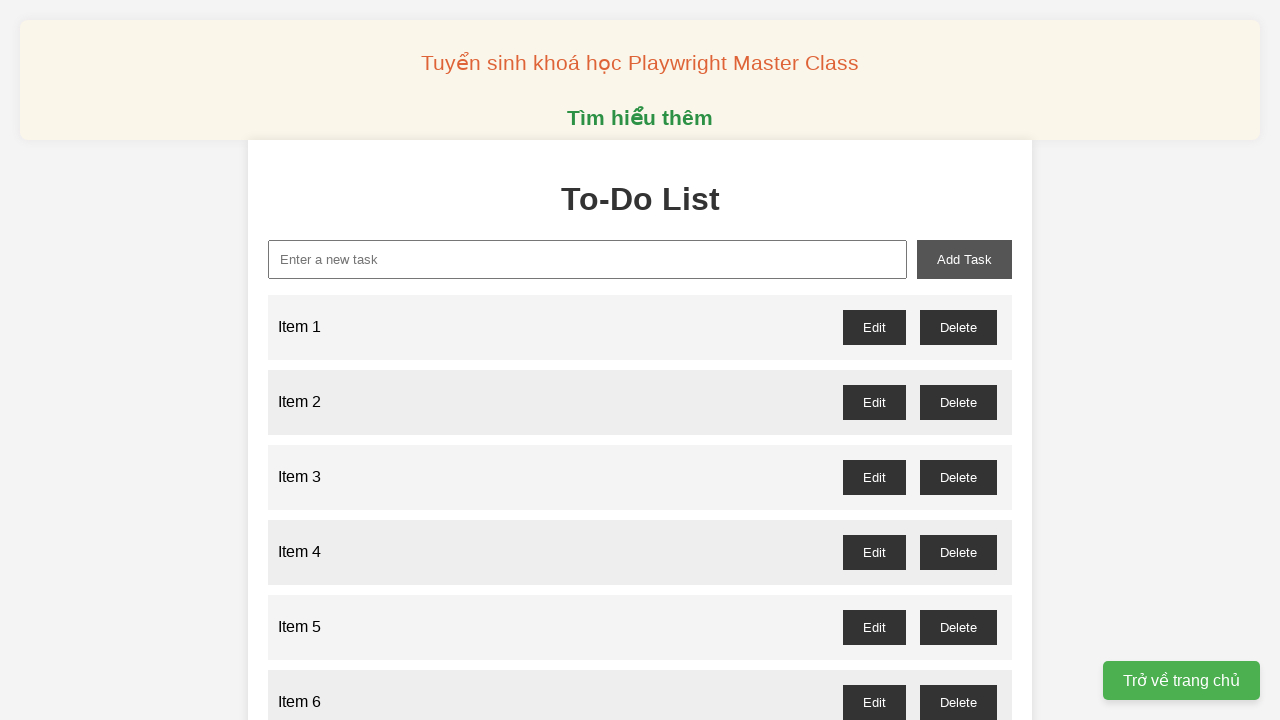

Filled input field with 'Item 33' on xpath=//input[@id='new-task']
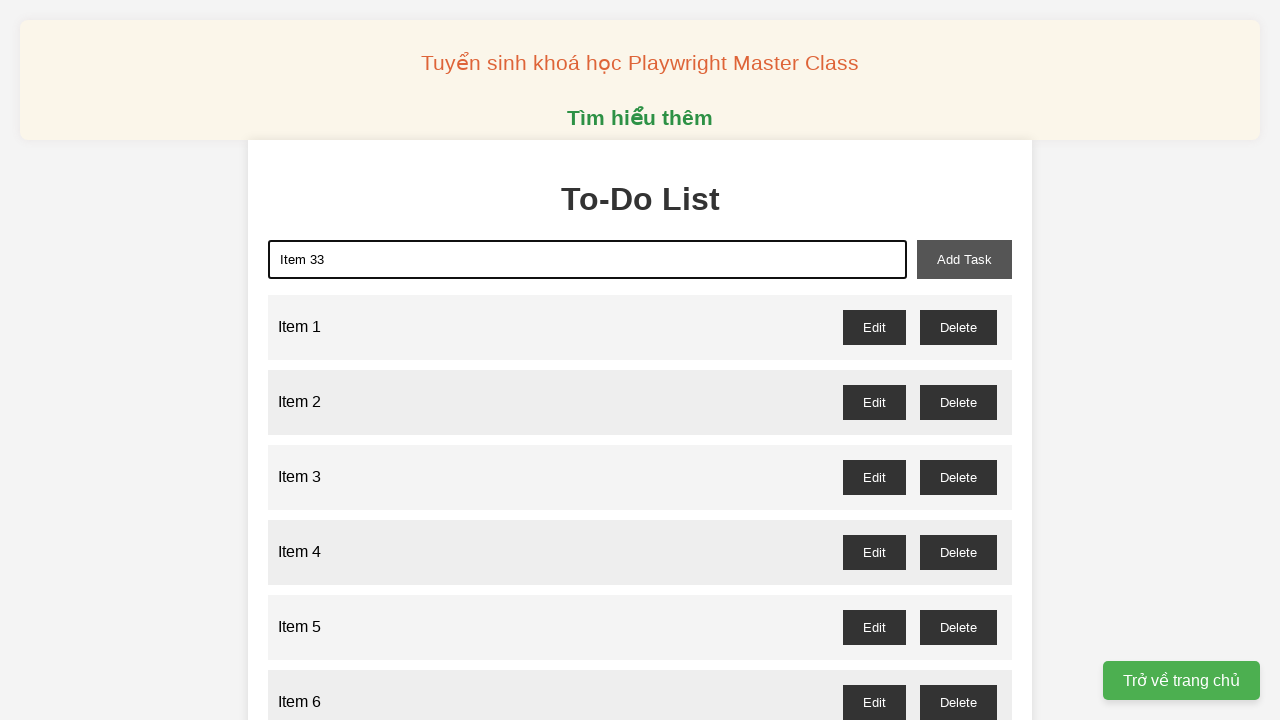

Clicked add button to add Item 33 to the list at (964, 259) on xpath=//button[@id='add-task']
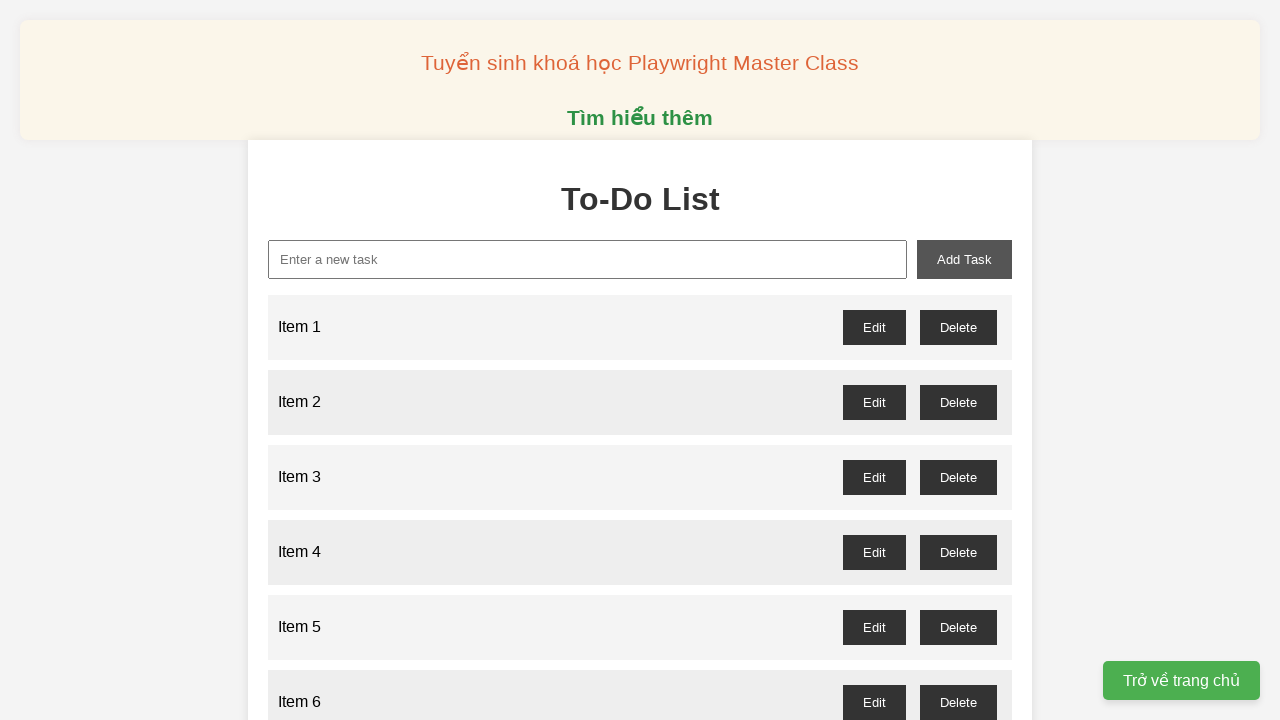

Filled input field with 'Item 34' on xpath=//input[@id='new-task']
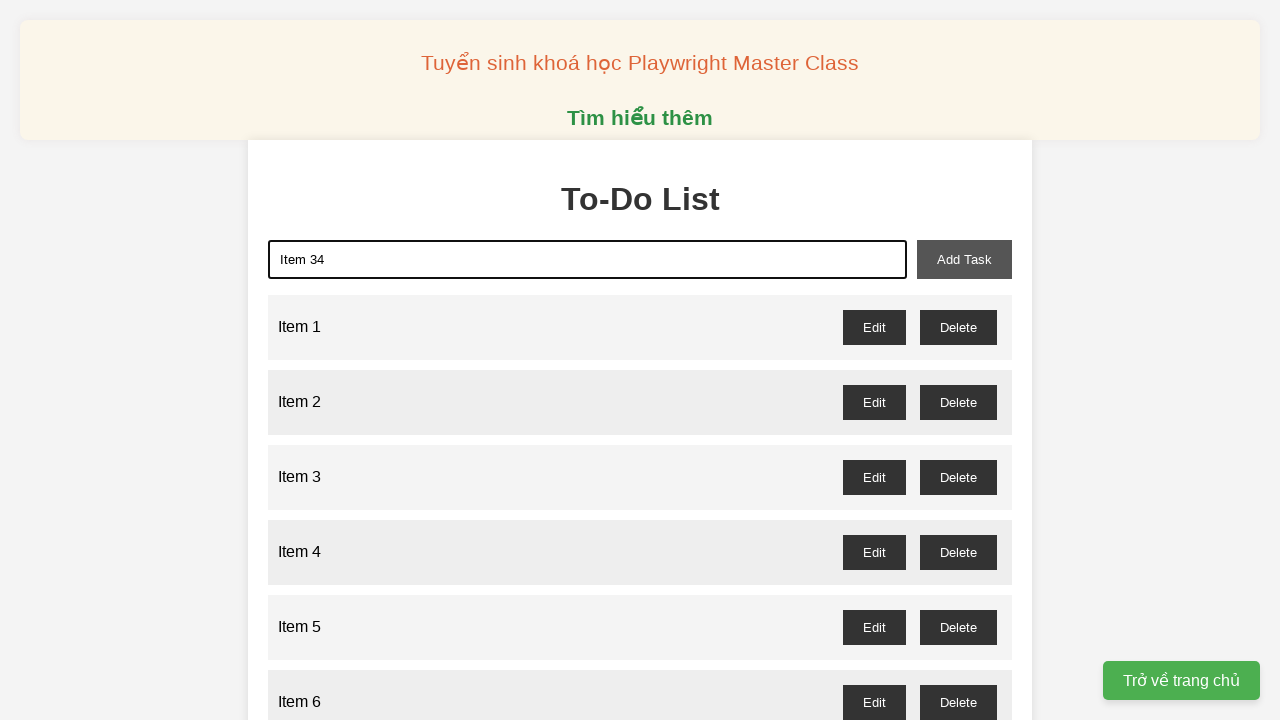

Clicked add button to add Item 34 to the list at (964, 259) on xpath=//button[@id='add-task']
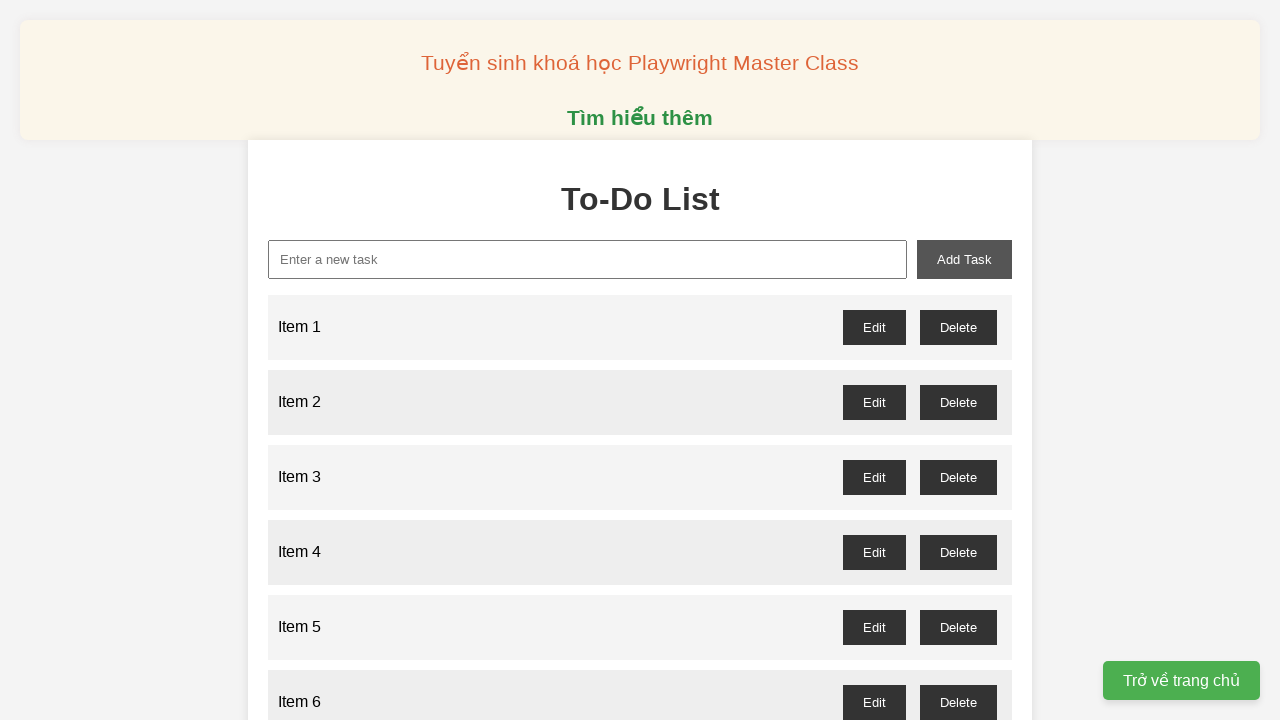

Filled input field with 'Item 35' on xpath=//input[@id='new-task']
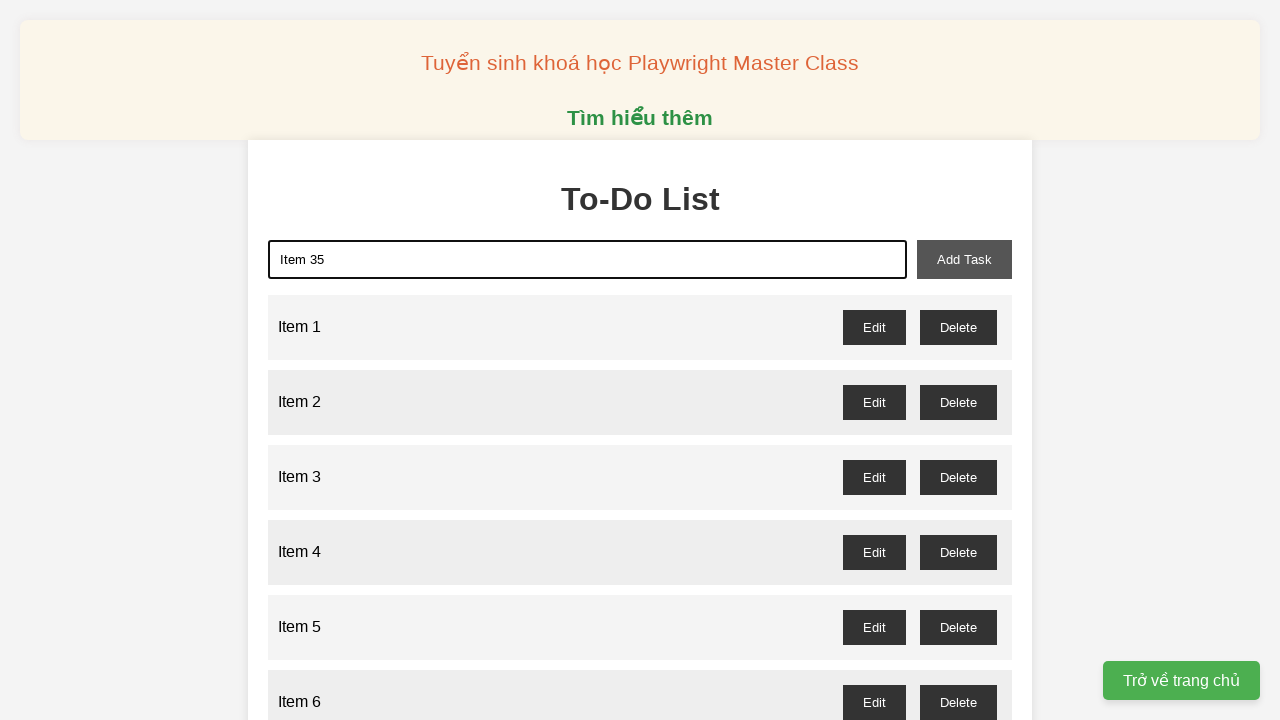

Clicked add button to add Item 35 to the list at (964, 259) on xpath=//button[@id='add-task']
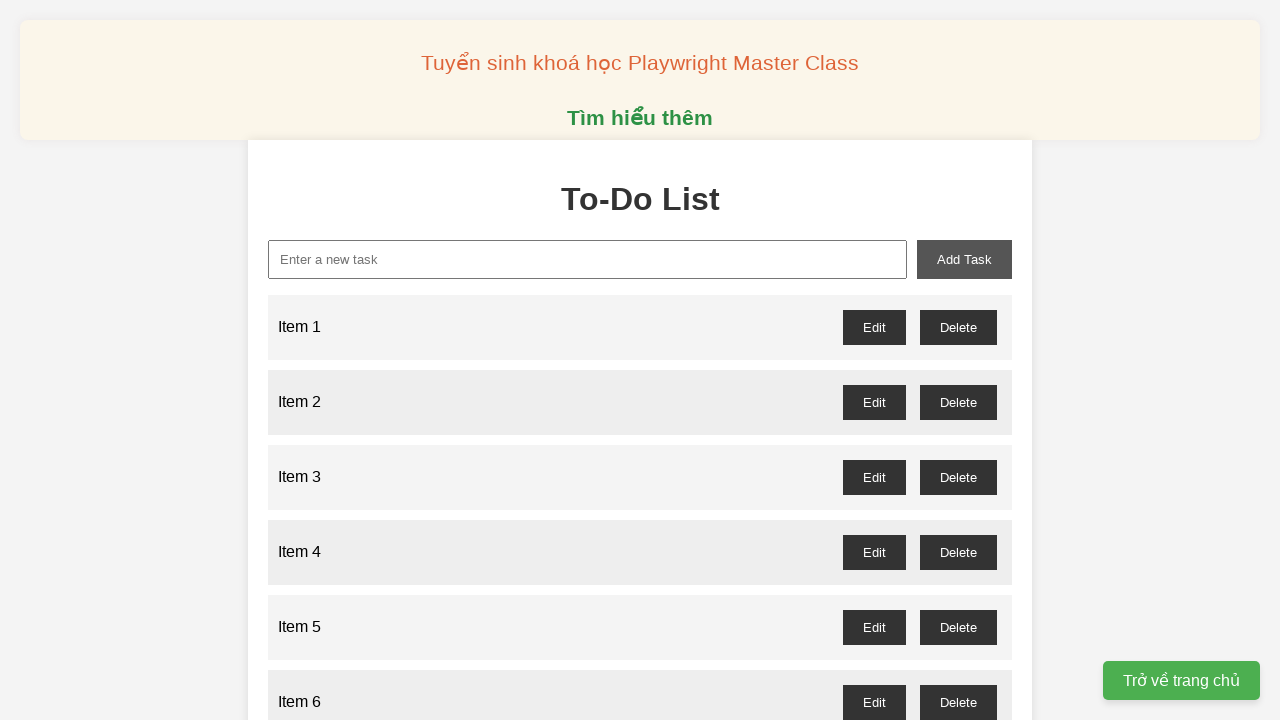

Filled input field with 'Item 36' on xpath=//input[@id='new-task']
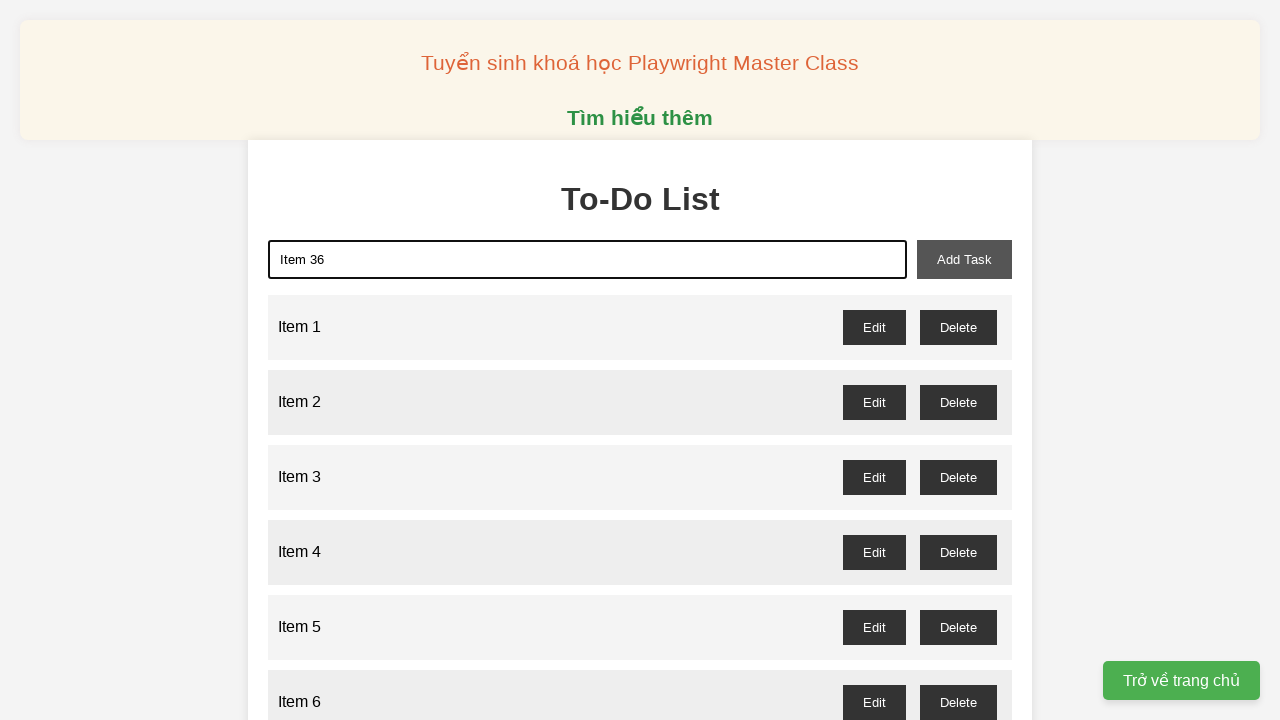

Clicked add button to add Item 36 to the list at (964, 259) on xpath=//button[@id='add-task']
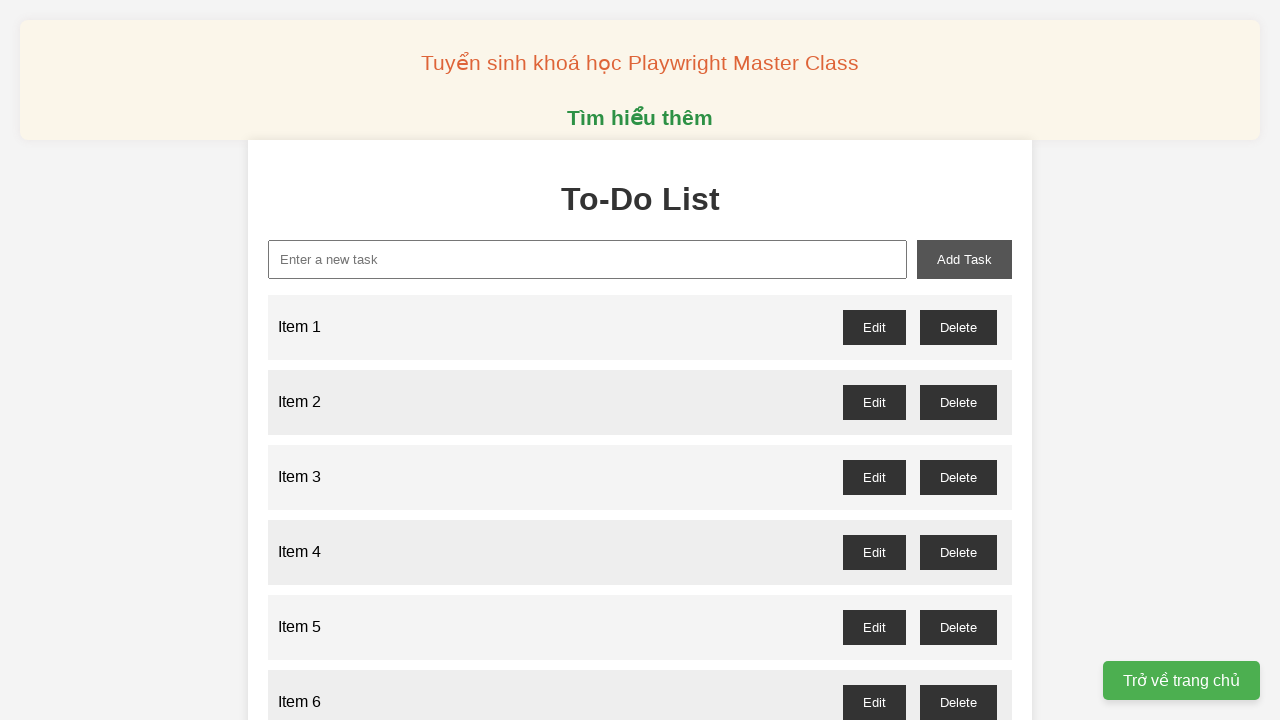

Filled input field with 'Item 37' on xpath=//input[@id='new-task']
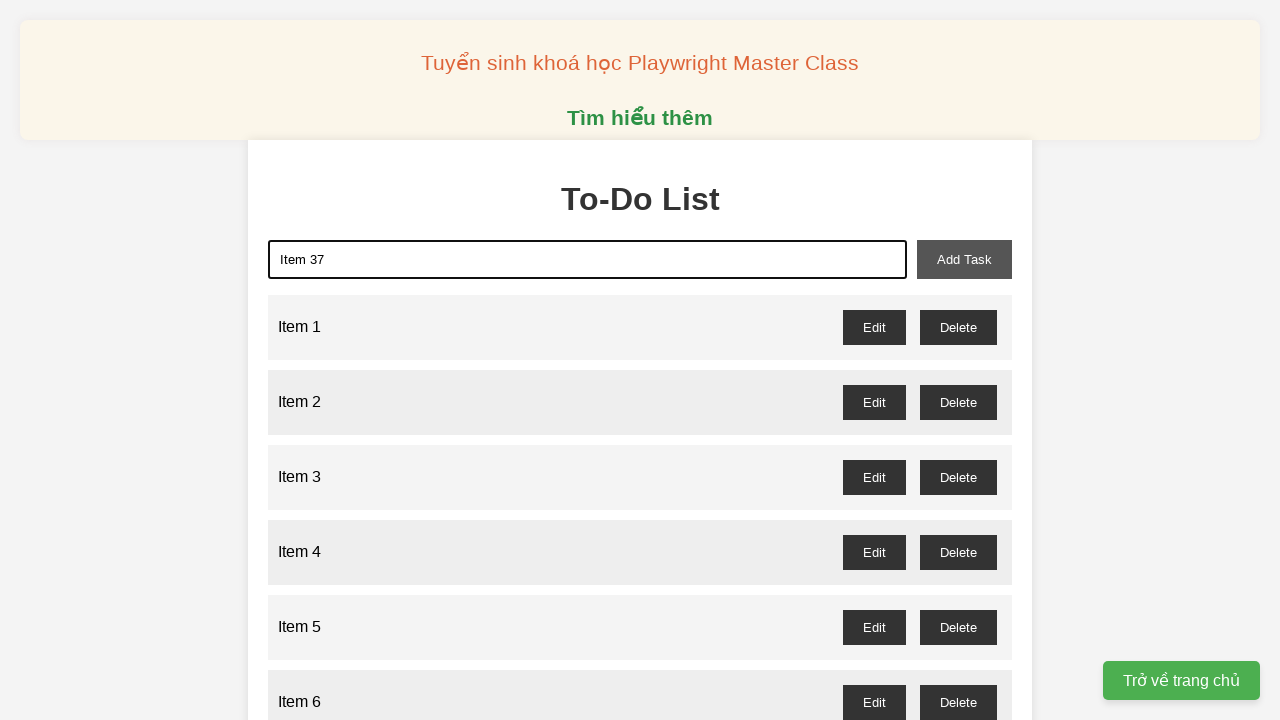

Clicked add button to add Item 37 to the list at (964, 259) on xpath=//button[@id='add-task']
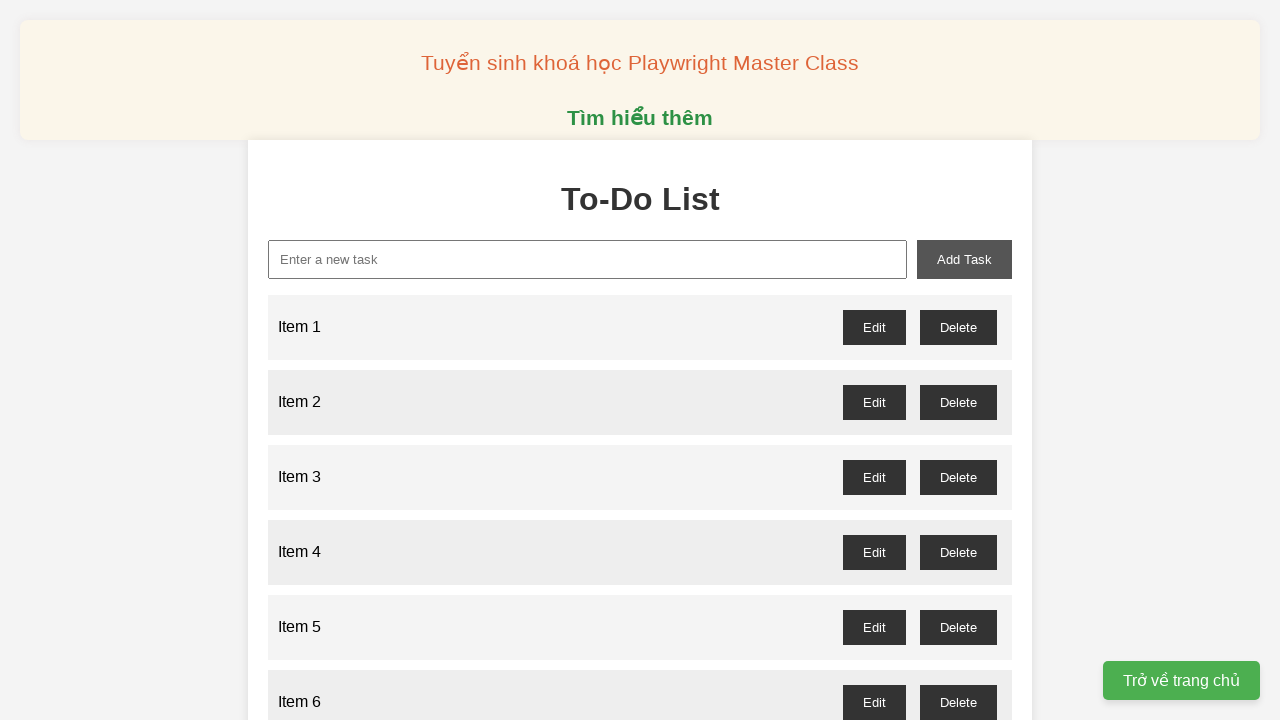

Filled input field with 'Item 38' on xpath=//input[@id='new-task']
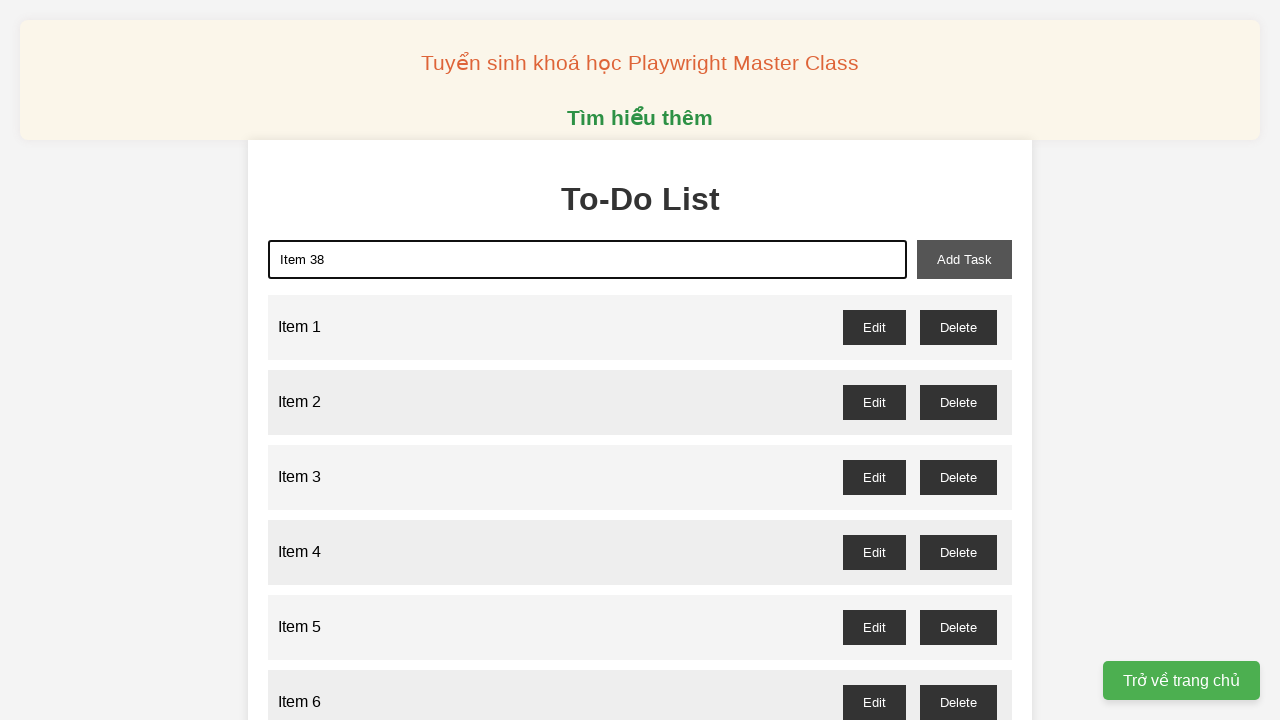

Clicked add button to add Item 38 to the list at (964, 259) on xpath=//button[@id='add-task']
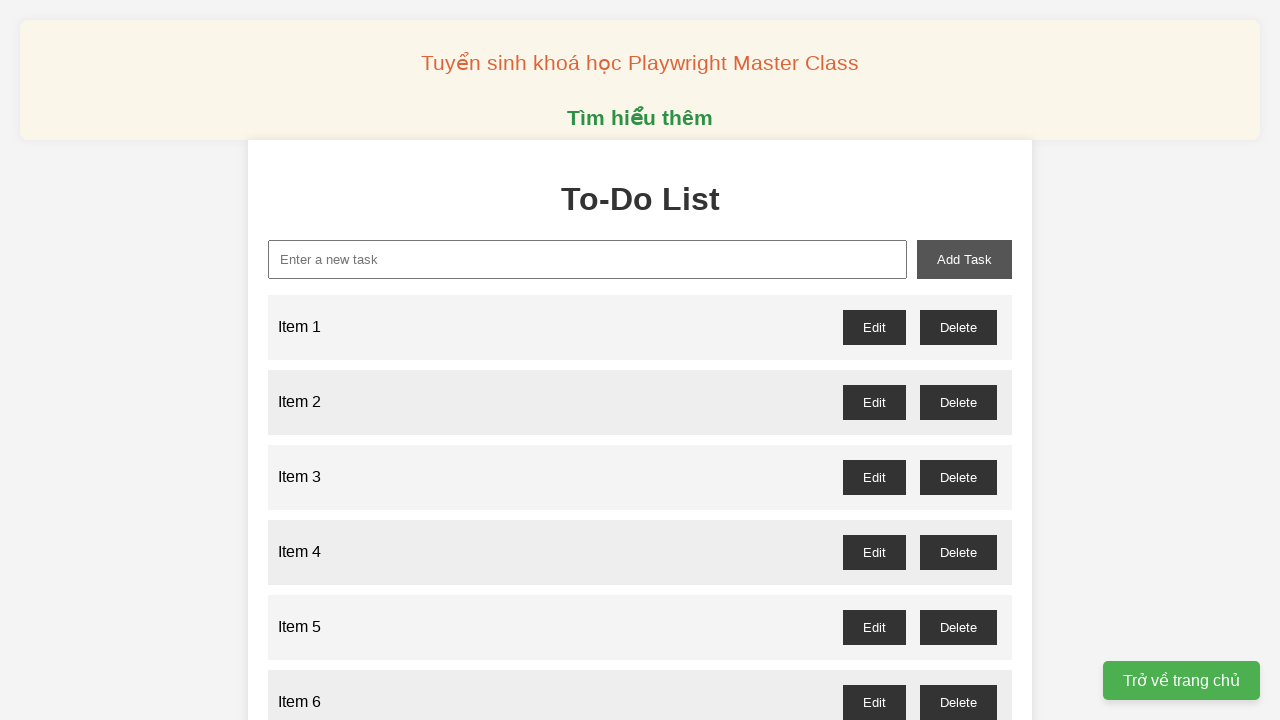

Filled input field with 'Item 39' on xpath=//input[@id='new-task']
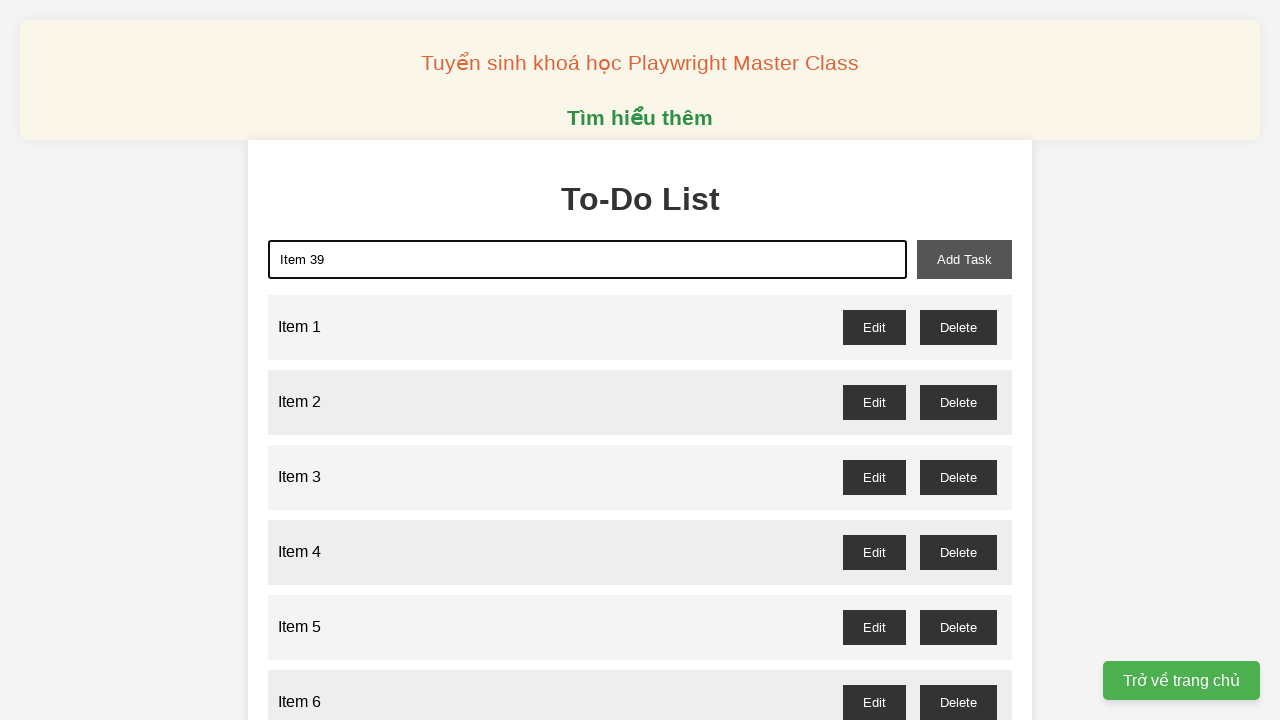

Clicked add button to add Item 39 to the list at (964, 259) on xpath=//button[@id='add-task']
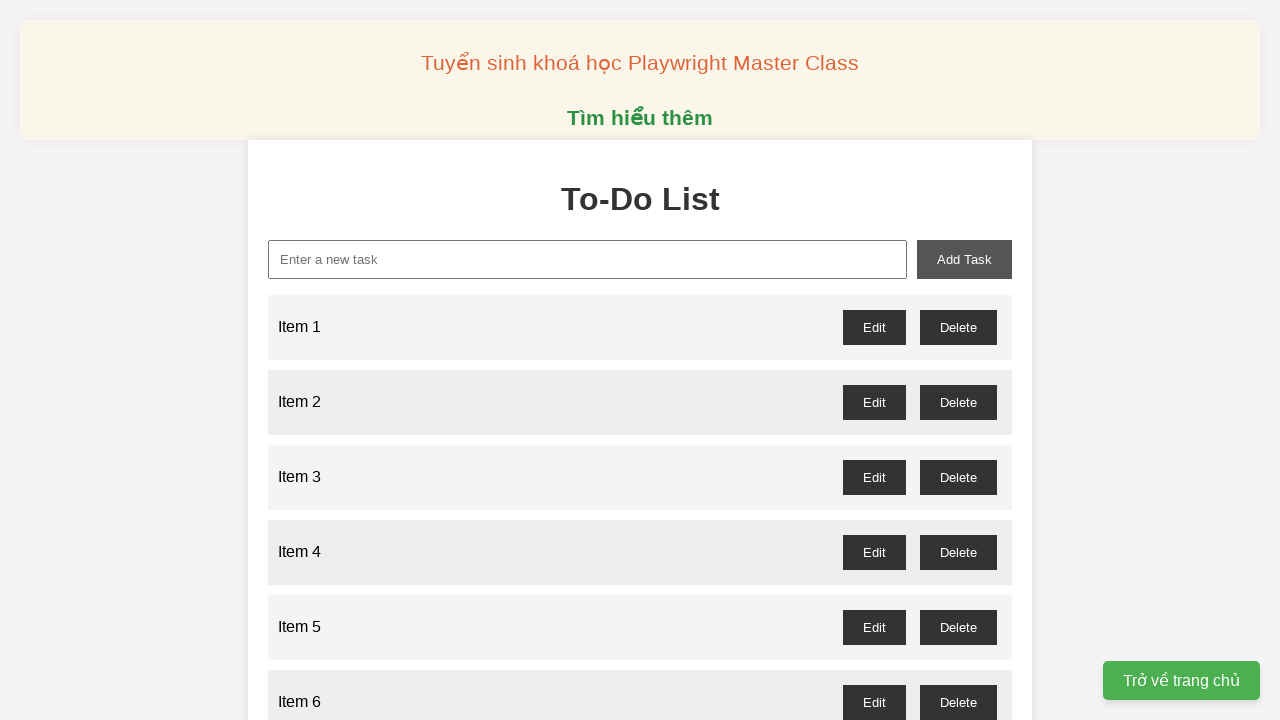

Filled input field with 'Item 40' on xpath=//input[@id='new-task']
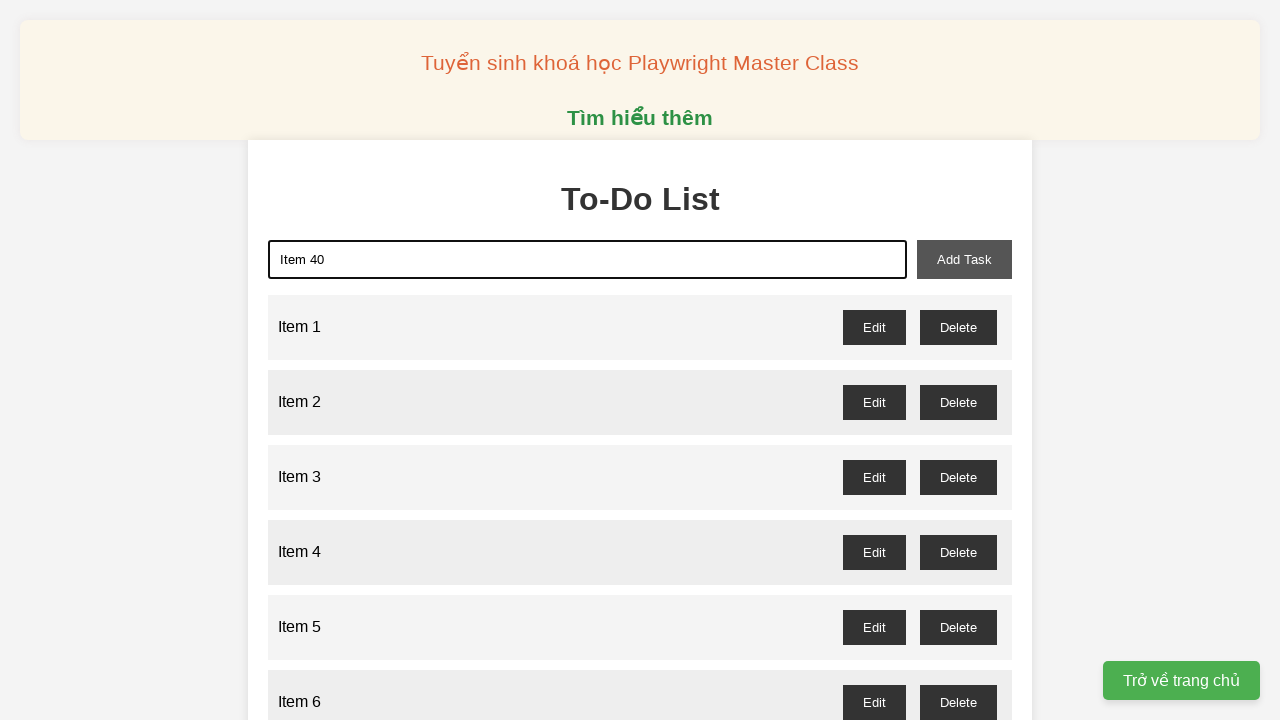

Clicked add button to add Item 40 to the list at (964, 259) on xpath=//button[@id='add-task']
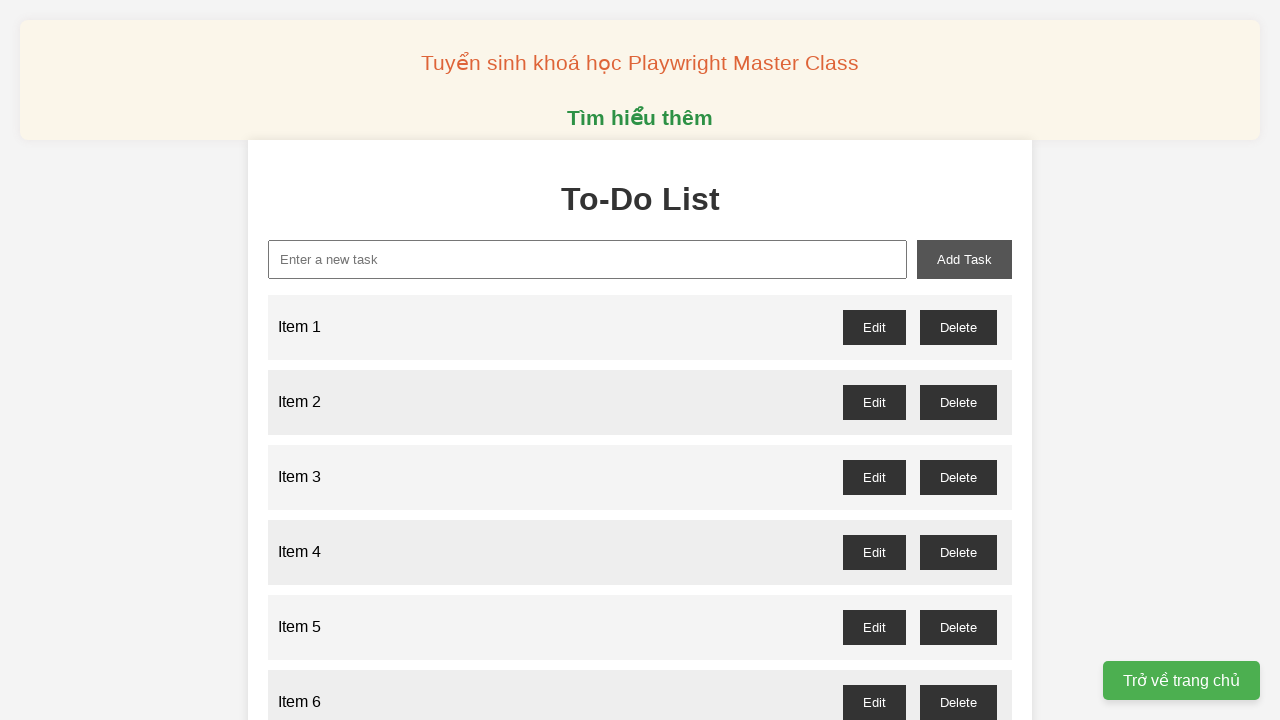

Filled input field with 'Item 41' on xpath=//input[@id='new-task']
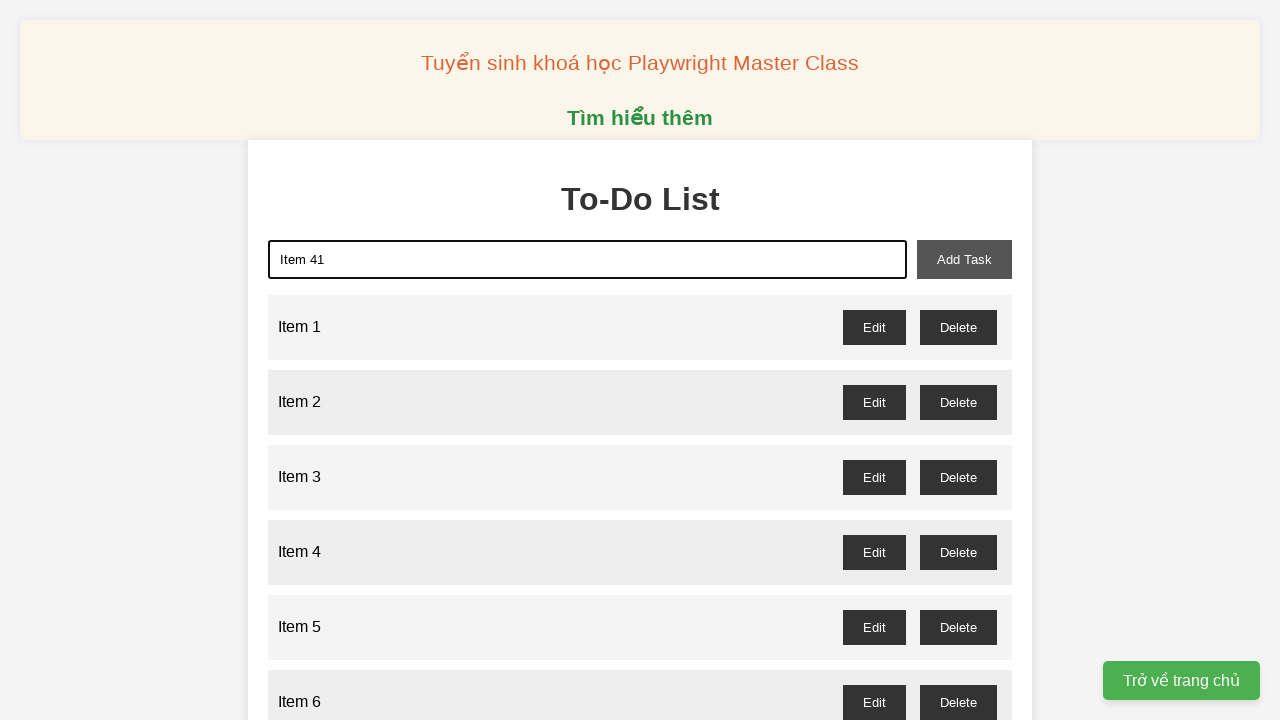

Clicked add button to add Item 41 to the list at (964, 259) on xpath=//button[@id='add-task']
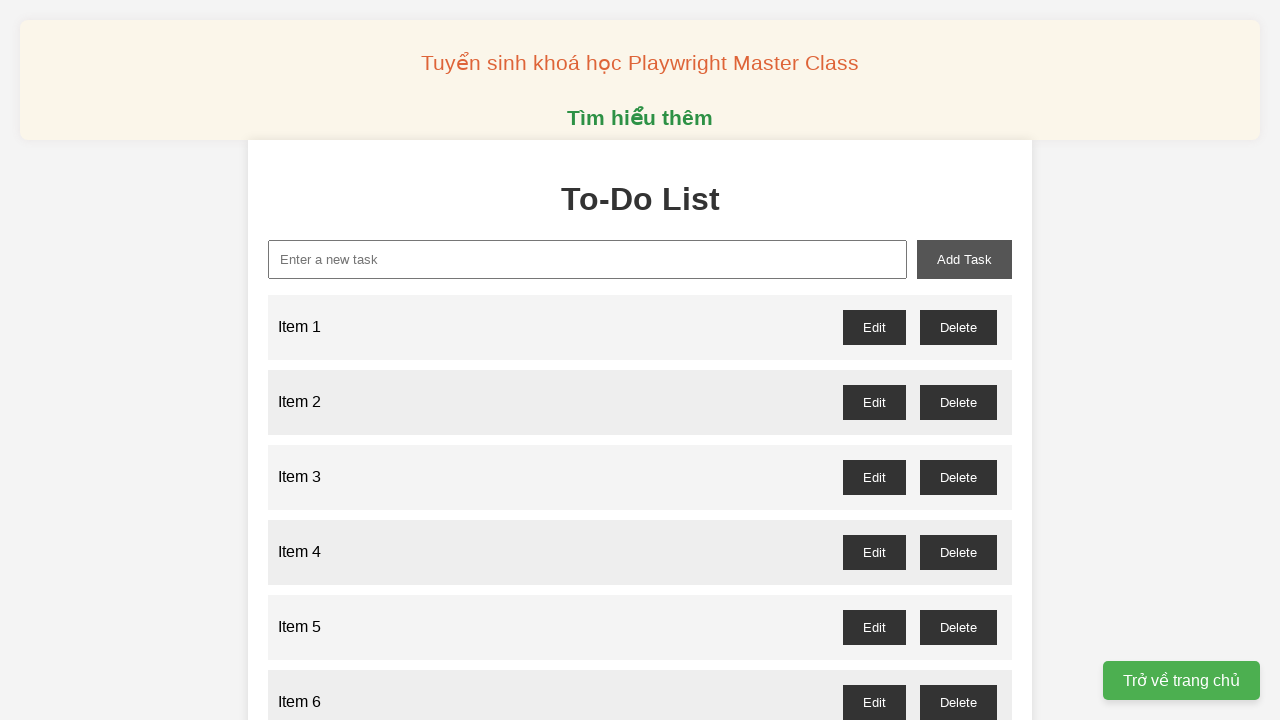

Filled input field with 'Item 42' on xpath=//input[@id='new-task']
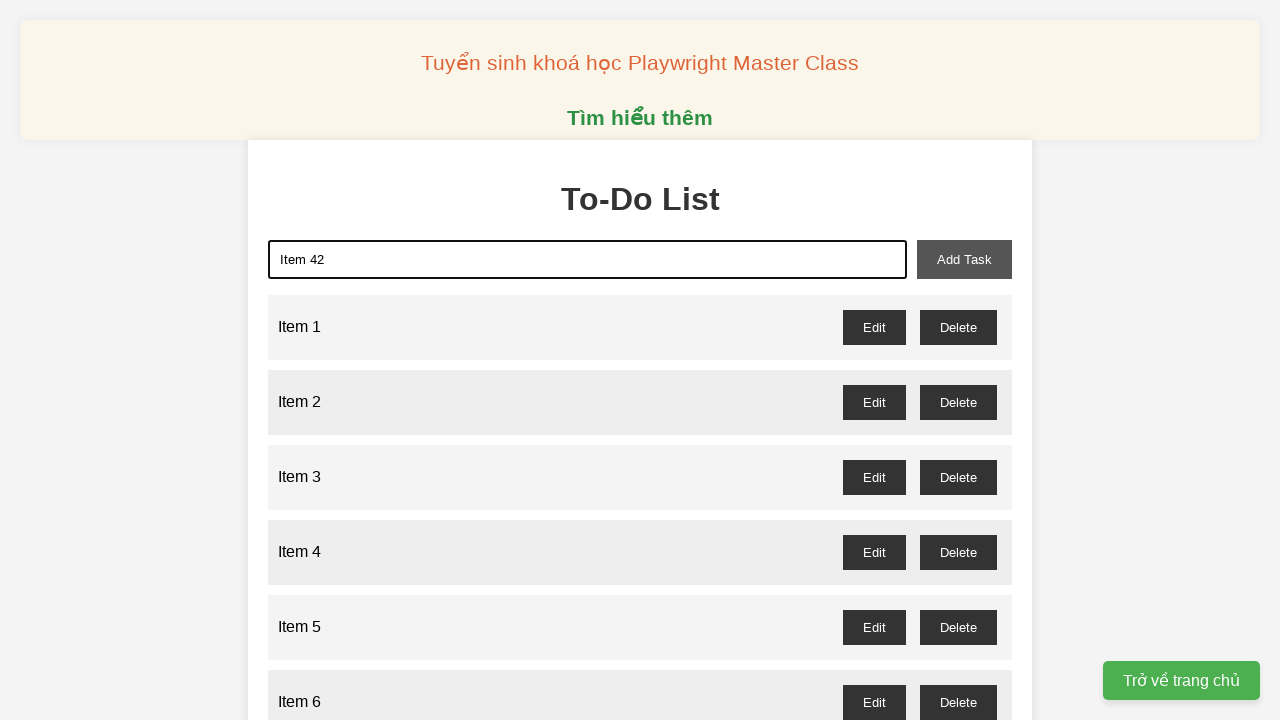

Clicked add button to add Item 42 to the list at (964, 259) on xpath=//button[@id='add-task']
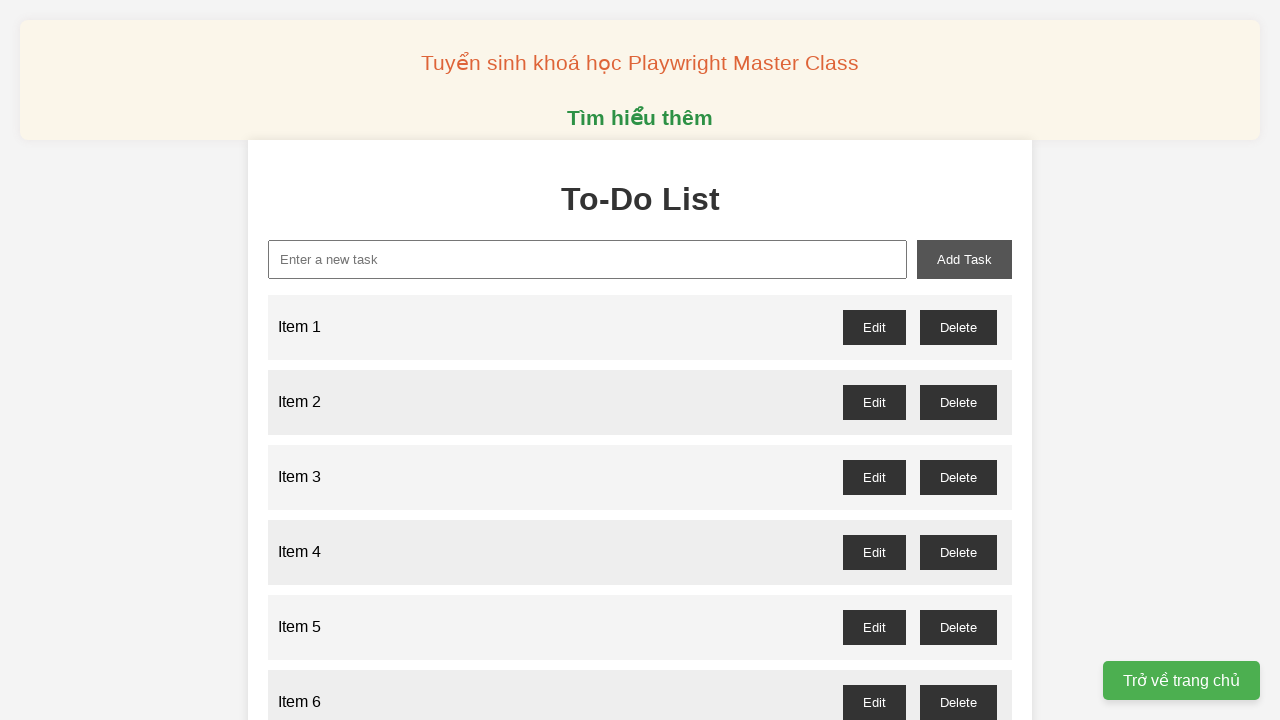

Filled input field with 'Item 43' on xpath=//input[@id='new-task']
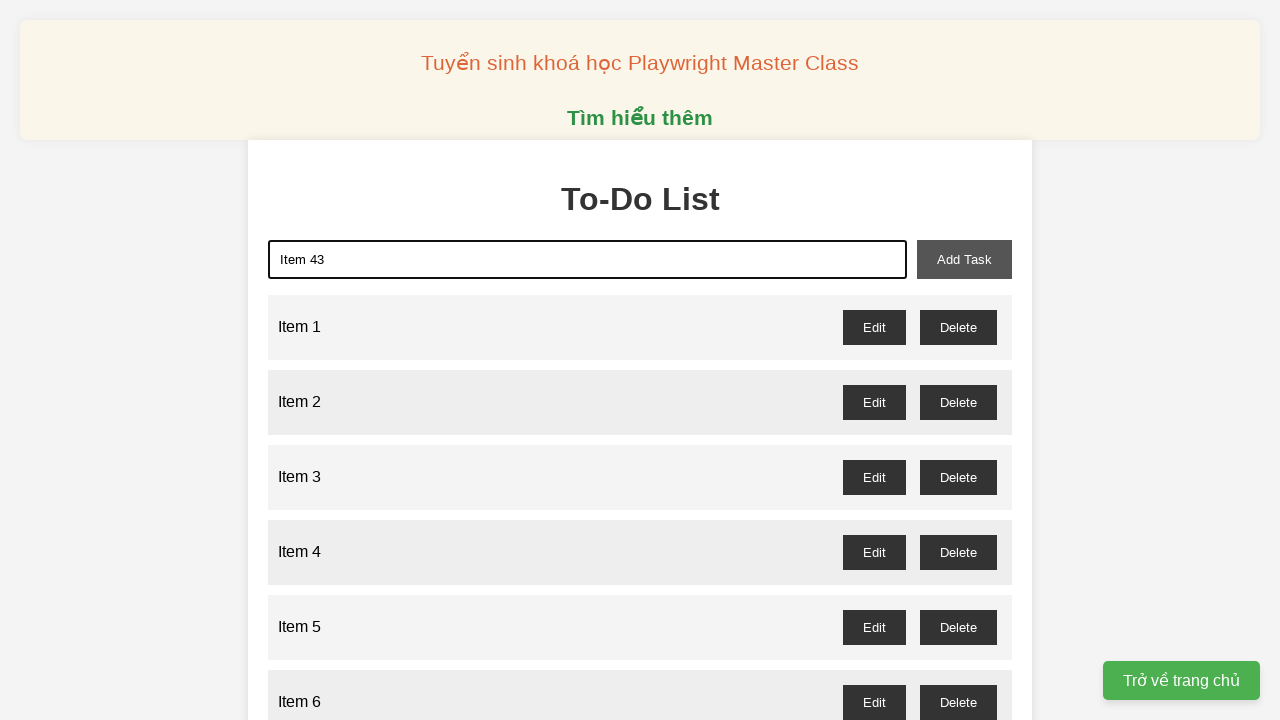

Clicked add button to add Item 43 to the list at (964, 259) on xpath=//button[@id='add-task']
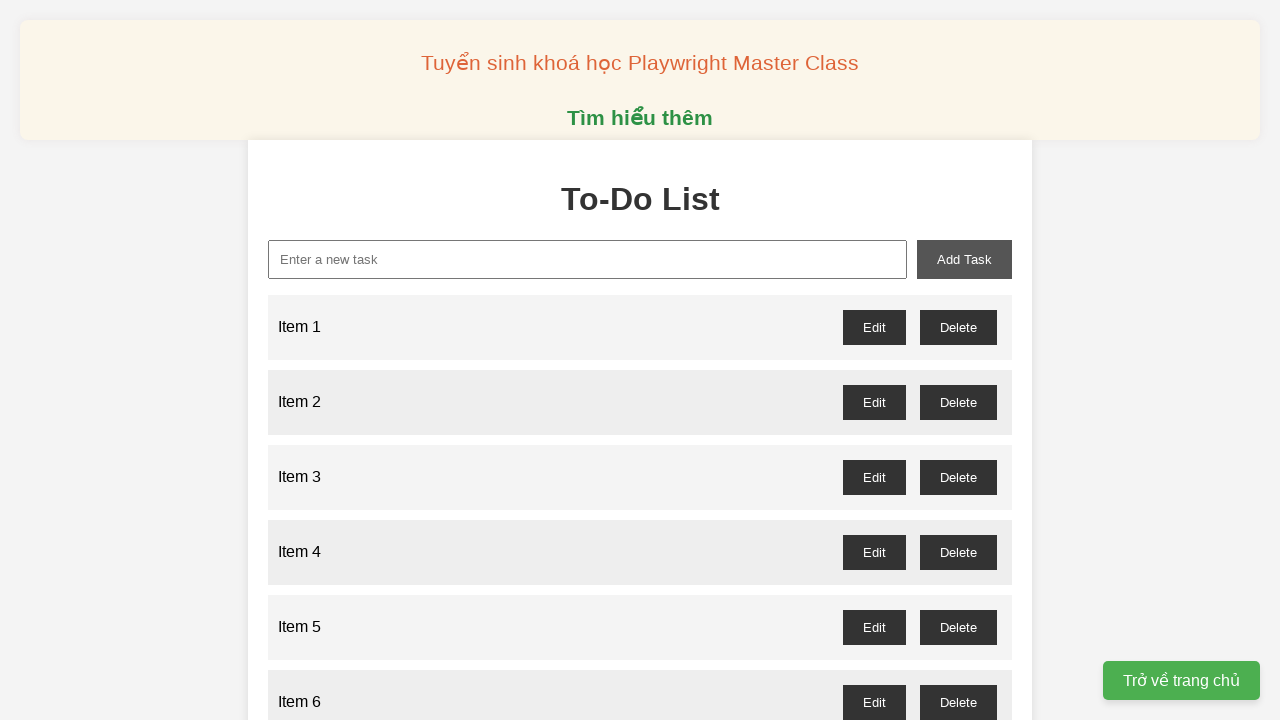

Filled input field with 'Item 44' on xpath=//input[@id='new-task']
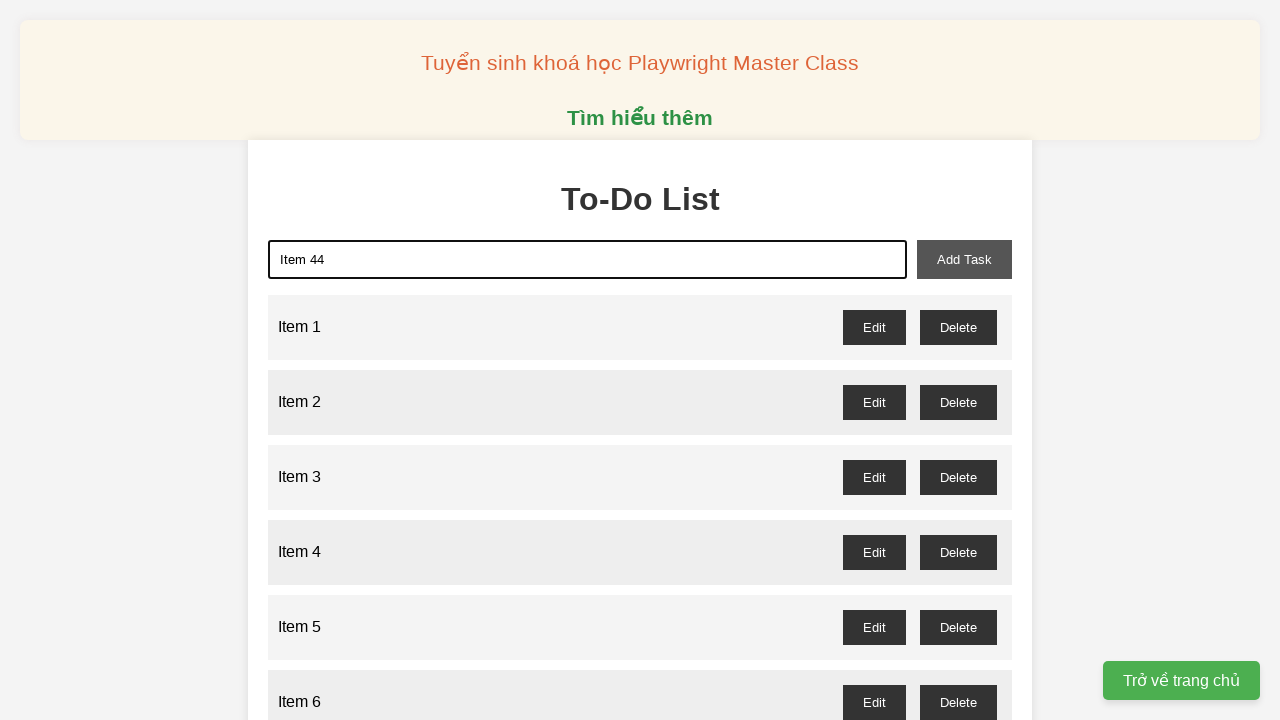

Clicked add button to add Item 44 to the list at (964, 259) on xpath=//button[@id='add-task']
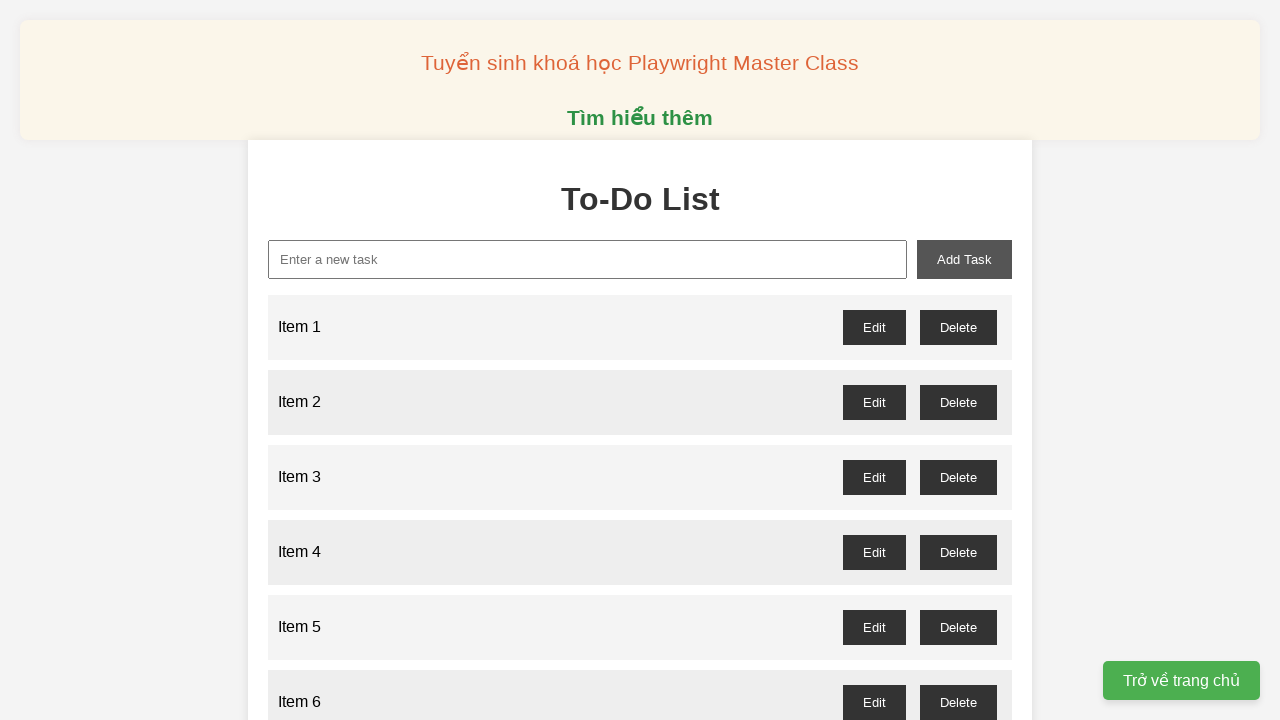

Filled input field with 'Item 45' on xpath=//input[@id='new-task']
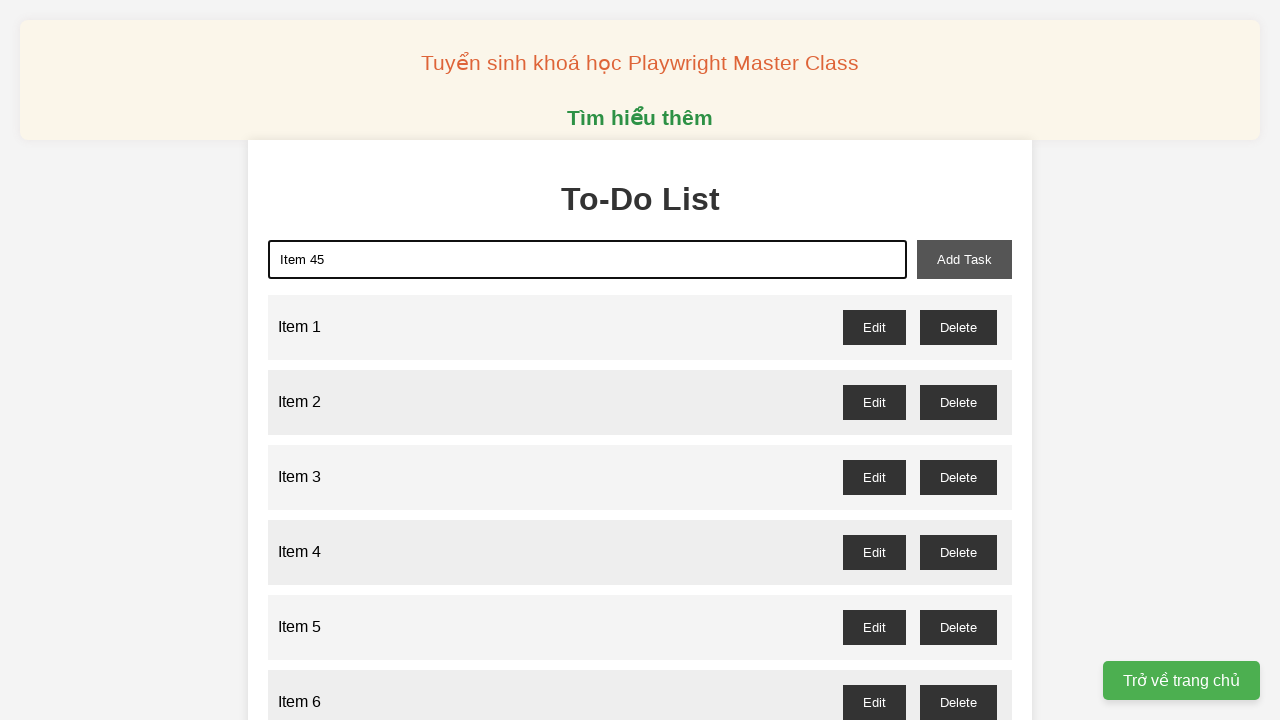

Clicked add button to add Item 45 to the list at (964, 259) on xpath=//button[@id='add-task']
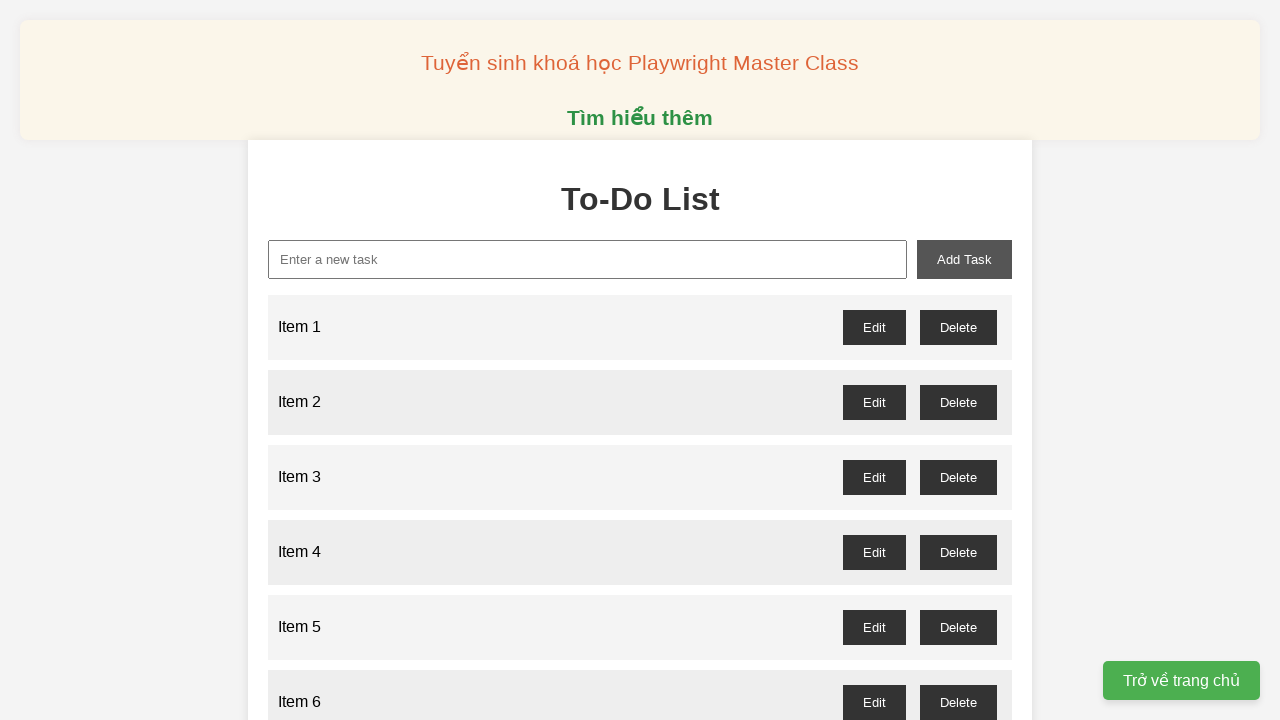

Filled input field with 'Item 46' on xpath=//input[@id='new-task']
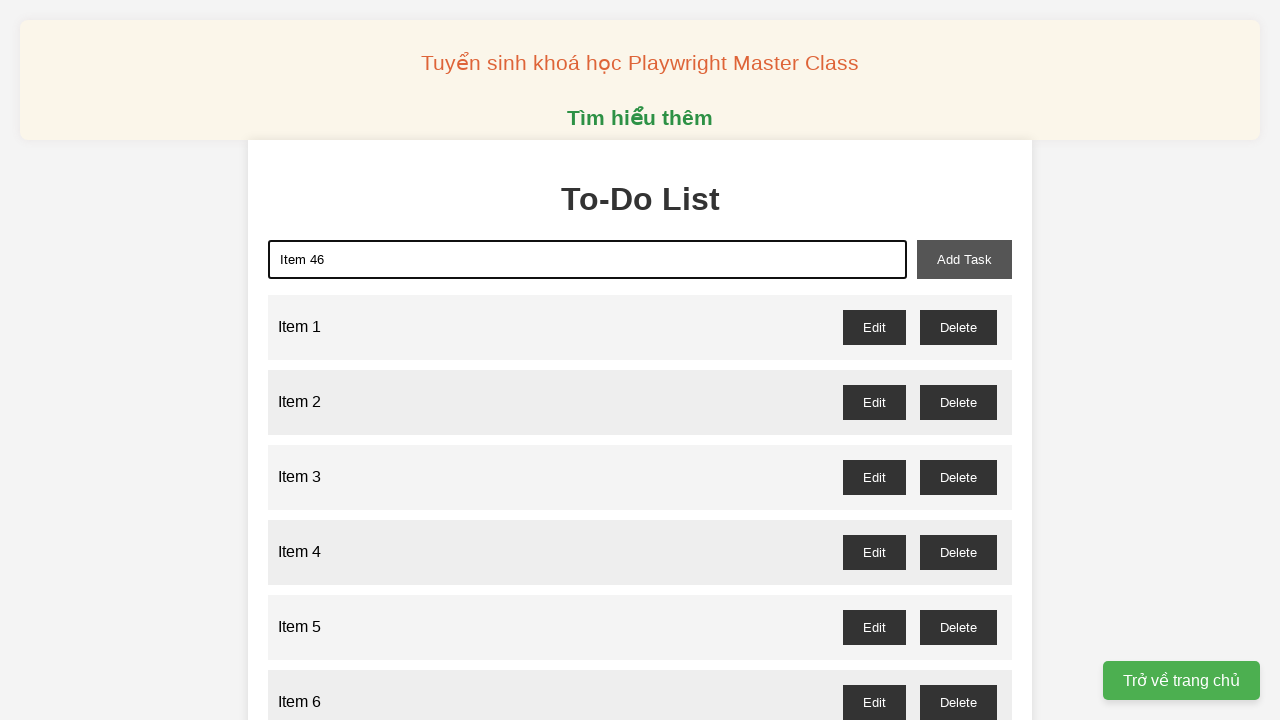

Clicked add button to add Item 46 to the list at (964, 259) on xpath=//button[@id='add-task']
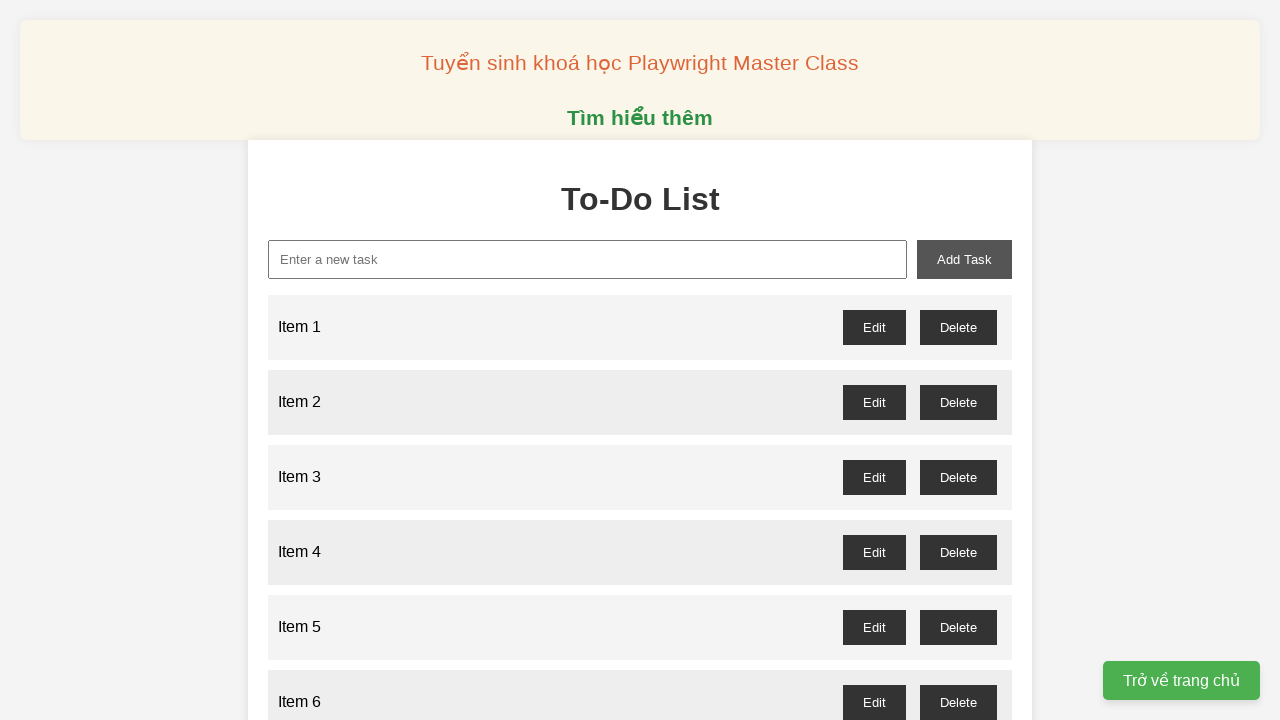

Filled input field with 'Item 47' on xpath=//input[@id='new-task']
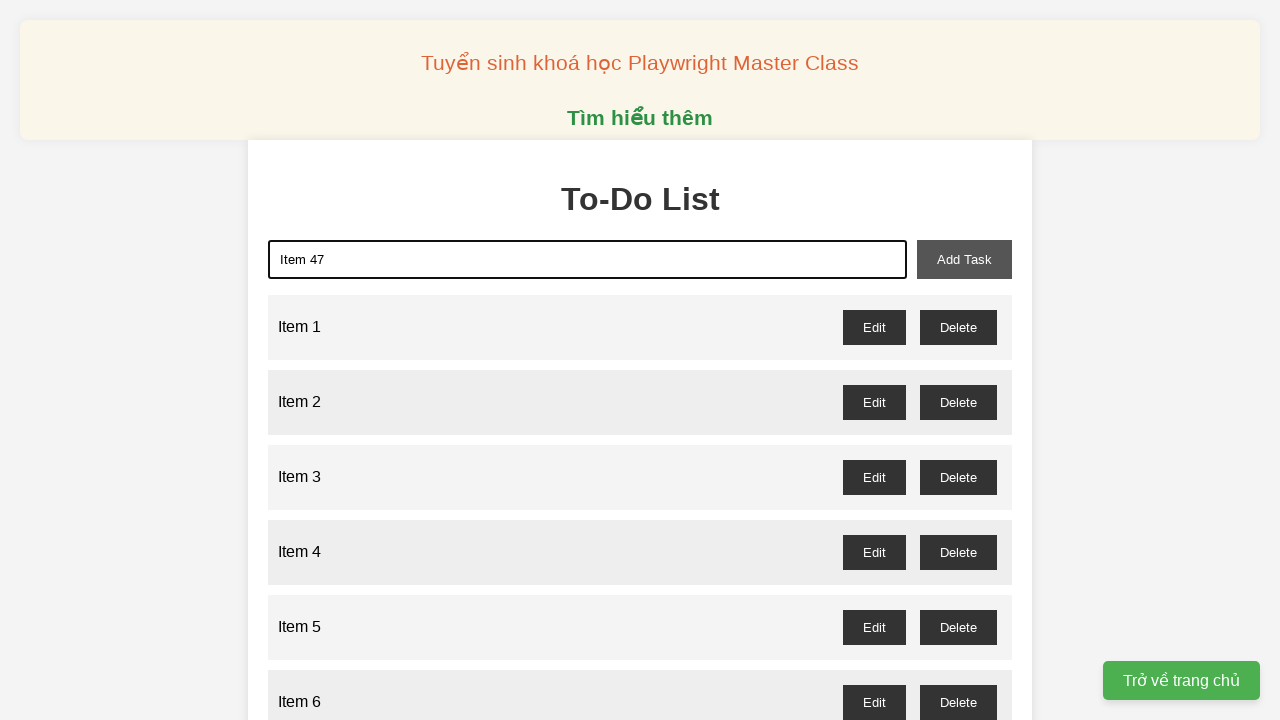

Clicked add button to add Item 47 to the list at (964, 259) on xpath=//button[@id='add-task']
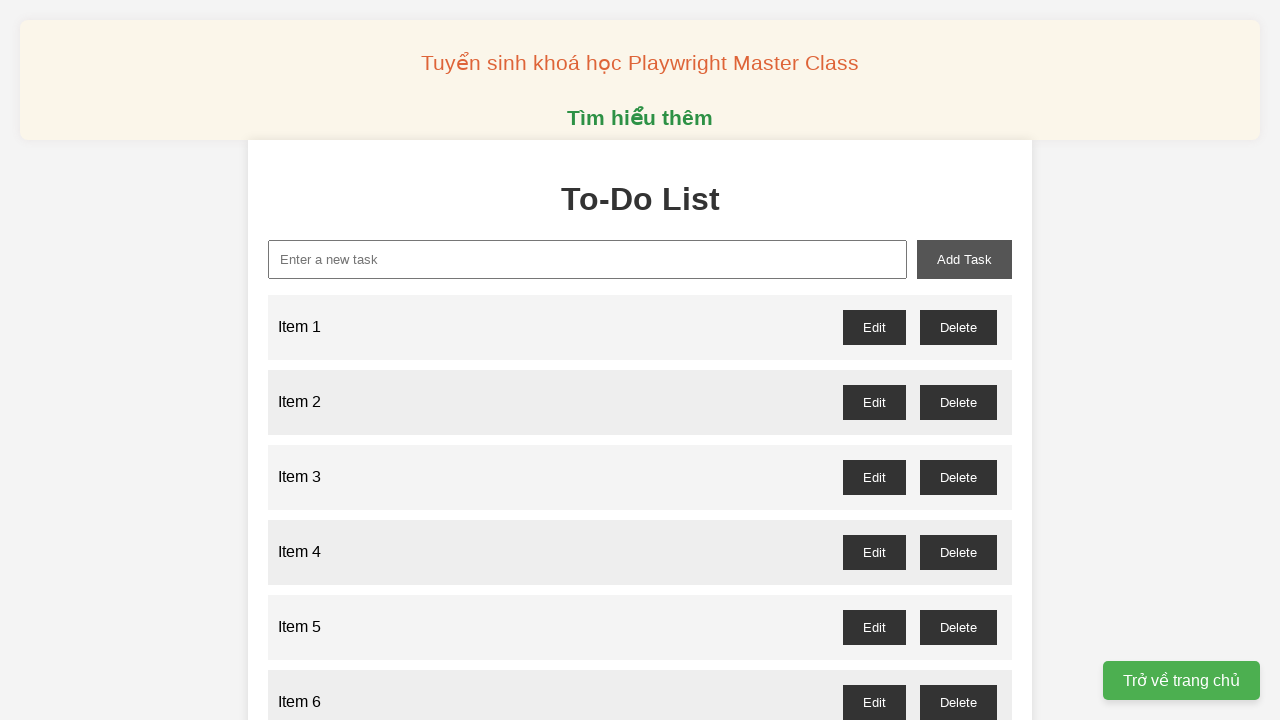

Filled input field with 'Item 48' on xpath=//input[@id='new-task']
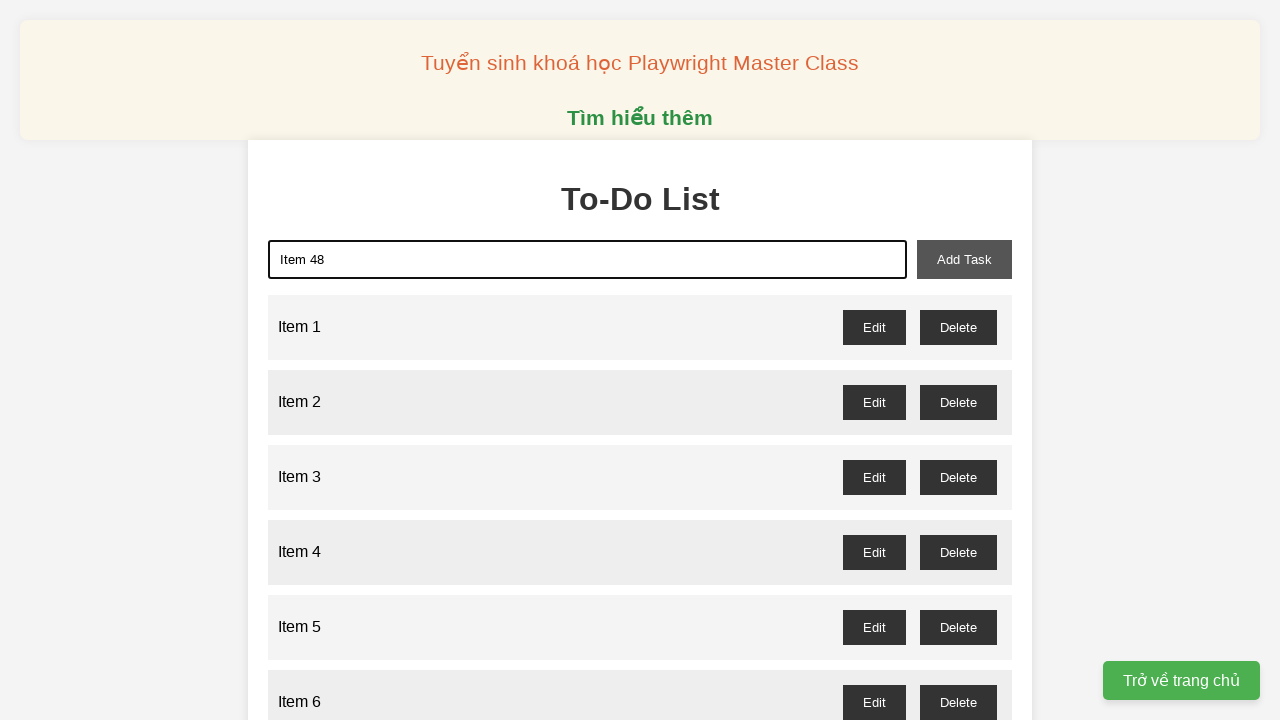

Clicked add button to add Item 48 to the list at (964, 259) on xpath=//button[@id='add-task']
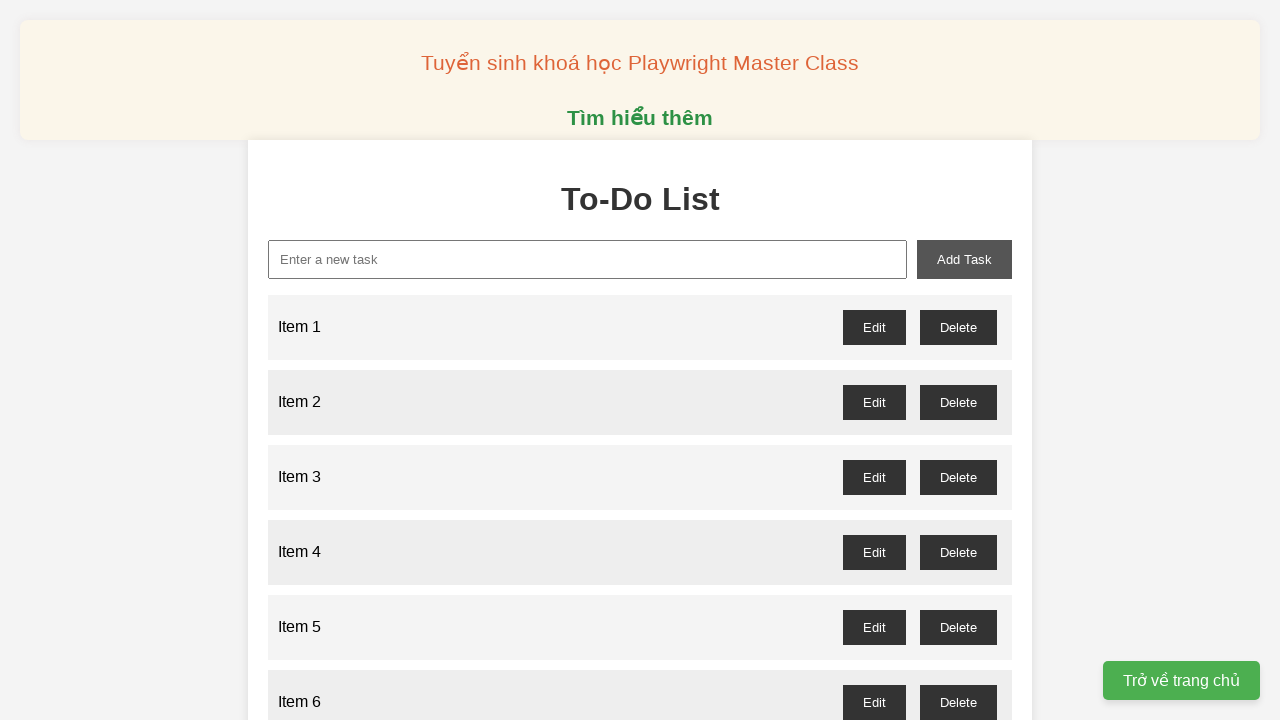

Filled input field with 'Item 49' on xpath=//input[@id='new-task']
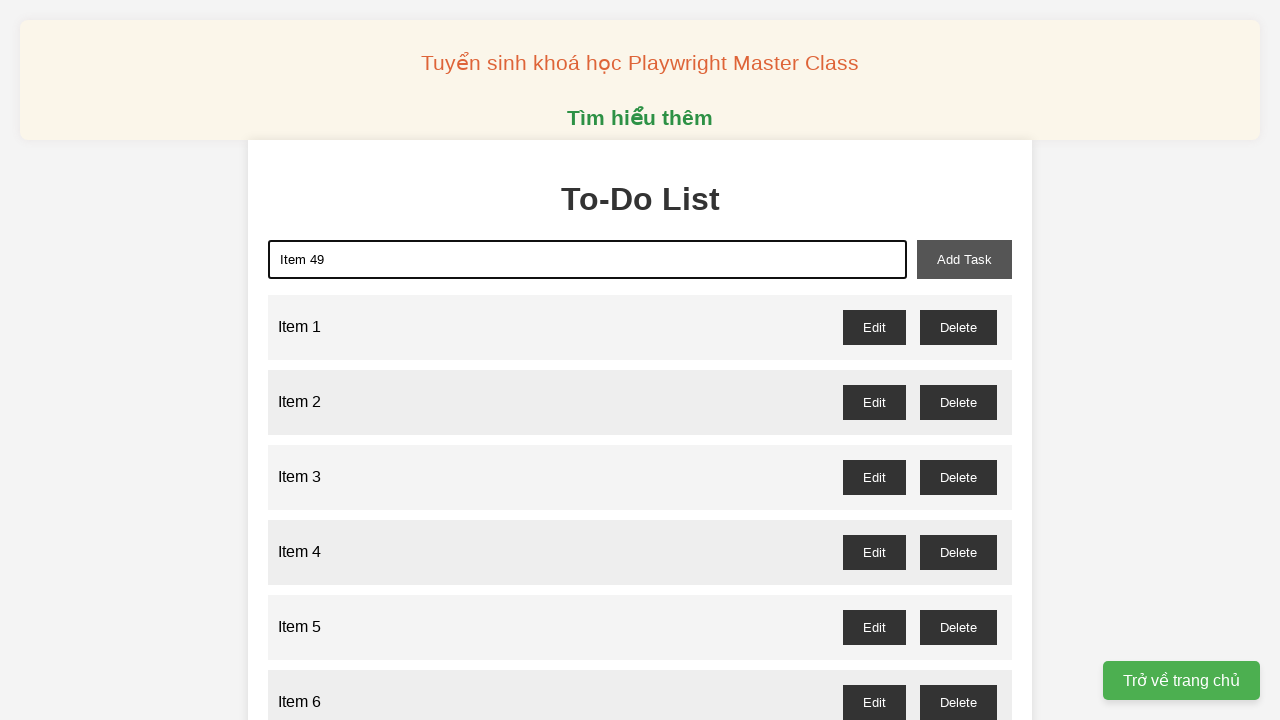

Clicked add button to add Item 49 to the list at (964, 259) on xpath=//button[@id='add-task']
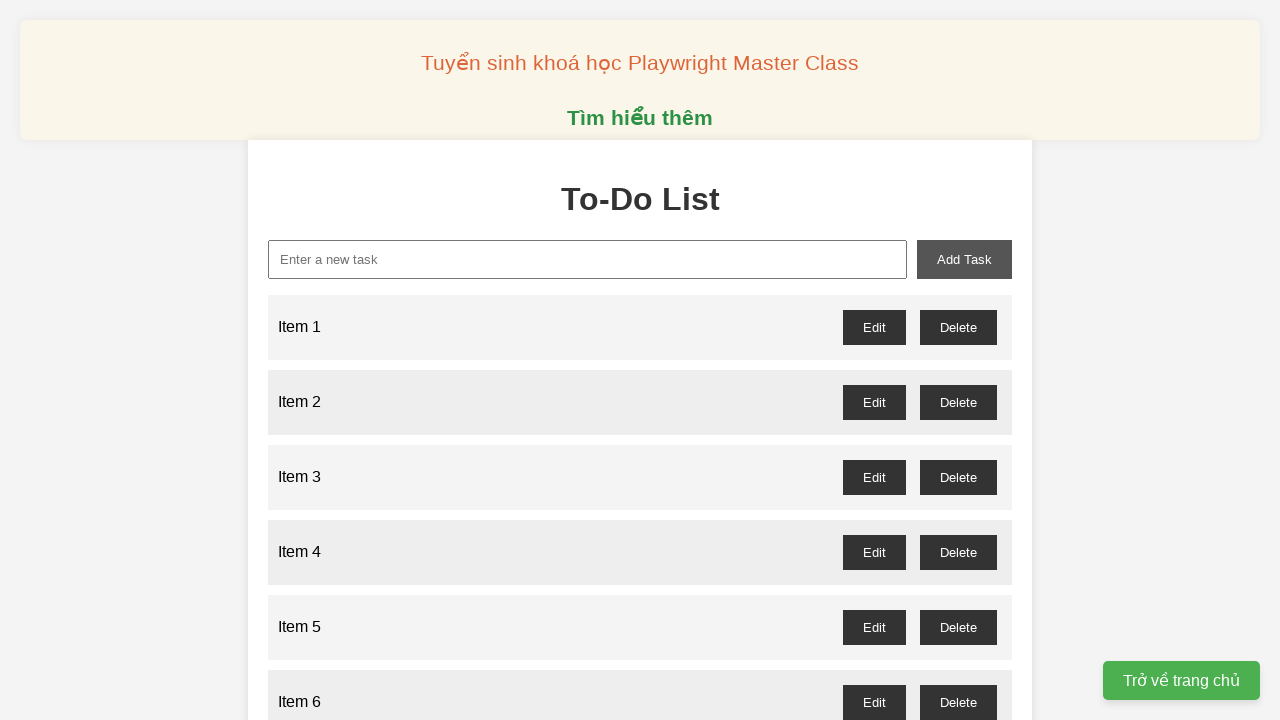

Filled input field with 'Item 50' on xpath=//input[@id='new-task']
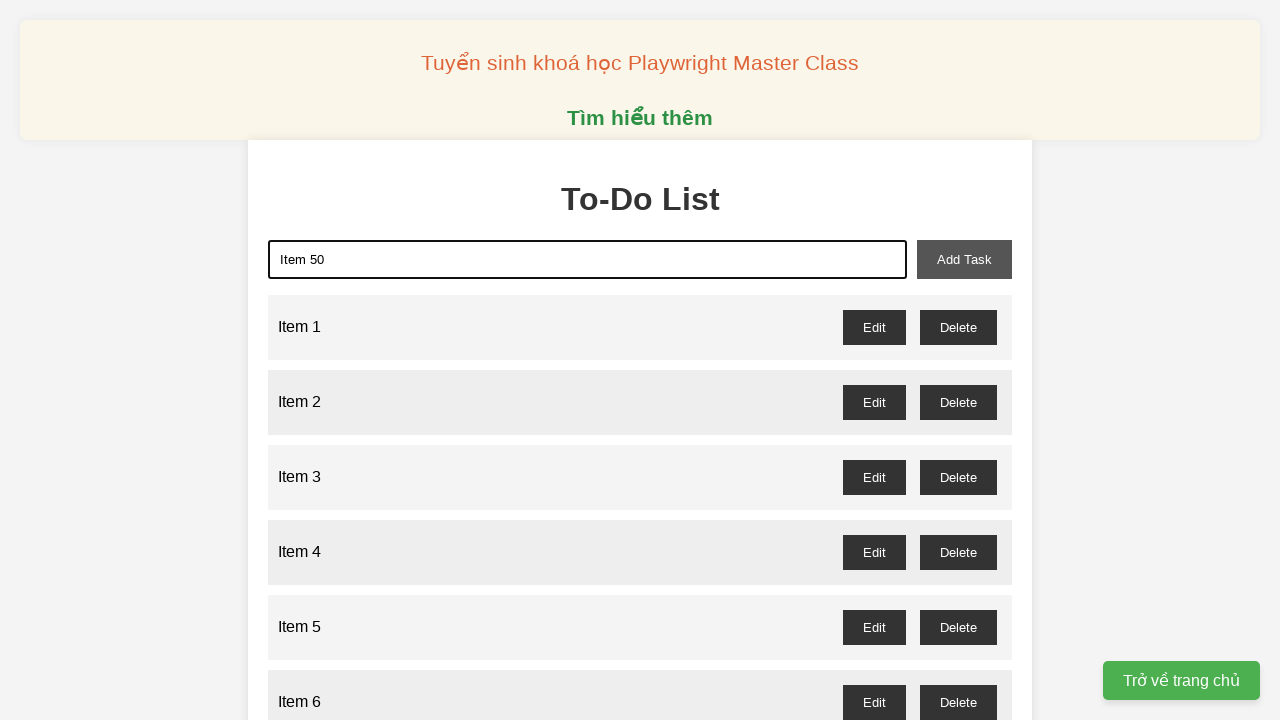

Clicked add button to add Item 50 to the list at (964, 259) on xpath=//button[@id='add-task']
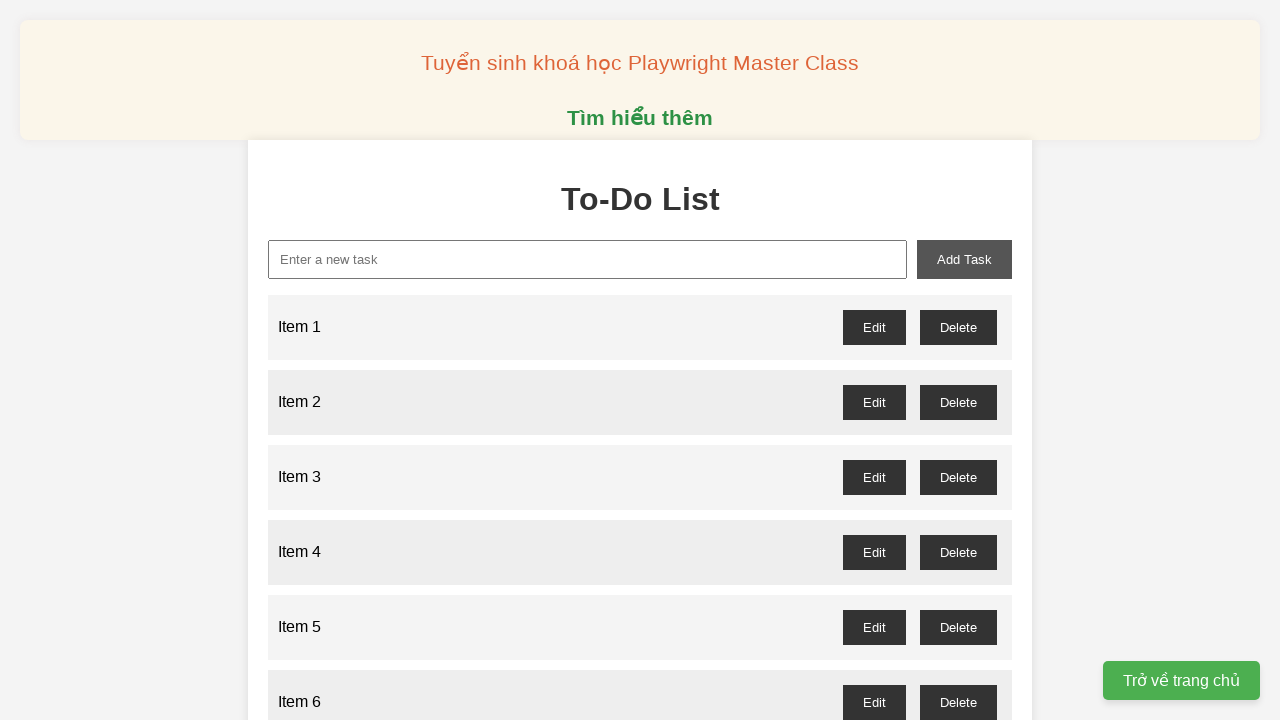

Filled input field with 'Item 51' on xpath=//input[@id='new-task']
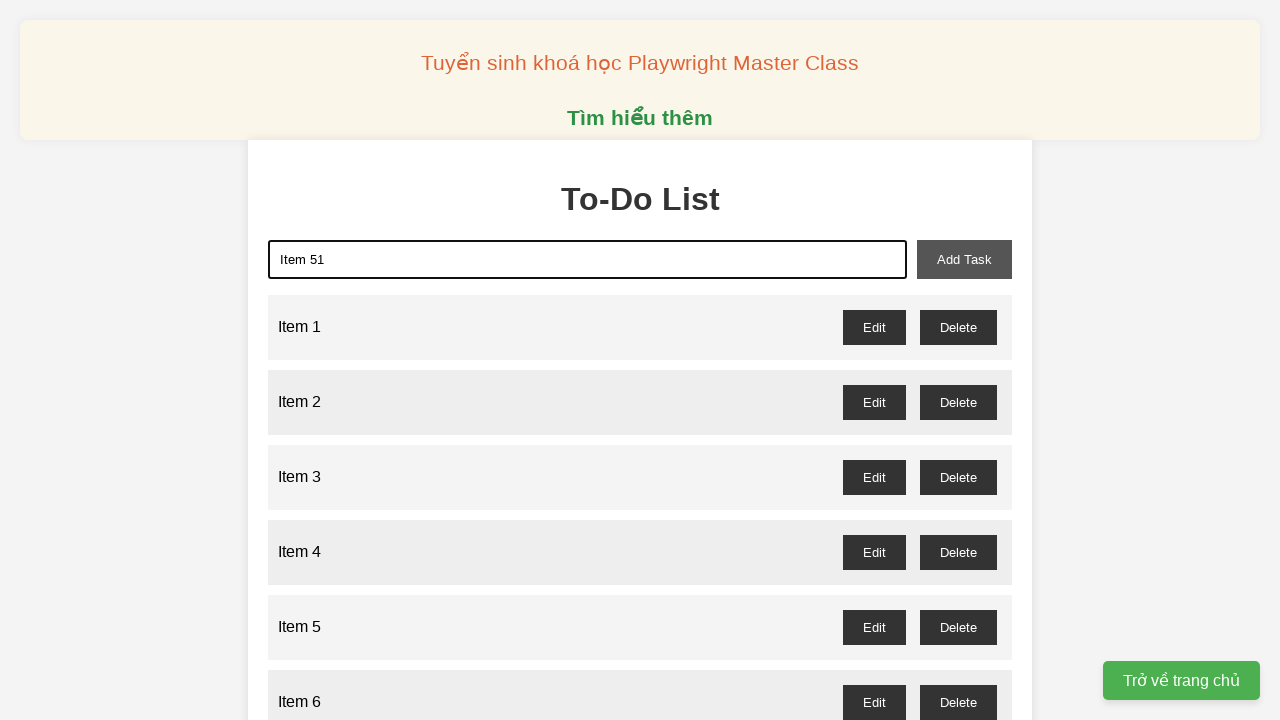

Clicked add button to add Item 51 to the list at (964, 259) on xpath=//button[@id='add-task']
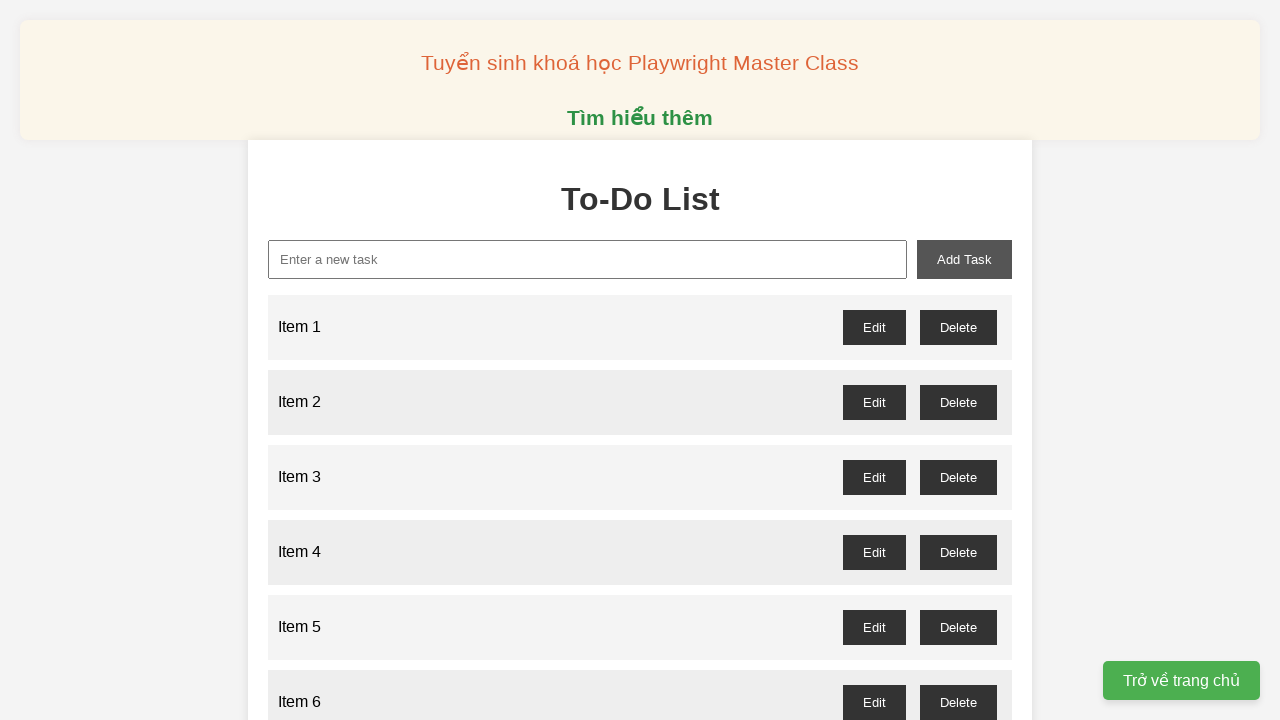

Filled input field with 'Item 52' on xpath=//input[@id='new-task']
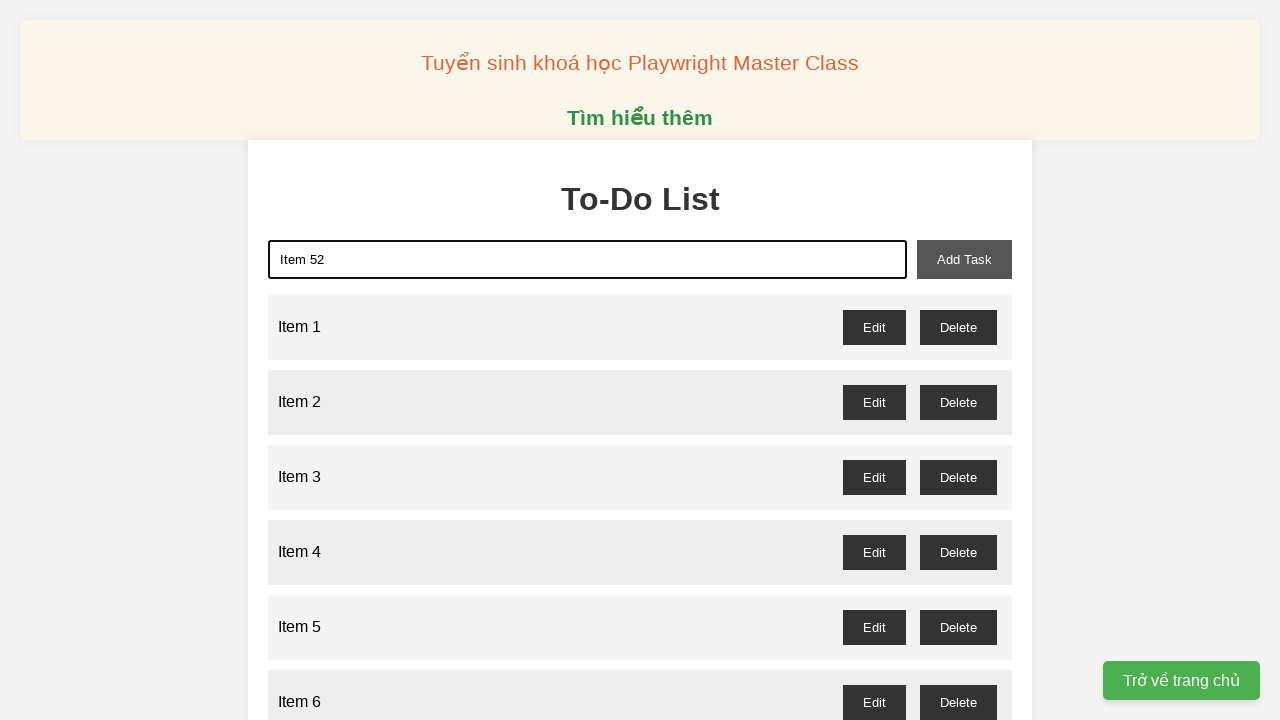

Clicked add button to add Item 52 to the list at (964, 259) on xpath=//button[@id='add-task']
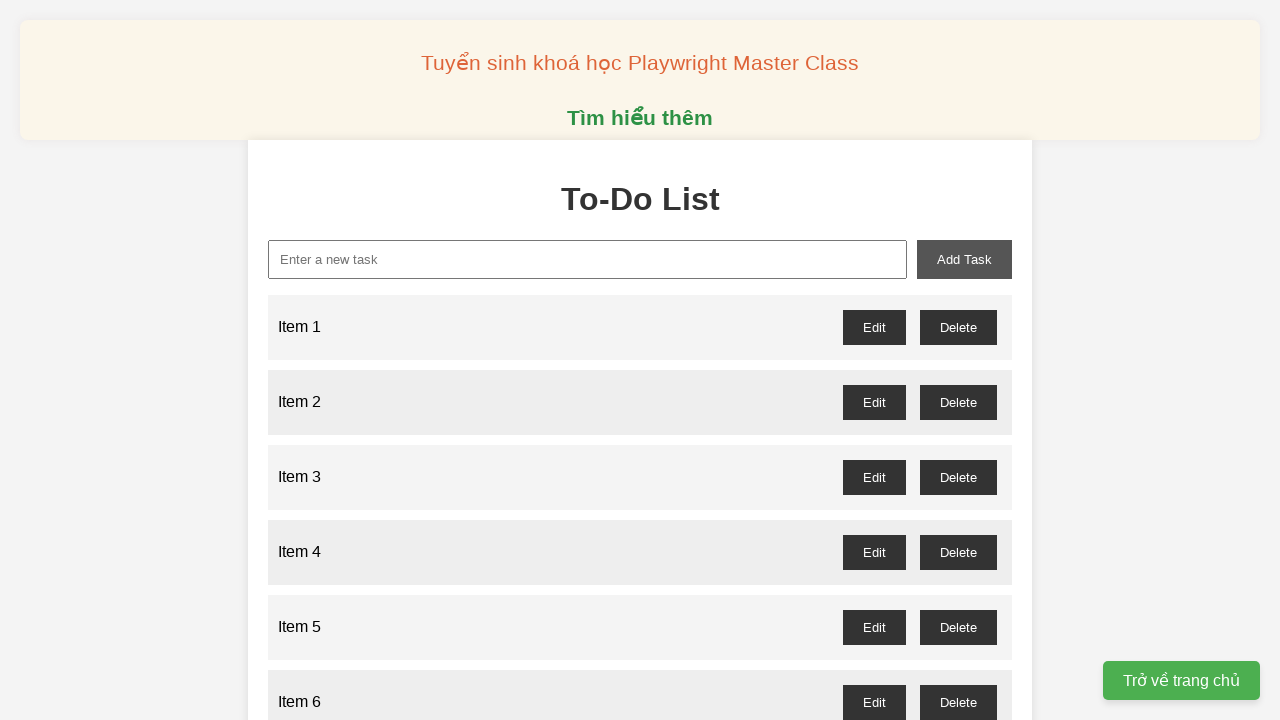

Filled input field with 'Item 53' on xpath=//input[@id='new-task']
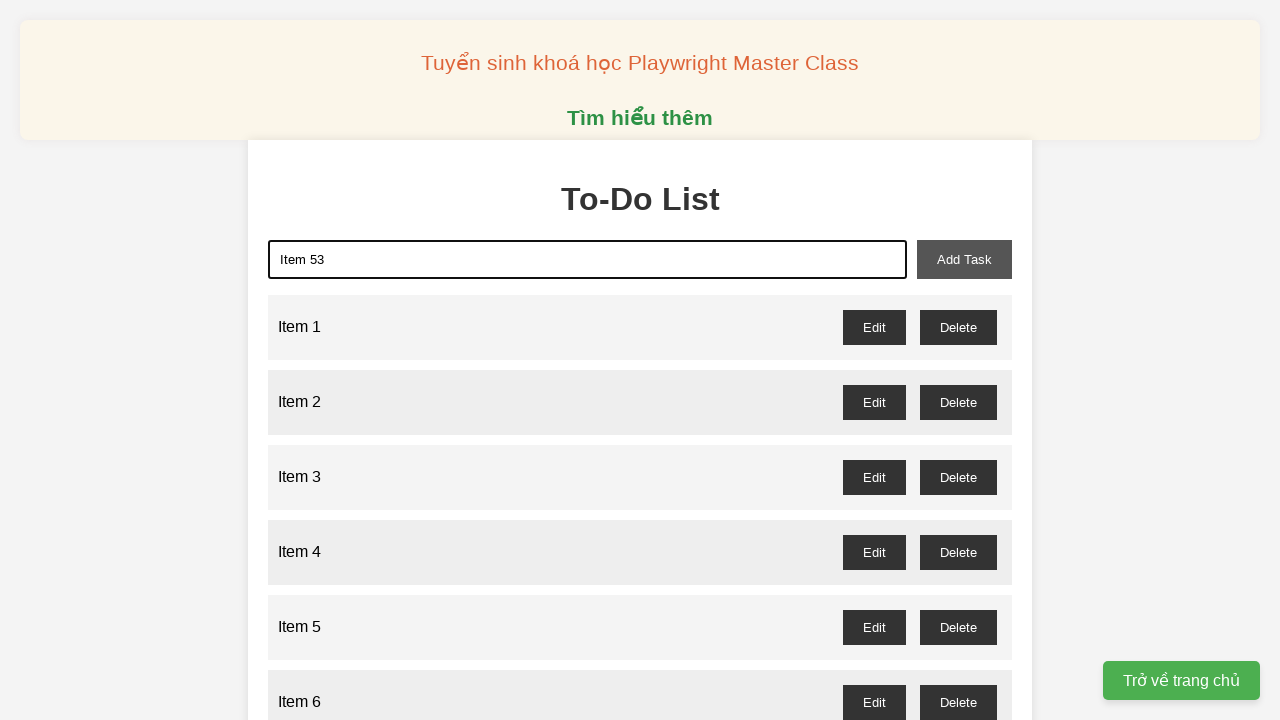

Clicked add button to add Item 53 to the list at (964, 259) on xpath=//button[@id='add-task']
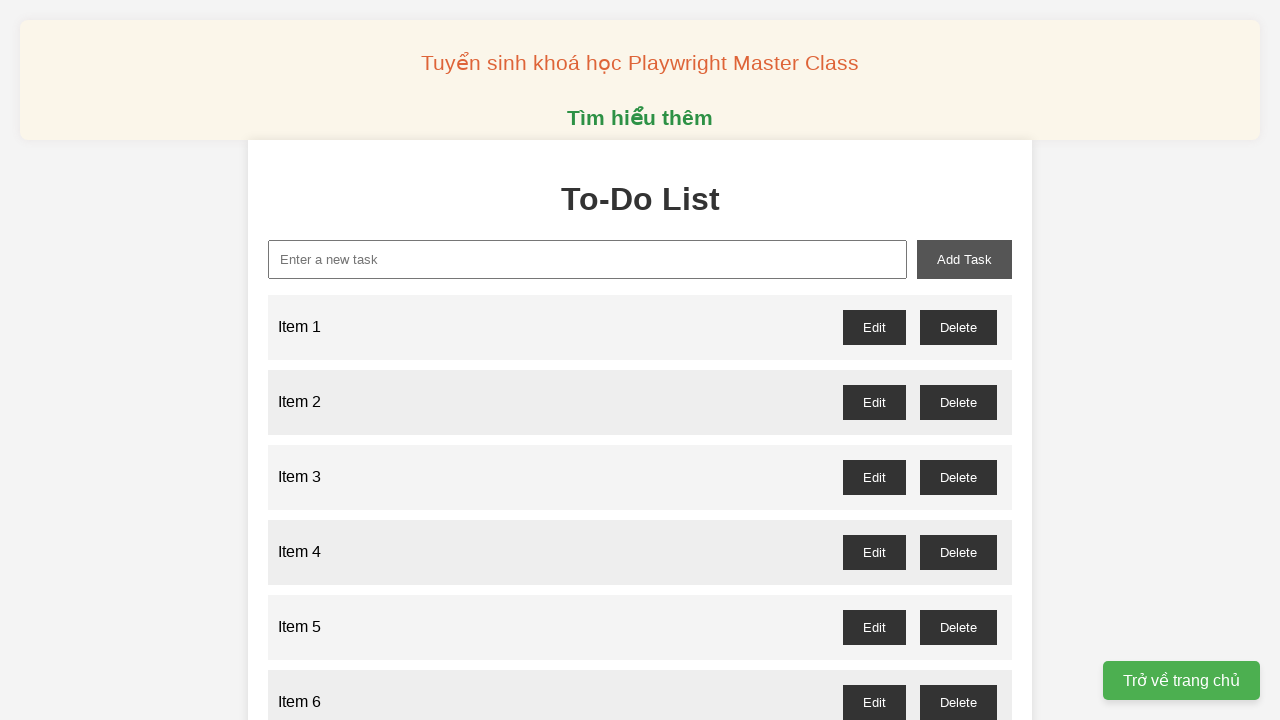

Filled input field with 'Item 54' on xpath=//input[@id='new-task']
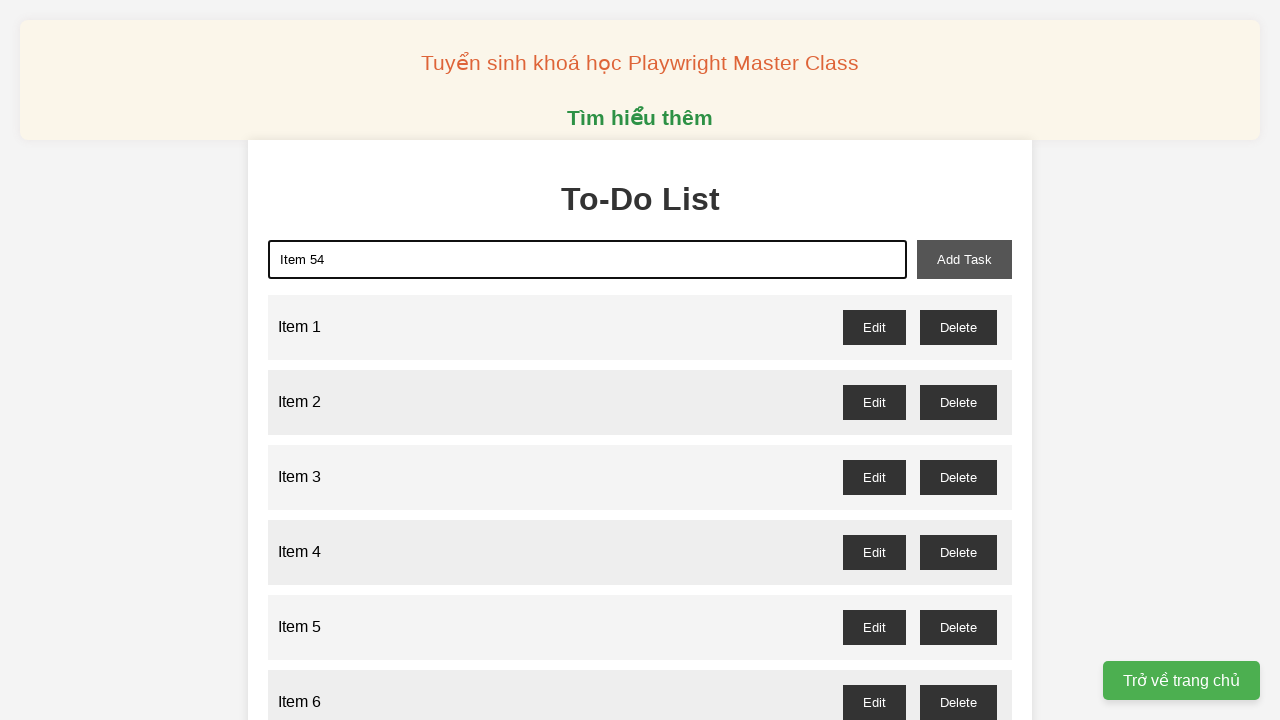

Clicked add button to add Item 54 to the list at (964, 259) on xpath=//button[@id='add-task']
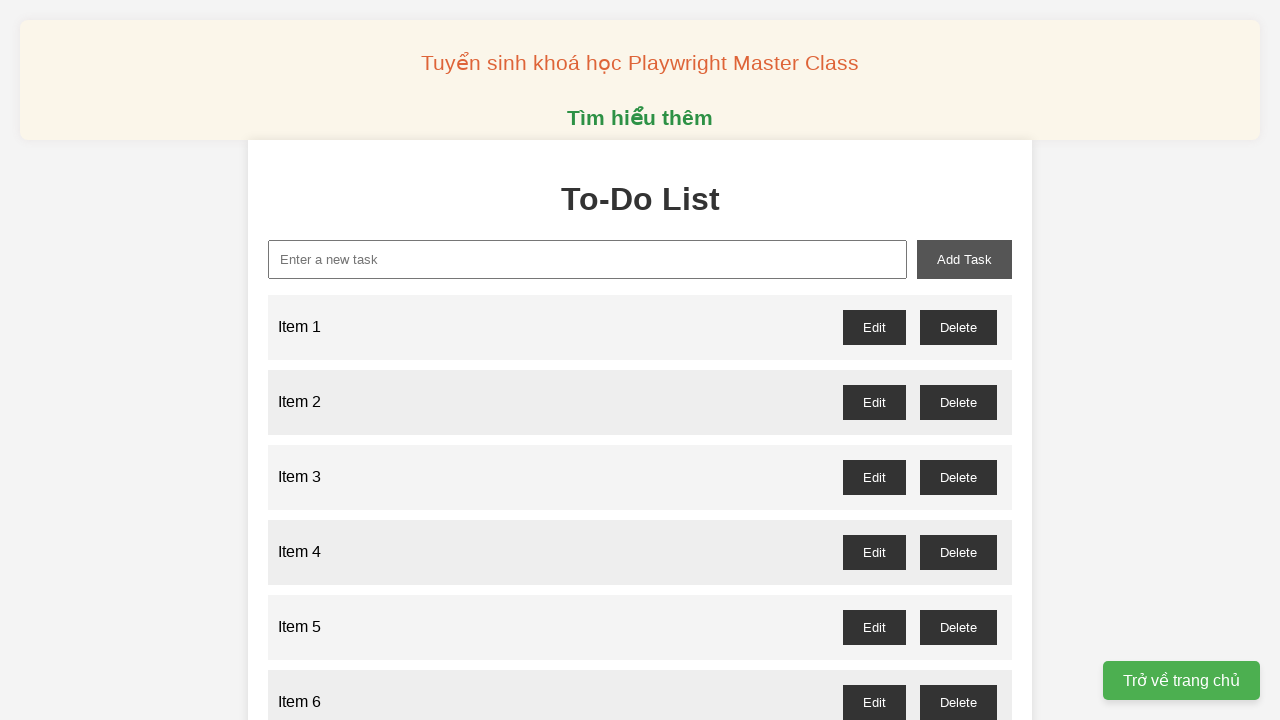

Filled input field with 'Item 55' on xpath=//input[@id='new-task']
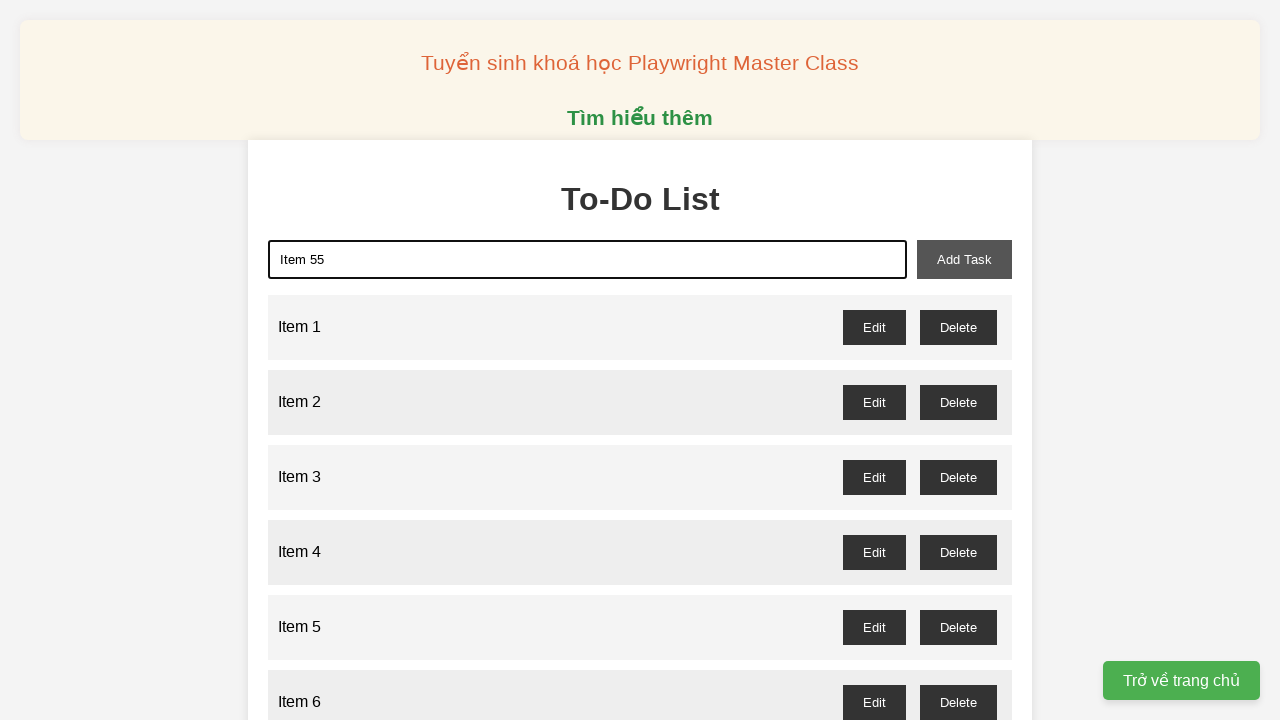

Clicked add button to add Item 55 to the list at (964, 259) on xpath=//button[@id='add-task']
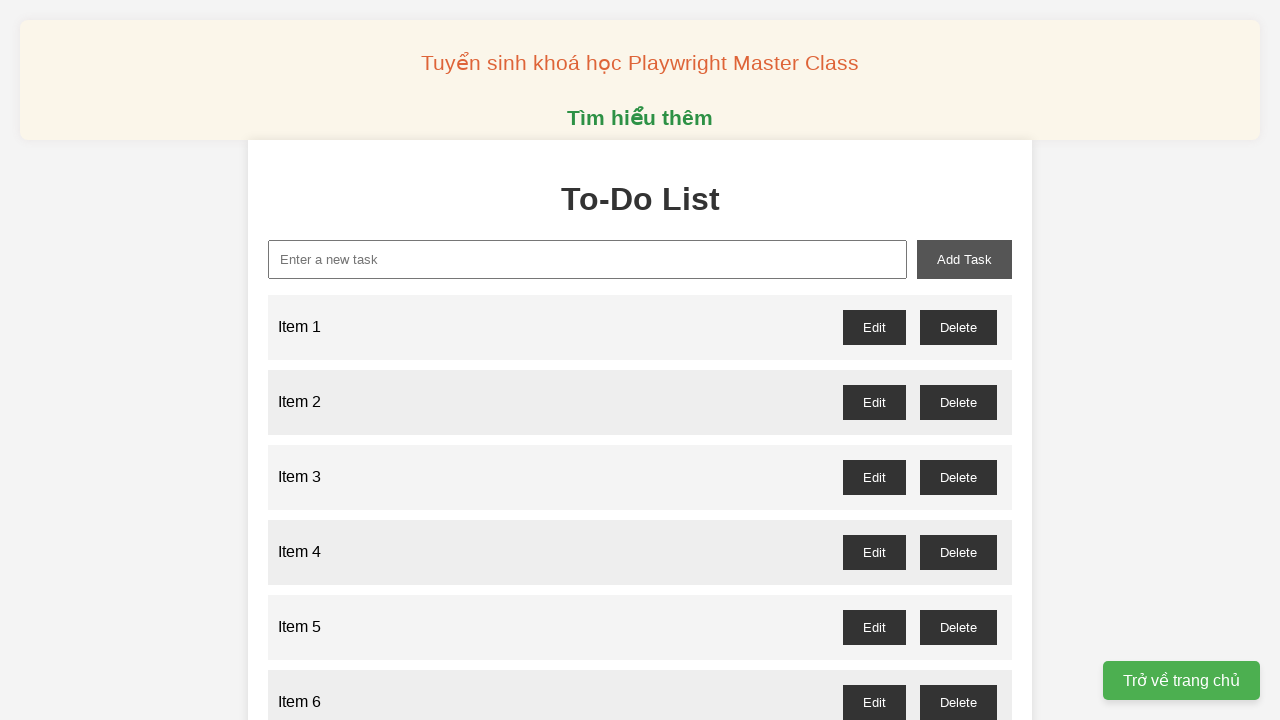

Filled input field with 'Item 56' on xpath=//input[@id='new-task']
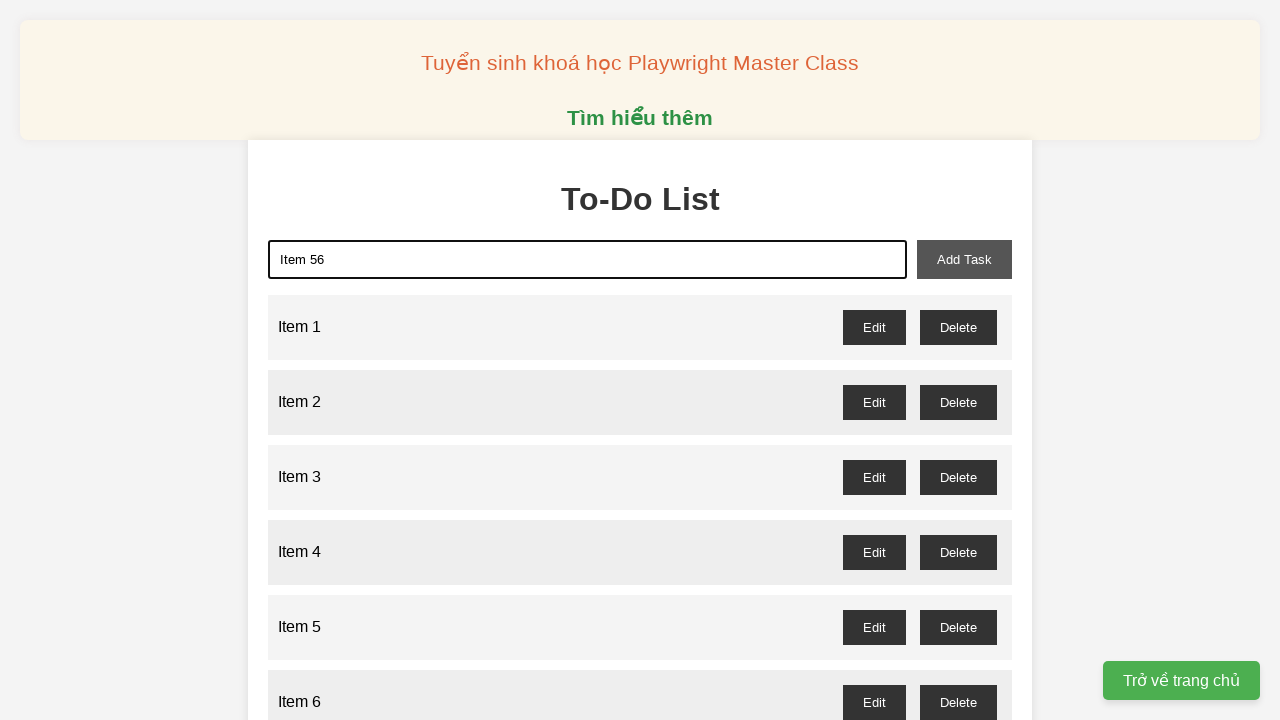

Clicked add button to add Item 56 to the list at (964, 259) on xpath=//button[@id='add-task']
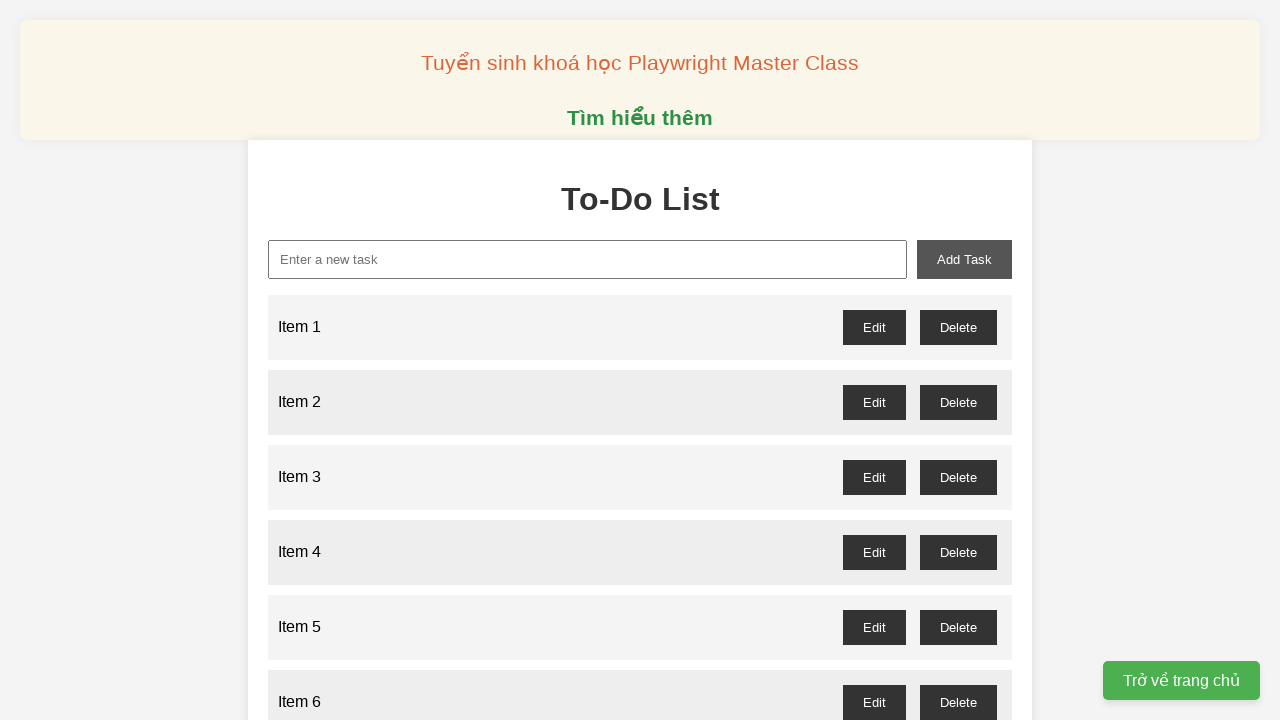

Filled input field with 'Item 57' on xpath=//input[@id='new-task']
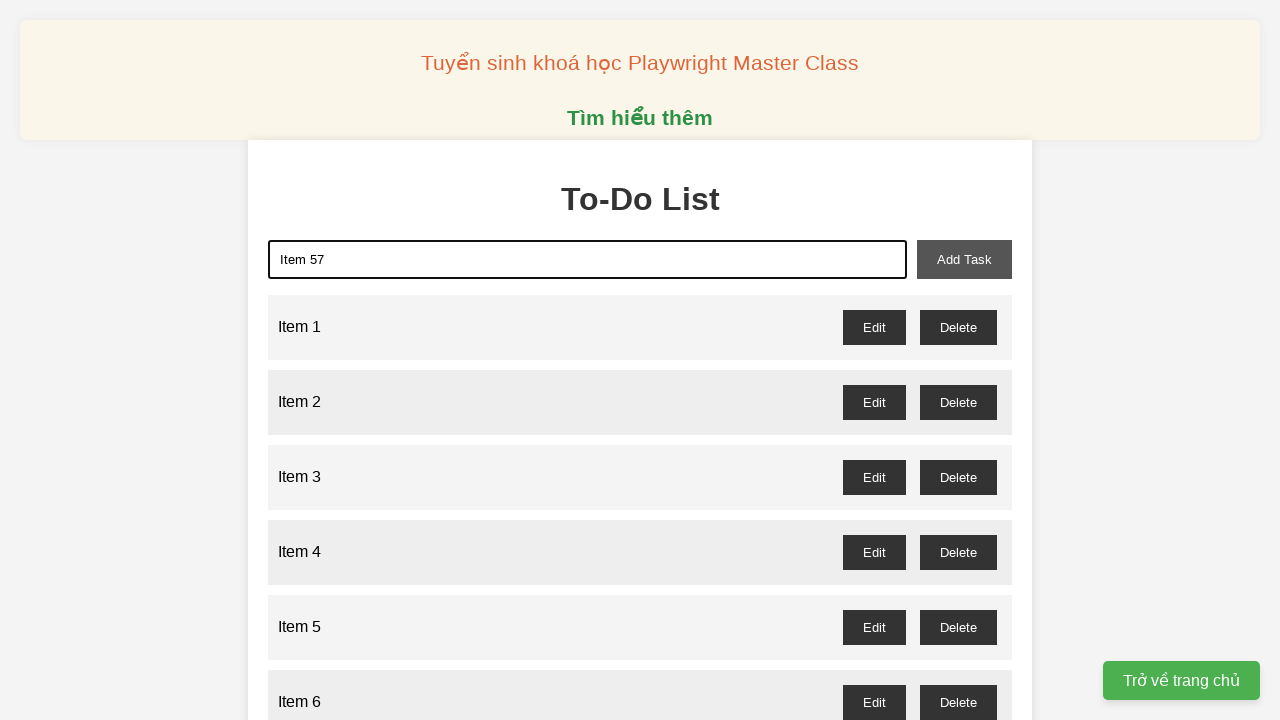

Clicked add button to add Item 57 to the list at (964, 259) on xpath=//button[@id='add-task']
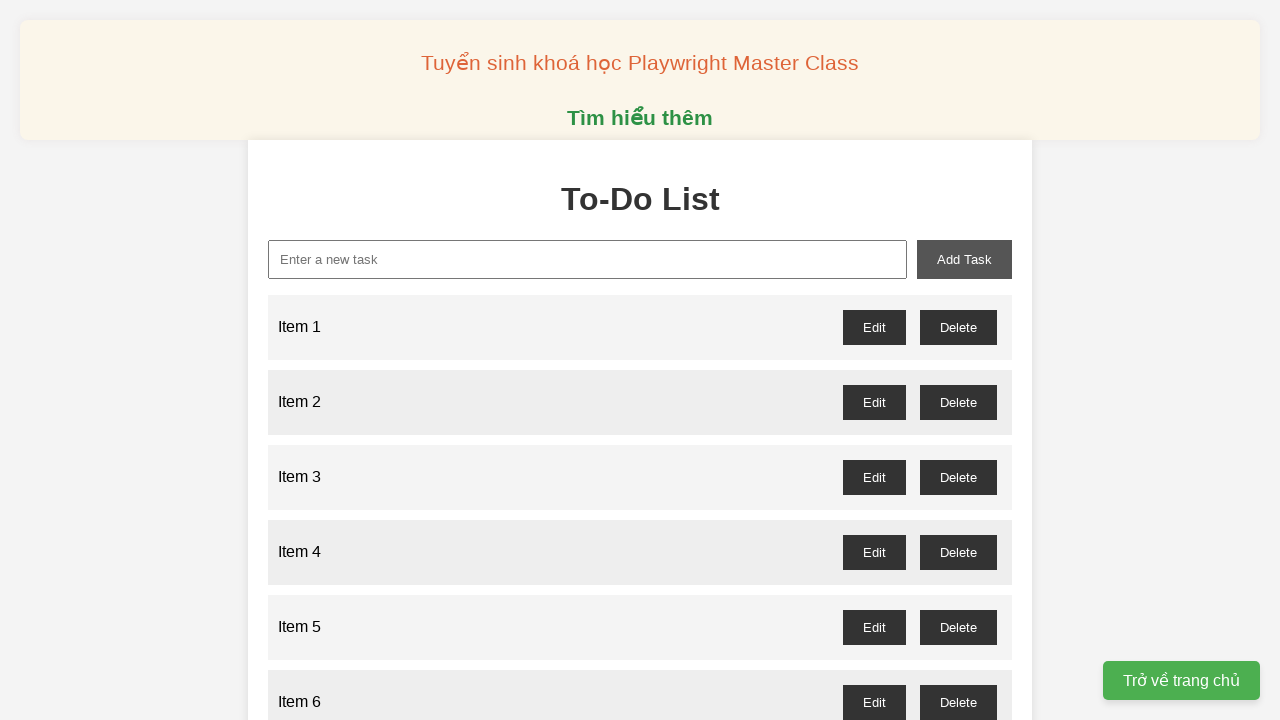

Filled input field with 'Item 58' on xpath=//input[@id='new-task']
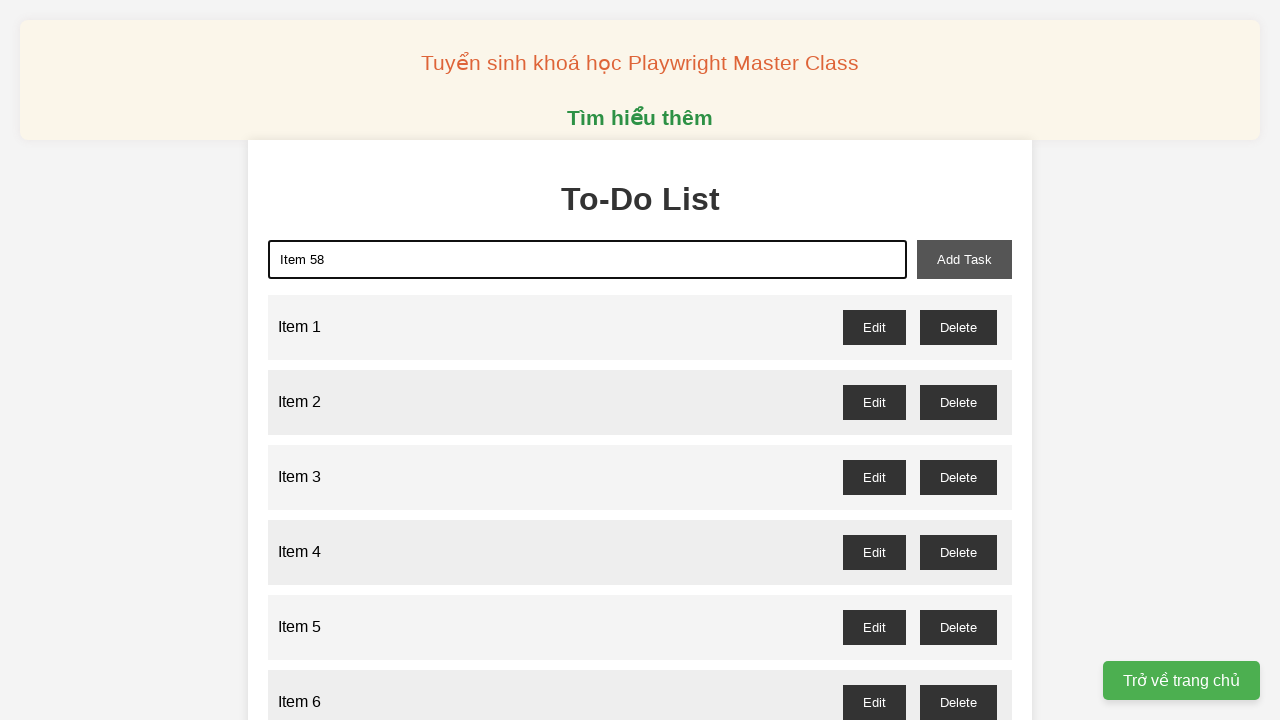

Clicked add button to add Item 58 to the list at (964, 259) on xpath=//button[@id='add-task']
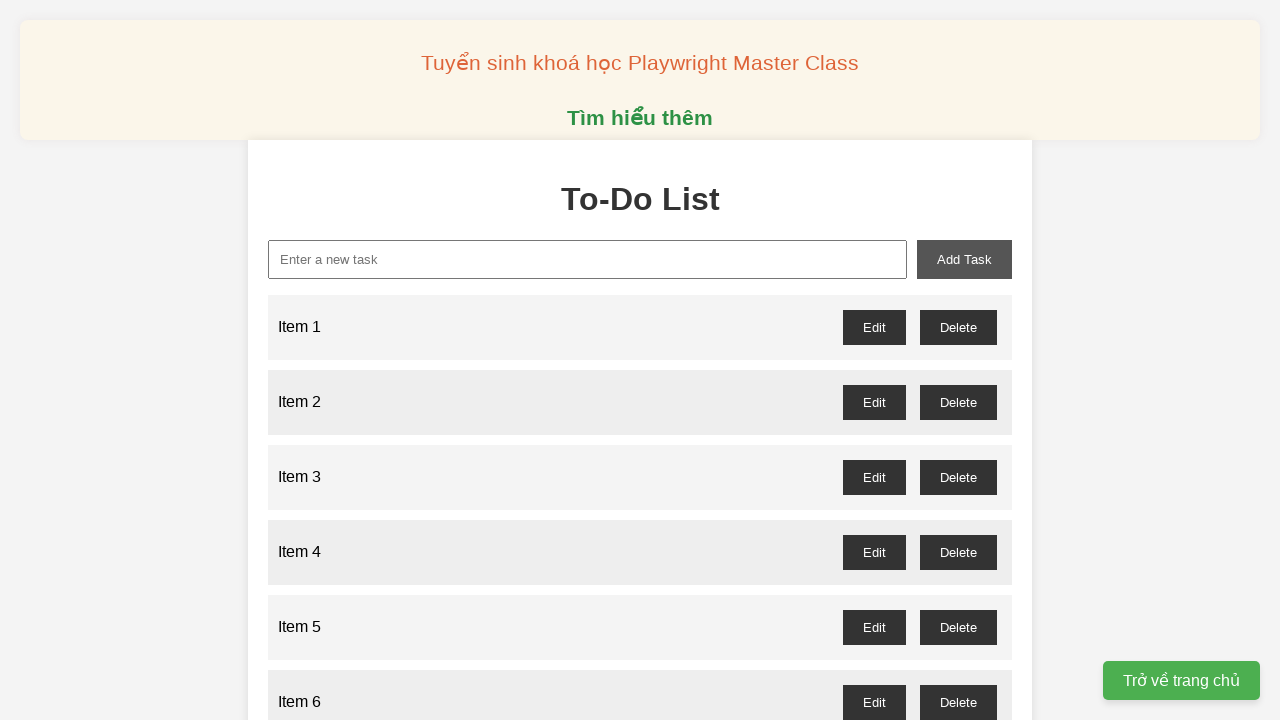

Filled input field with 'Item 59' on xpath=//input[@id='new-task']
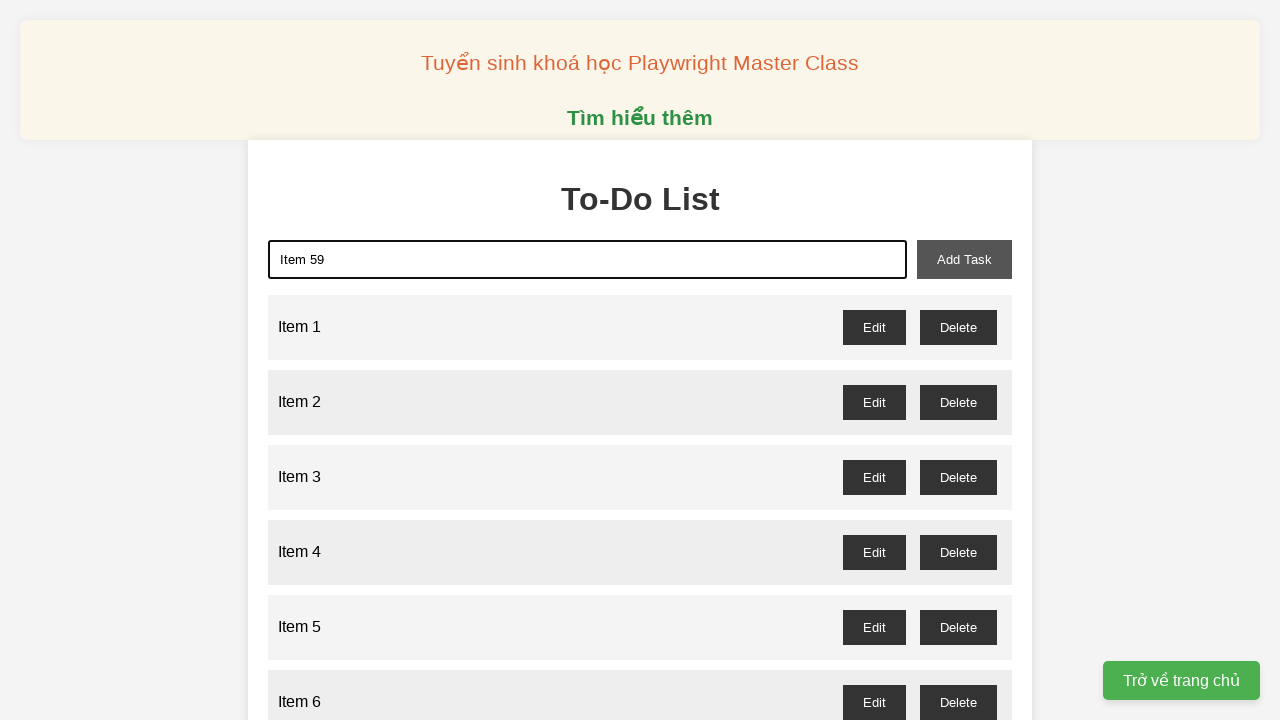

Clicked add button to add Item 59 to the list at (964, 259) on xpath=//button[@id='add-task']
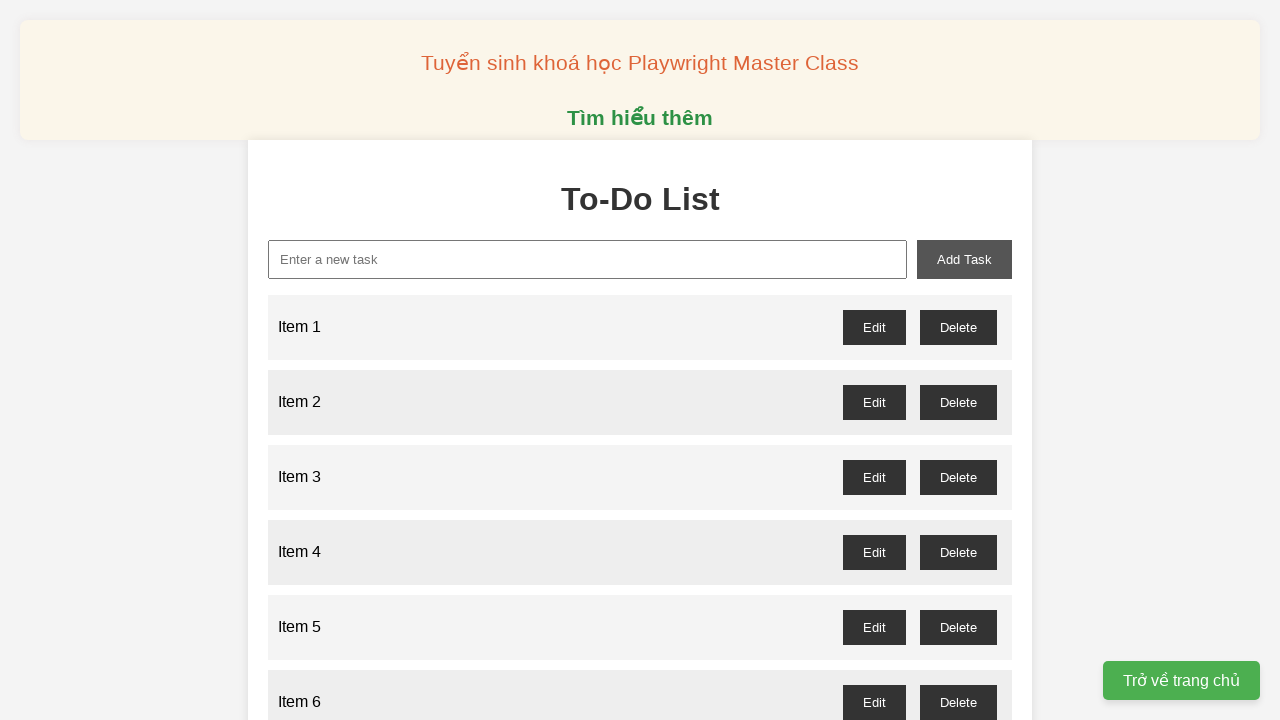

Filled input field with 'Item 60' on xpath=//input[@id='new-task']
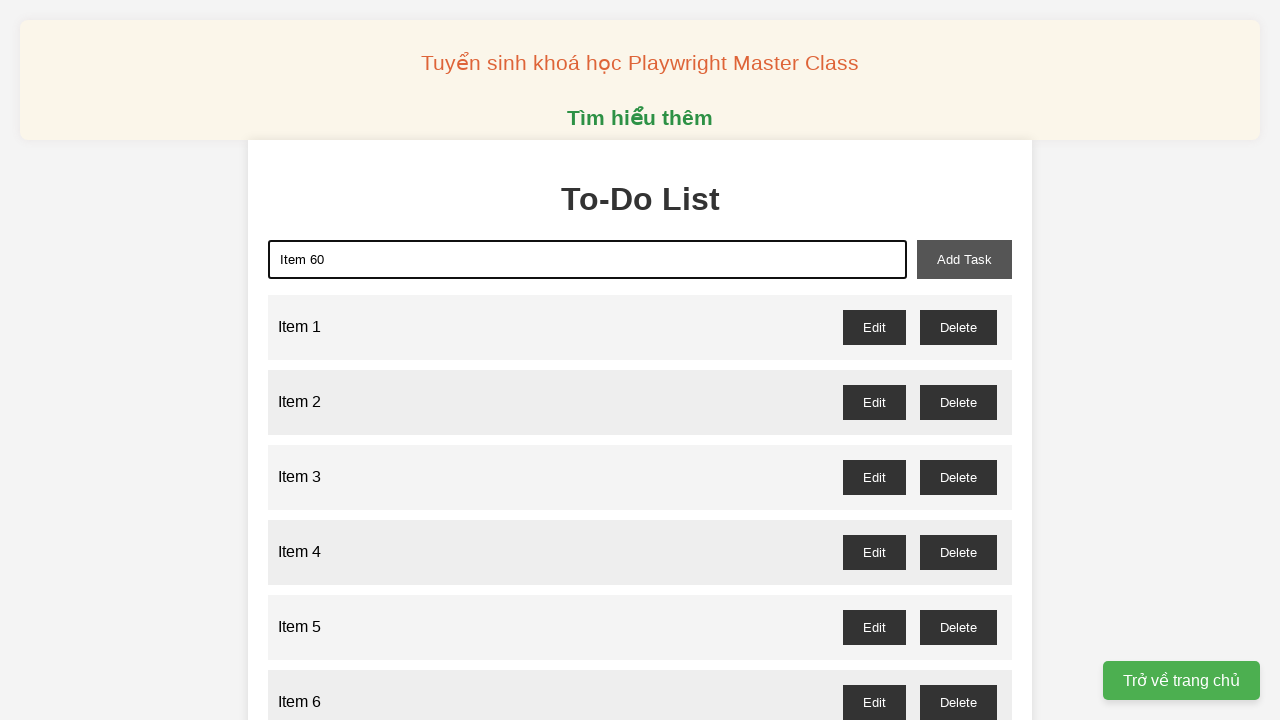

Clicked add button to add Item 60 to the list at (964, 259) on xpath=//button[@id='add-task']
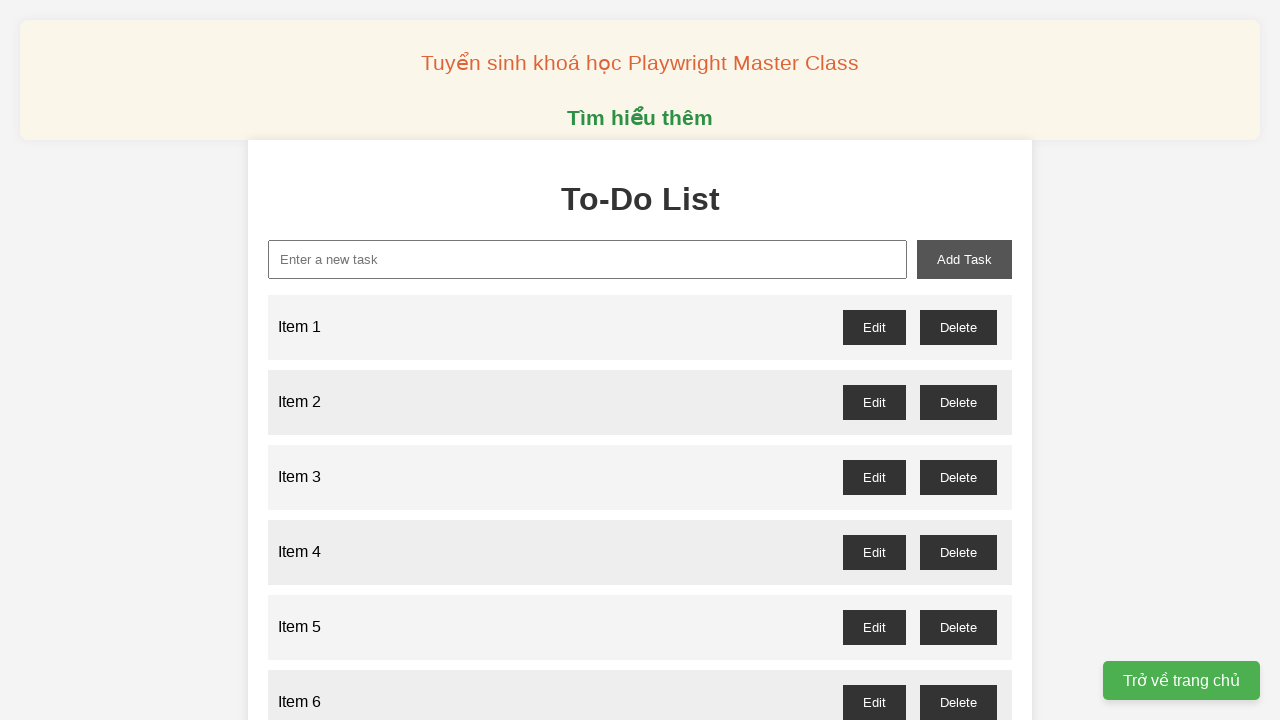

Filled input field with 'Item 61' on xpath=//input[@id='new-task']
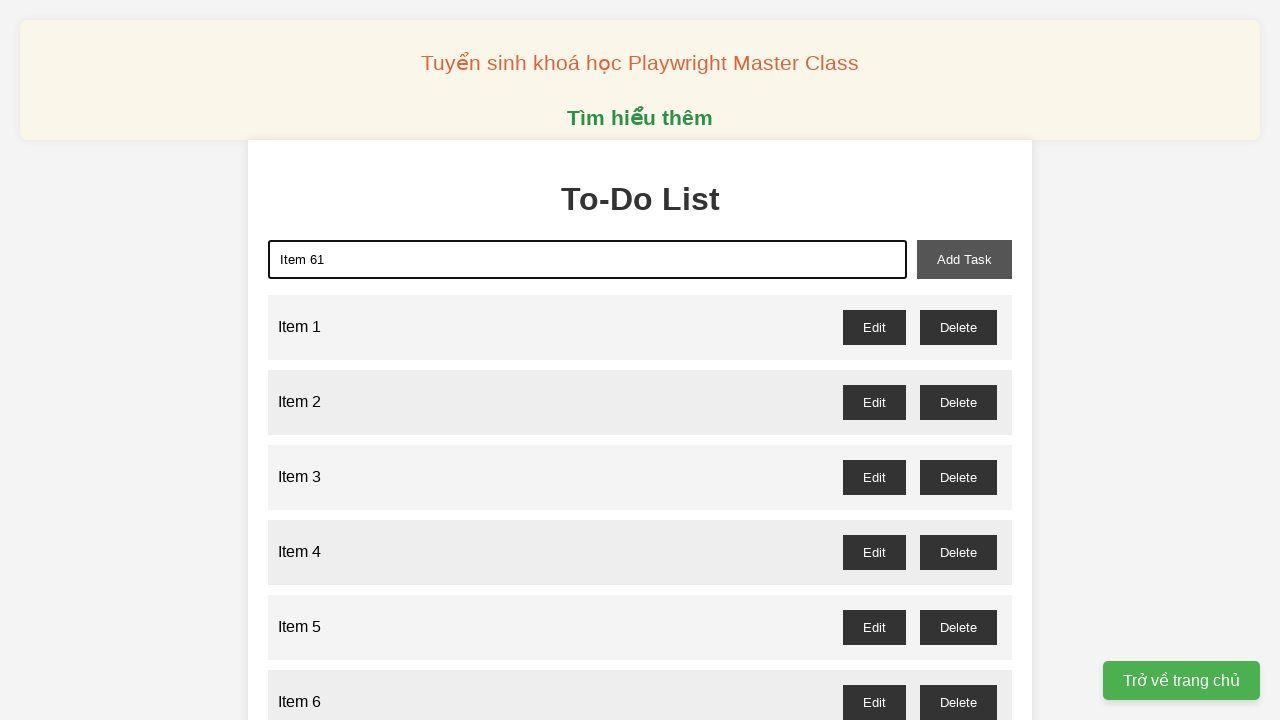

Clicked add button to add Item 61 to the list at (964, 259) on xpath=//button[@id='add-task']
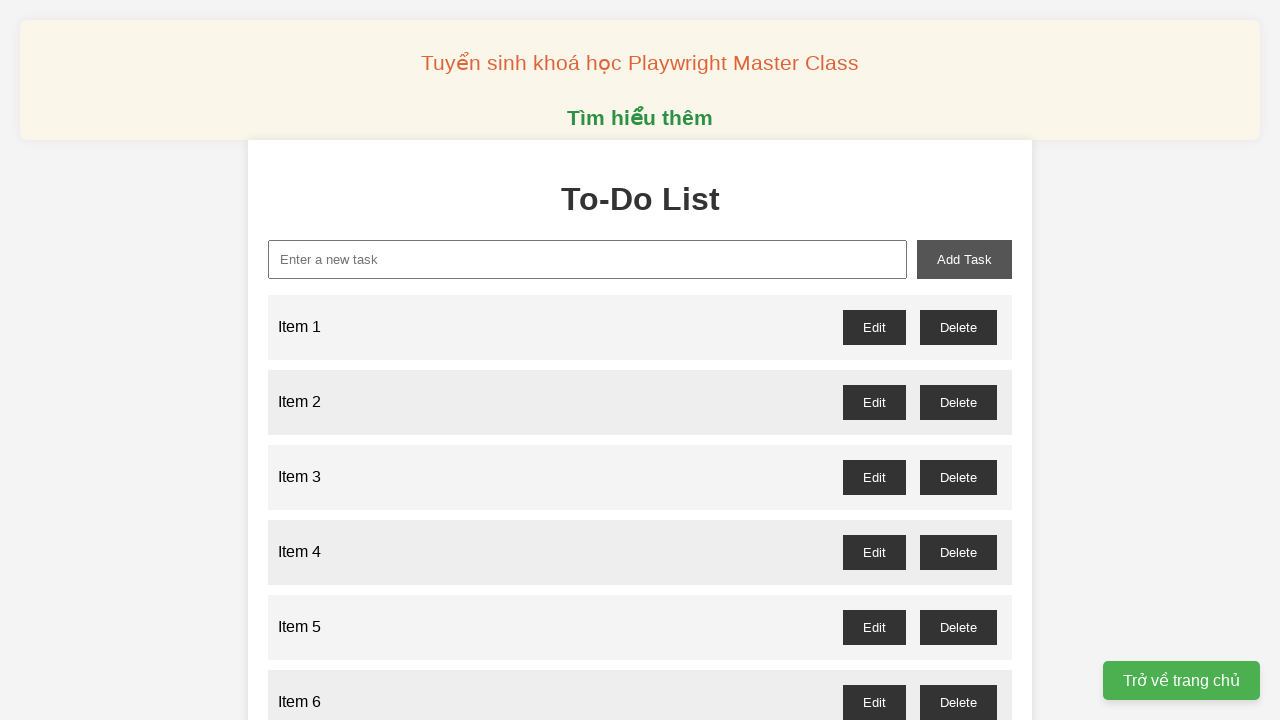

Filled input field with 'Item 62' on xpath=//input[@id='new-task']
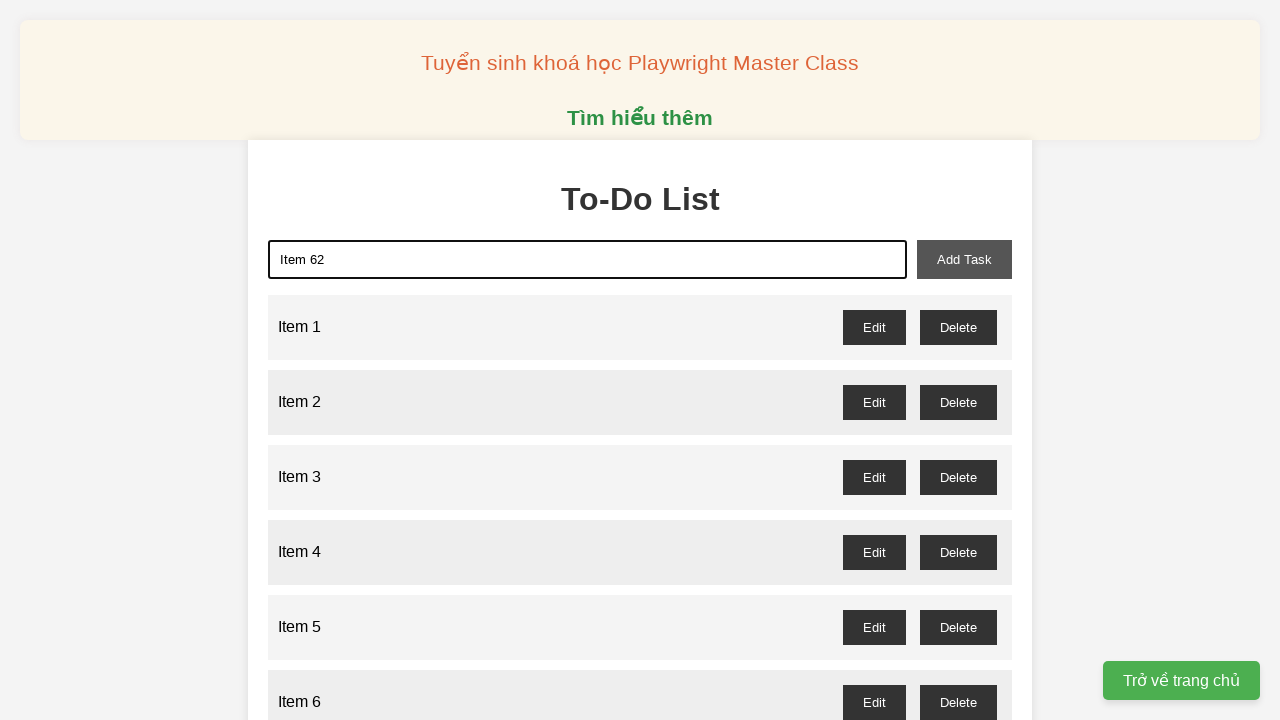

Clicked add button to add Item 62 to the list at (964, 259) on xpath=//button[@id='add-task']
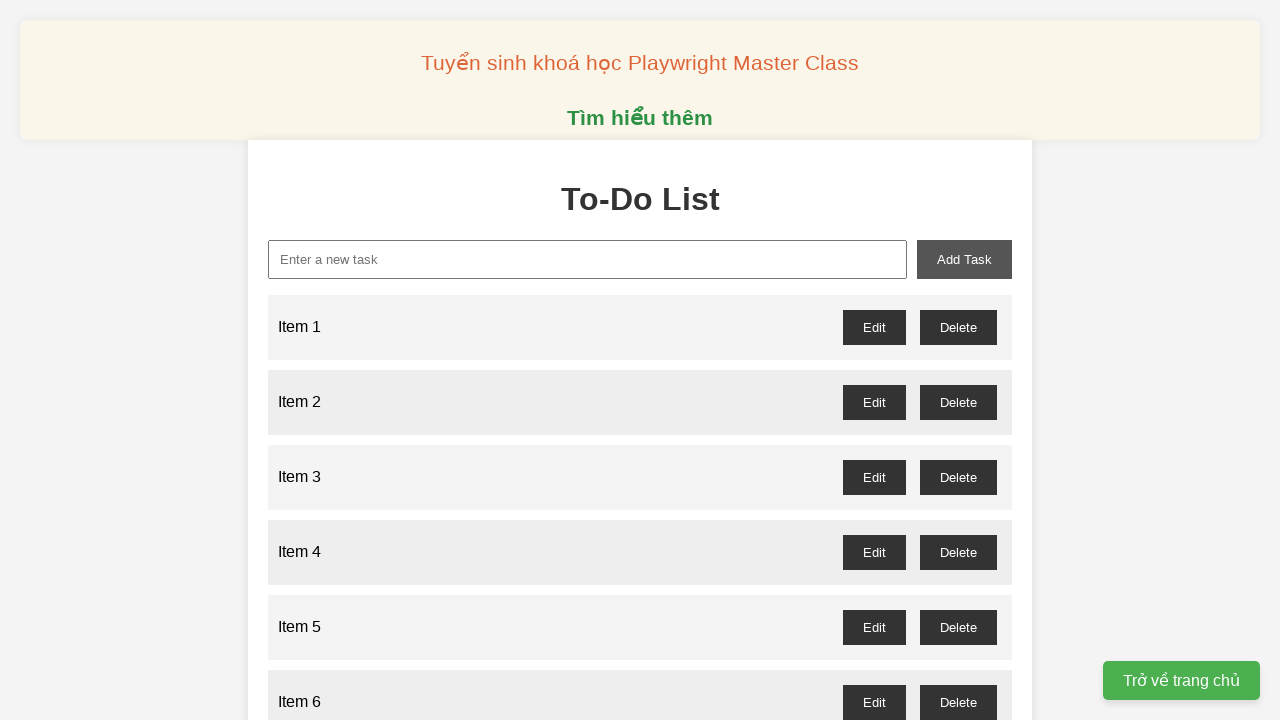

Filled input field with 'Item 63' on xpath=//input[@id='new-task']
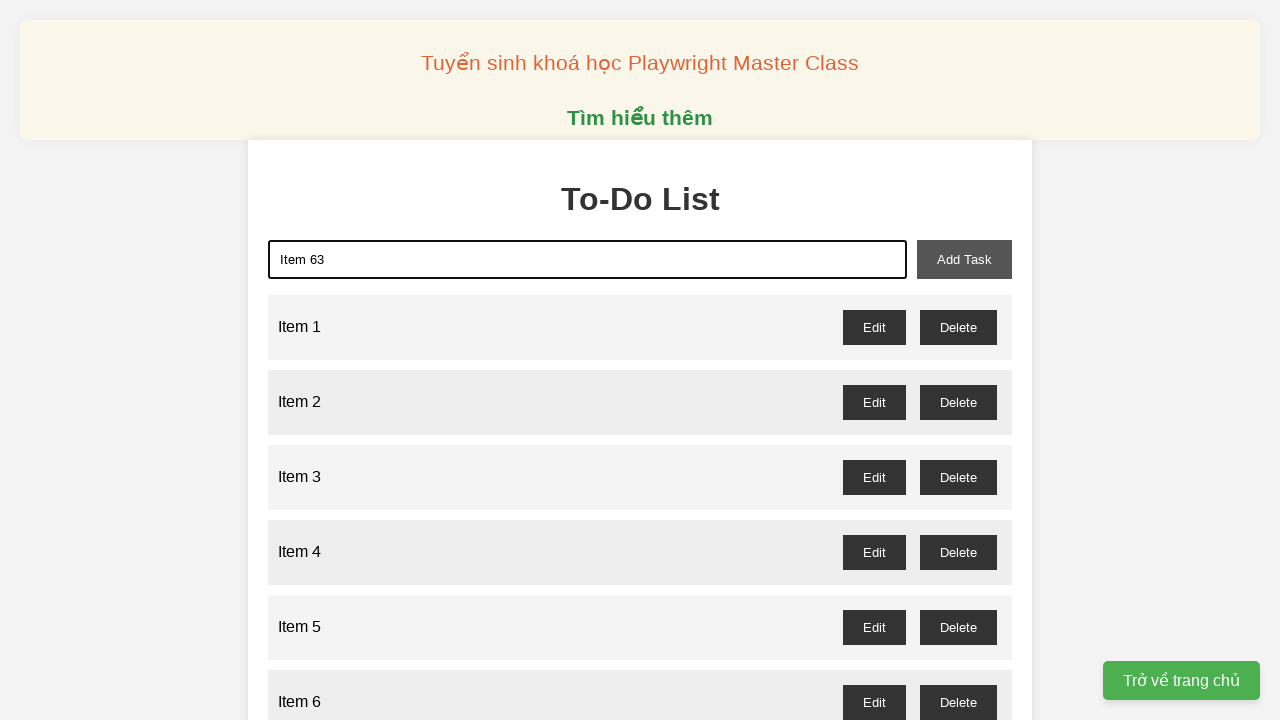

Clicked add button to add Item 63 to the list at (964, 259) on xpath=//button[@id='add-task']
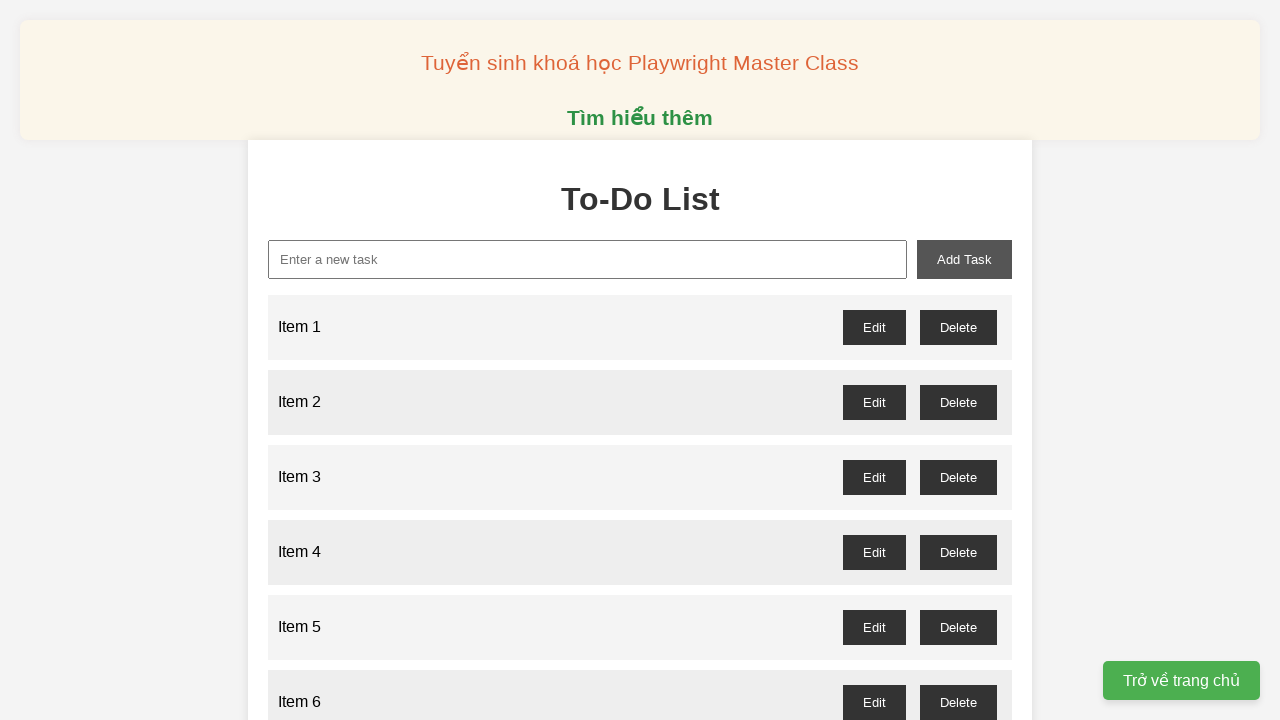

Filled input field with 'Item 64' on xpath=//input[@id='new-task']
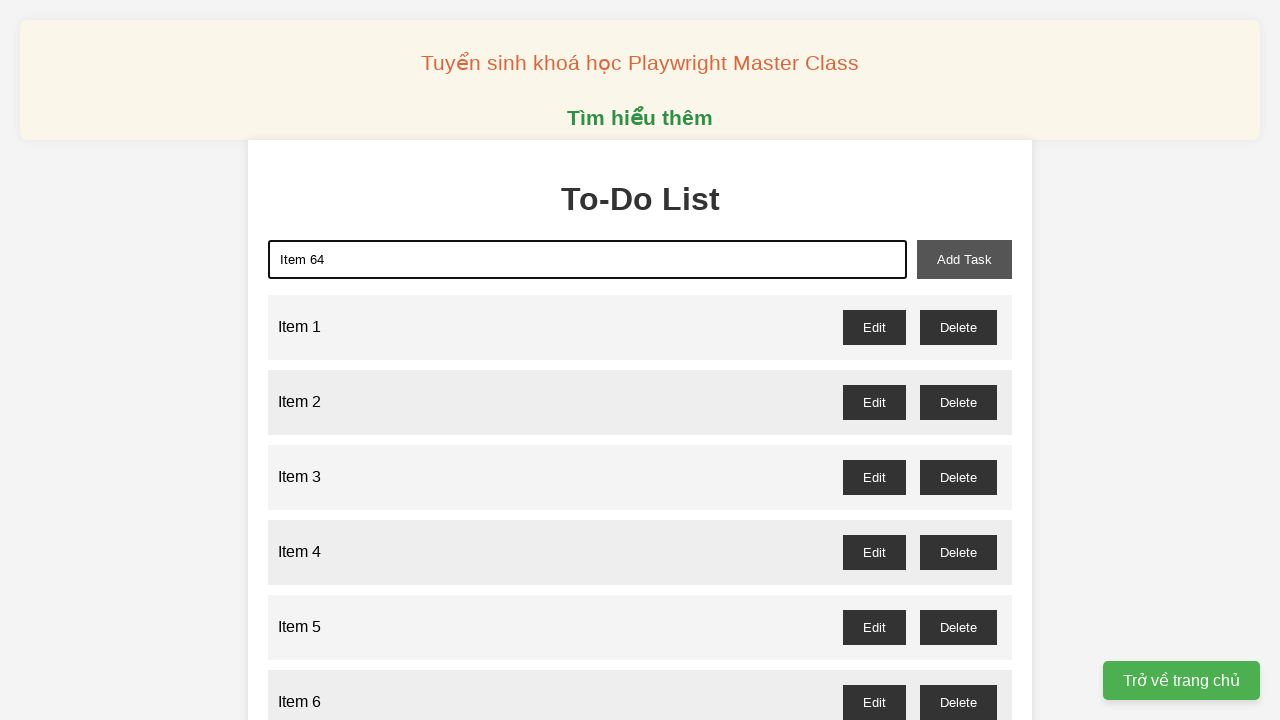

Clicked add button to add Item 64 to the list at (964, 259) on xpath=//button[@id='add-task']
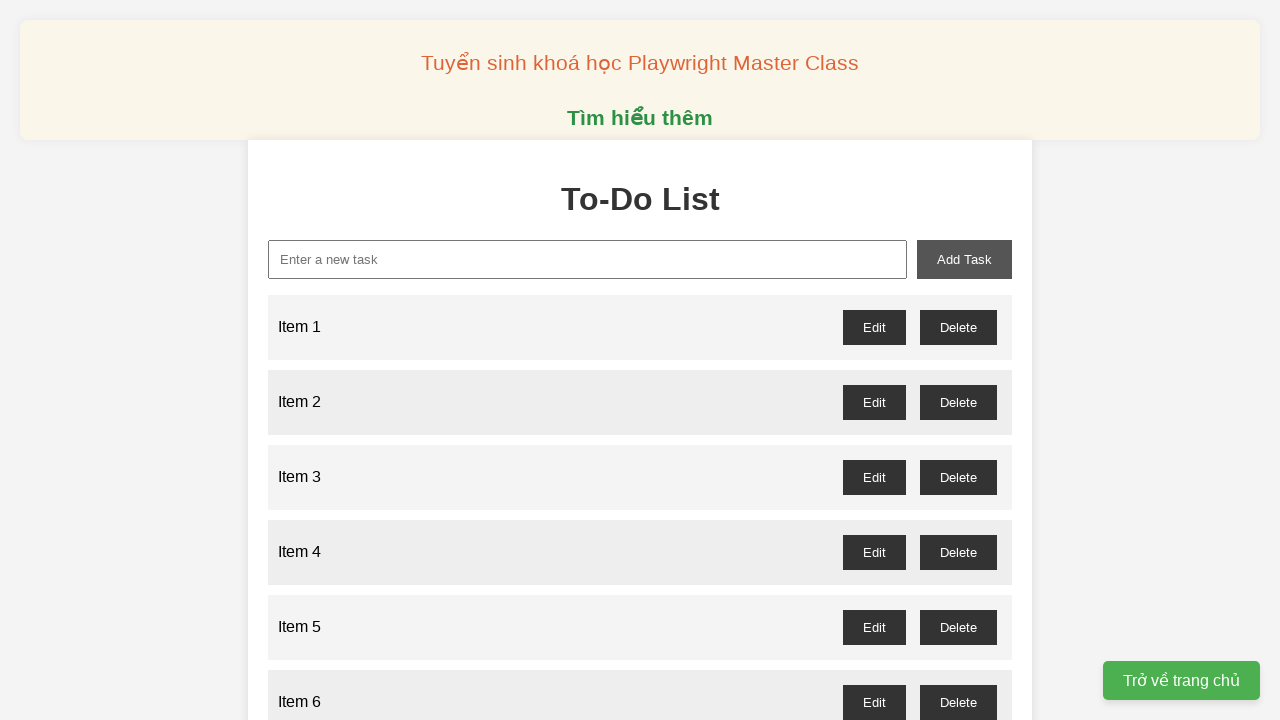

Filled input field with 'Item 65' on xpath=//input[@id='new-task']
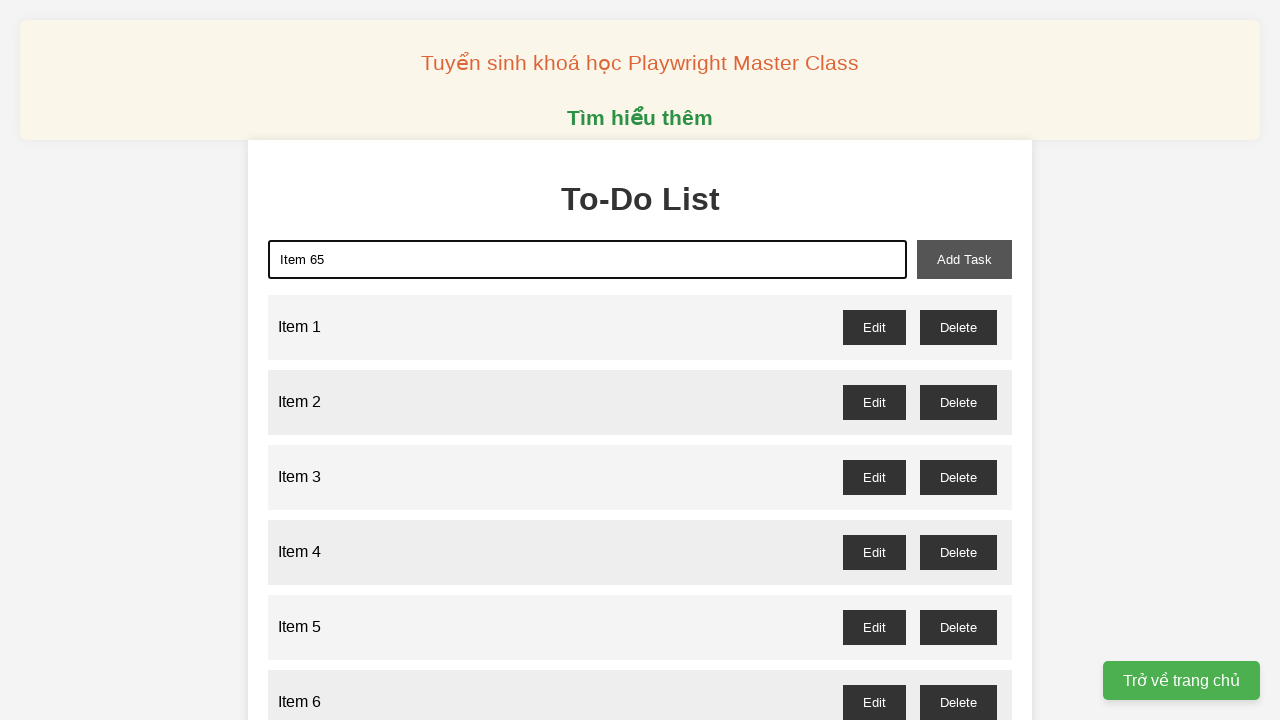

Clicked add button to add Item 65 to the list at (964, 259) on xpath=//button[@id='add-task']
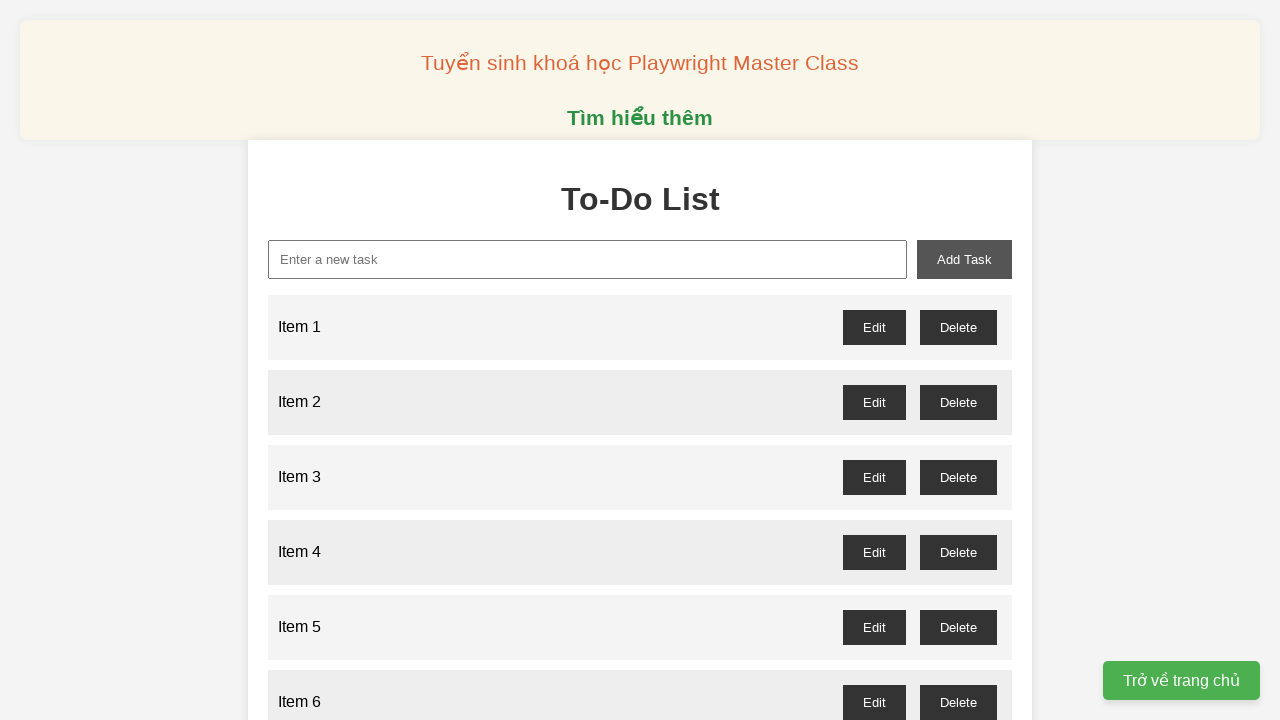

Filled input field with 'Item 66' on xpath=//input[@id='new-task']
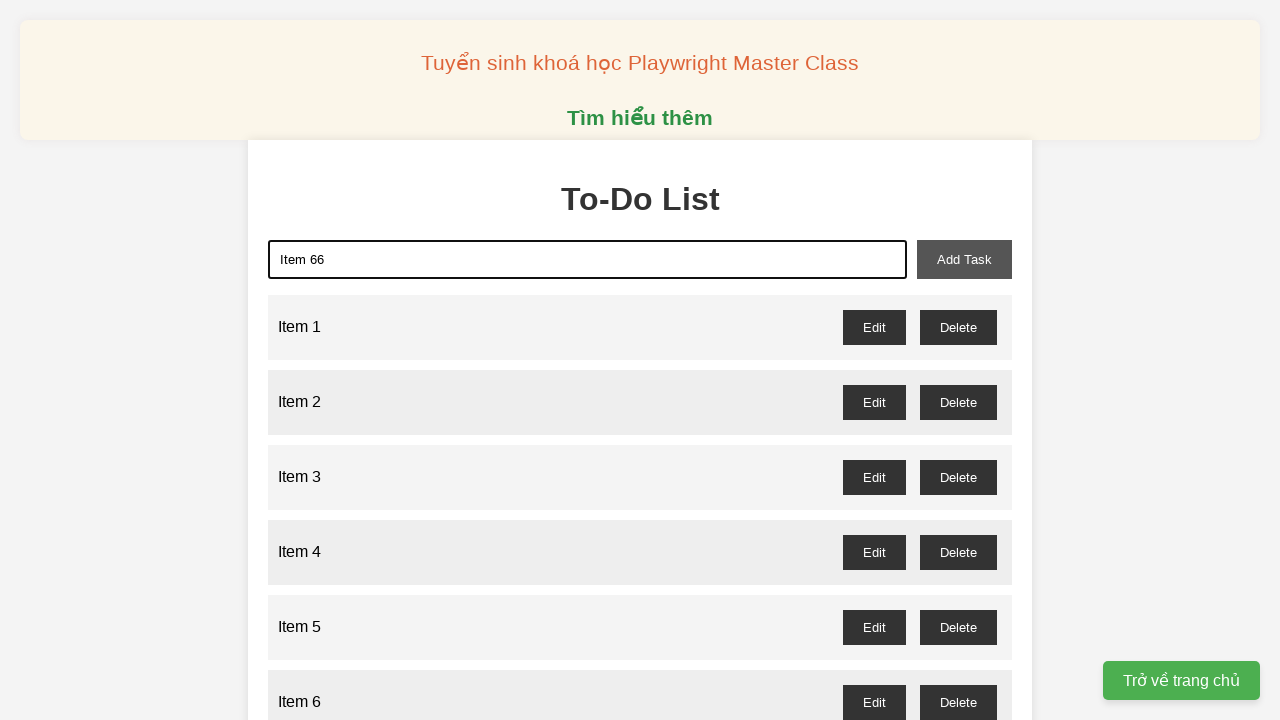

Clicked add button to add Item 66 to the list at (964, 259) on xpath=//button[@id='add-task']
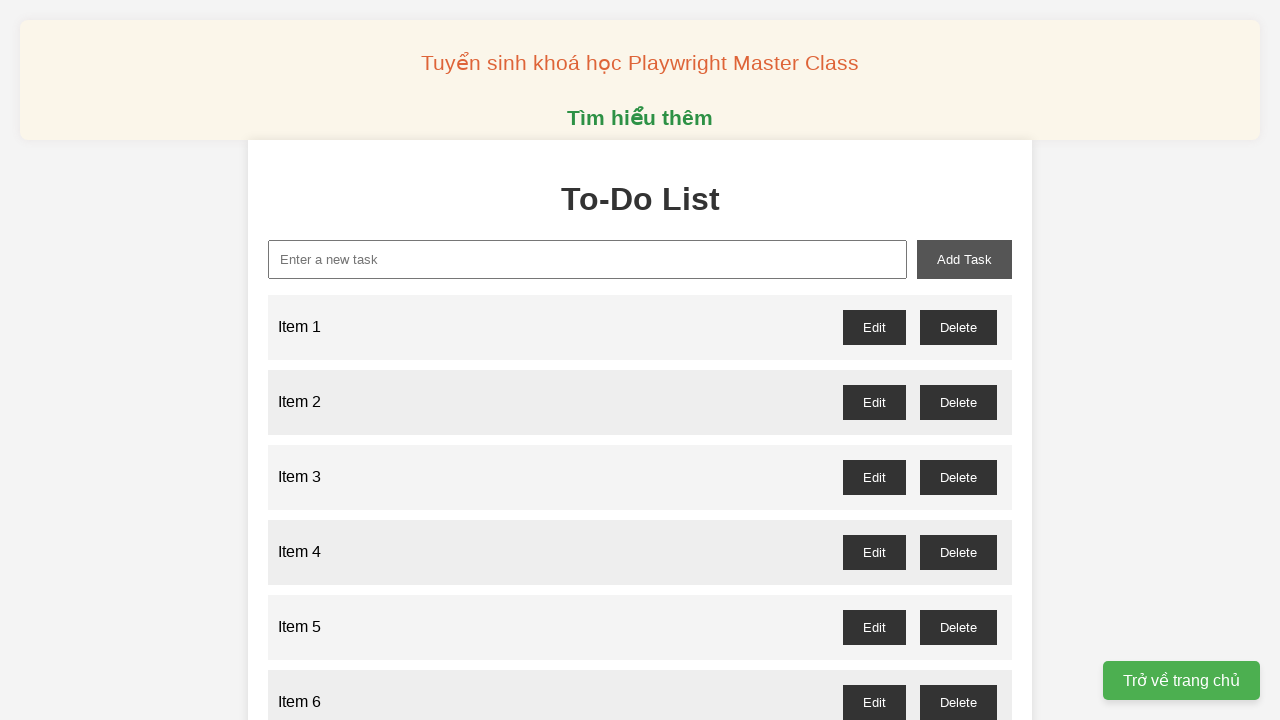

Filled input field with 'Item 67' on xpath=//input[@id='new-task']
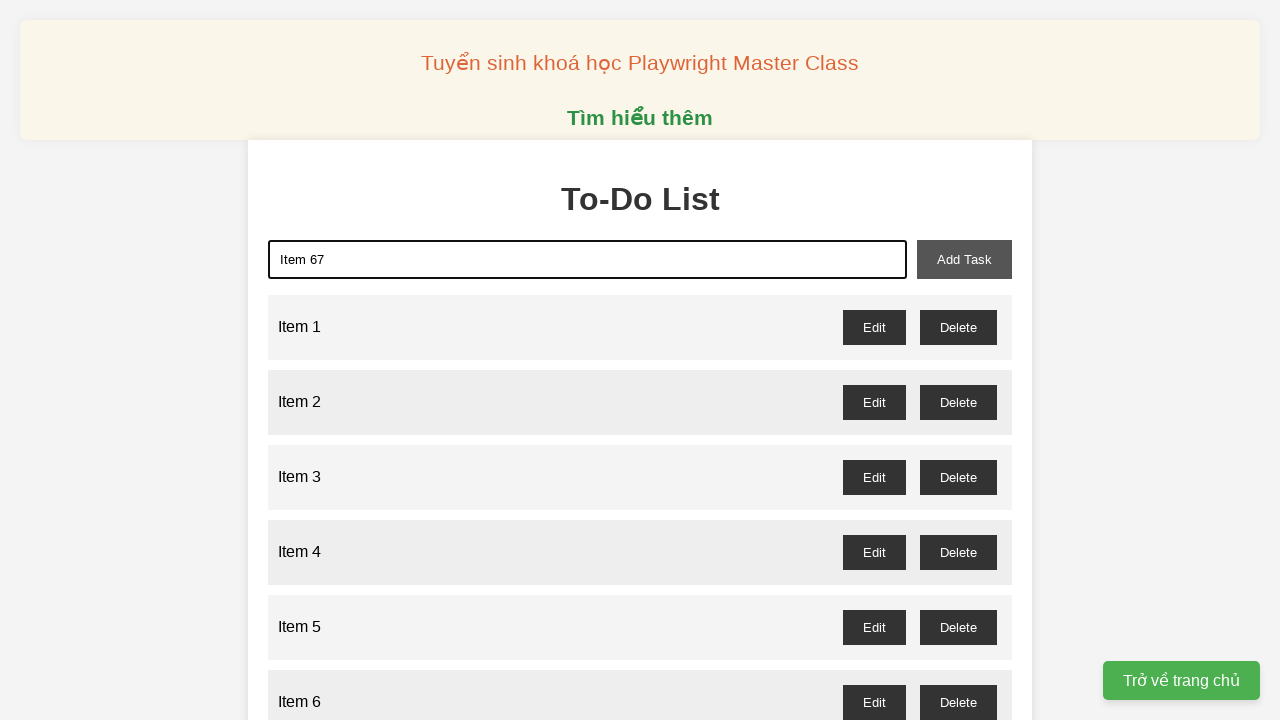

Clicked add button to add Item 67 to the list at (964, 259) on xpath=//button[@id='add-task']
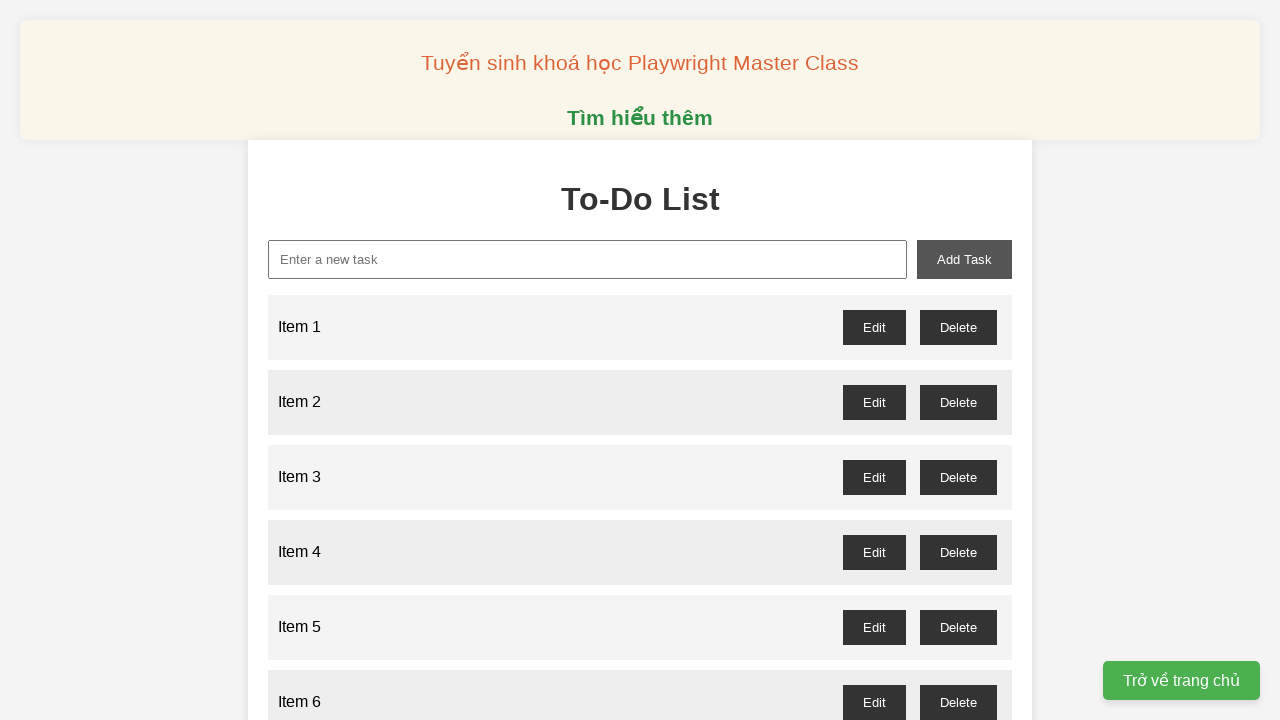

Filled input field with 'Item 68' on xpath=//input[@id='new-task']
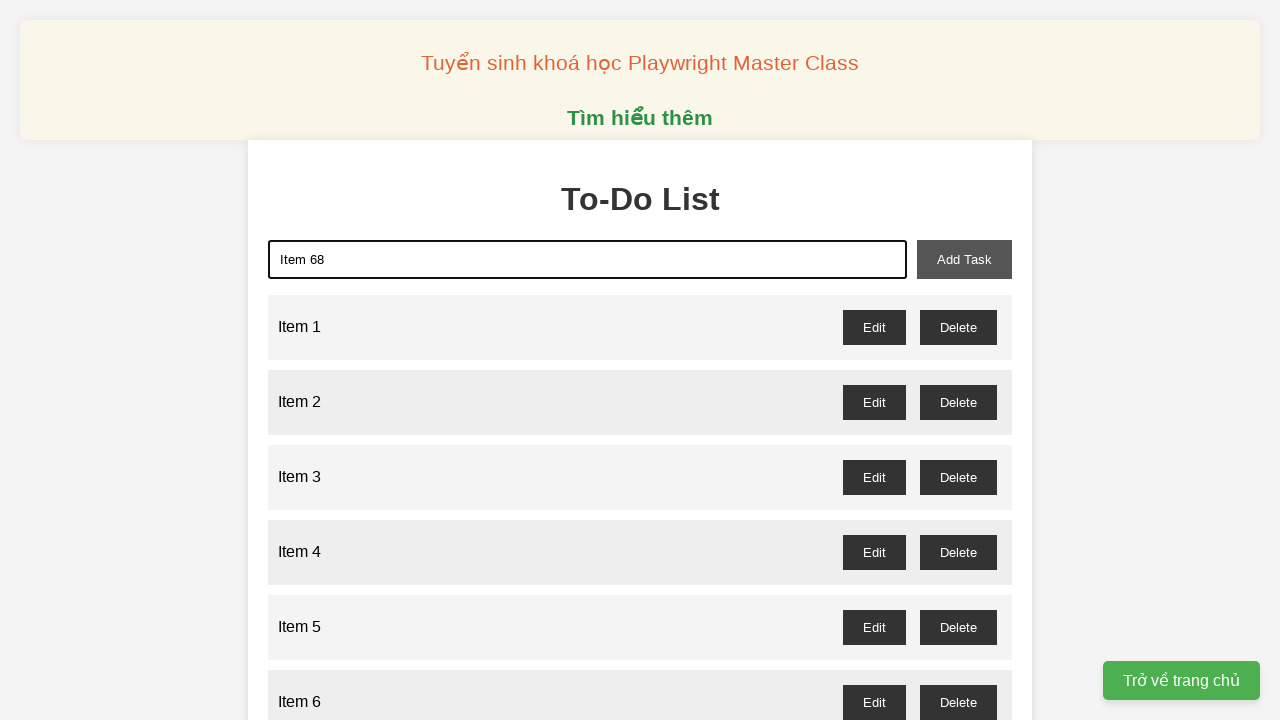

Clicked add button to add Item 68 to the list at (964, 259) on xpath=//button[@id='add-task']
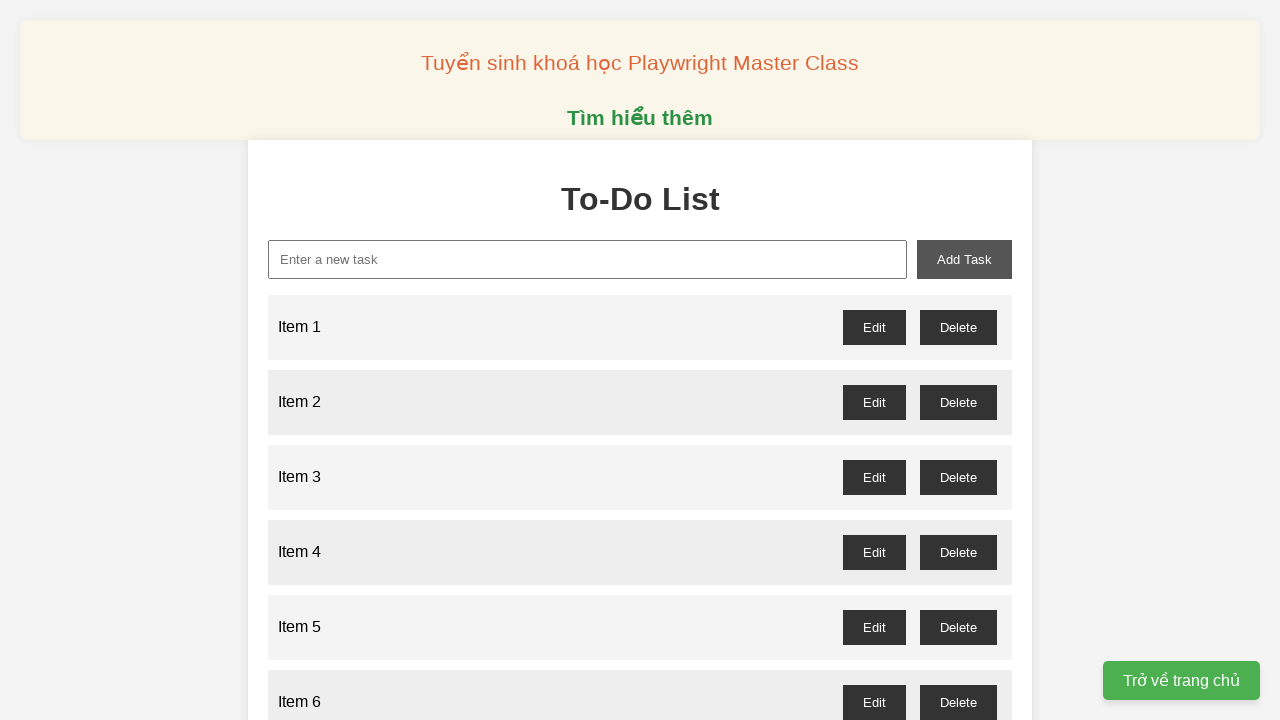

Filled input field with 'Item 69' on xpath=//input[@id='new-task']
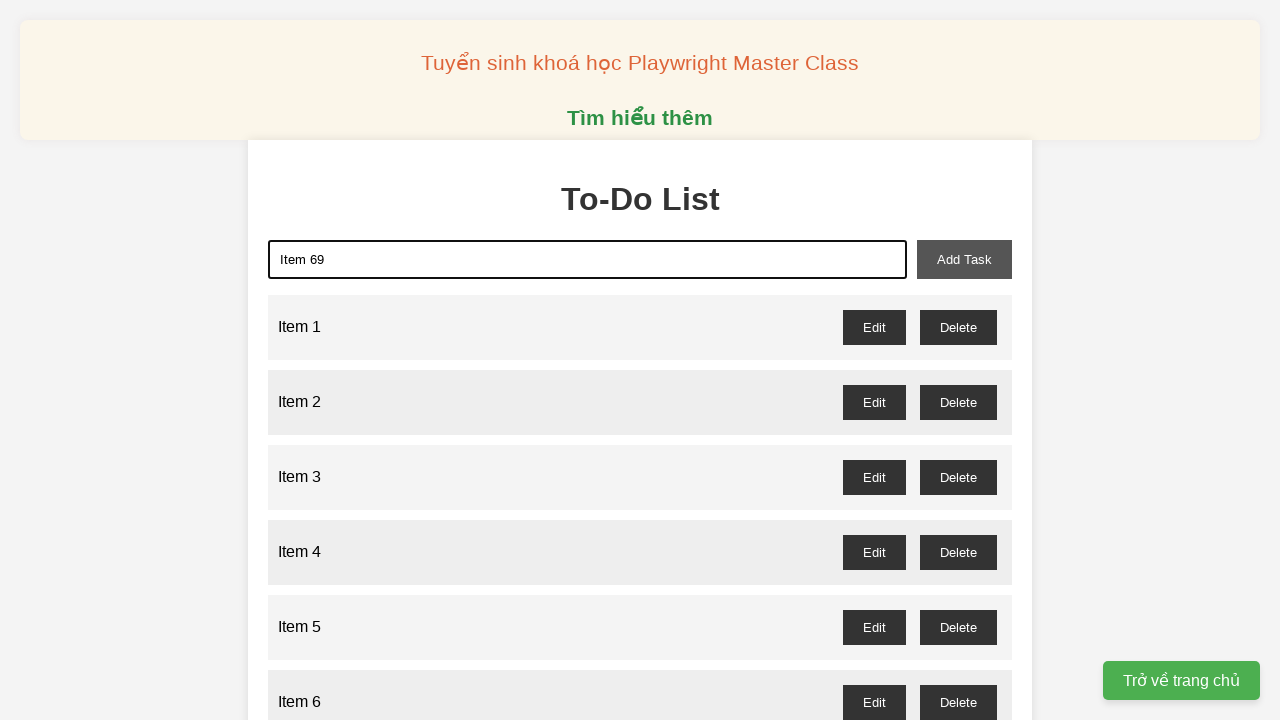

Clicked add button to add Item 69 to the list at (964, 259) on xpath=//button[@id='add-task']
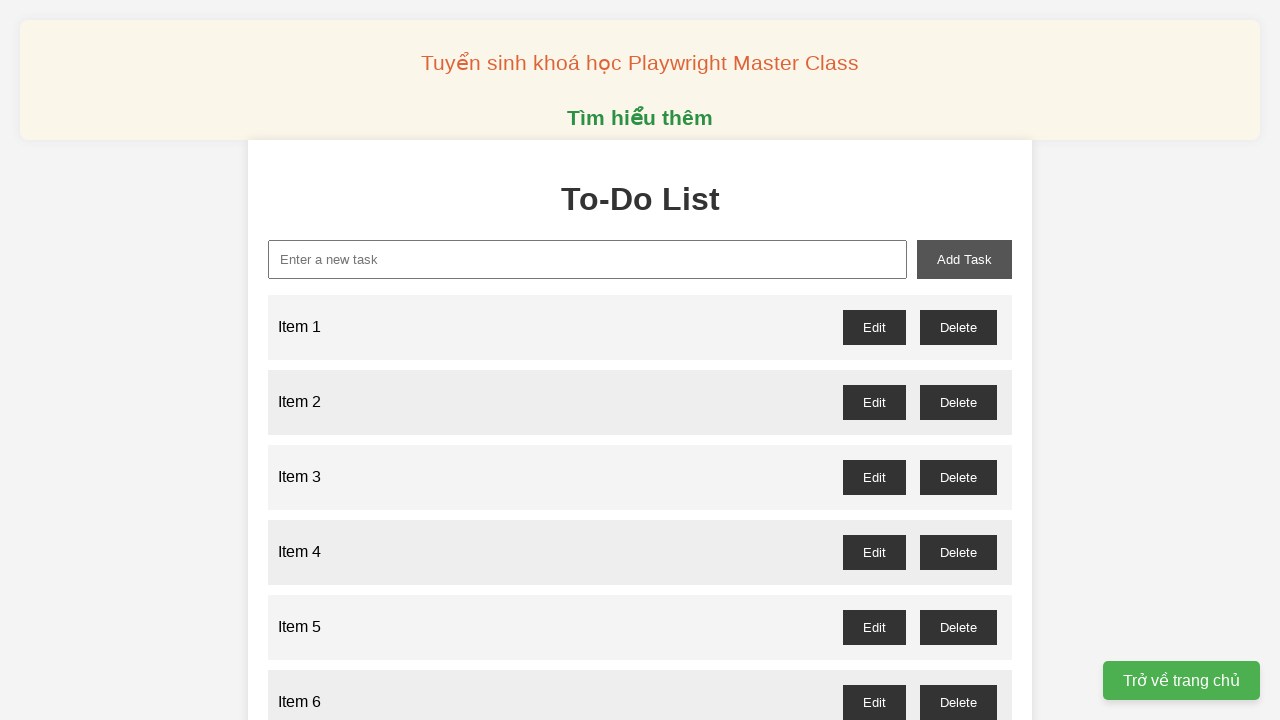

Filled input field with 'Item 70' on xpath=//input[@id='new-task']
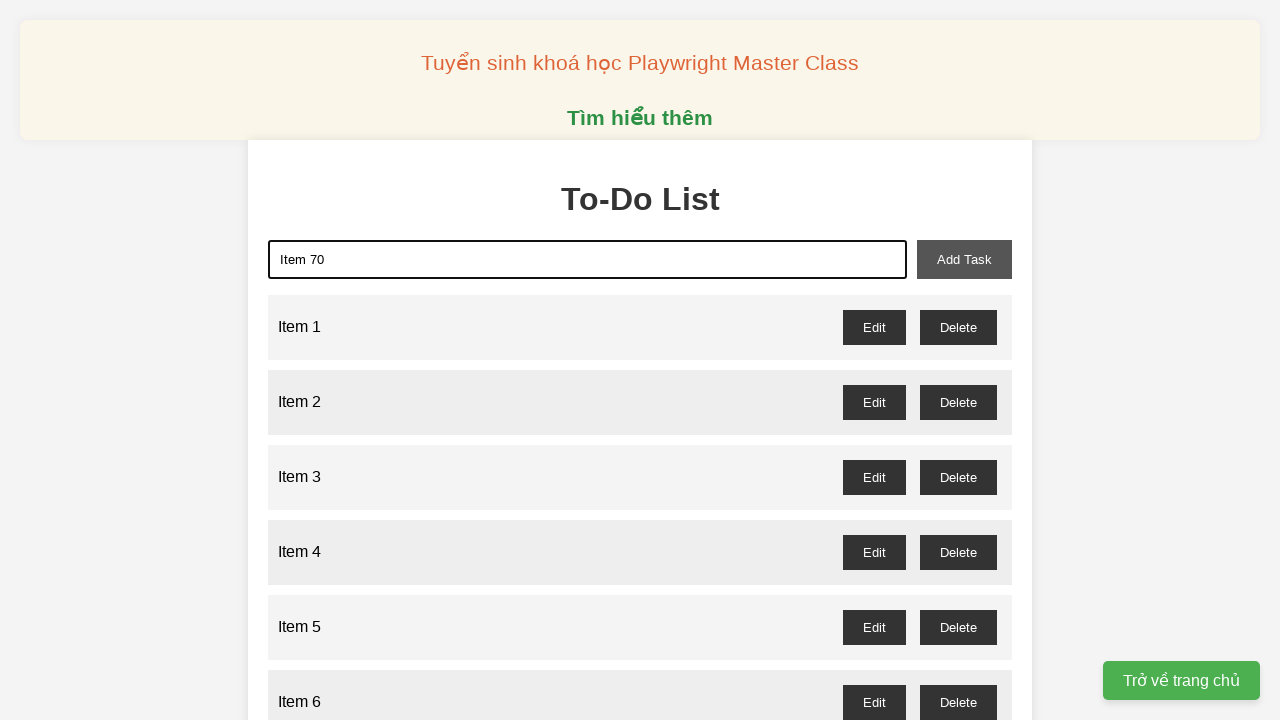

Clicked add button to add Item 70 to the list at (964, 259) on xpath=//button[@id='add-task']
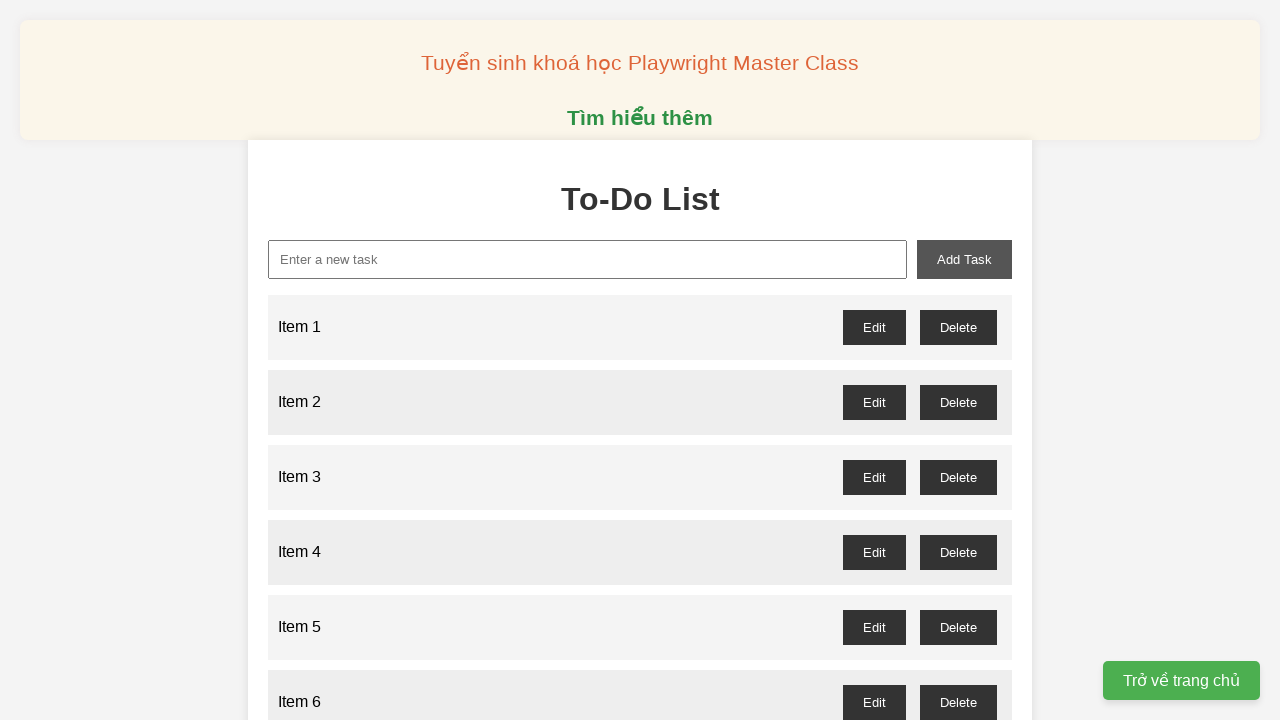

Filled input field with 'Item 71' on xpath=//input[@id='new-task']
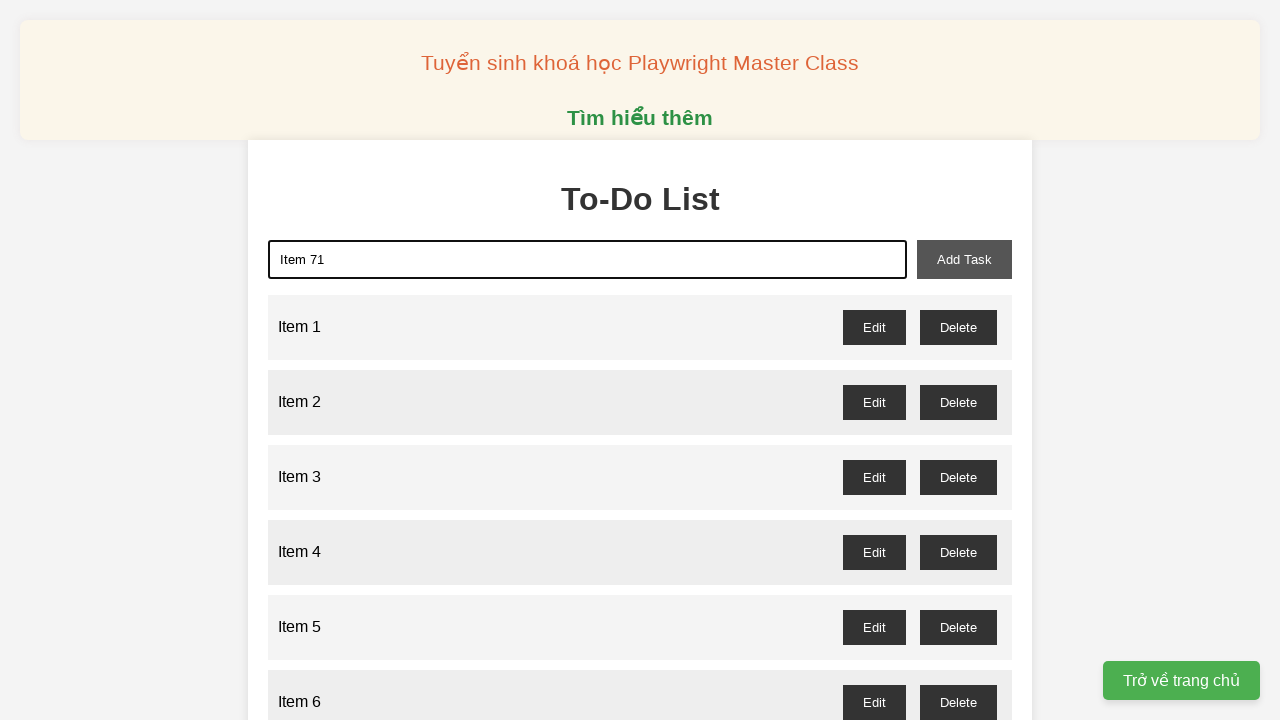

Clicked add button to add Item 71 to the list at (964, 259) on xpath=//button[@id='add-task']
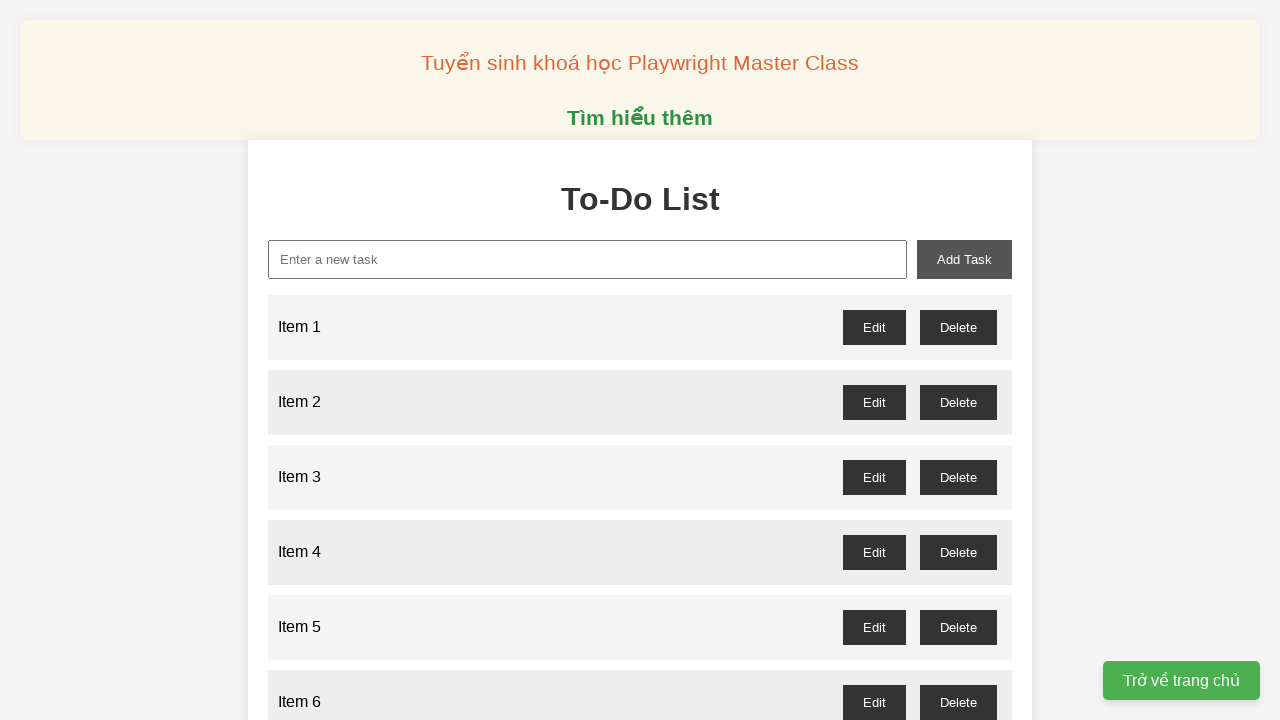

Filled input field with 'Item 72' on xpath=//input[@id='new-task']
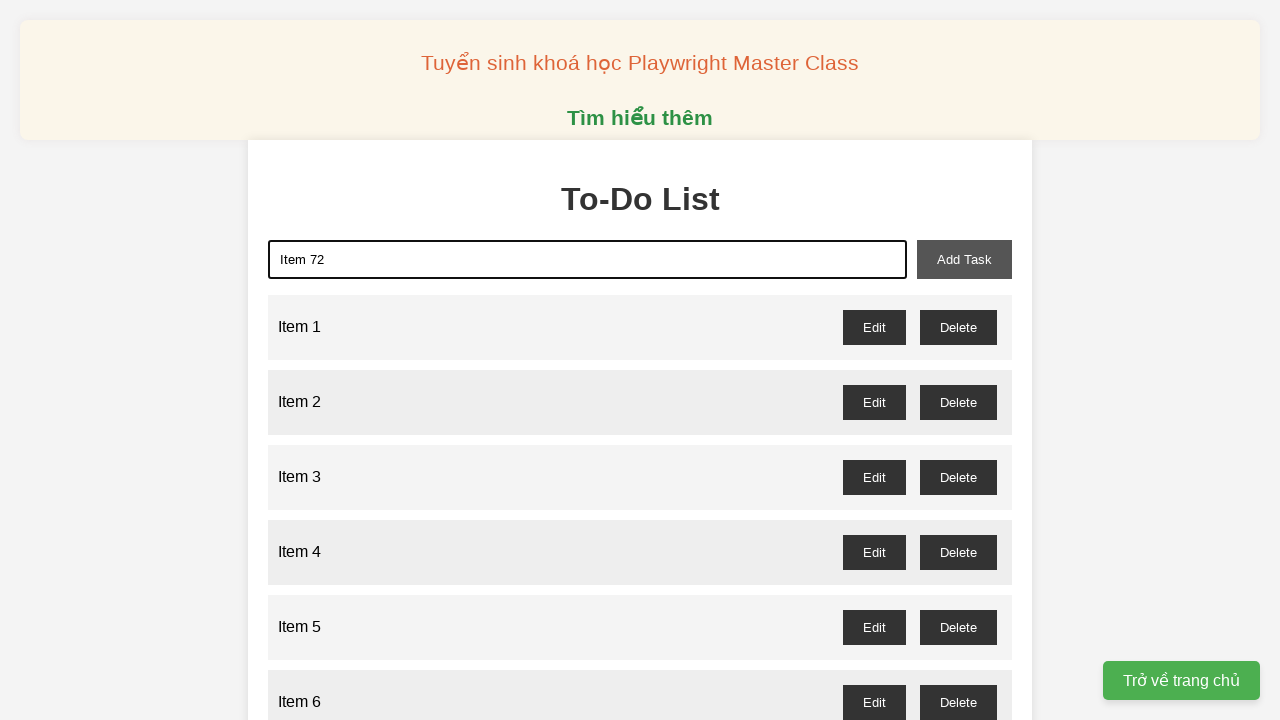

Clicked add button to add Item 72 to the list at (964, 259) on xpath=//button[@id='add-task']
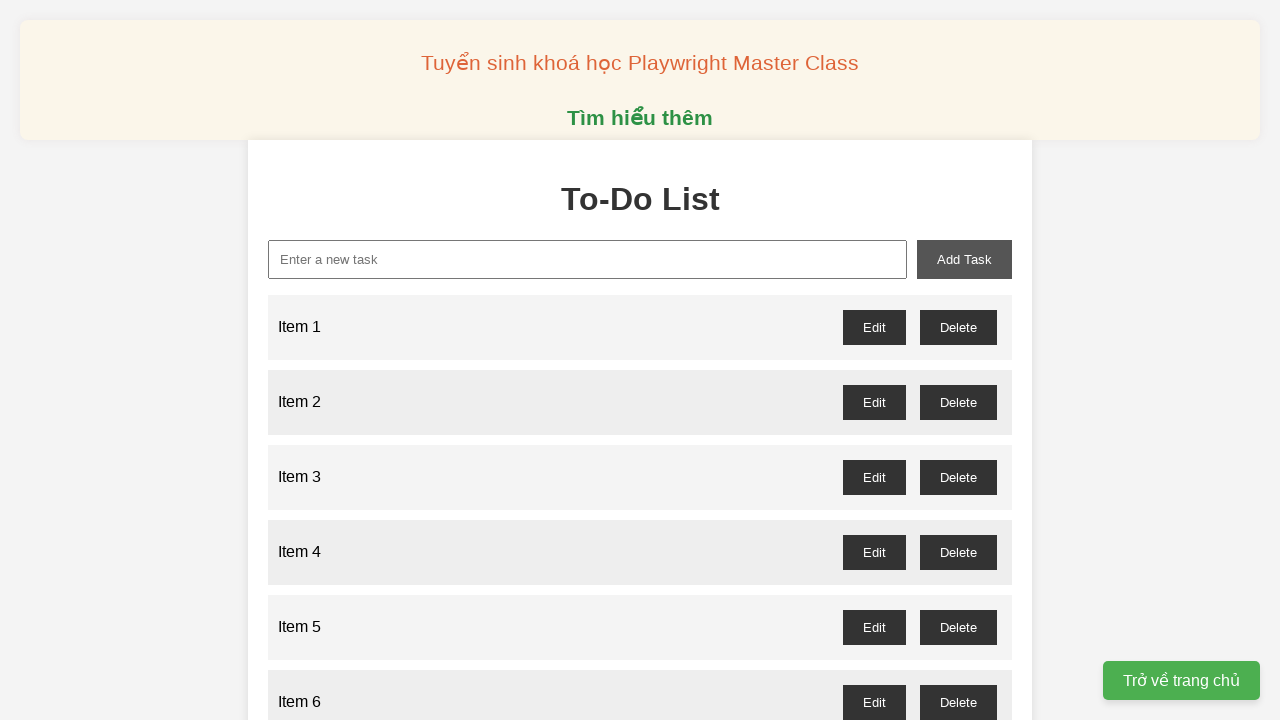

Filled input field with 'Item 73' on xpath=//input[@id='new-task']
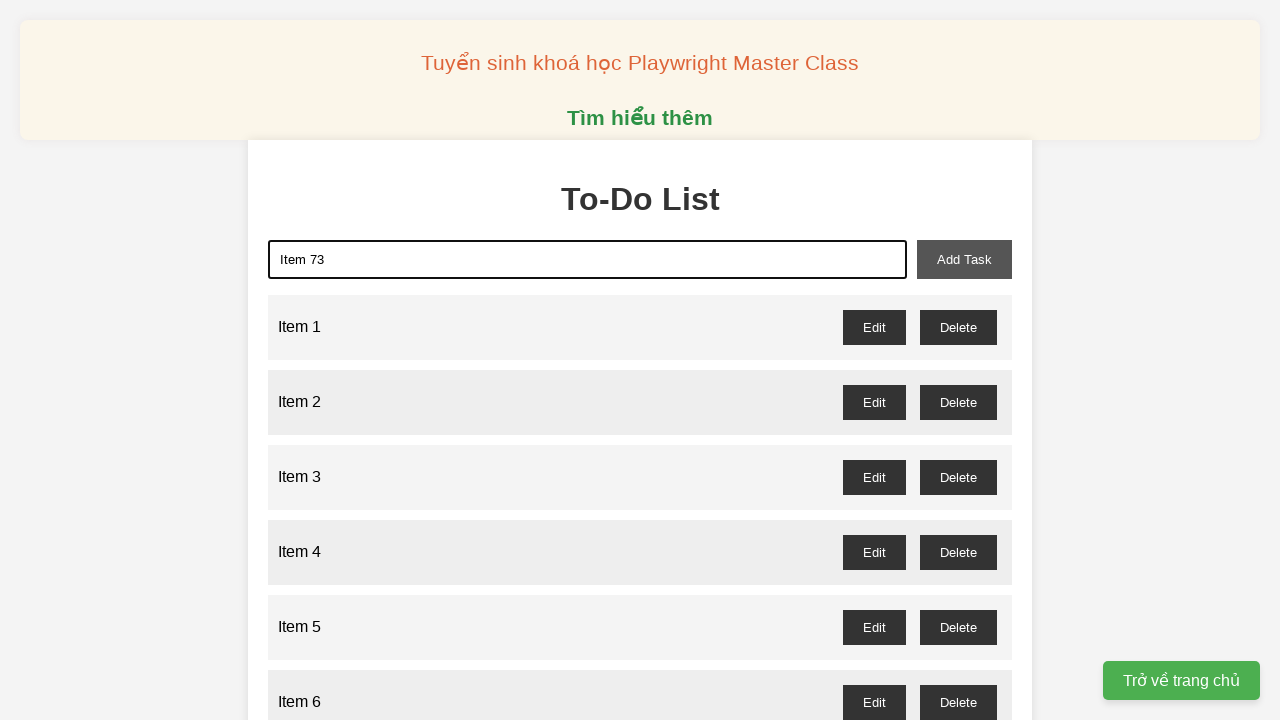

Clicked add button to add Item 73 to the list at (964, 259) on xpath=//button[@id='add-task']
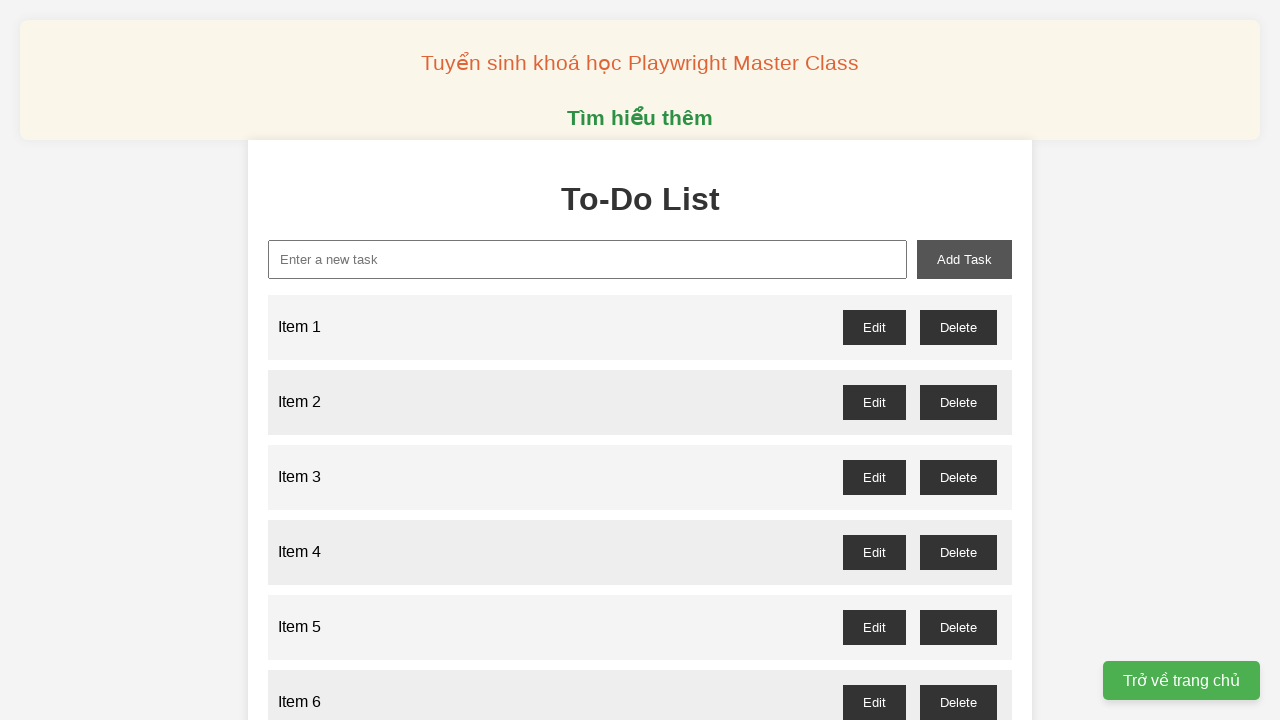

Filled input field with 'Item 74' on xpath=//input[@id='new-task']
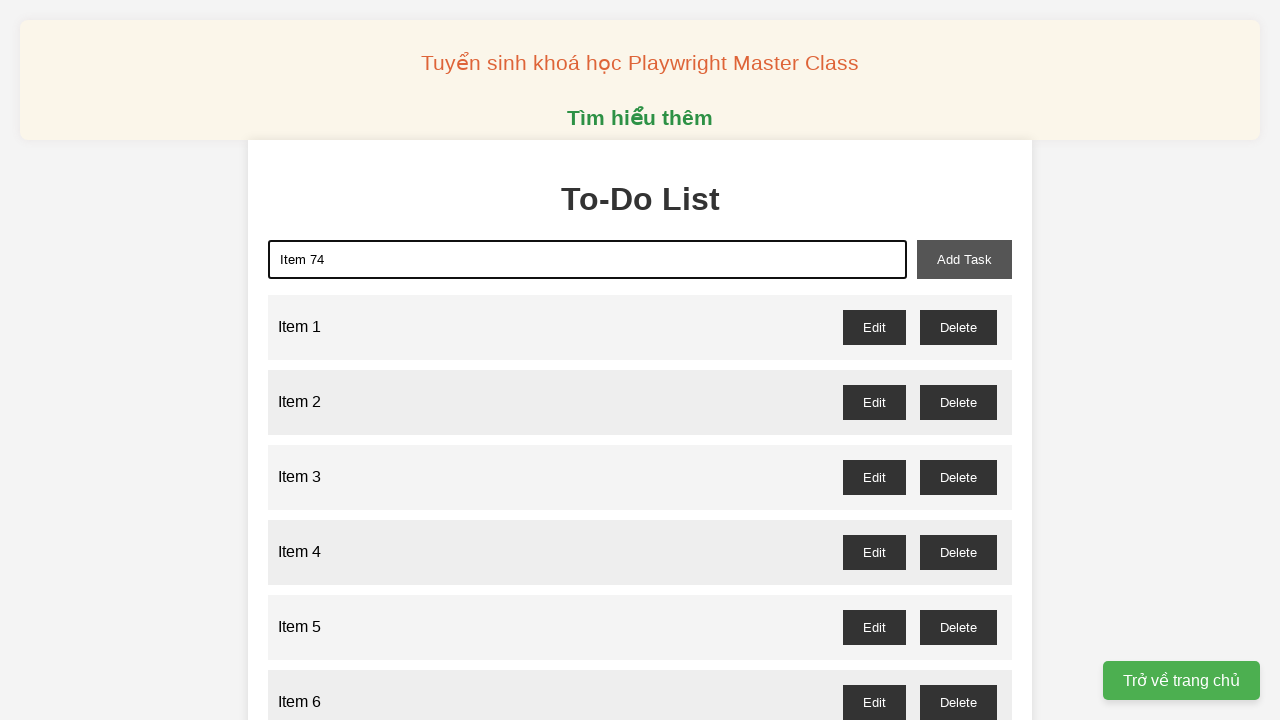

Clicked add button to add Item 74 to the list at (964, 259) on xpath=//button[@id='add-task']
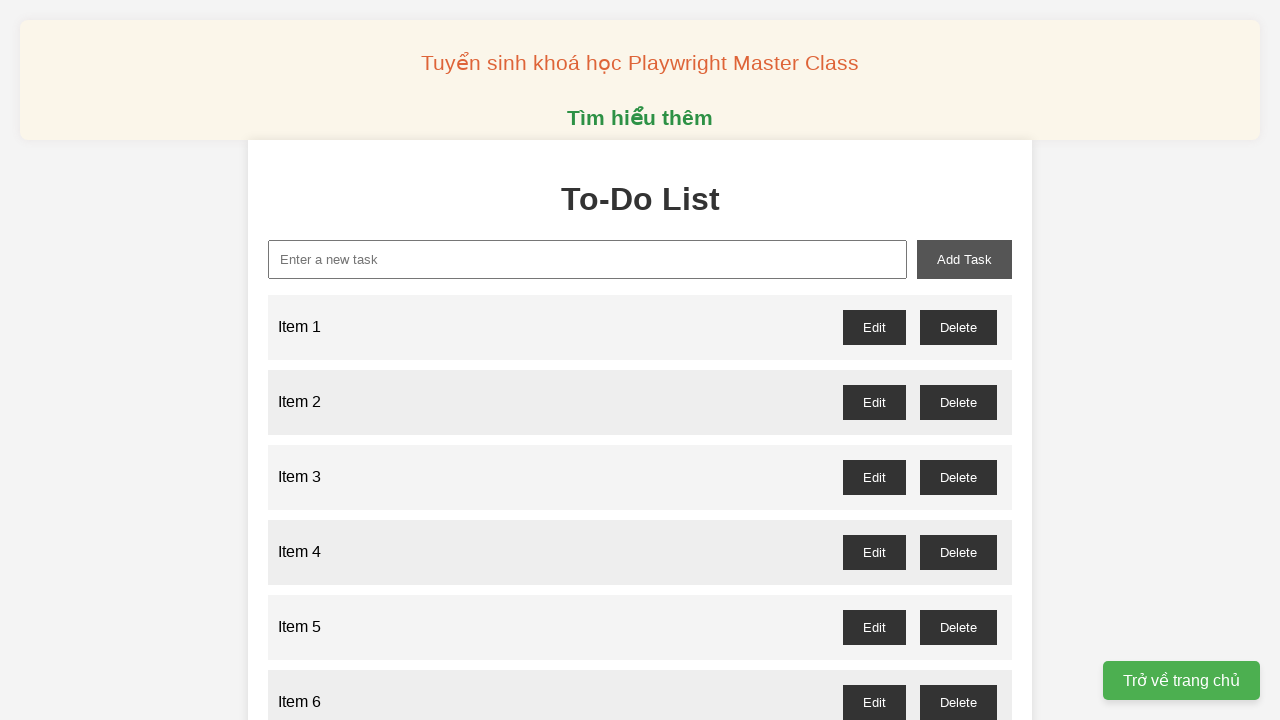

Filled input field with 'Item 75' on xpath=//input[@id='new-task']
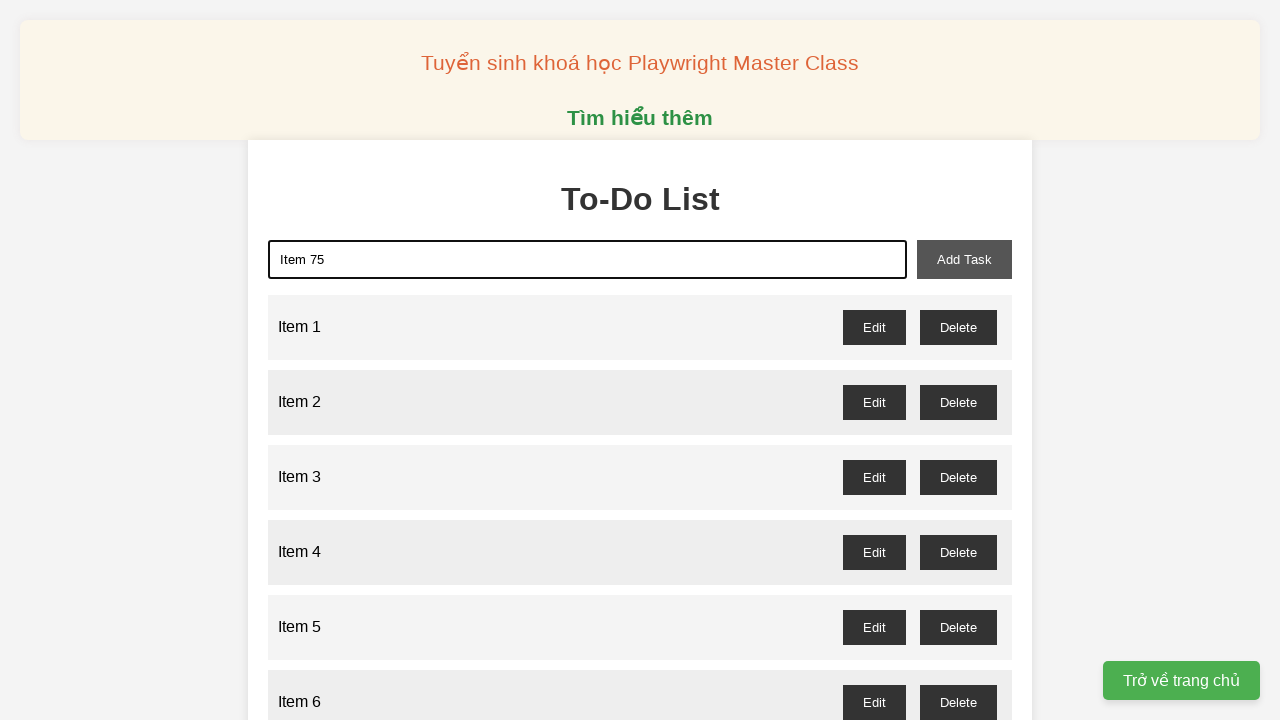

Clicked add button to add Item 75 to the list at (964, 259) on xpath=//button[@id='add-task']
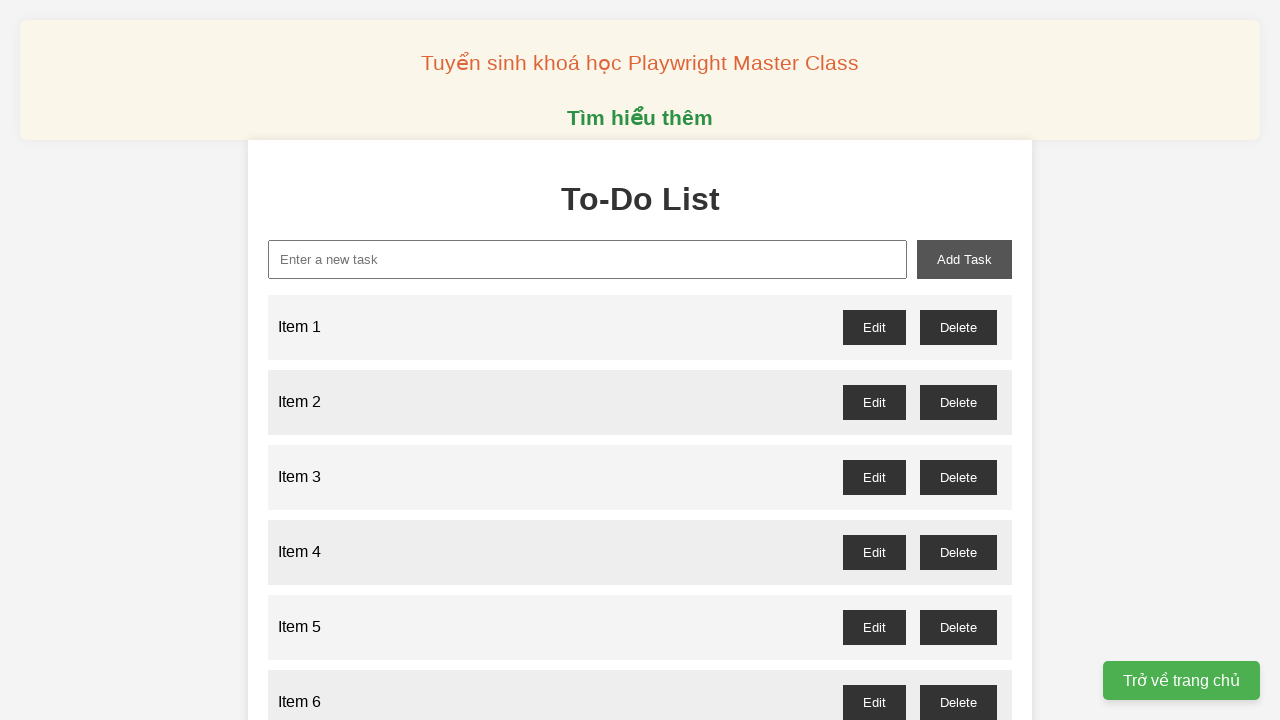

Filled input field with 'Item 76' on xpath=//input[@id='new-task']
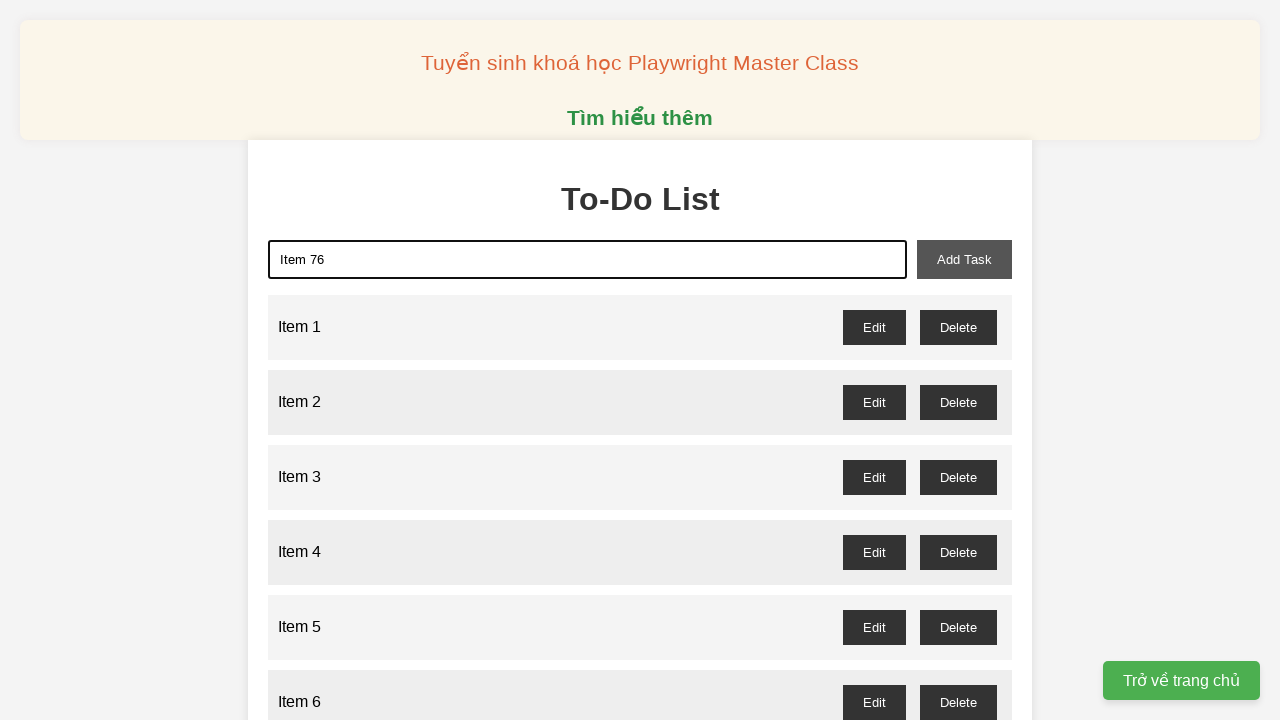

Clicked add button to add Item 76 to the list at (964, 259) on xpath=//button[@id='add-task']
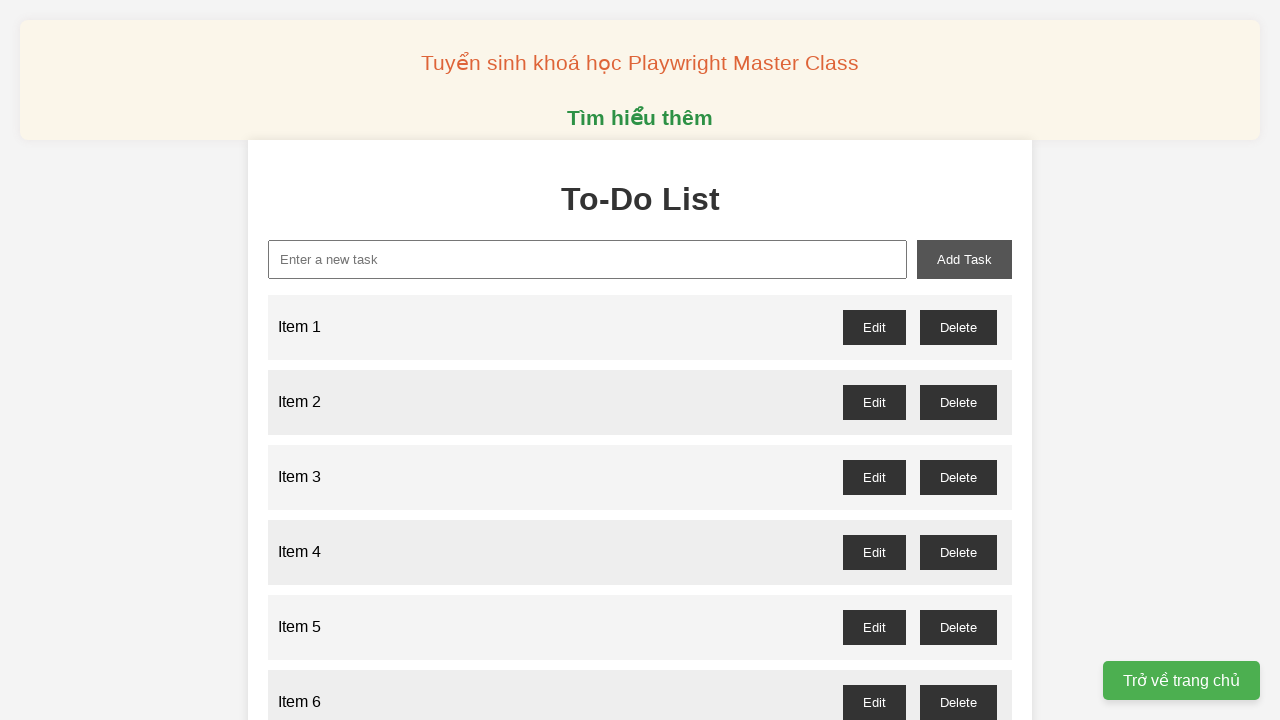

Filled input field with 'Item 77' on xpath=//input[@id='new-task']
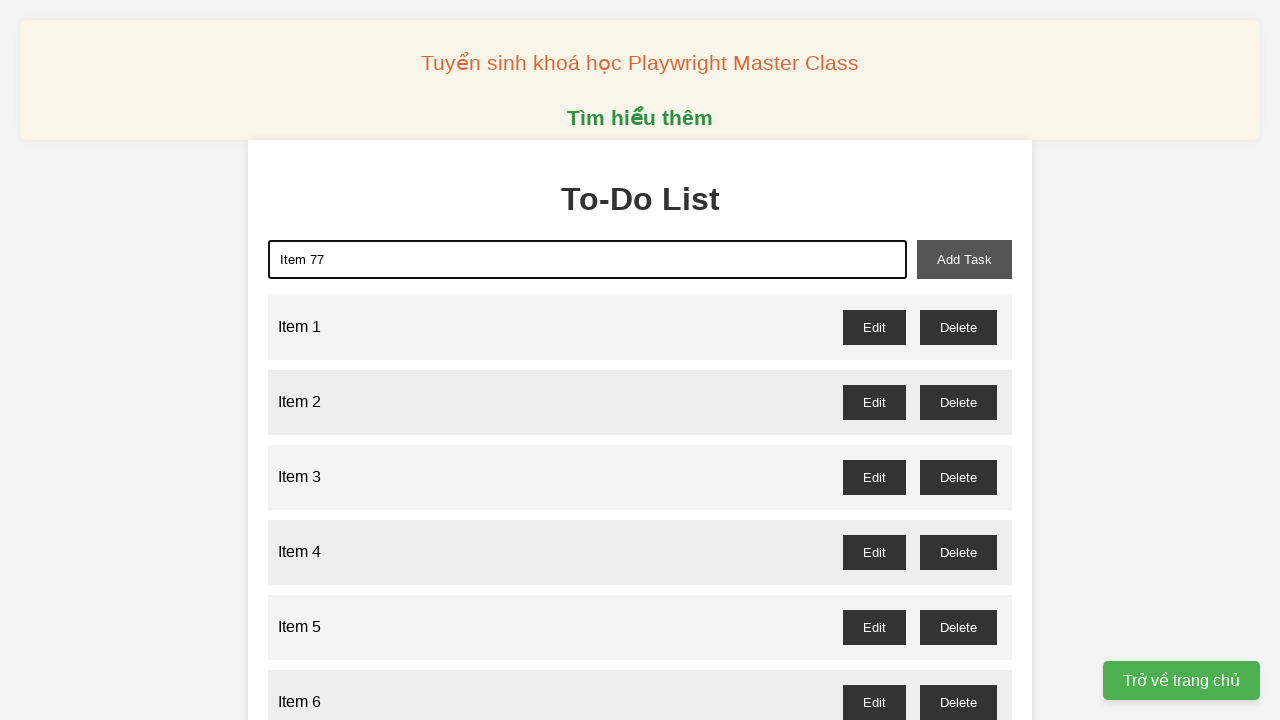

Clicked add button to add Item 77 to the list at (964, 259) on xpath=//button[@id='add-task']
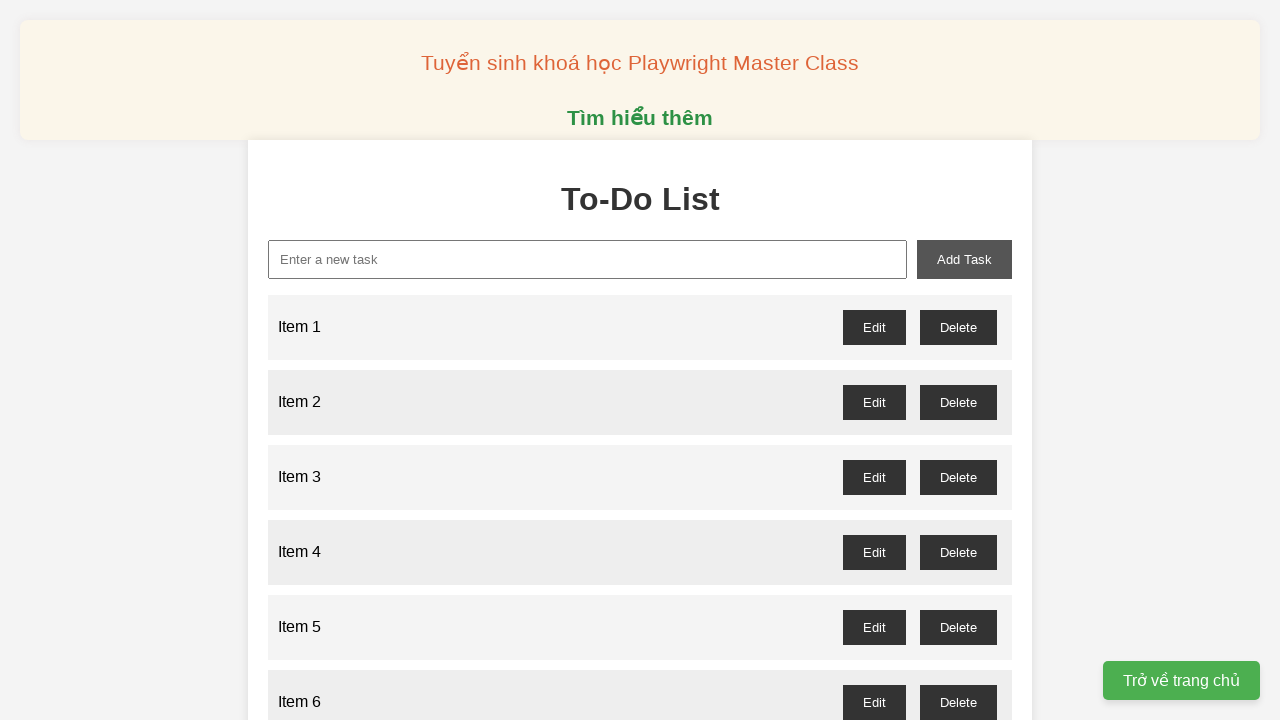

Filled input field with 'Item 78' on xpath=//input[@id='new-task']
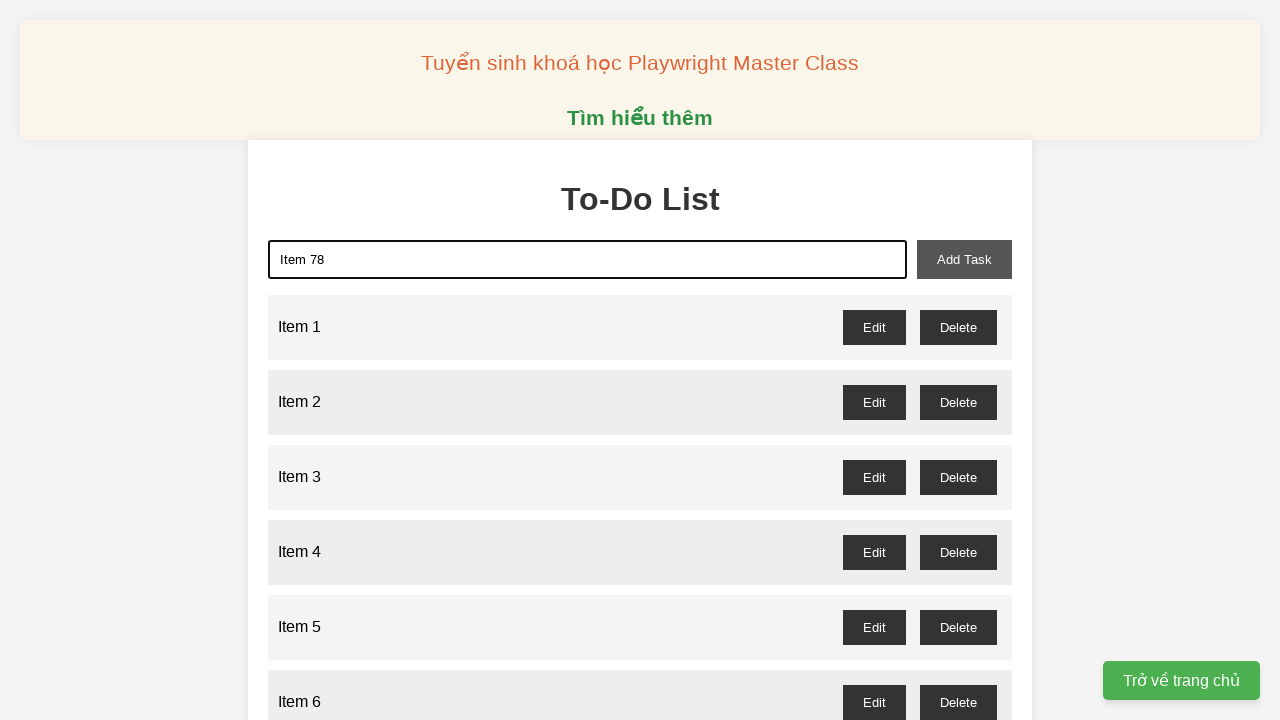

Clicked add button to add Item 78 to the list at (964, 259) on xpath=//button[@id='add-task']
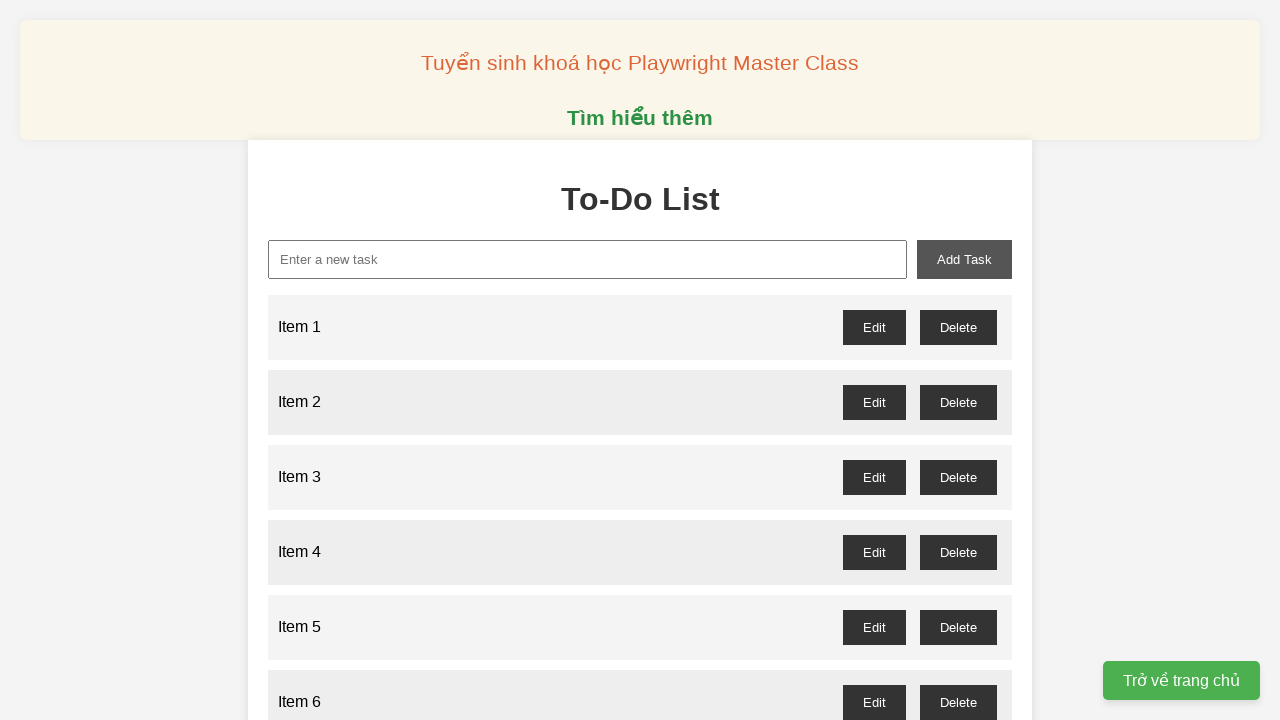

Filled input field with 'Item 79' on xpath=//input[@id='new-task']
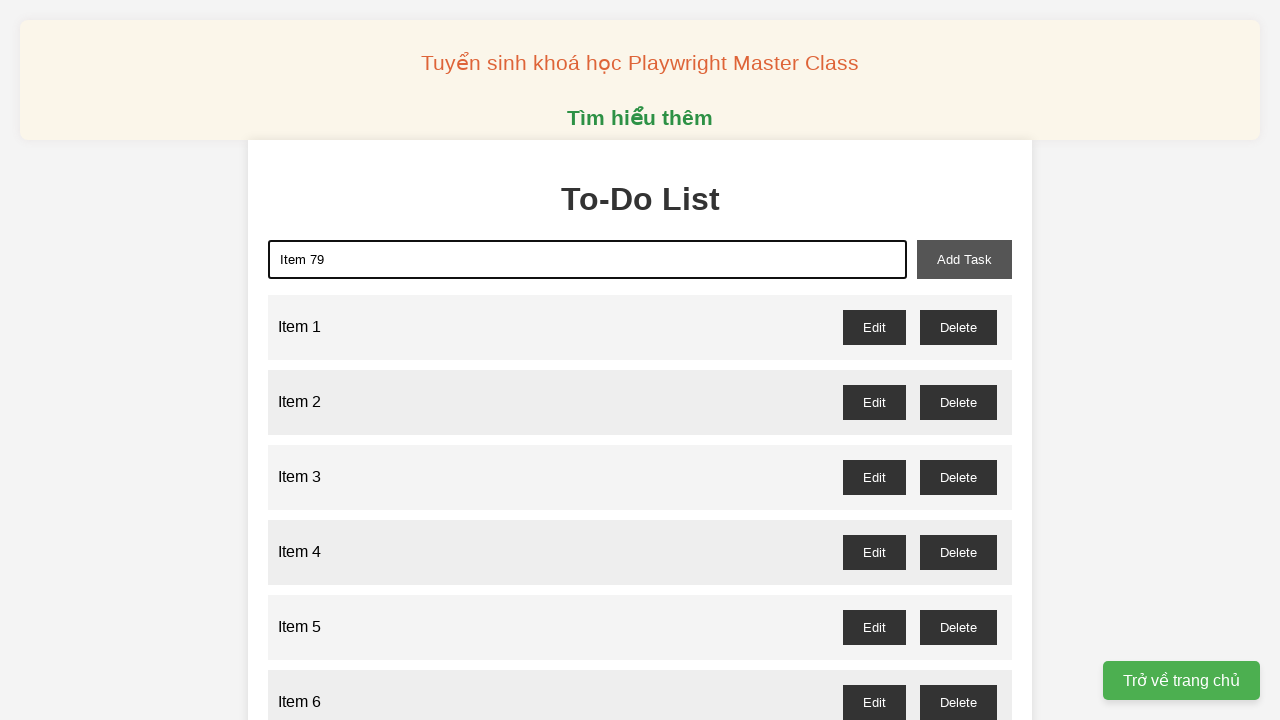

Clicked add button to add Item 79 to the list at (964, 259) on xpath=//button[@id='add-task']
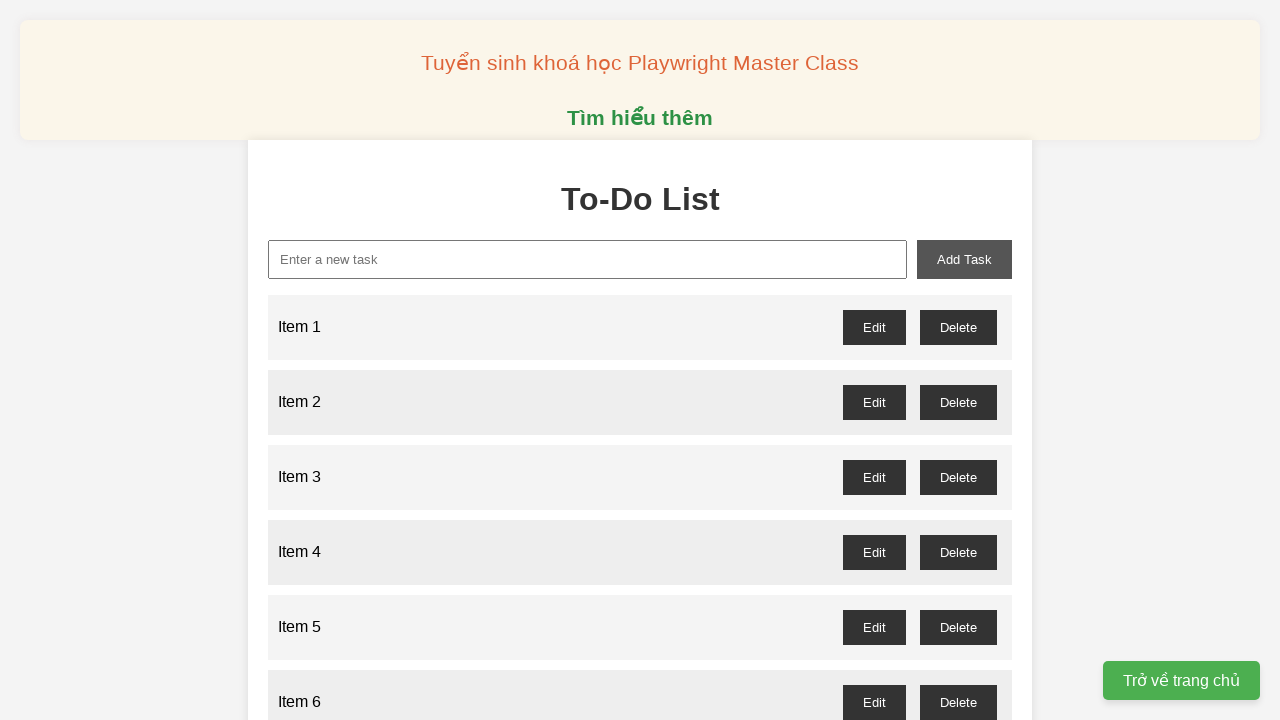

Filled input field with 'Item 80' on xpath=//input[@id='new-task']
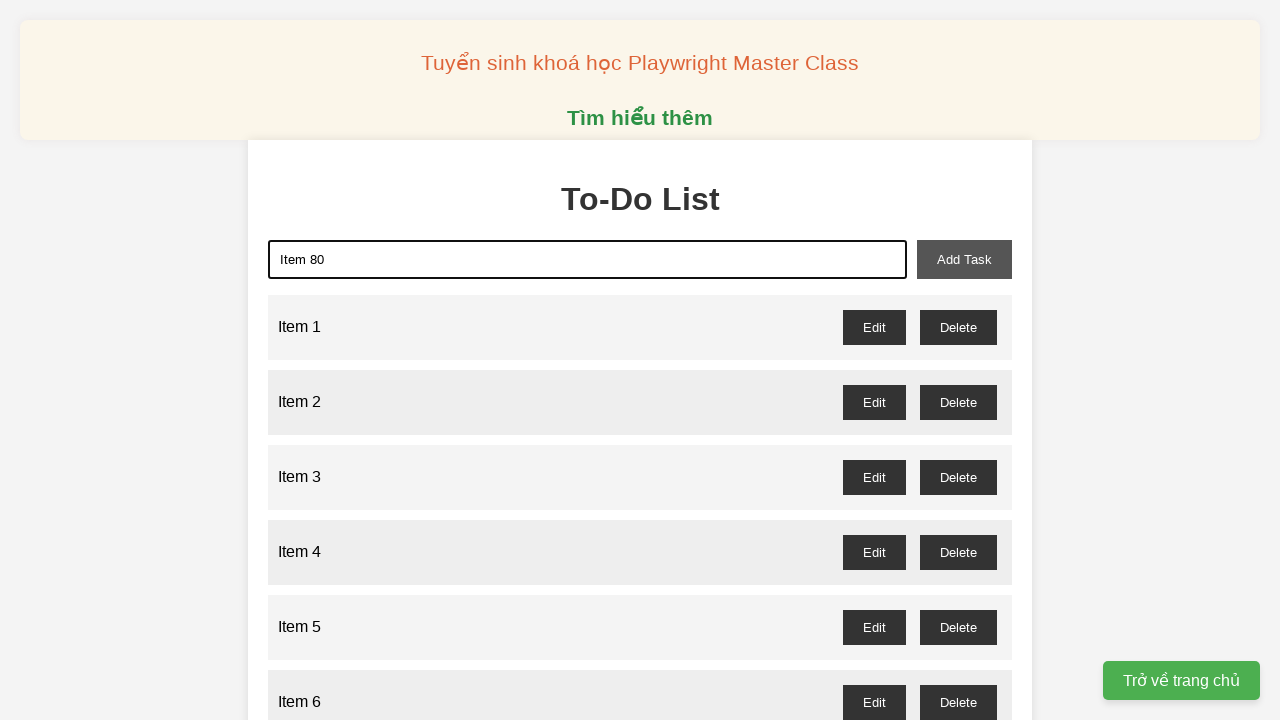

Clicked add button to add Item 80 to the list at (964, 259) on xpath=//button[@id='add-task']
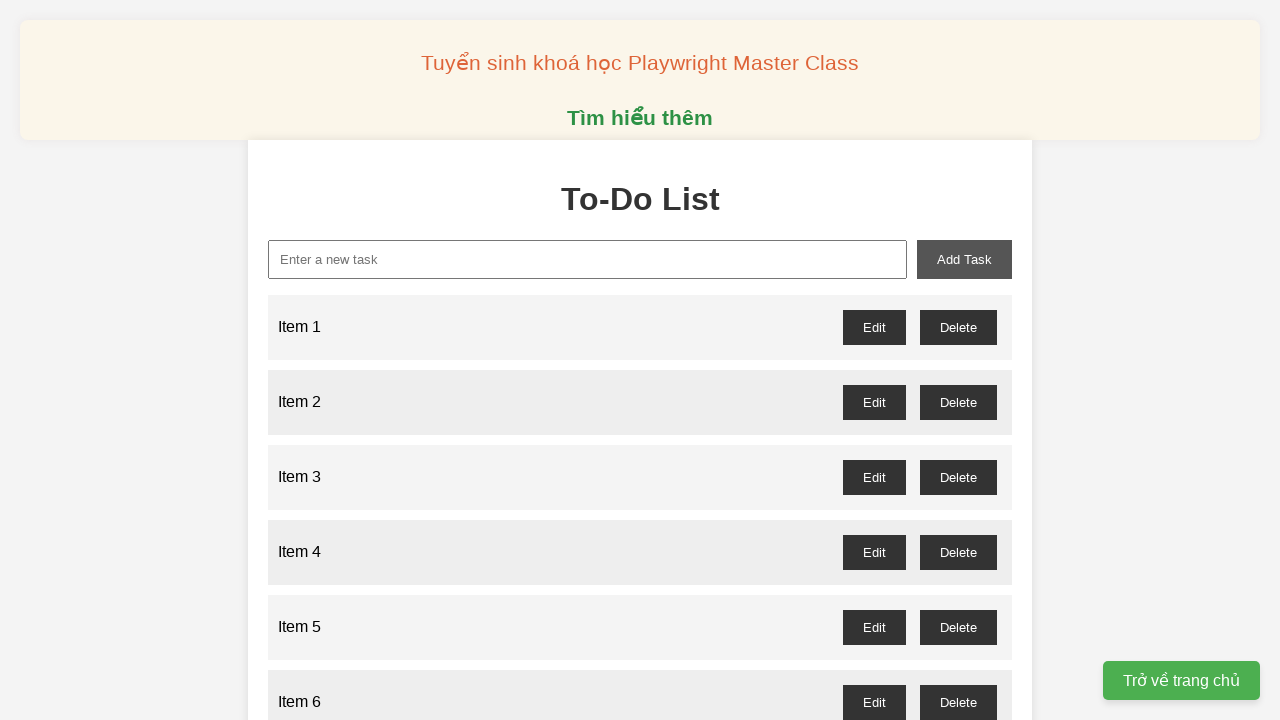

Filled input field with 'Item 81' on xpath=//input[@id='new-task']
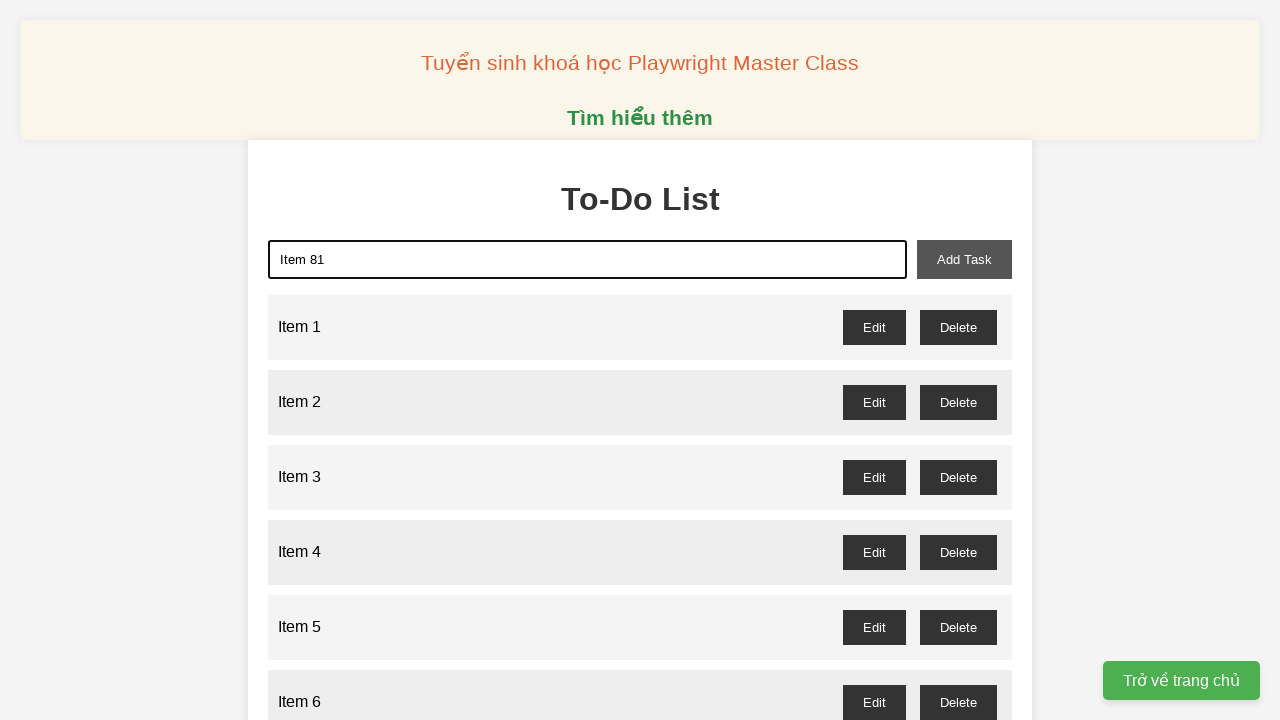

Clicked add button to add Item 81 to the list at (964, 259) on xpath=//button[@id='add-task']
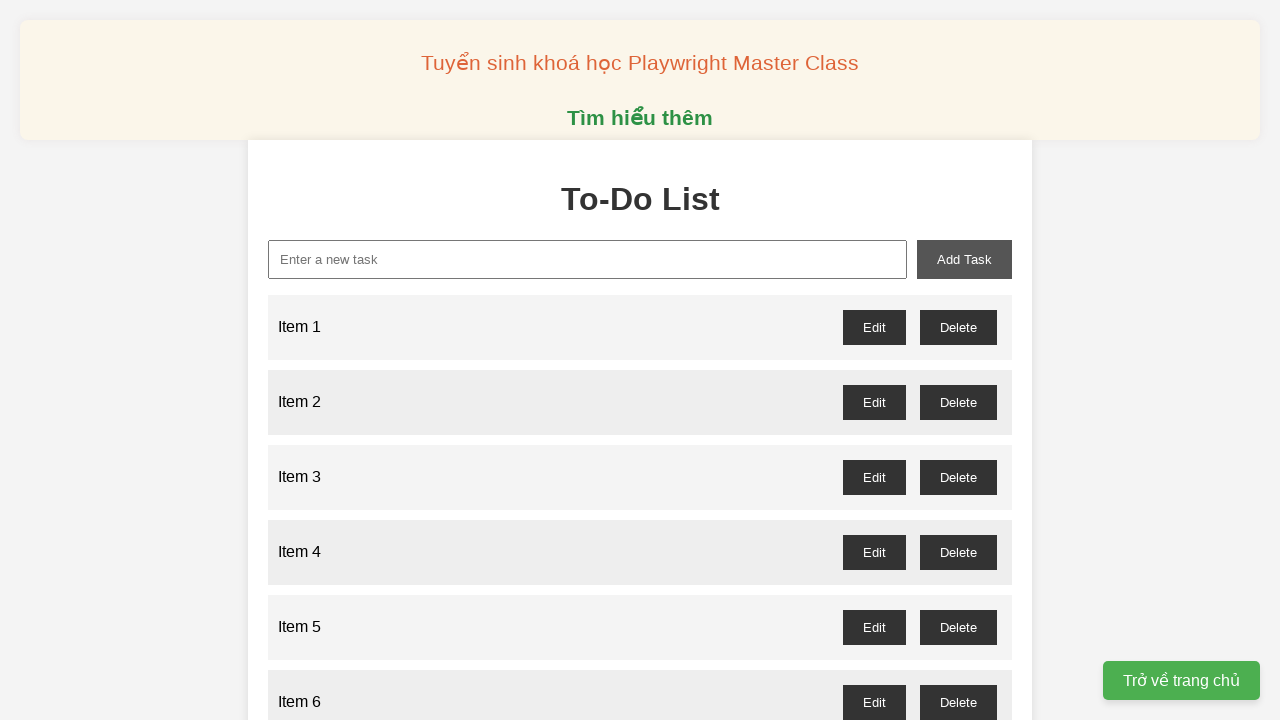

Filled input field with 'Item 82' on xpath=//input[@id='new-task']
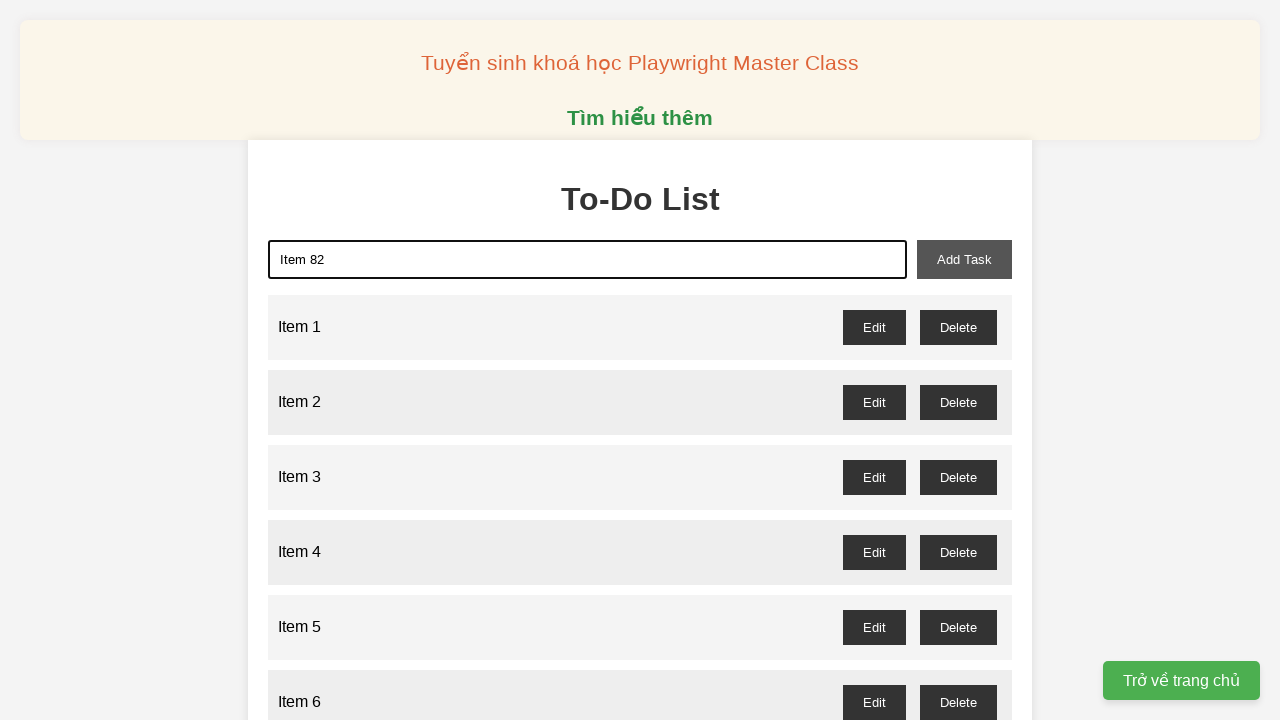

Clicked add button to add Item 82 to the list at (964, 259) on xpath=//button[@id='add-task']
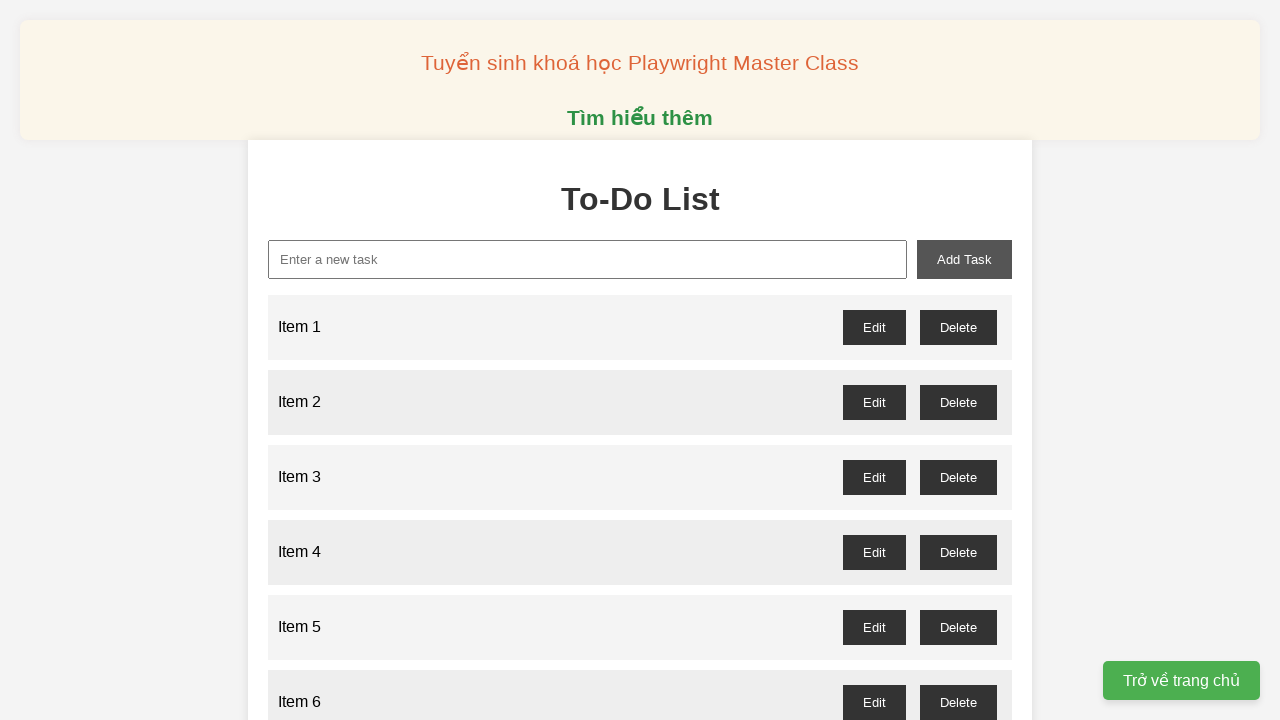

Filled input field with 'Item 83' on xpath=//input[@id='new-task']
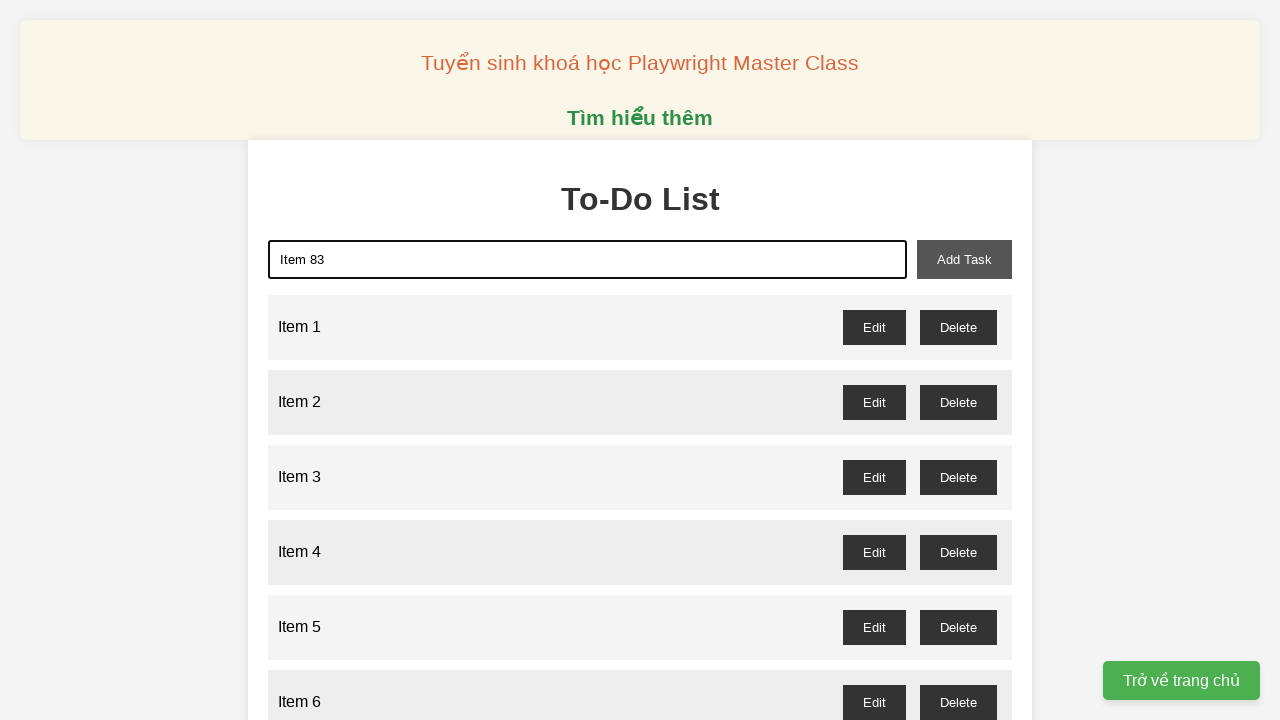

Clicked add button to add Item 83 to the list at (964, 259) on xpath=//button[@id='add-task']
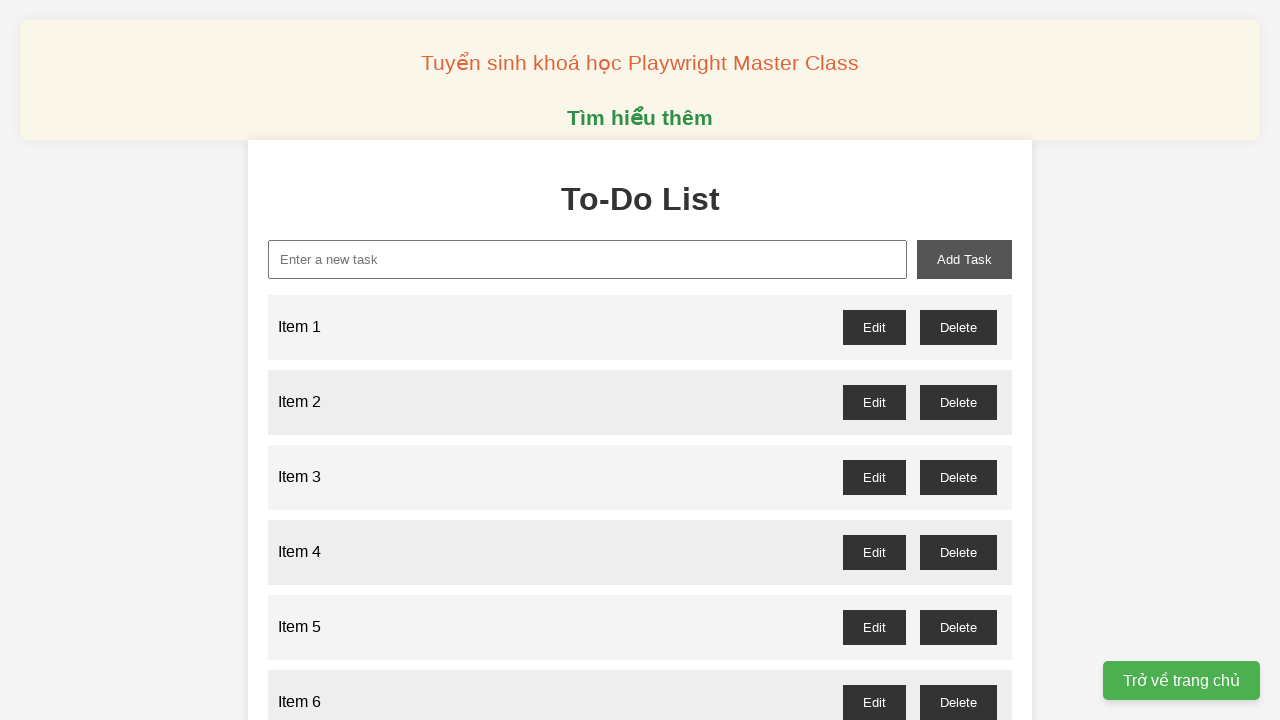

Filled input field with 'Item 84' on xpath=//input[@id='new-task']
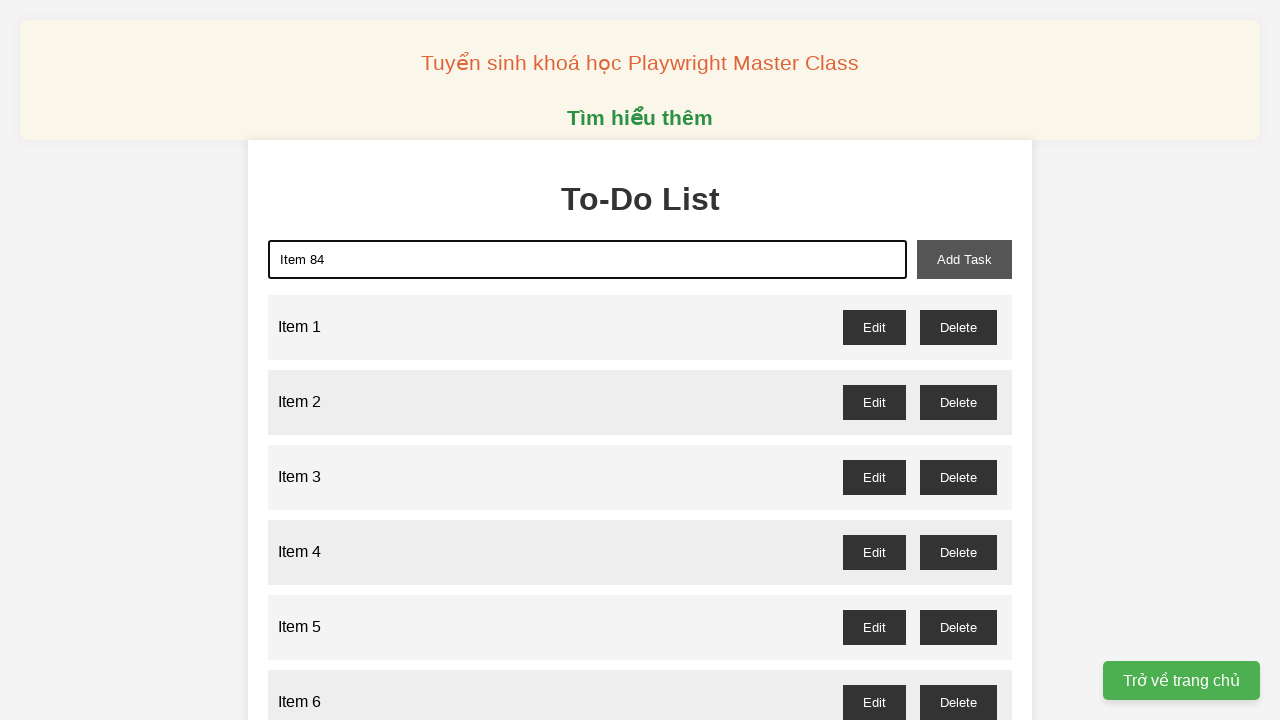

Clicked add button to add Item 84 to the list at (964, 259) on xpath=//button[@id='add-task']
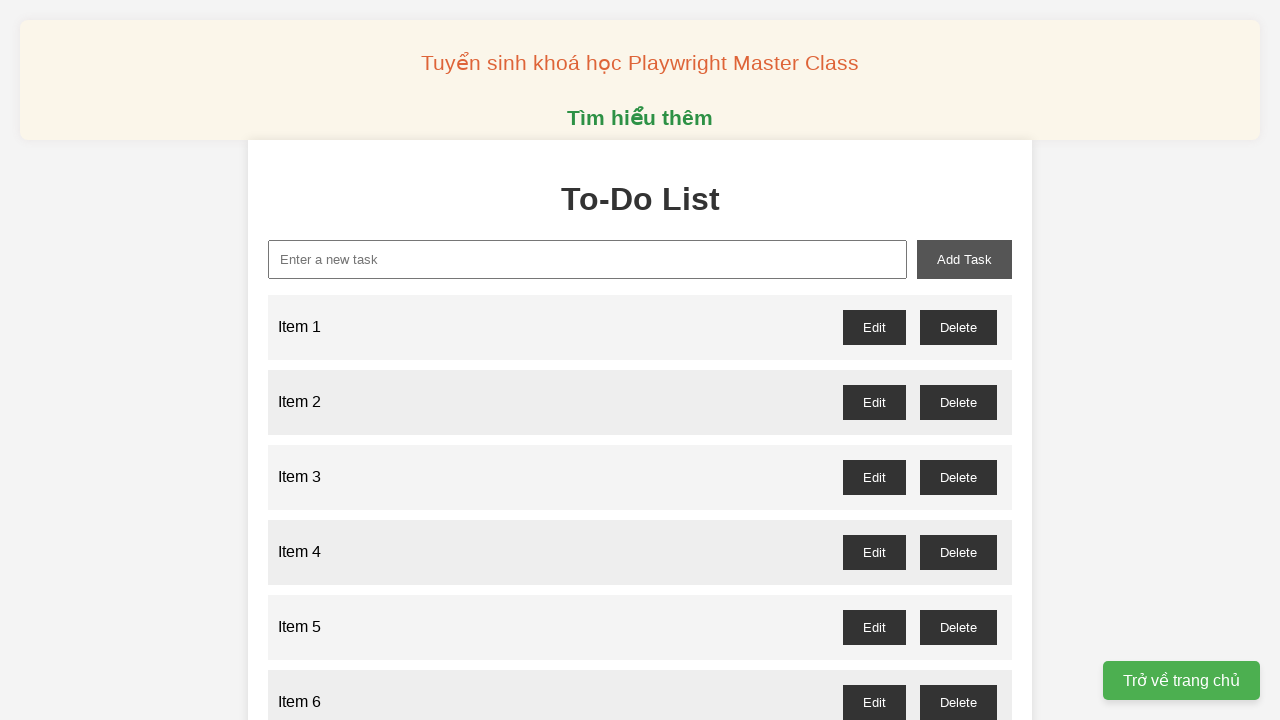

Filled input field with 'Item 85' on xpath=//input[@id='new-task']
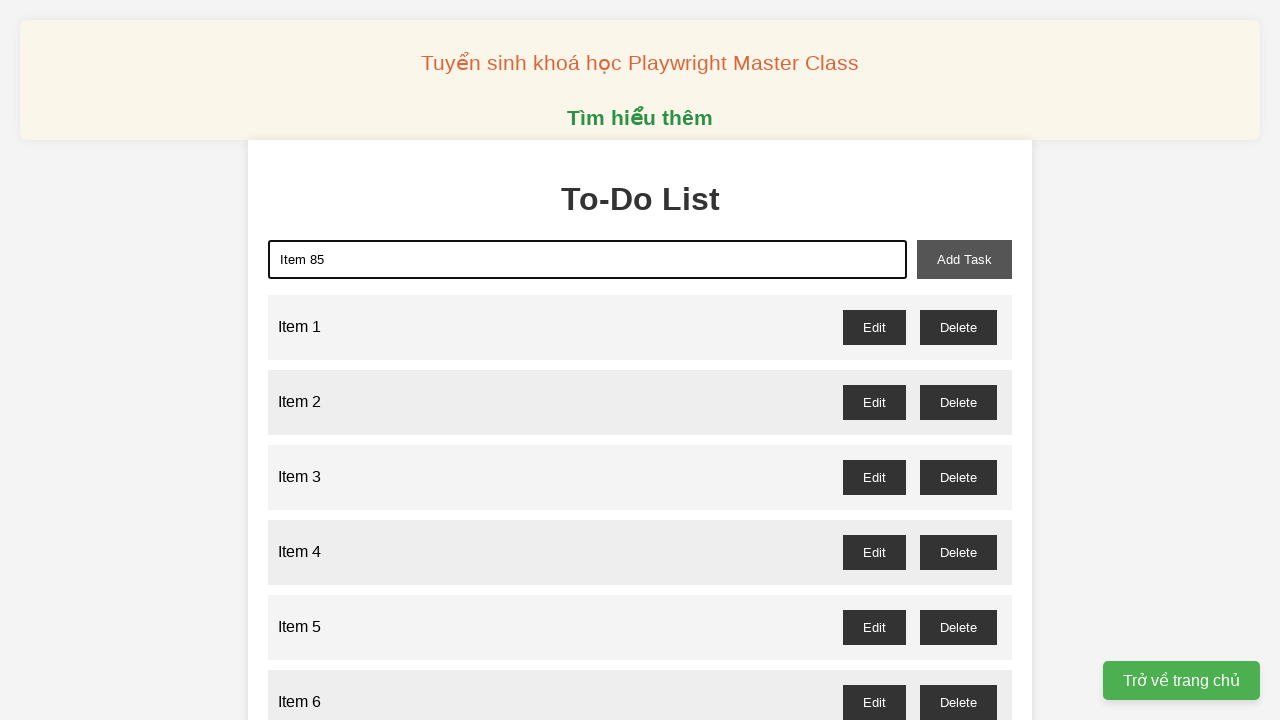

Clicked add button to add Item 85 to the list at (964, 259) on xpath=//button[@id='add-task']
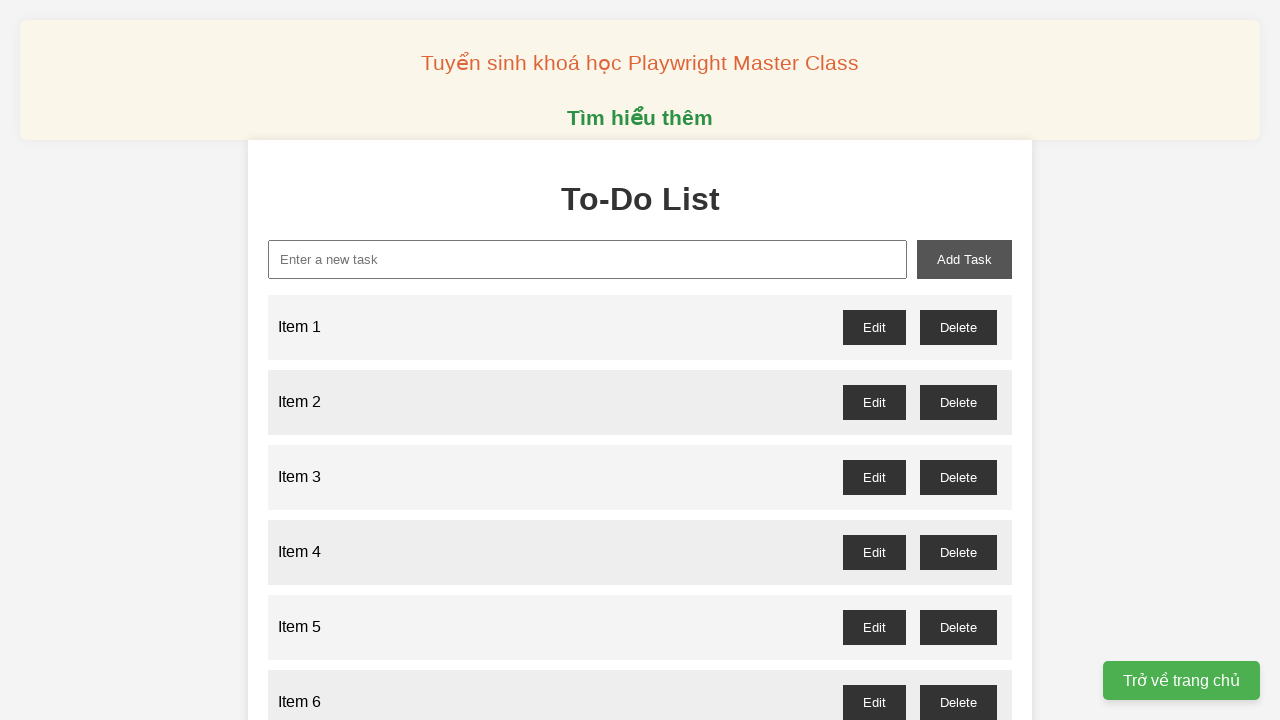

Filled input field with 'Item 86' on xpath=//input[@id='new-task']
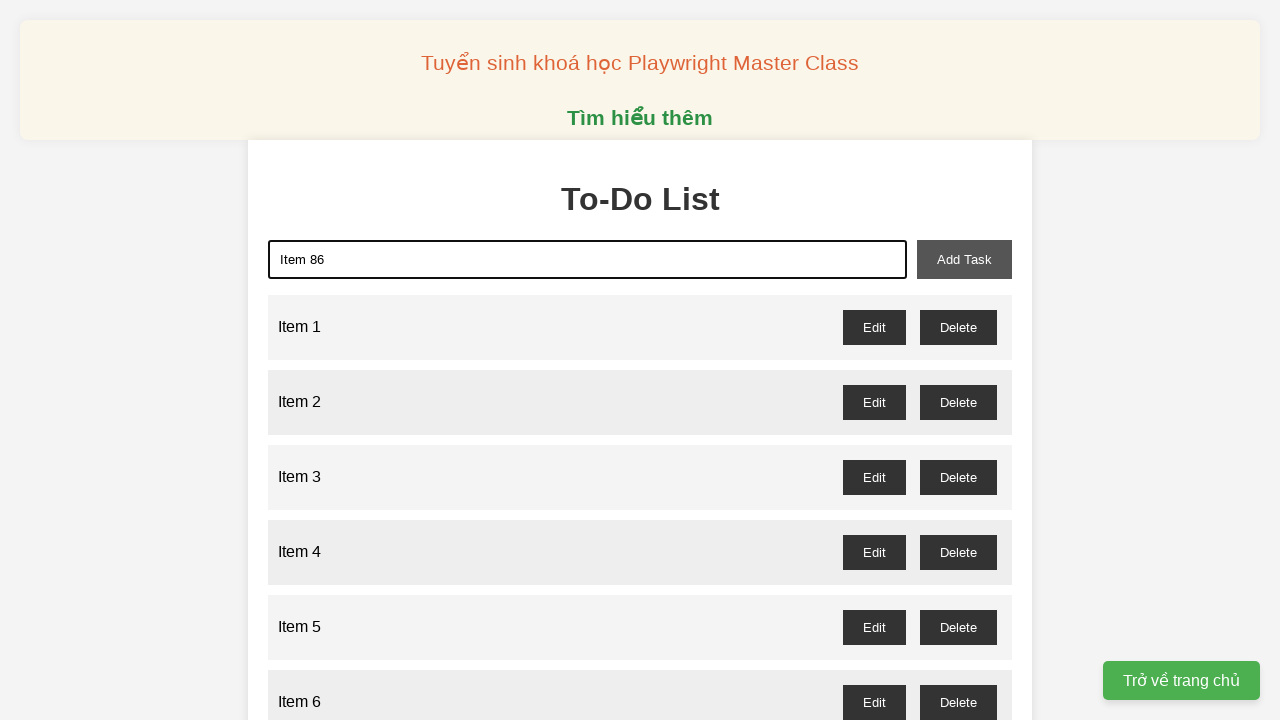

Clicked add button to add Item 86 to the list at (964, 259) on xpath=//button[@id='add-task']
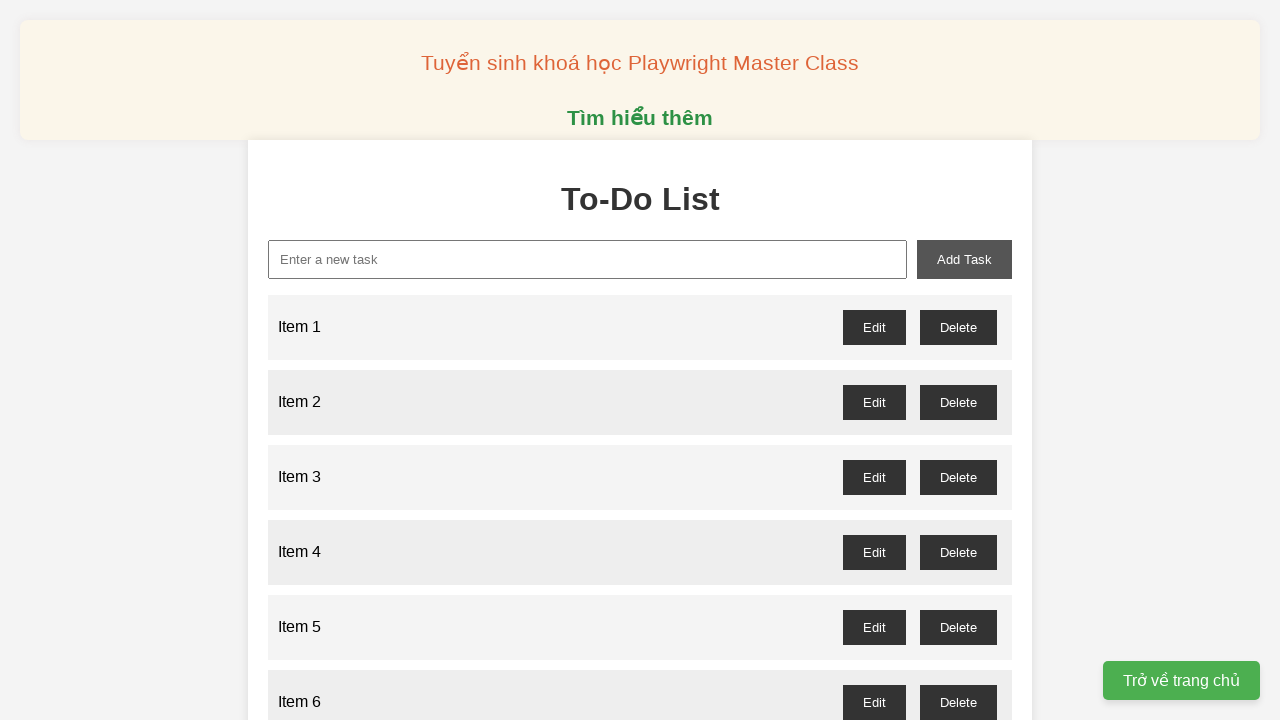

Filled input field with 'Item 87' on xpath=//input[@id='new-task']
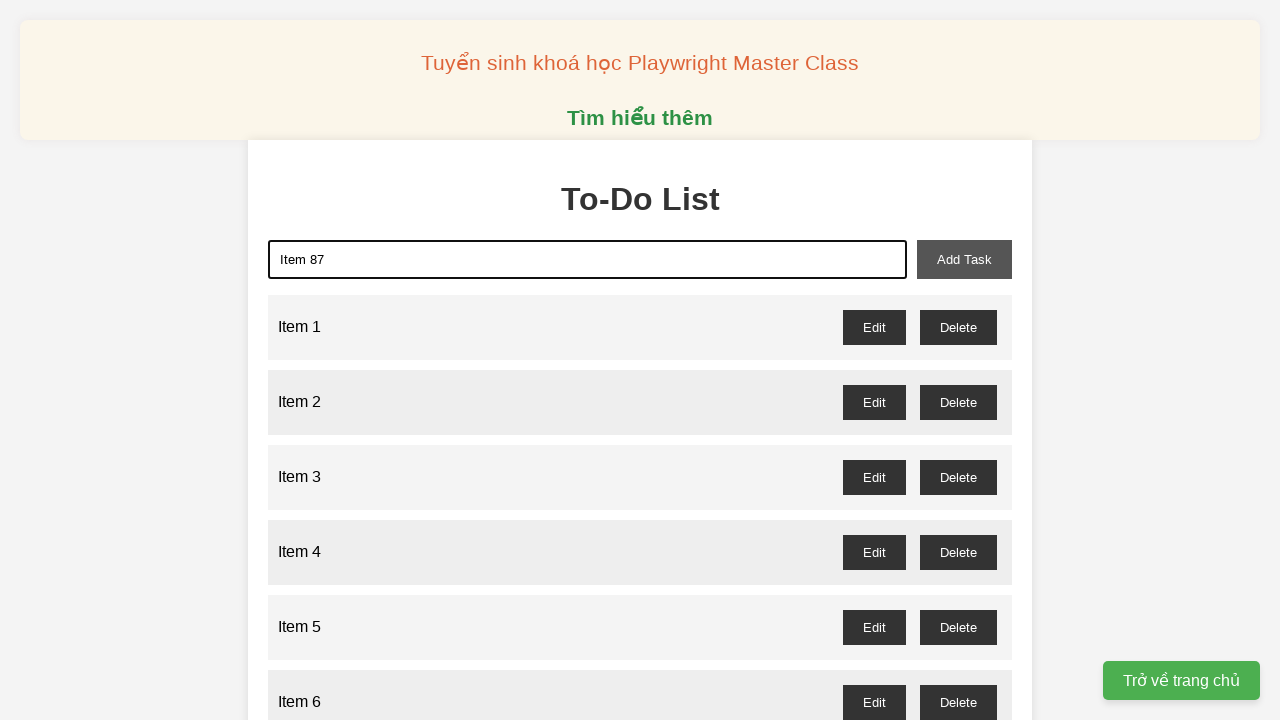

Clicked add button to add Item 87 to the list at (964, 259) on xpath=//button[@id='add-task']
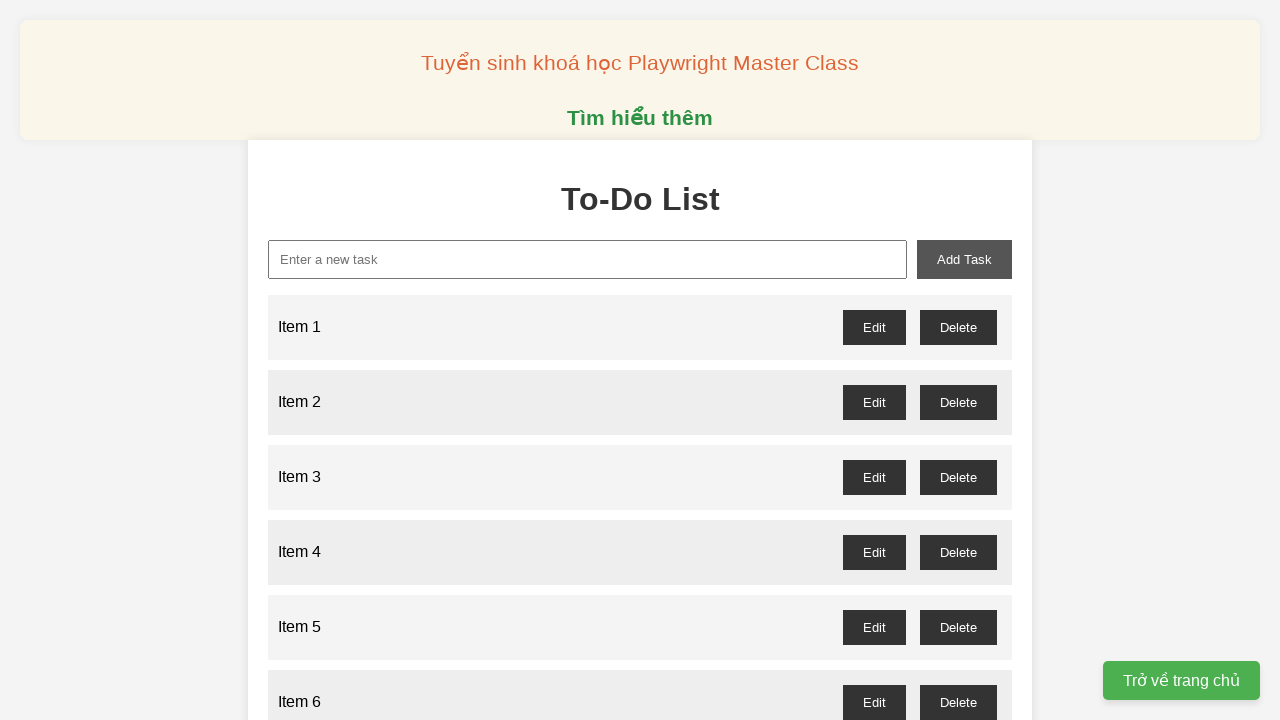

Filled input field with 'Item 88' on xpath=//input[@id='new-task']
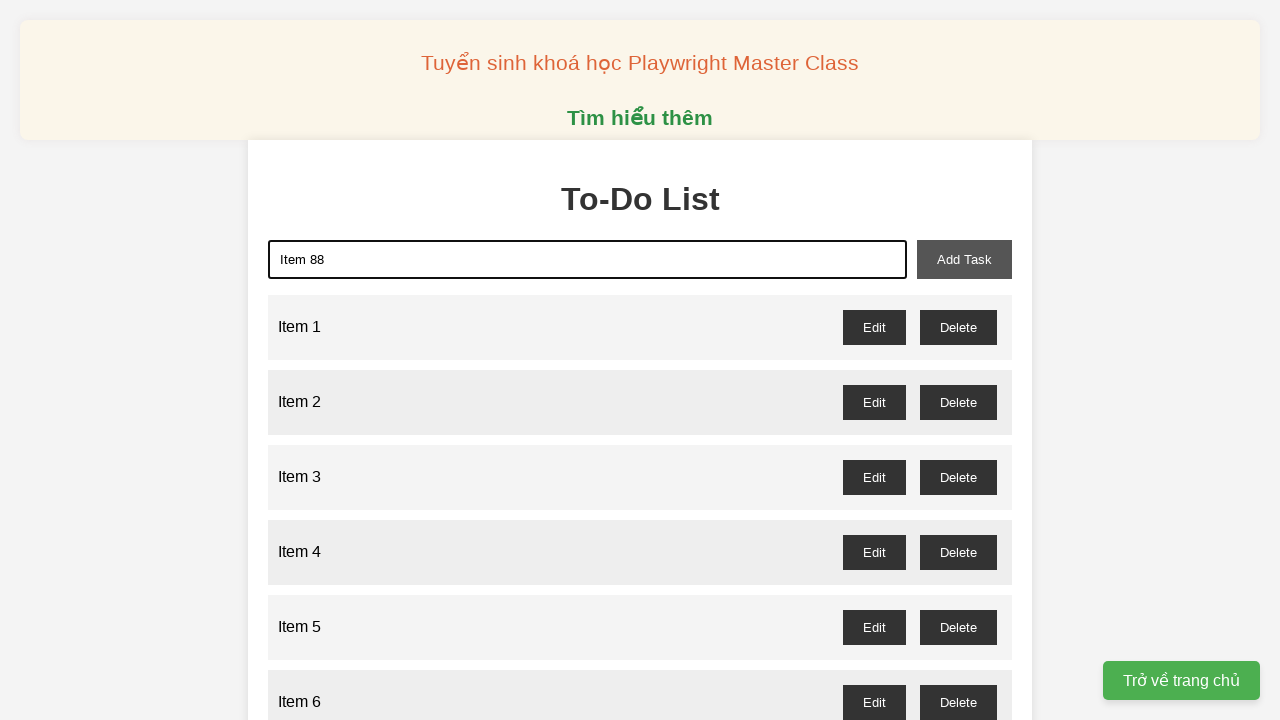

Clicked add button to add Item 88 to the list at (964, 259) on xpath=//button[@id='add-task']
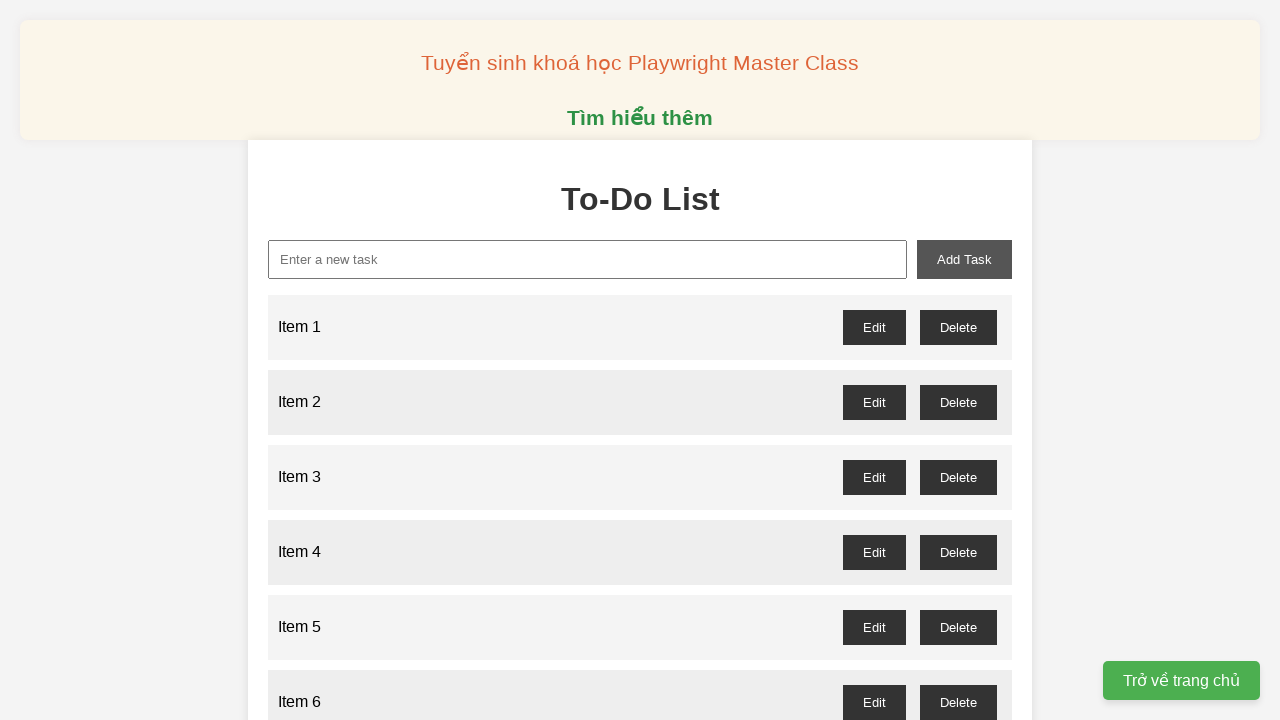

Filled input field with 'Item 89' on xpath=//input[@id='new-task']
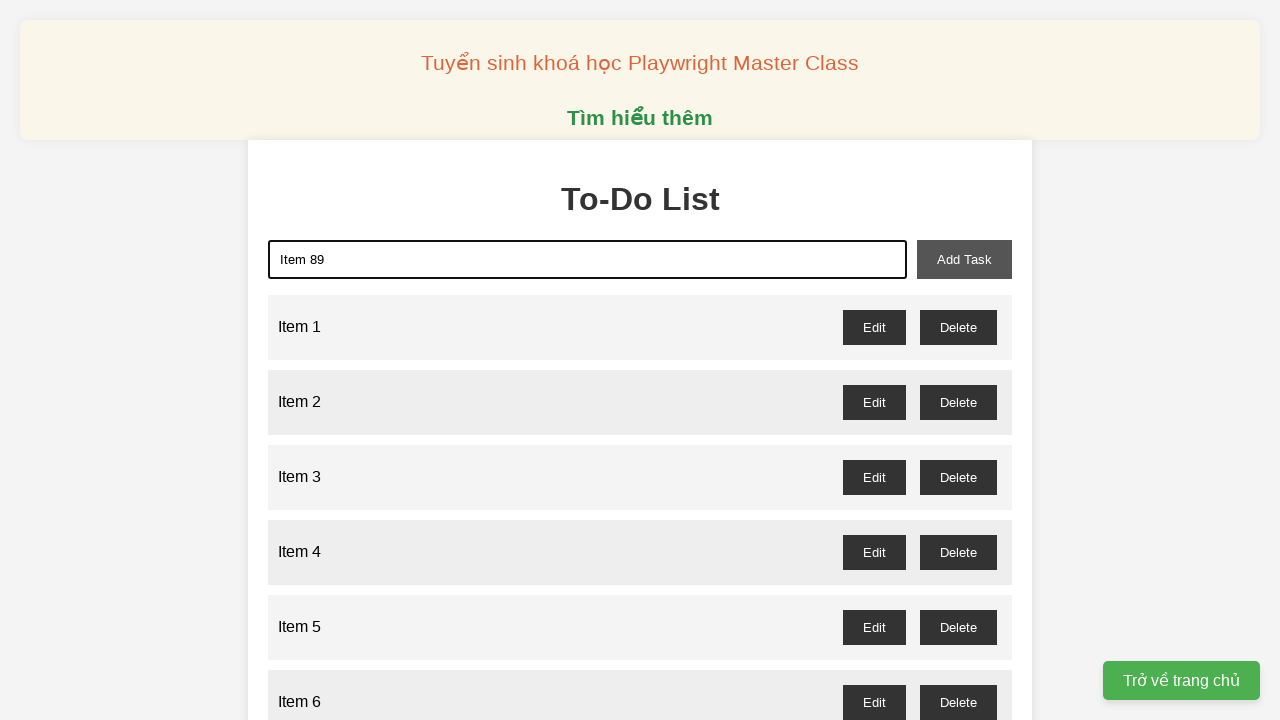

Clicked add button to add Item 89 to the list at (964, 259) on xpath=//button[@id='add-task']
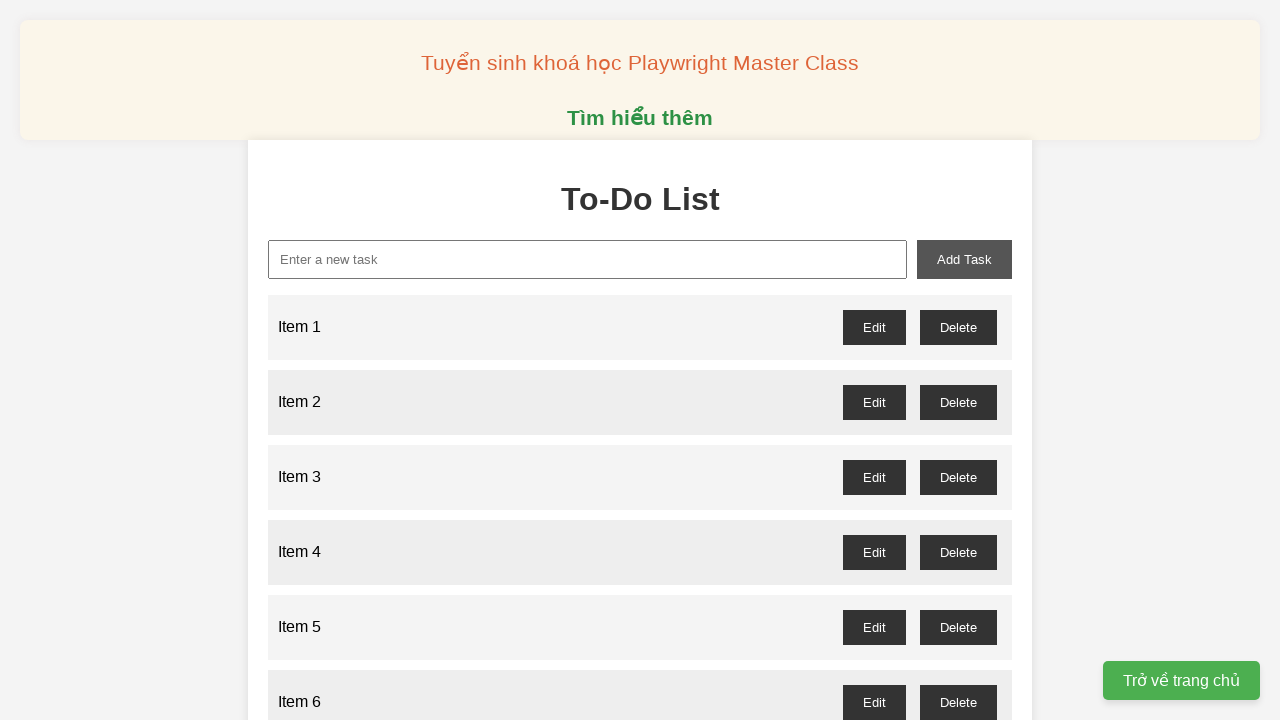

Filled input field with 'Item 90' on xpath=//input[@id='new-task']
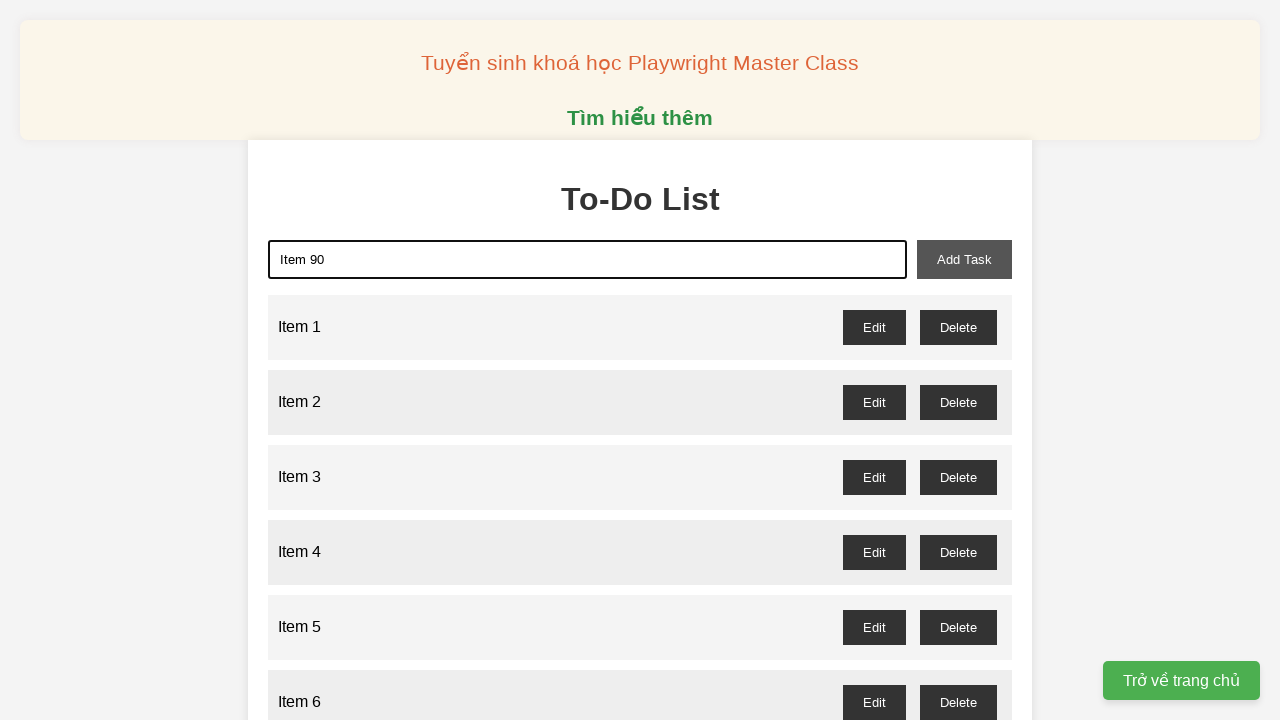

Clicked add button to add Item 90 to the list at (964, 259) on xpath=//button[@id='add-task']
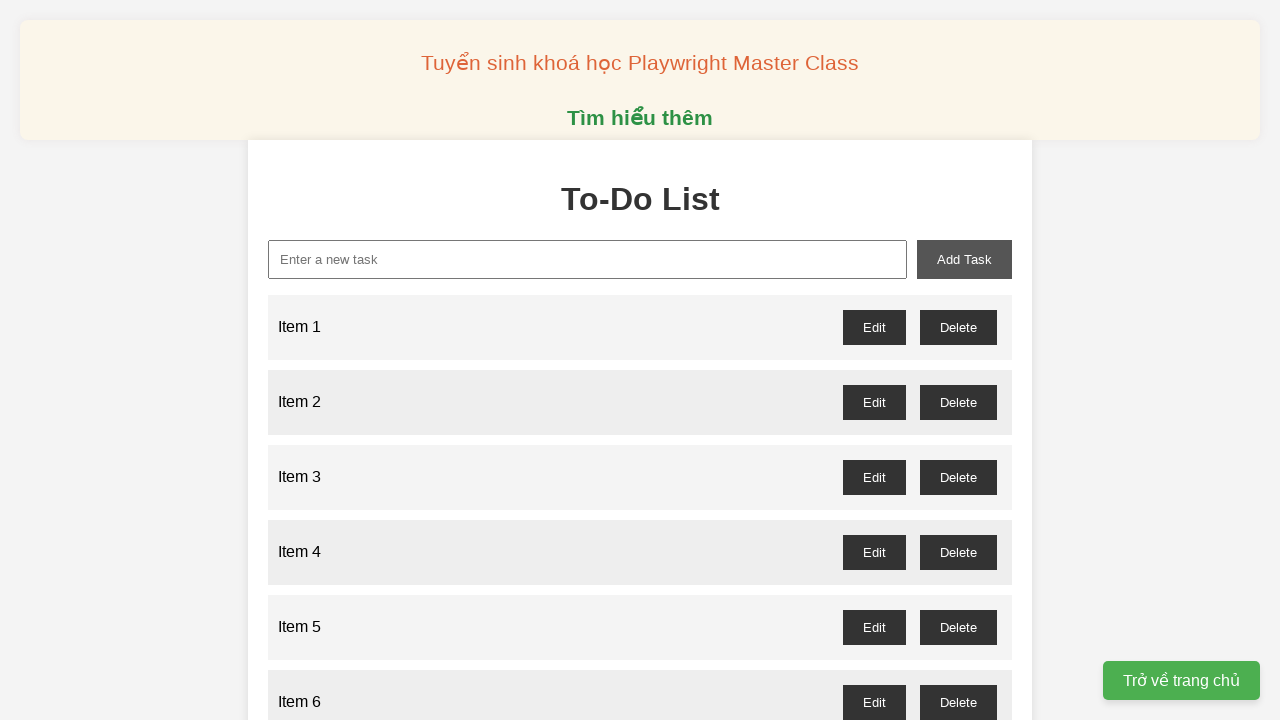

Filled input field with 'Item 91' on xpath=//input[@id='new-task']
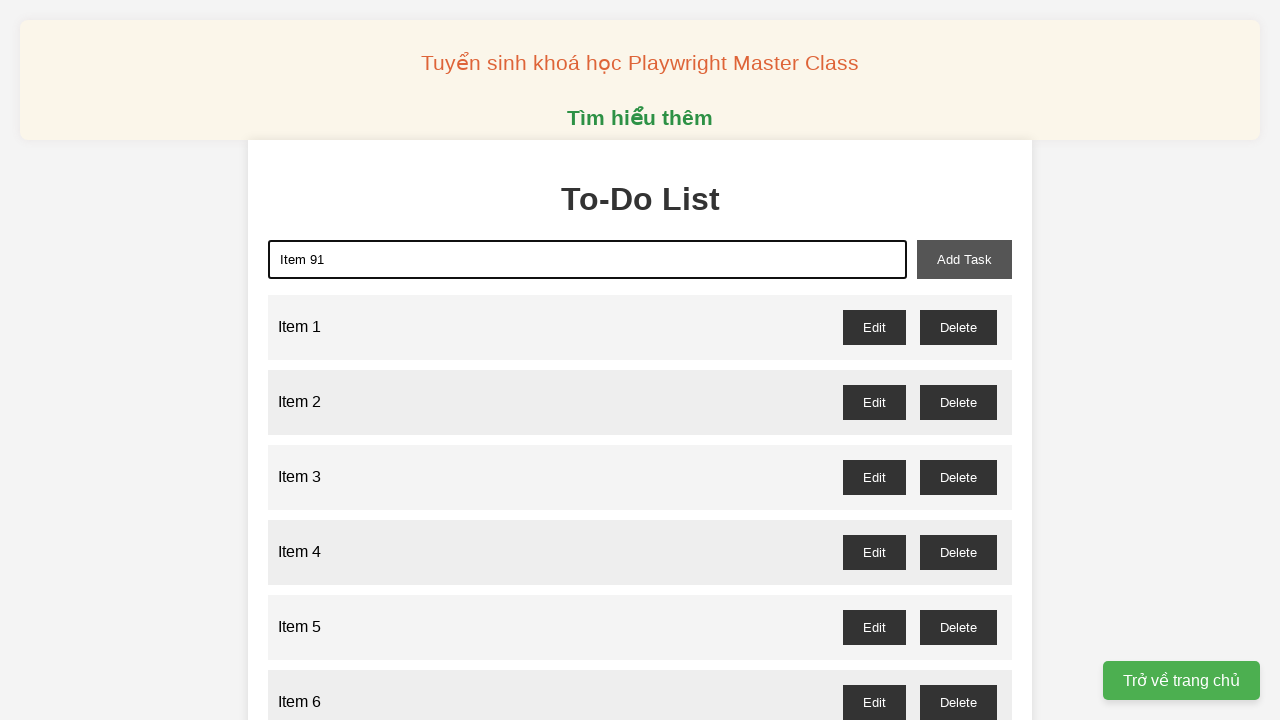

Clicked add button to add Item 91 to the list at (964, 259) on xpath=//button[@id='add-task']
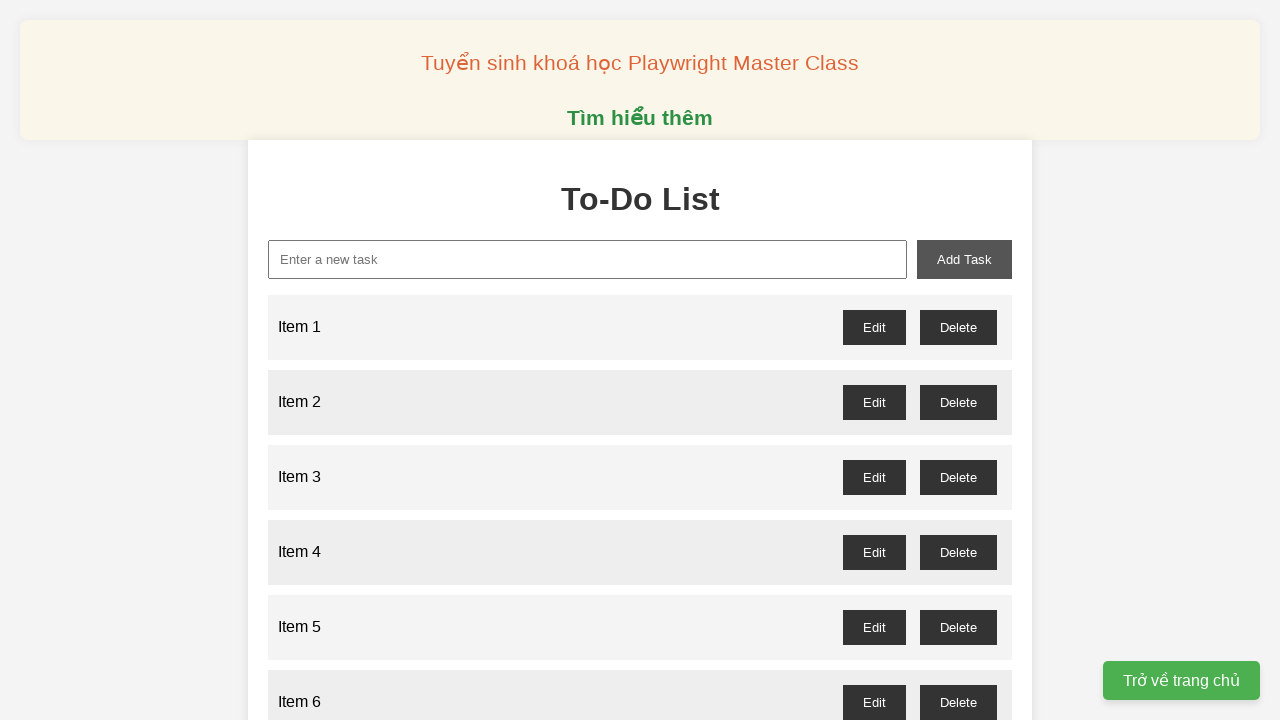

Filled input field with 'Item 92' on xpath=//input[@id='new-task']
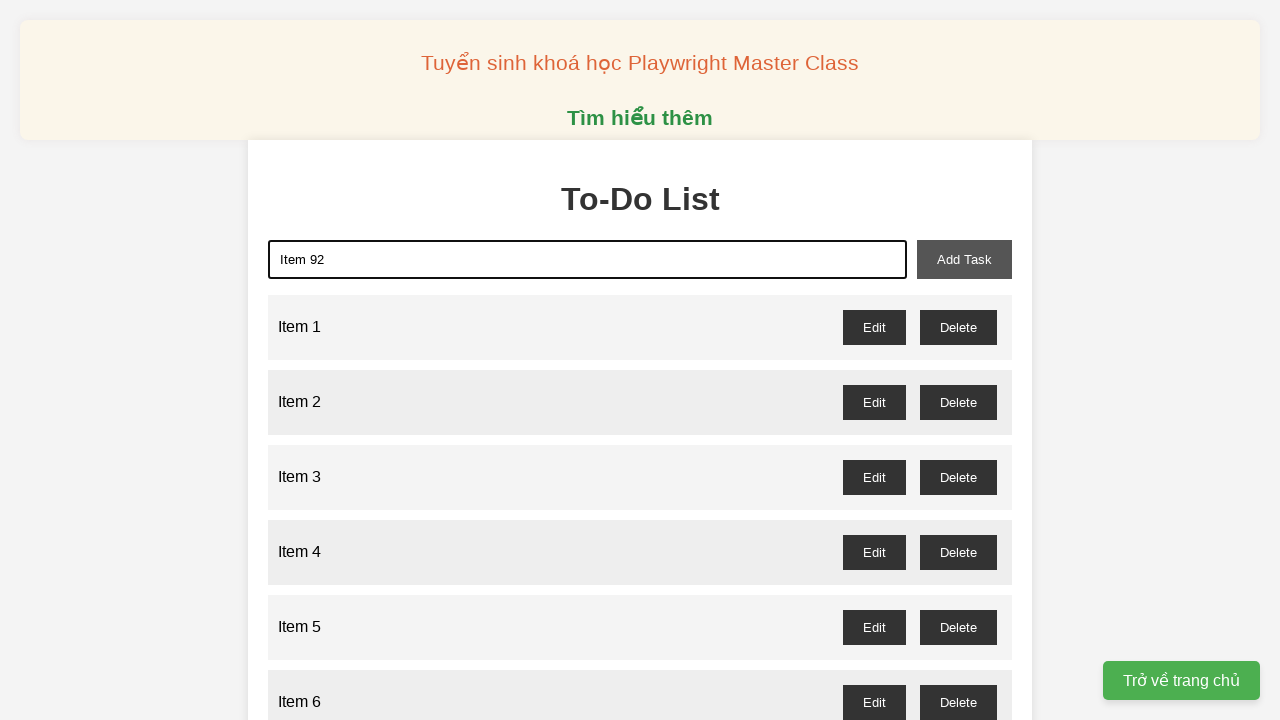

Clicked add button to add Item 92 to the list at (964, 259) on xpath=//button[@id='add-task']
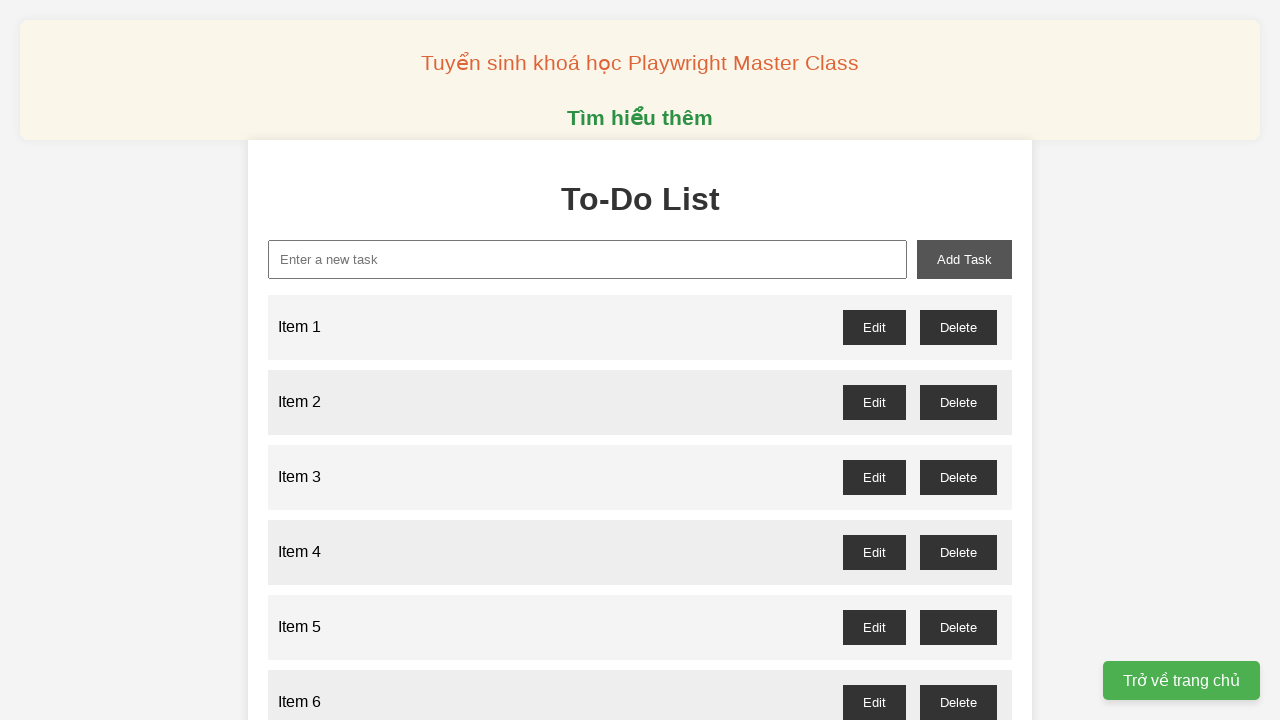

Filled input field with 'Item 93' on xpath=//input[@id='new-task']
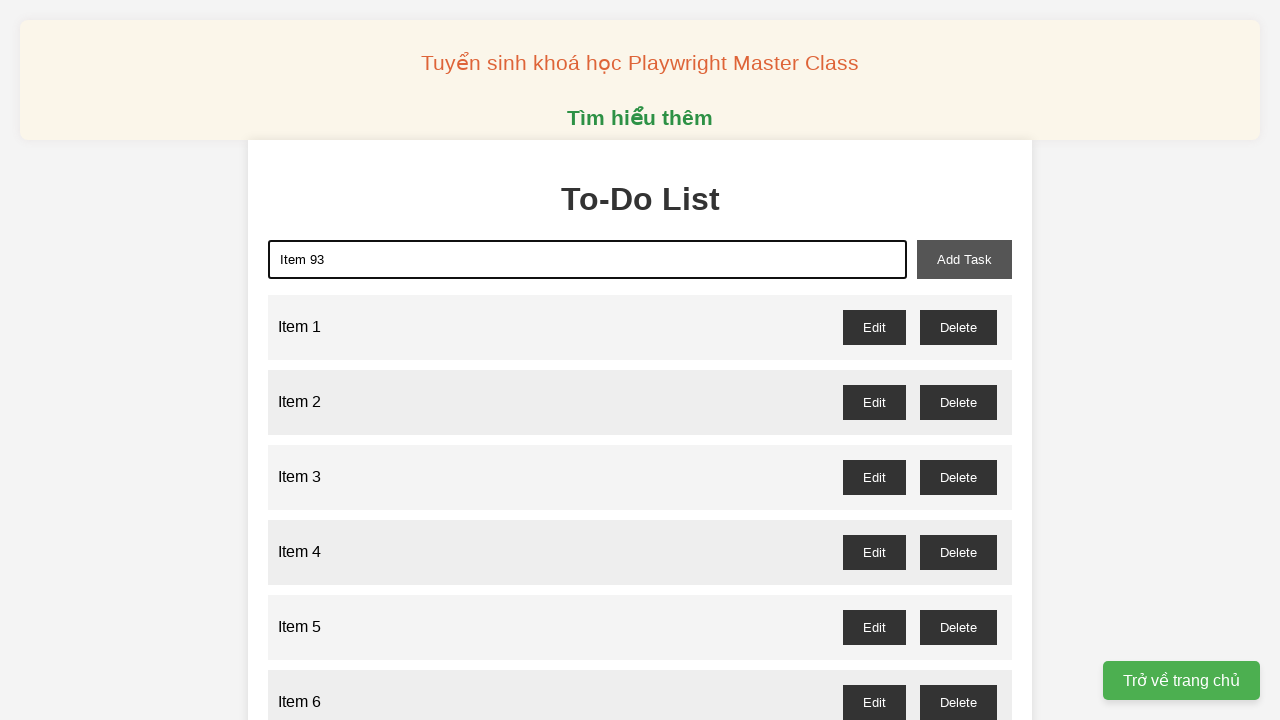

Clicked add button to add Item 93 to the list at (964, 259) on xpath=//button[@id='add-task']
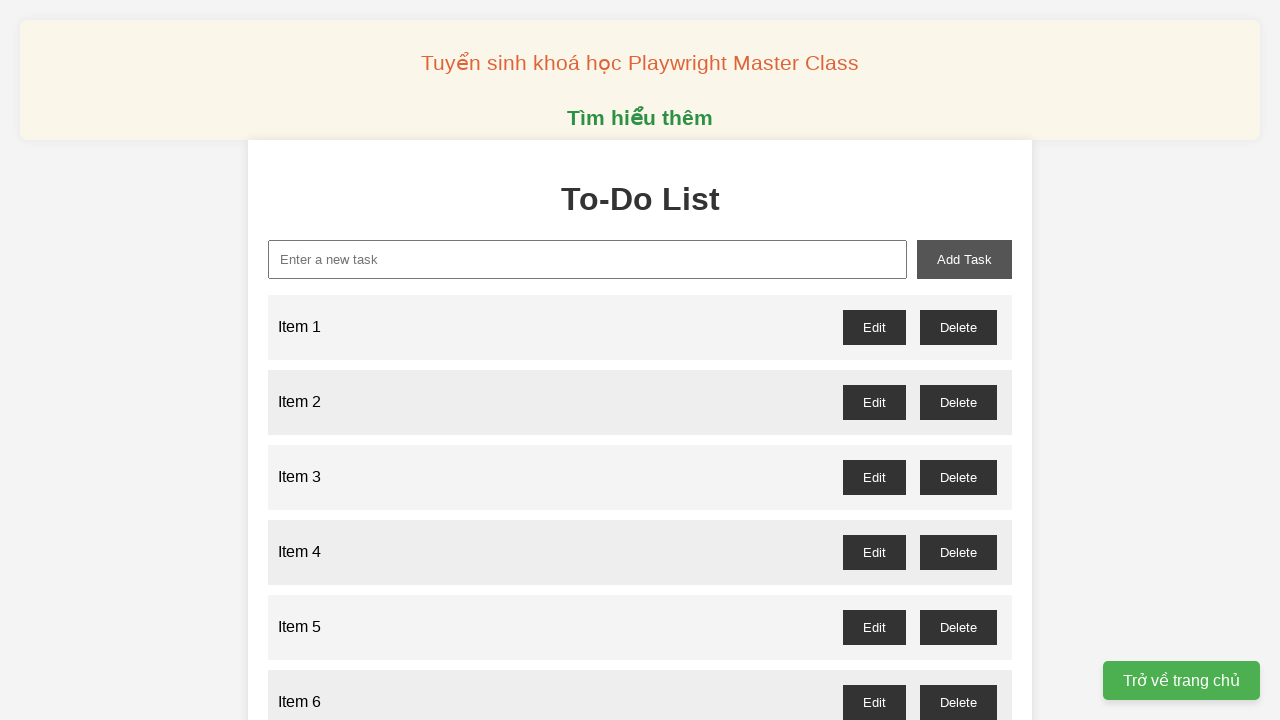

Filled input field with 'Item 94' on xpath=//input[@id='new-task']
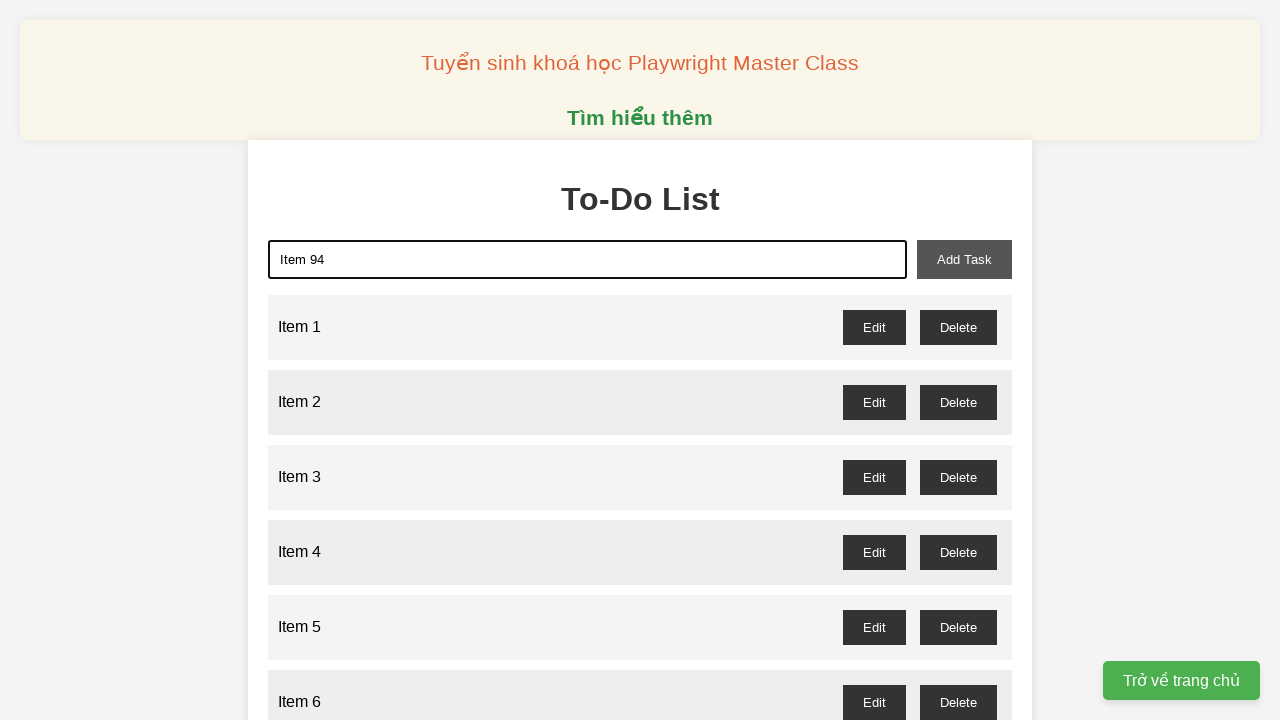

Clicked add button to add Item 94 to the list at (964, 259) on xpath=//button[@id='add-task']
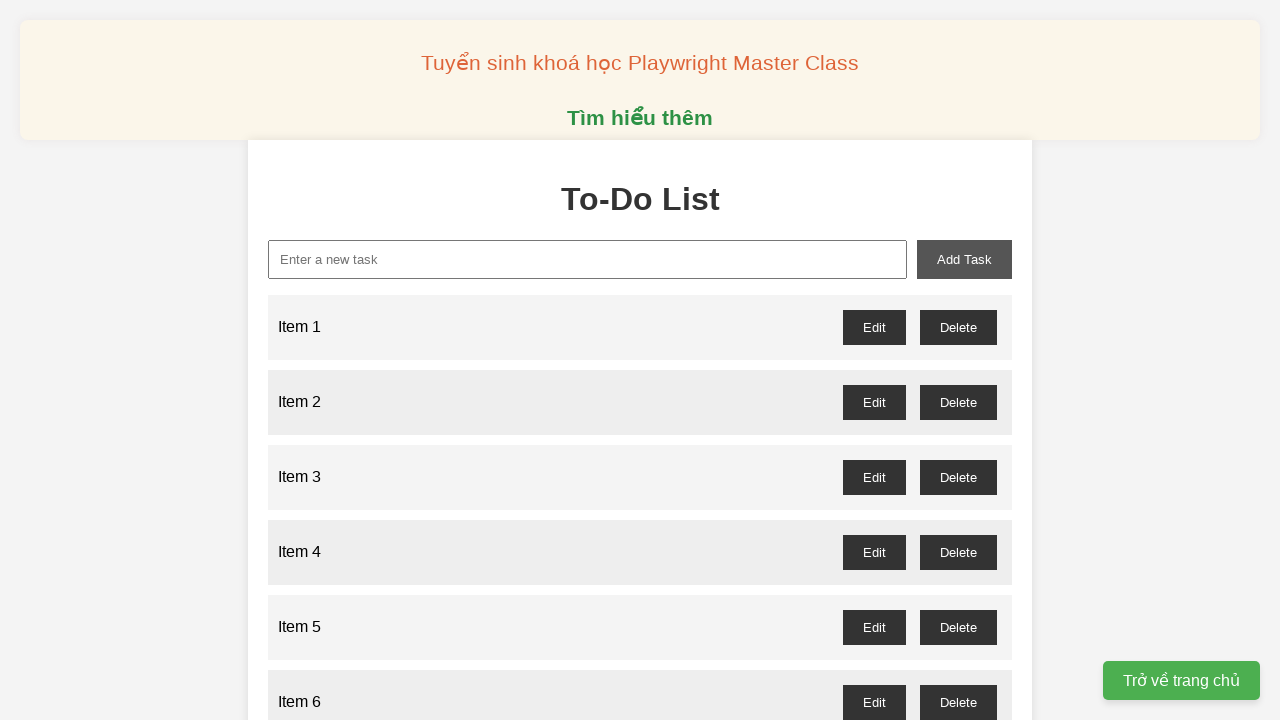

Filled input field with 'Item 95' on xpath=//input[@id='new-task']
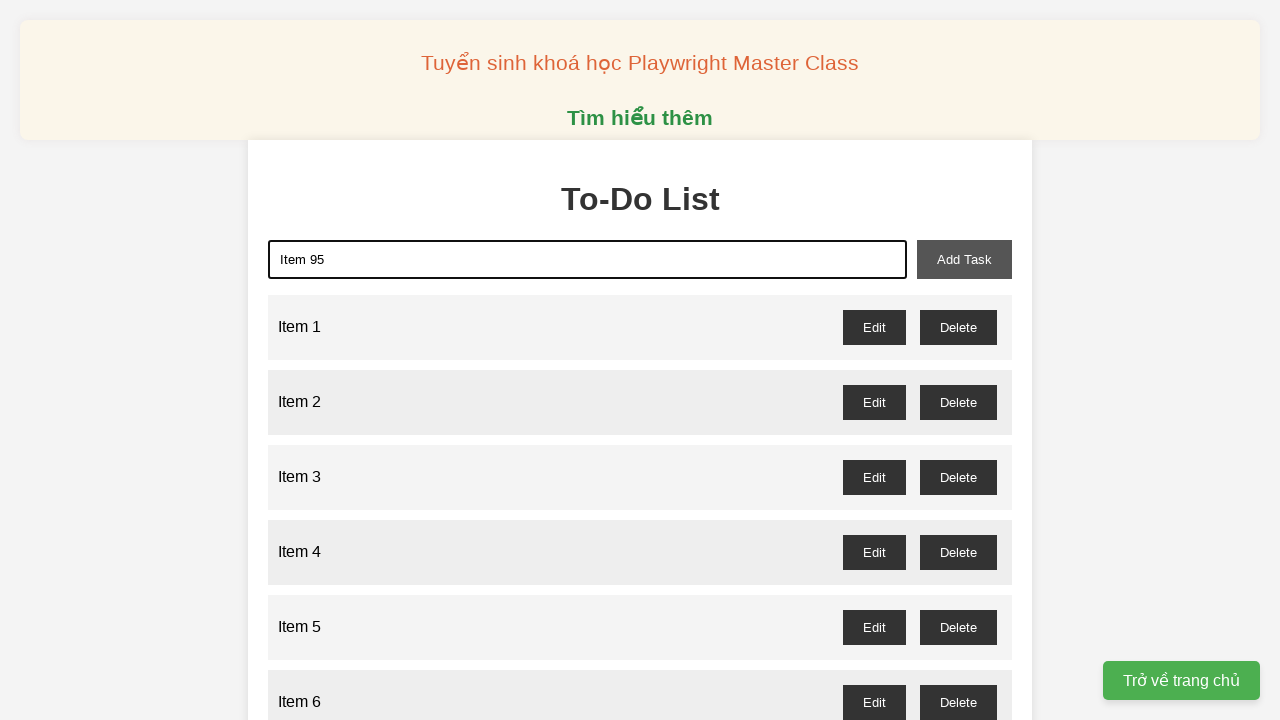

Clicked add button to add Item 95 to the list at (964, 259) on xpath=//button[@id='add-task']
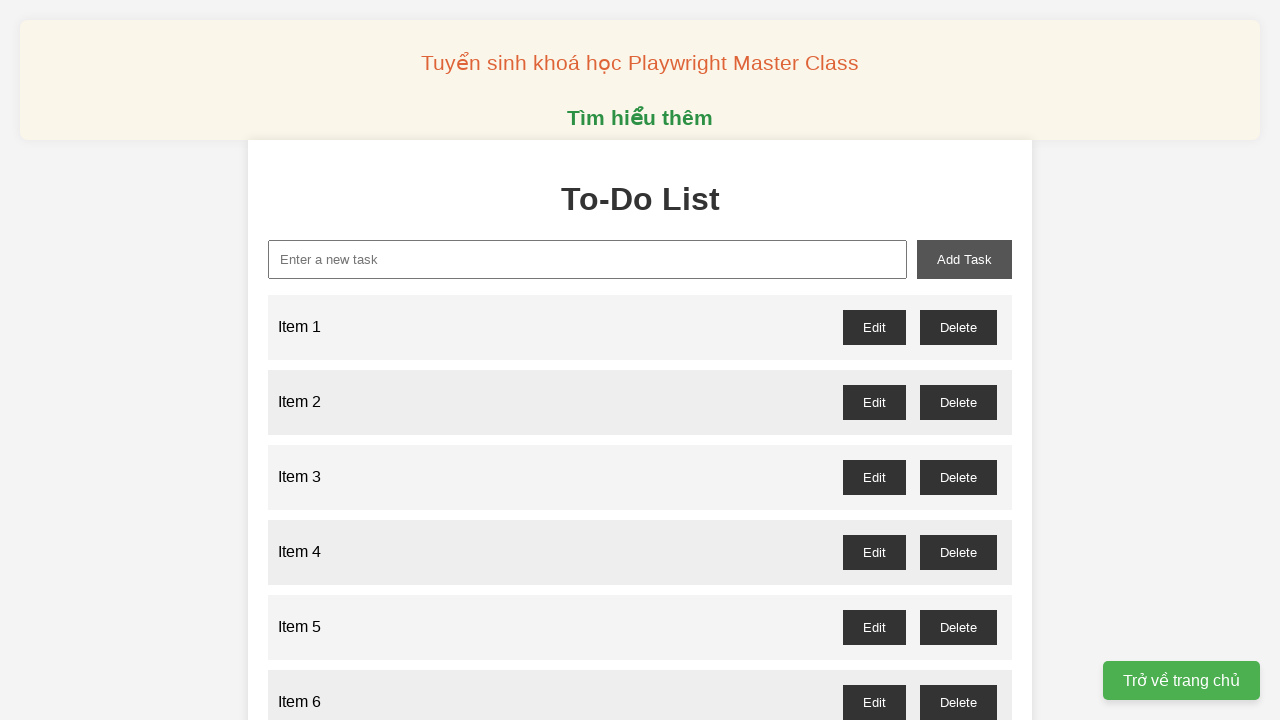

Filled input field with 'Item 96' on xpath=//input[@id='new-task']
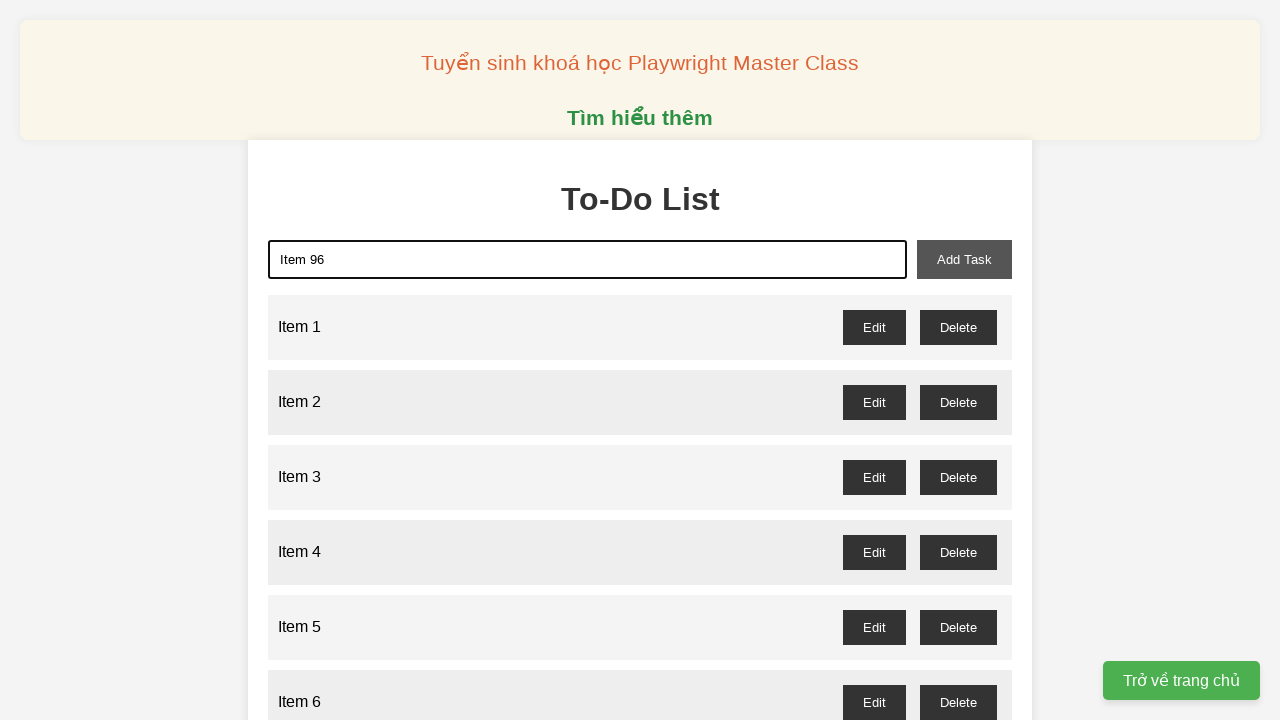

Clicked add button to add Item 96 to the list at (964, 259) on xpath=//button[@id='add-task']
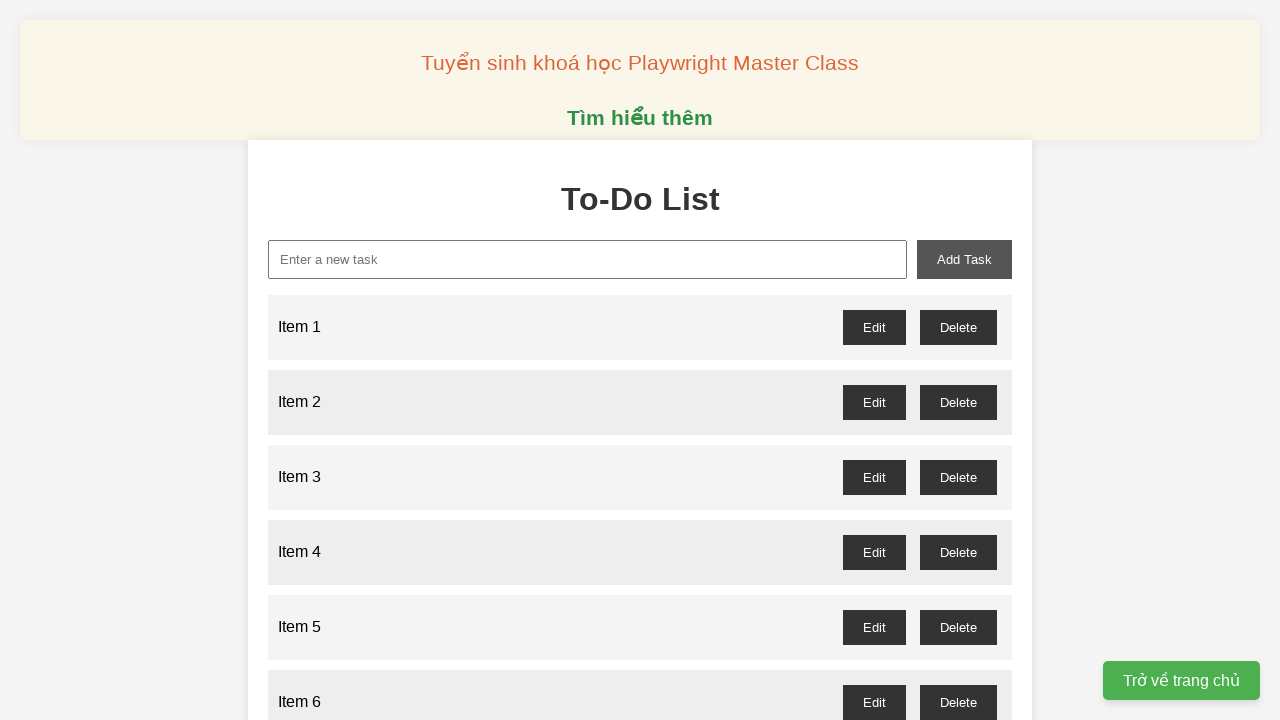

Filled input field with 'Item 97' on xpath=//input[@id='new-task']
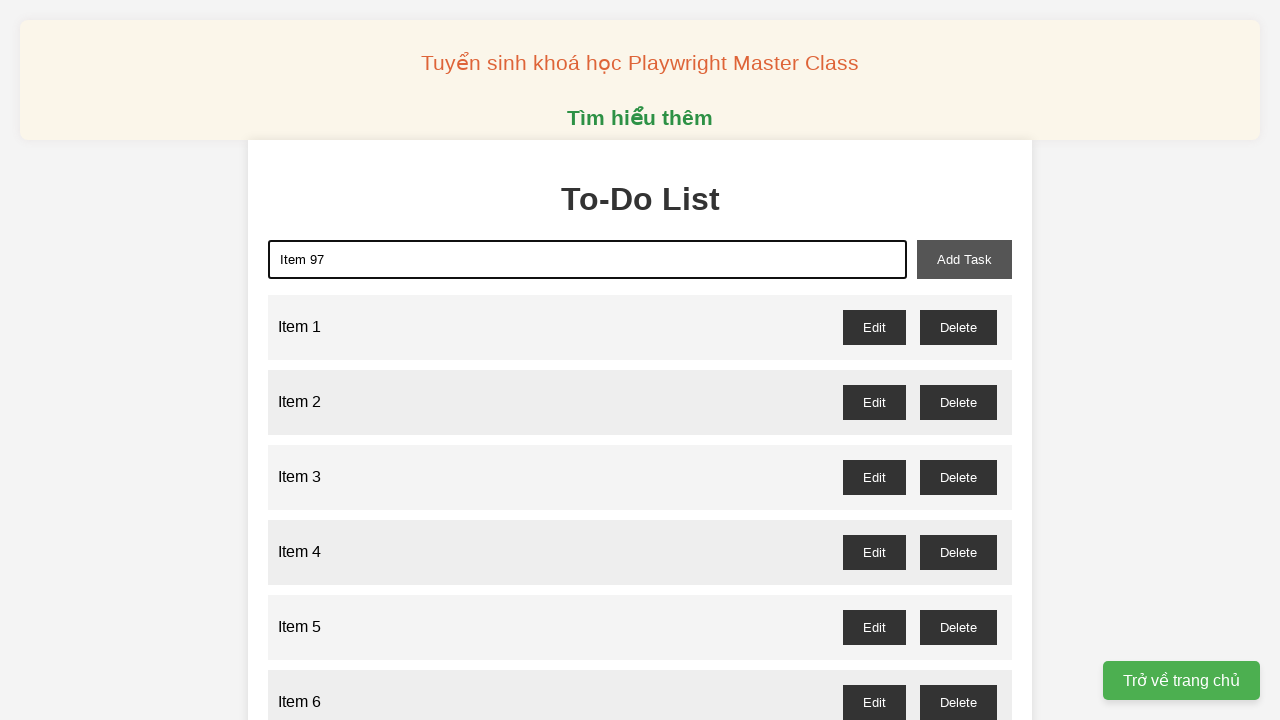

Clicked add button to add Item 97 to the list at (964, 259) on xpath=//button[@id='add-task']
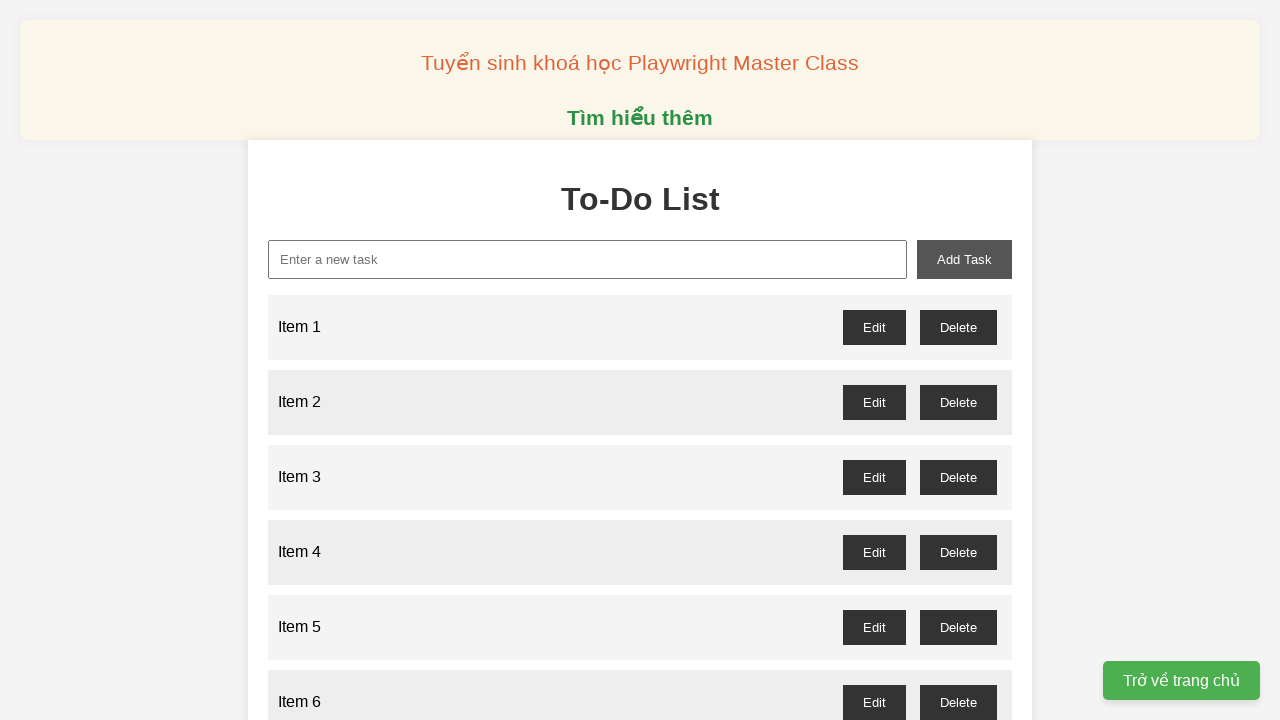

Filled input field with 'Item 98' on xpath=//input[@id='new-task']
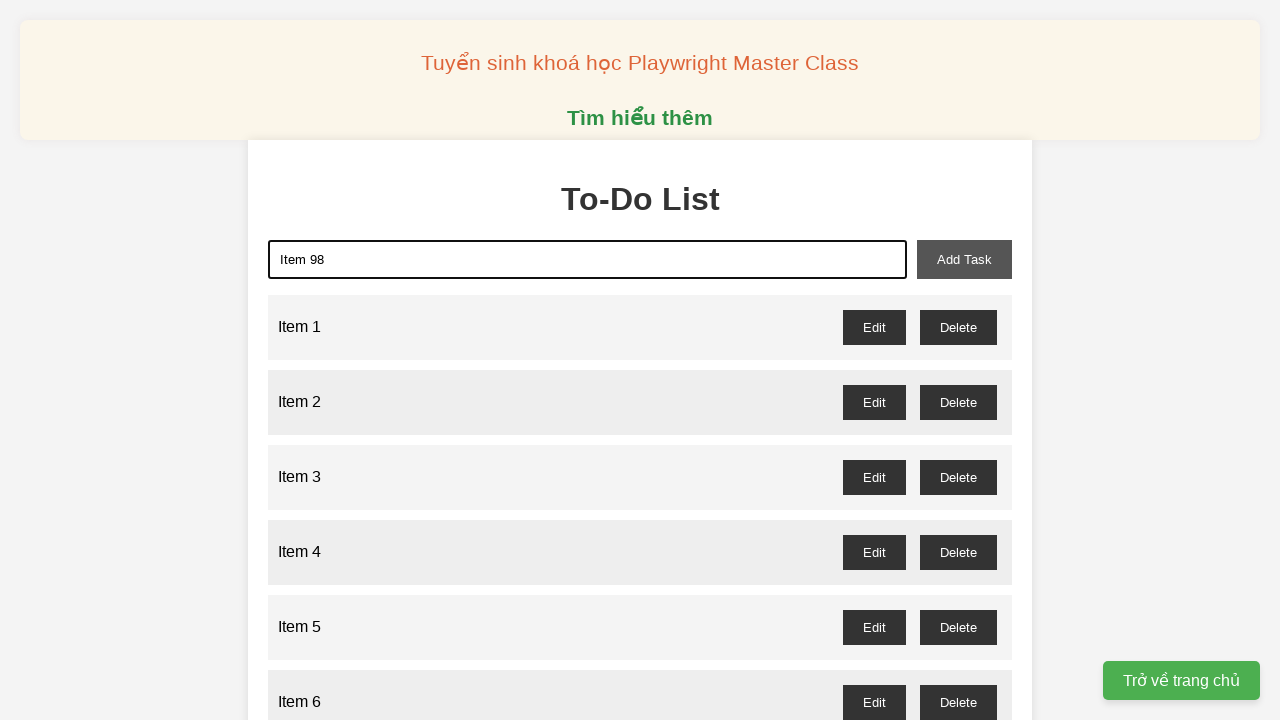

Clicked add button to add Item 98 to the list at (964, 259) on xpath=//button[@id='add-task']
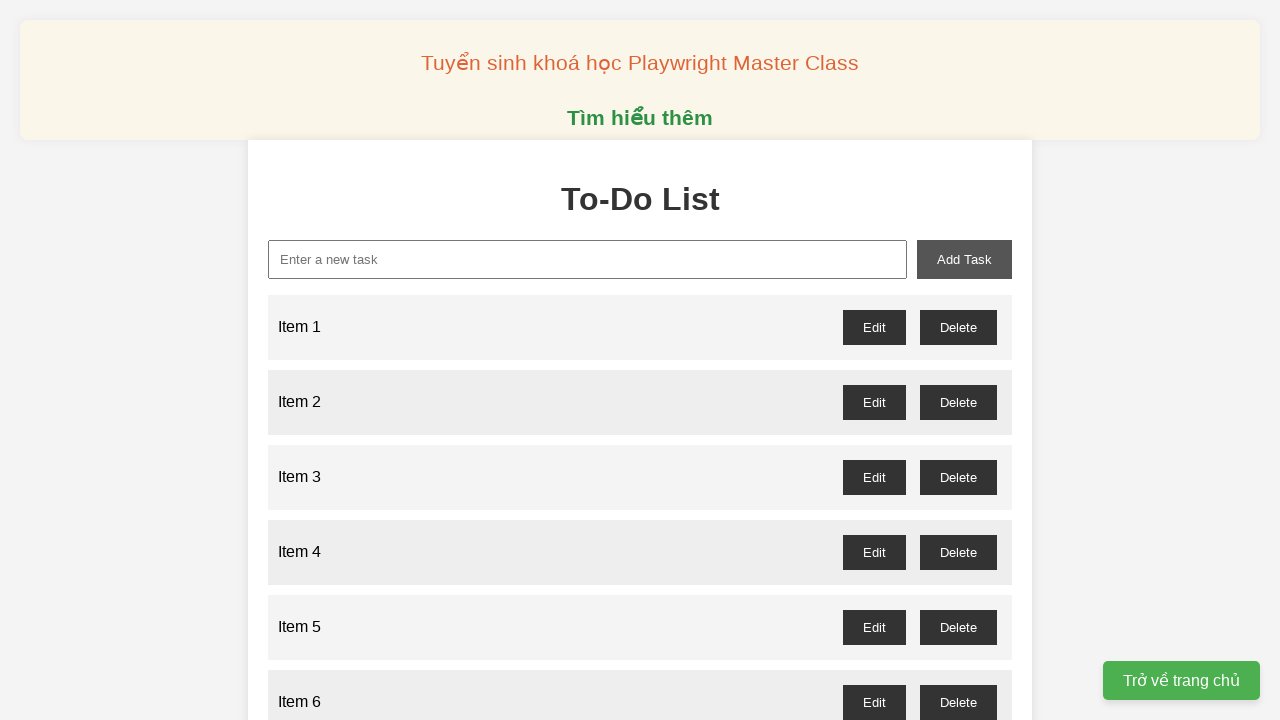

Filled input field with 'Item 99' on xpath=//input[@id='new-task']
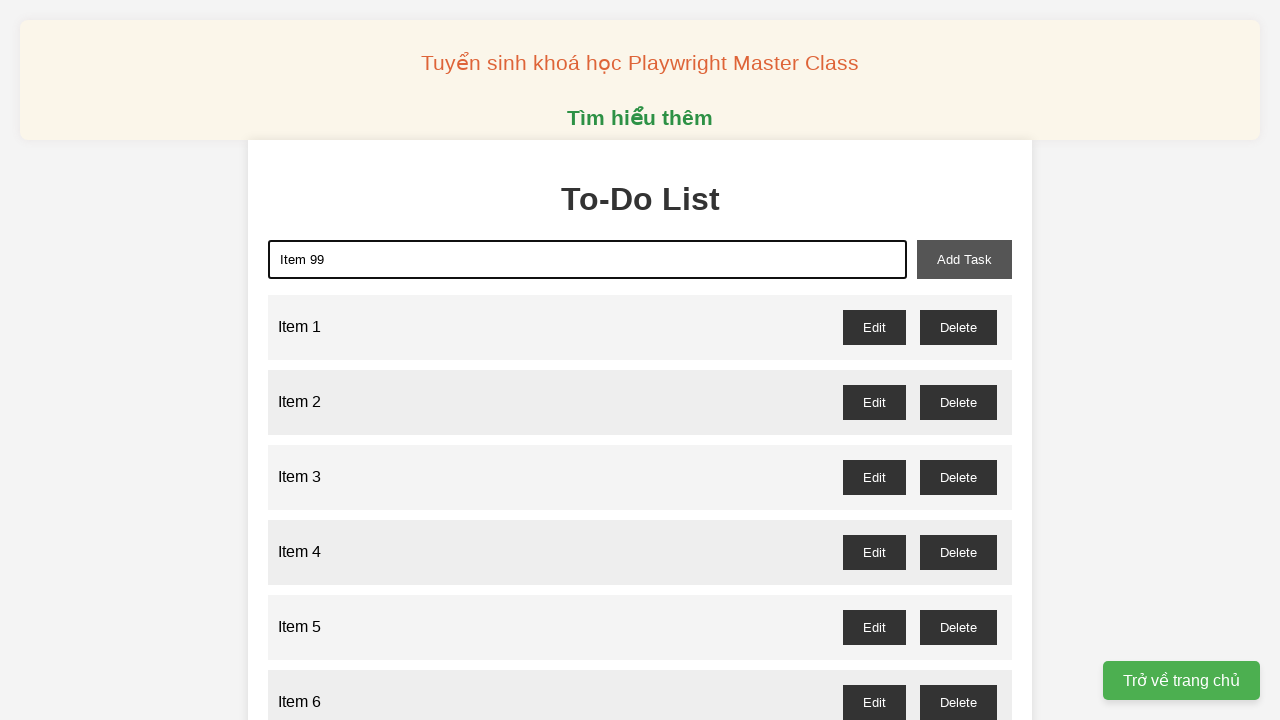

Clicked add button to add Item 99 to the list at (964, 259) on xpath=//button[@id='add-task']
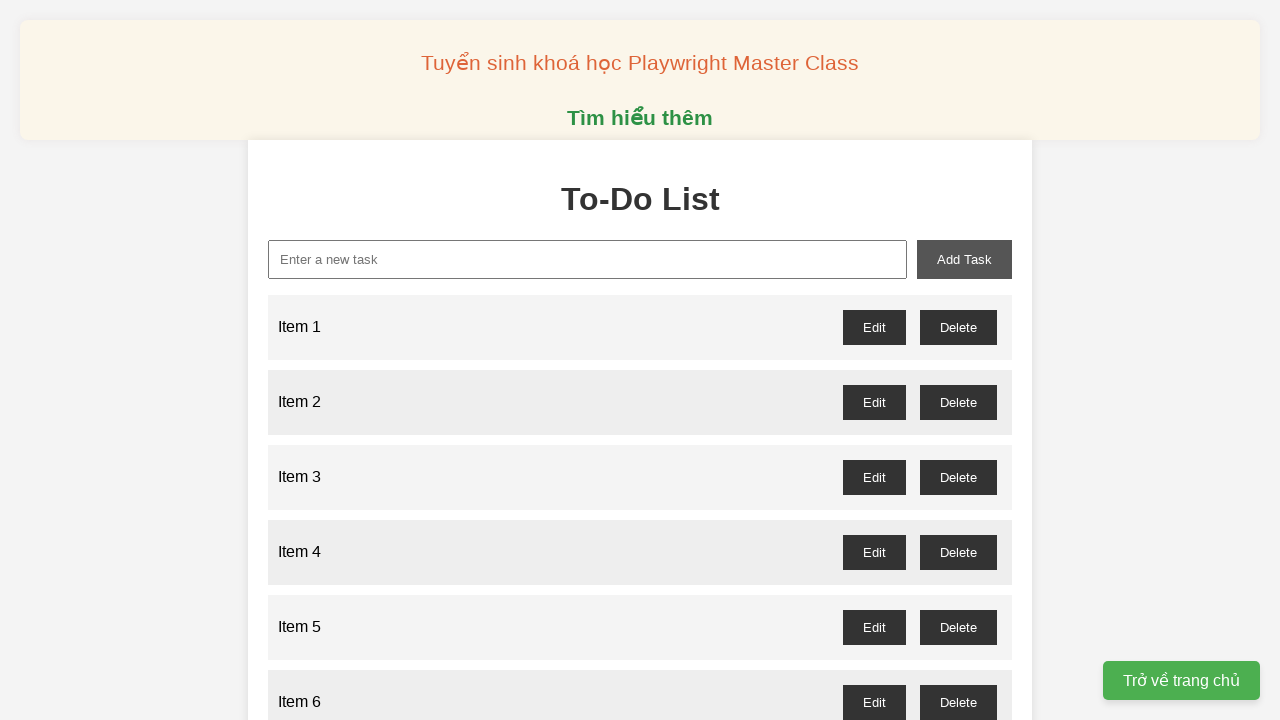

Filled input field with 'Item 100' on xpath=//input[@id='new-task']
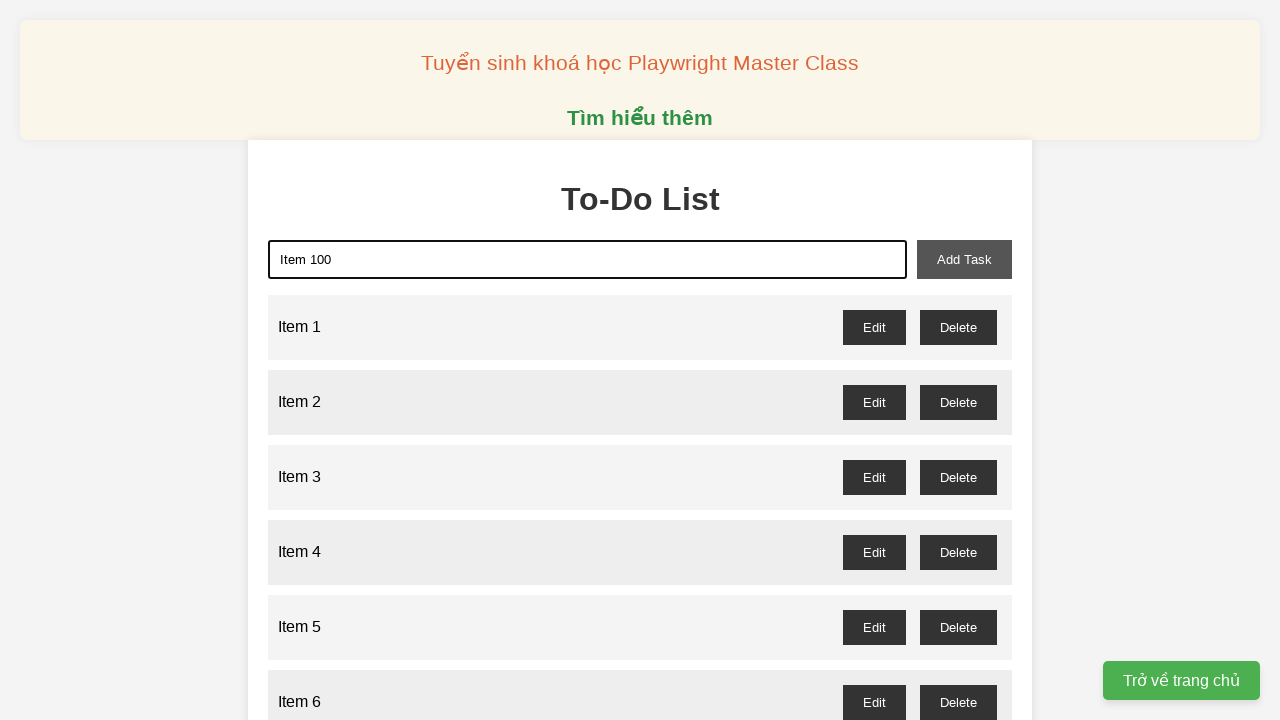

Clicked add button to add Item 100 to the list at (964, 259) on xpath=//button[@id='add-task']
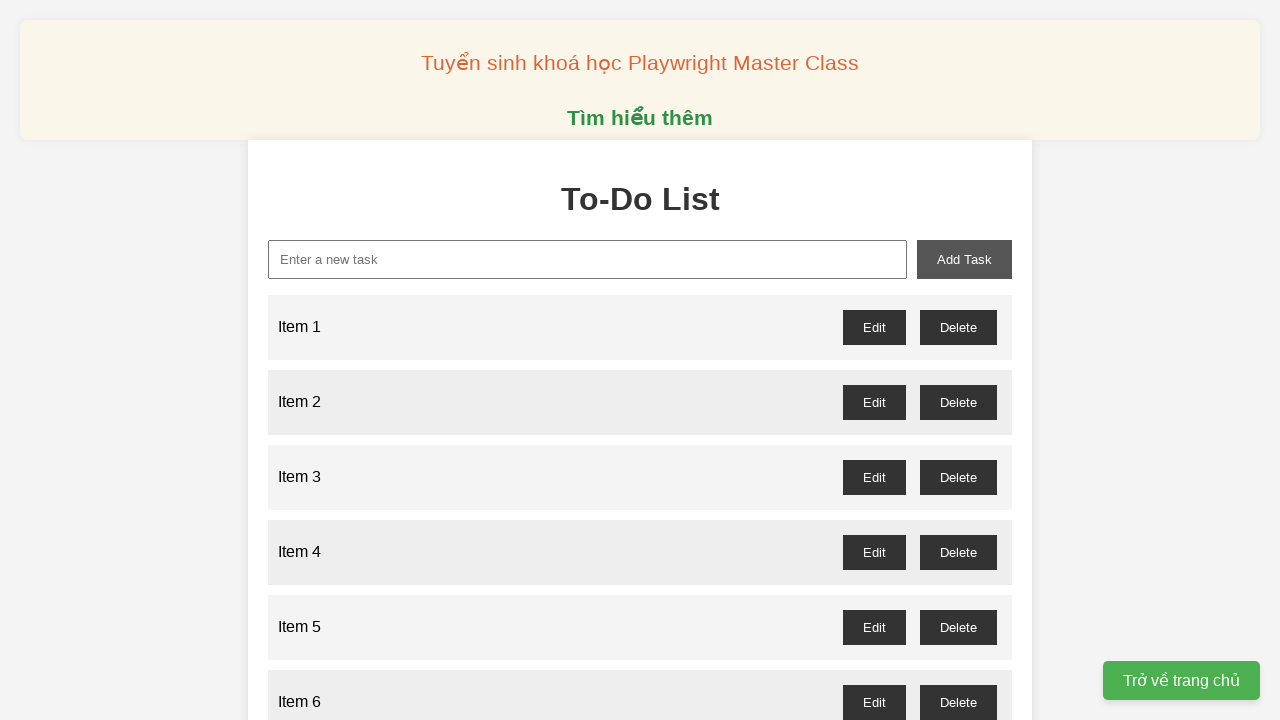

Set up dialog handler to accept delete confirmations
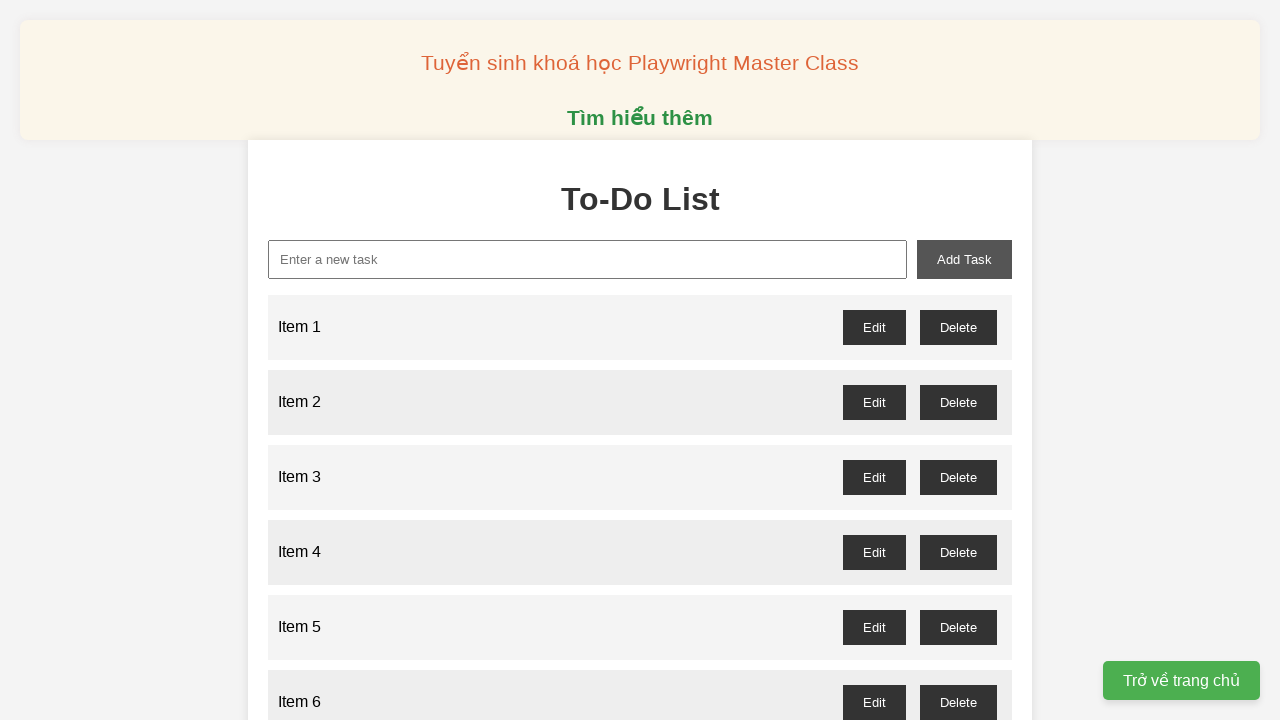

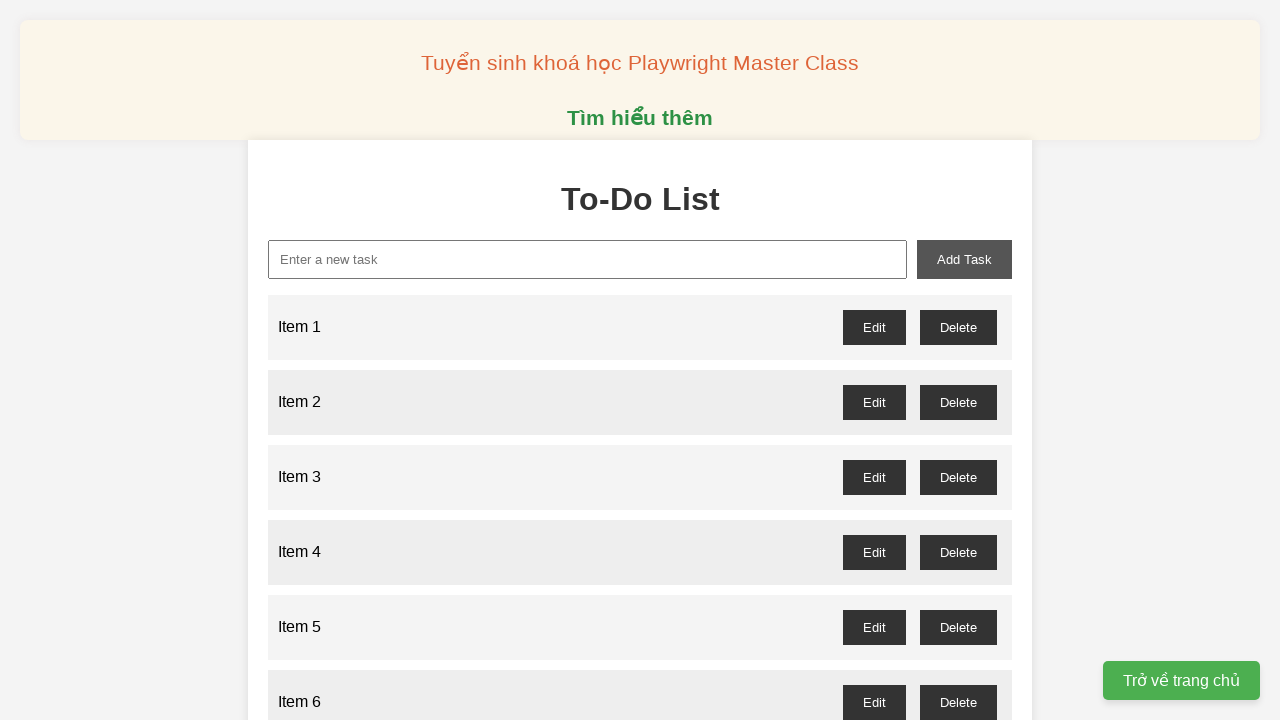